Navigates to the Smogon competitive Pokemon database and scrolls through the page to load all Pokemon entries via infinite scroll.

Starting URL: https://www.smogon.com/dex/ss/pokemon/

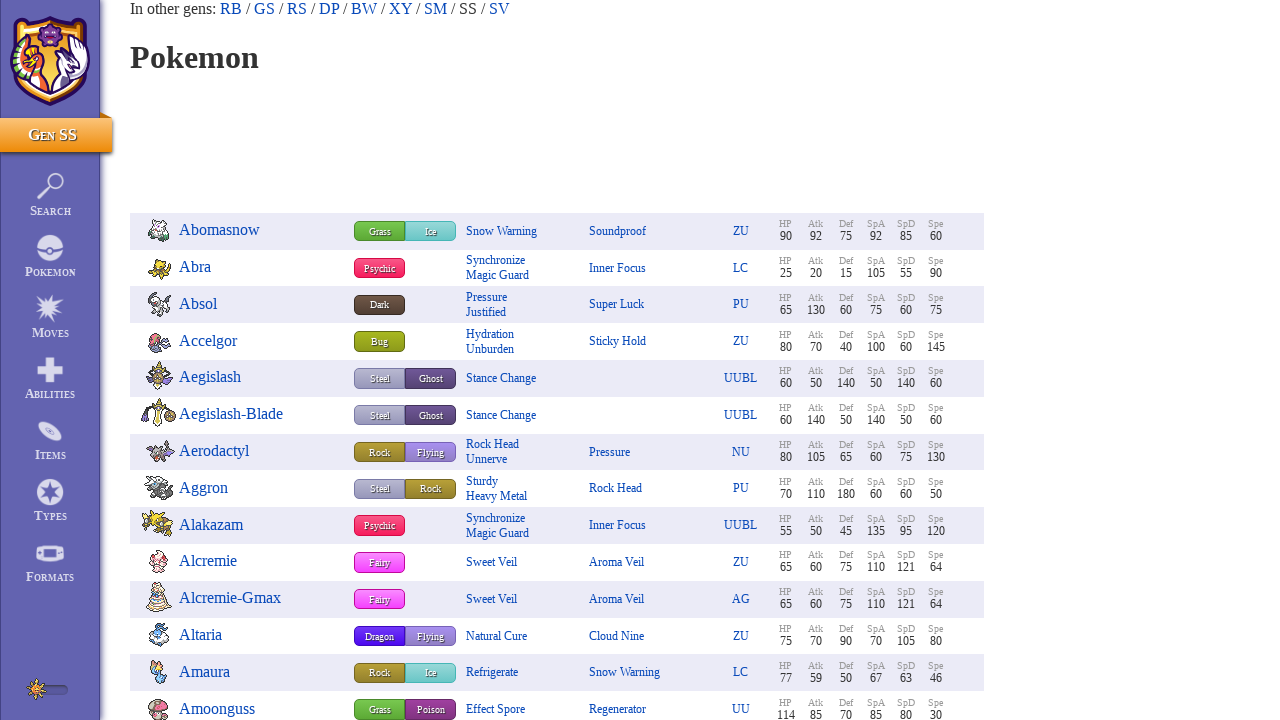

Waited for Pokemon list to initially load
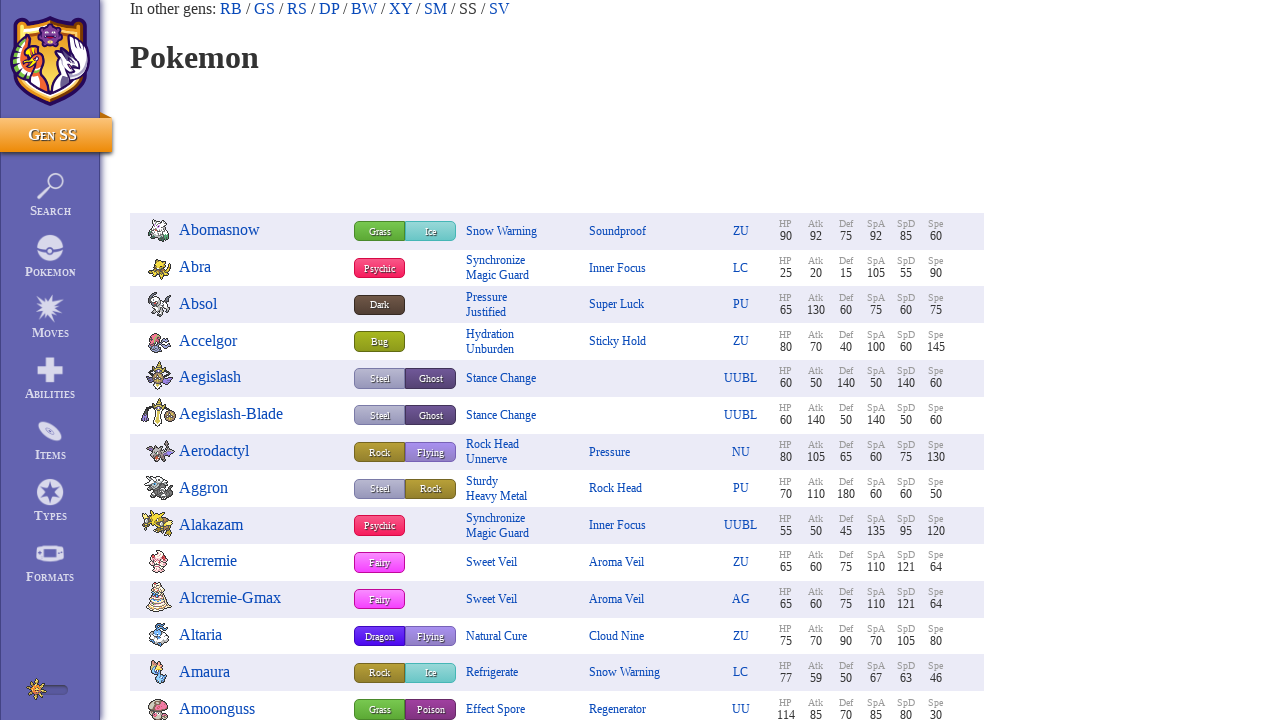

Calculated viewport height for scroll calculations
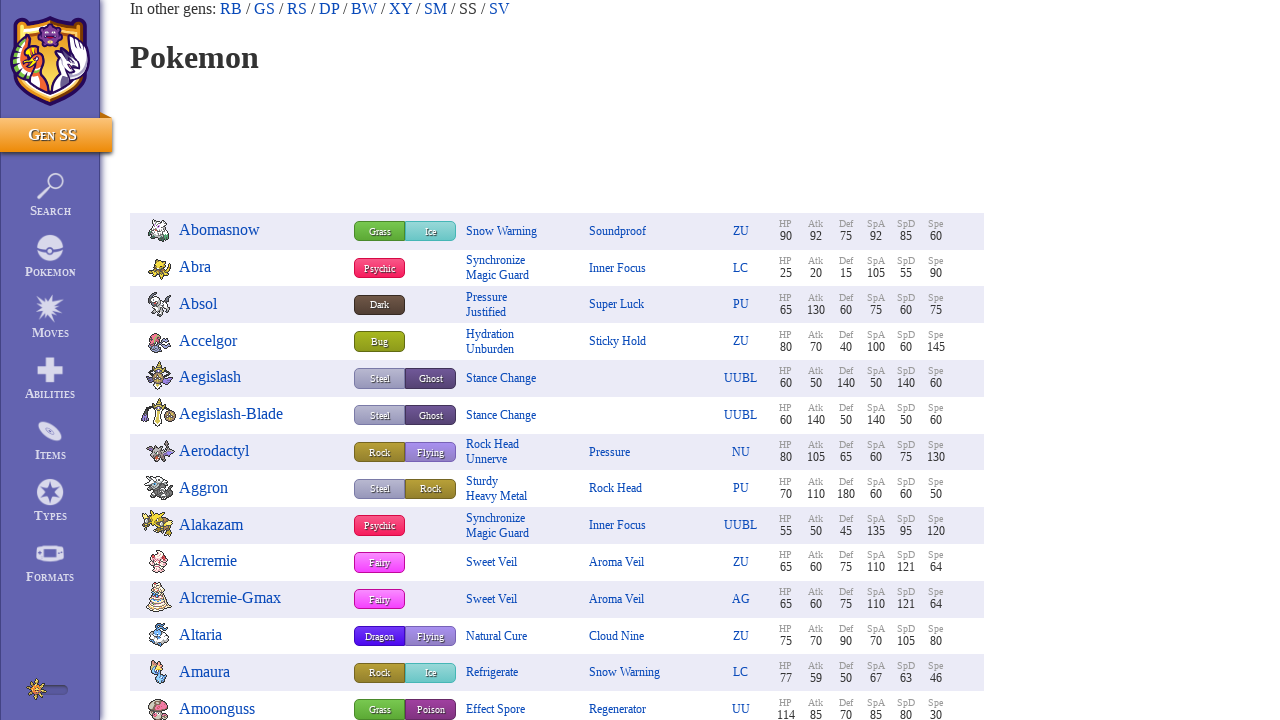

Scrolled to position 570px to load more Pokemon entries
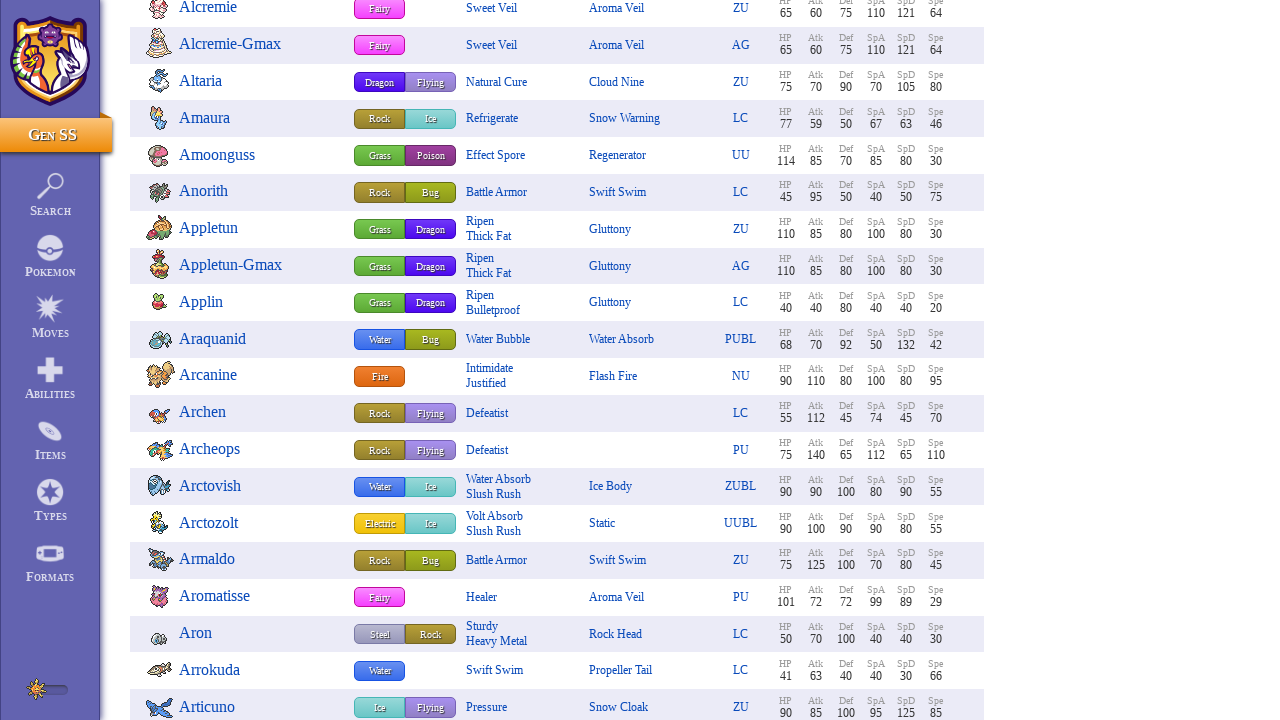

Paused 100ms to allow content to load
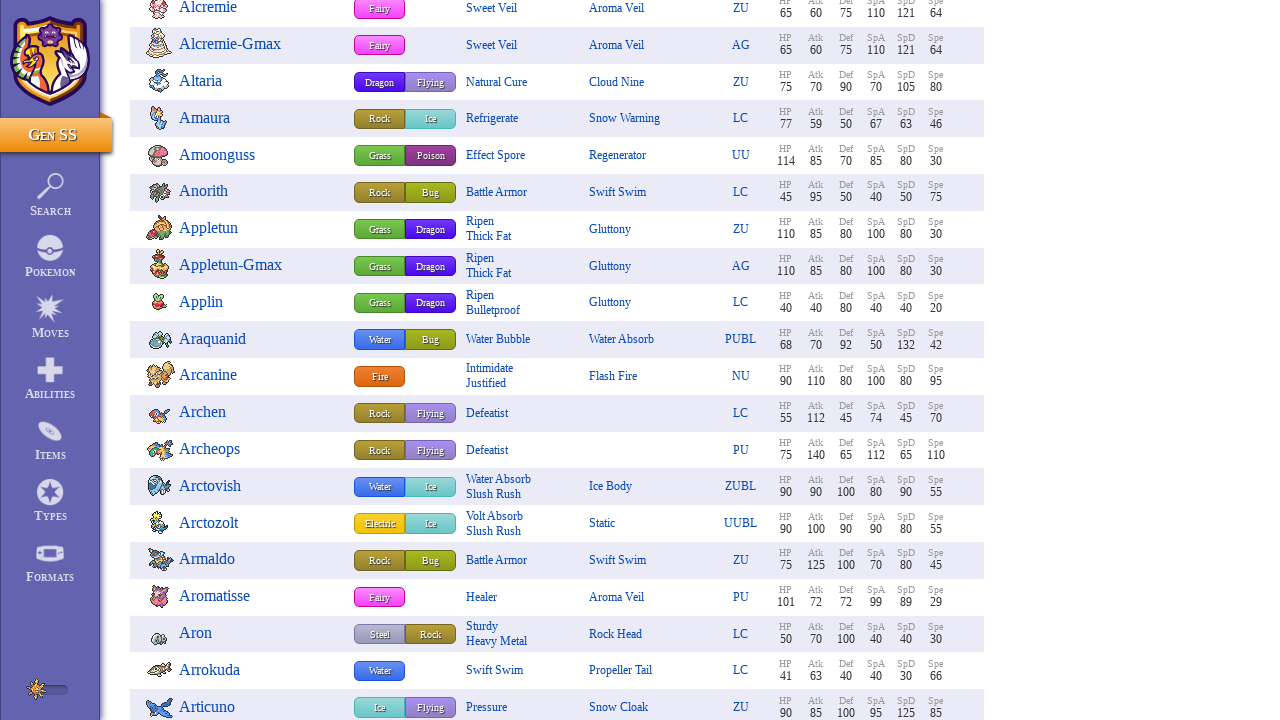

Scrolled to position 1140px to load more Pokemon entries
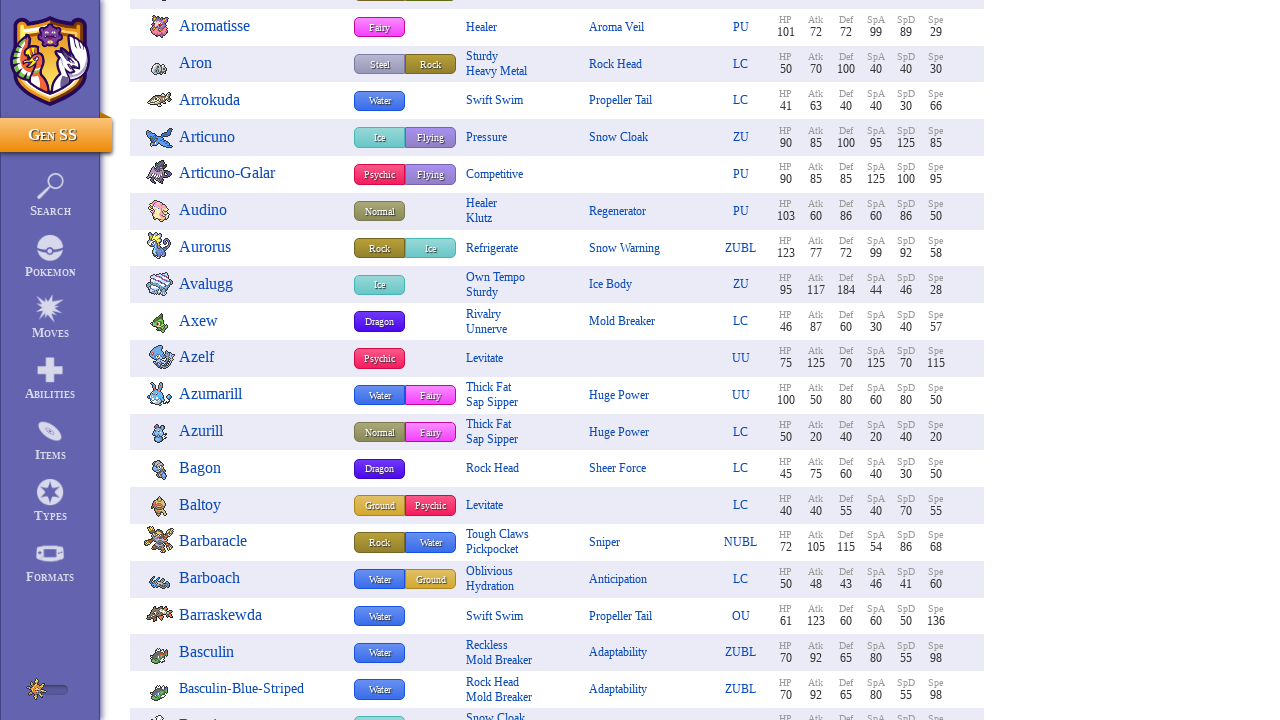

Paused 100ms to allow content to load
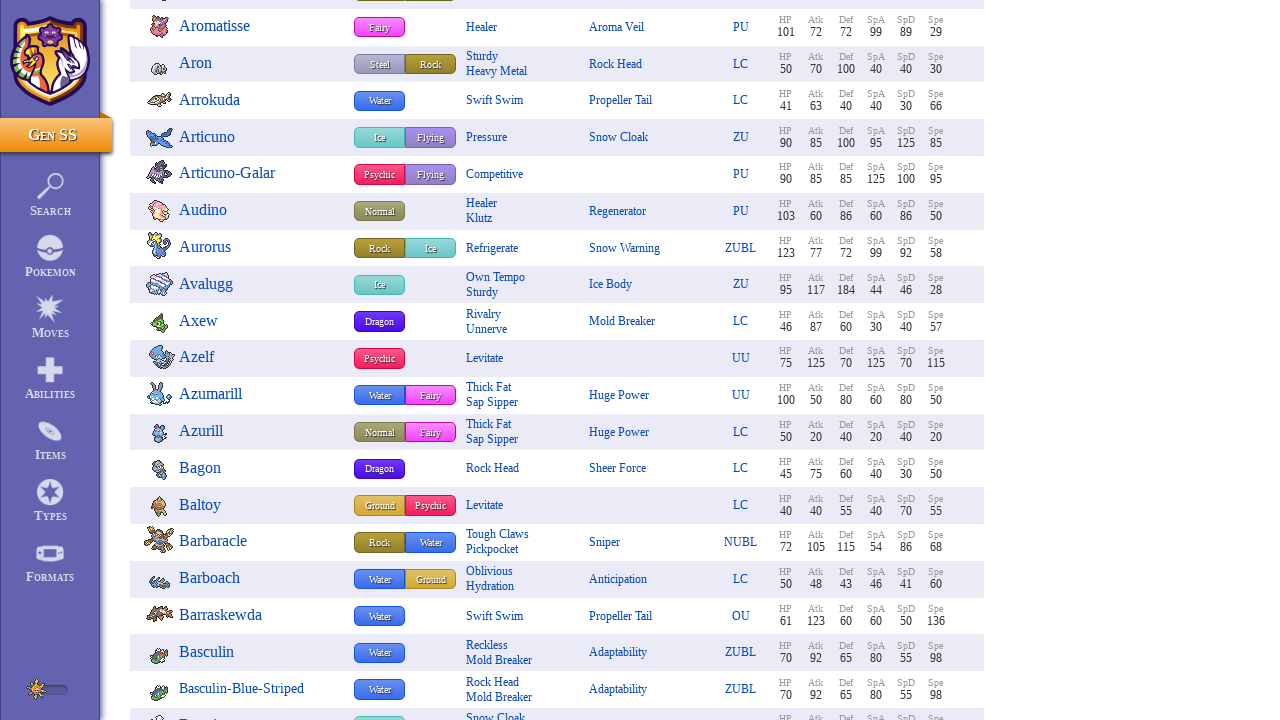

Scrolled to position 1710px to load more Pokemon entries
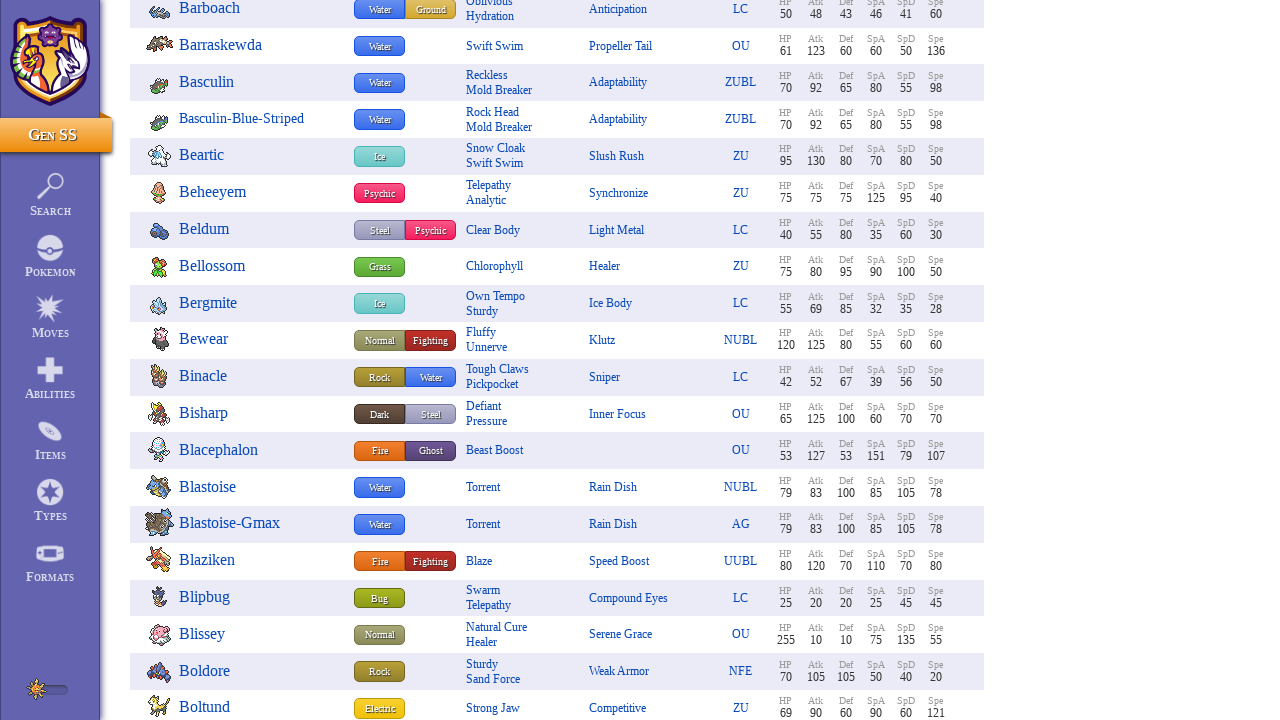

Paused 100ms to allow content to load
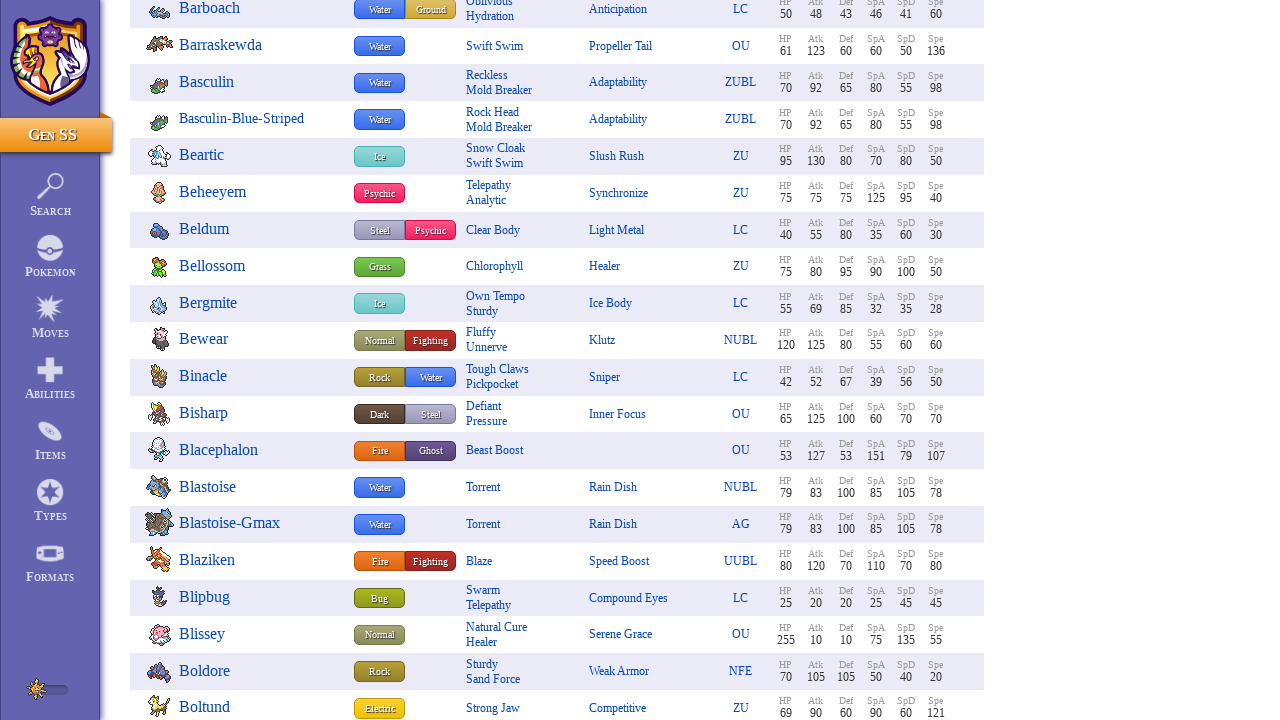

Scrolled to position 2280px to load more Pokemon entries
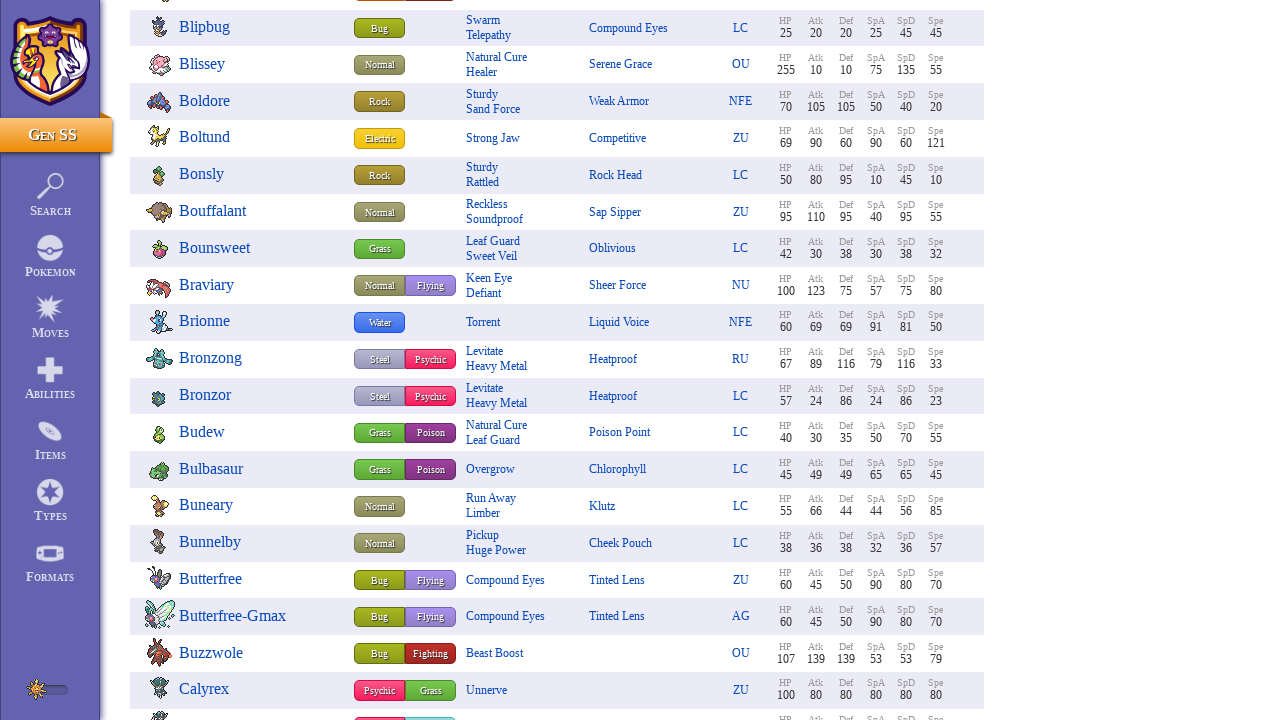

Paused 100ms to allow content to load
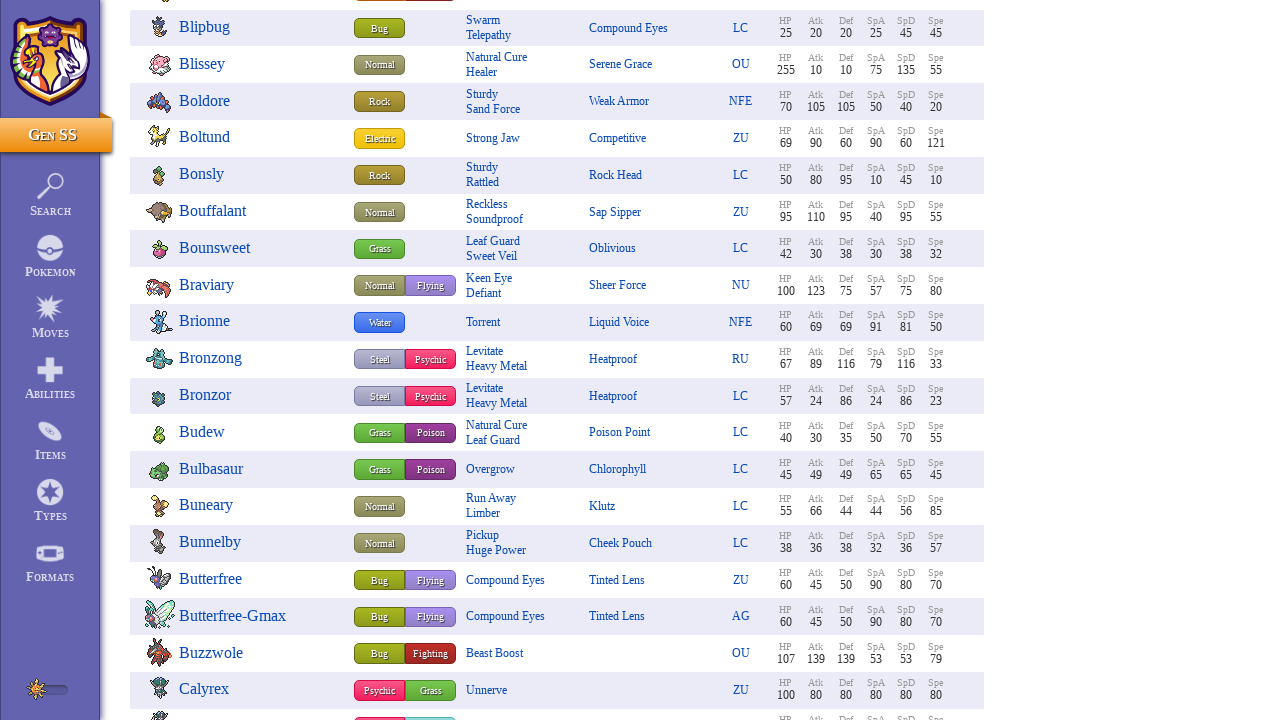

Scrolled to position 2850px to load more Pokemon entries
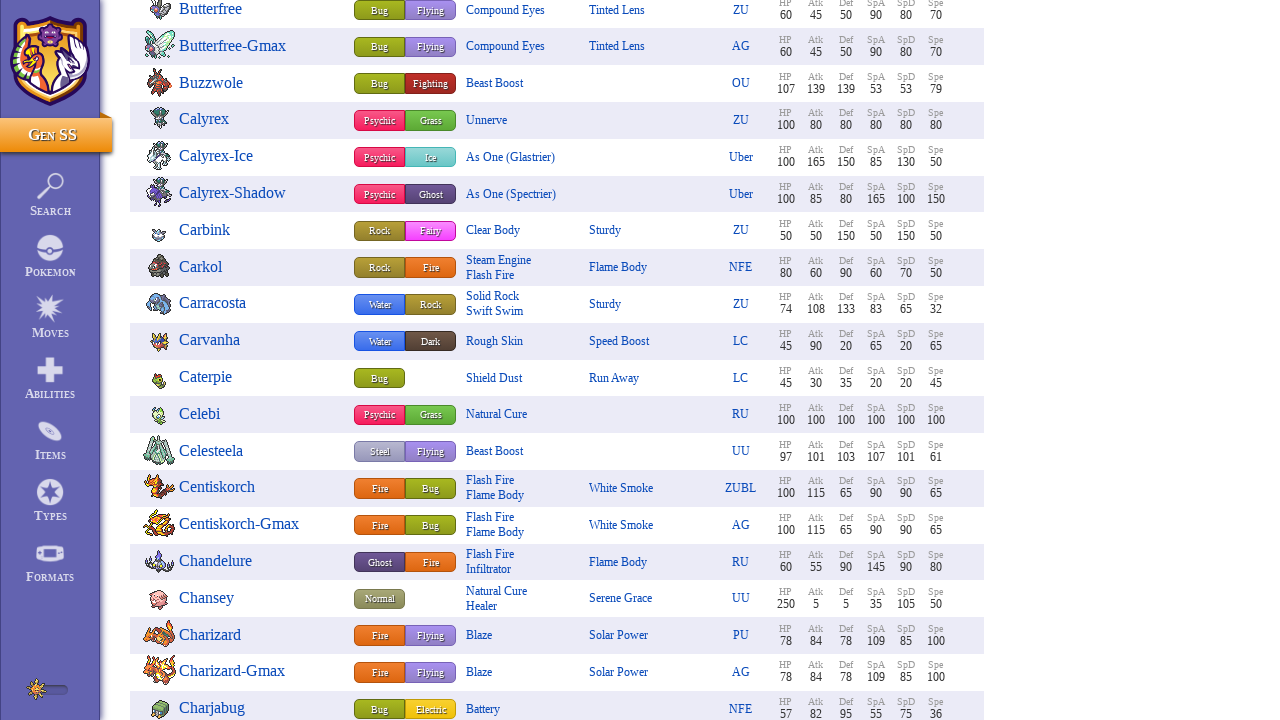

Paused 100ms to allow content to load
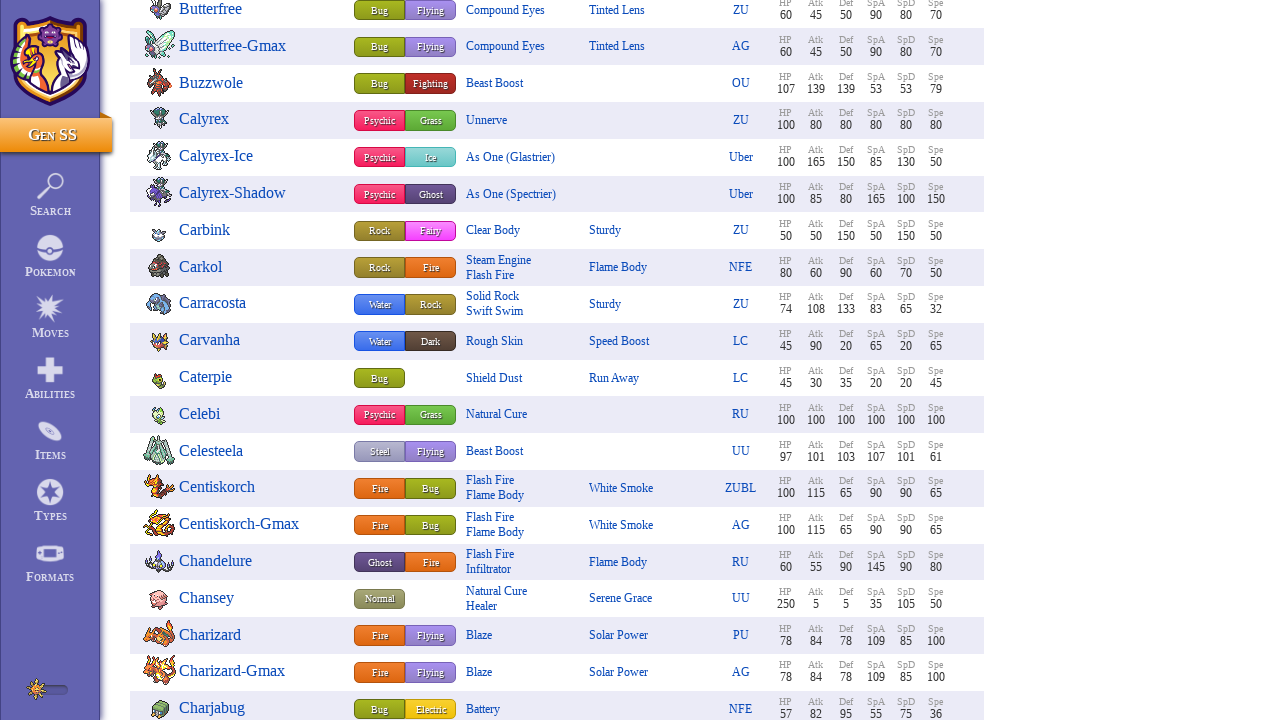

Scrolled to position 3420px to load more Pokemon entries
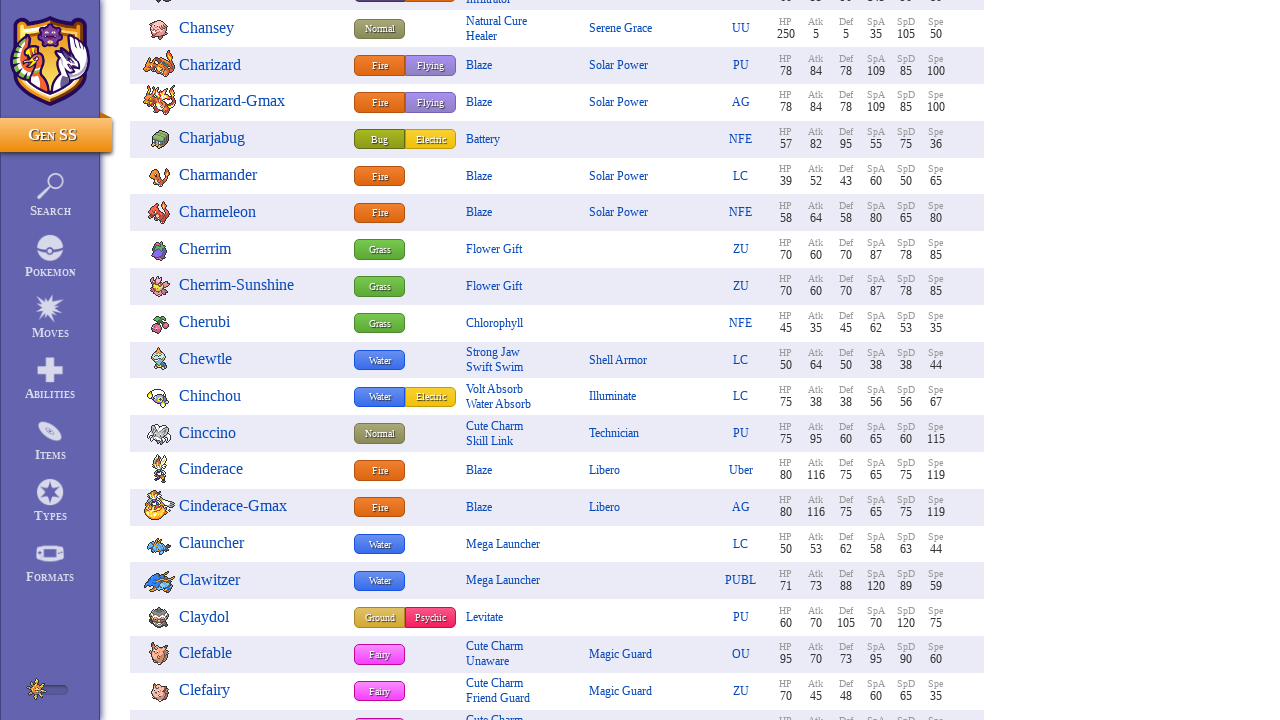

Paused 100ms to allow content to load
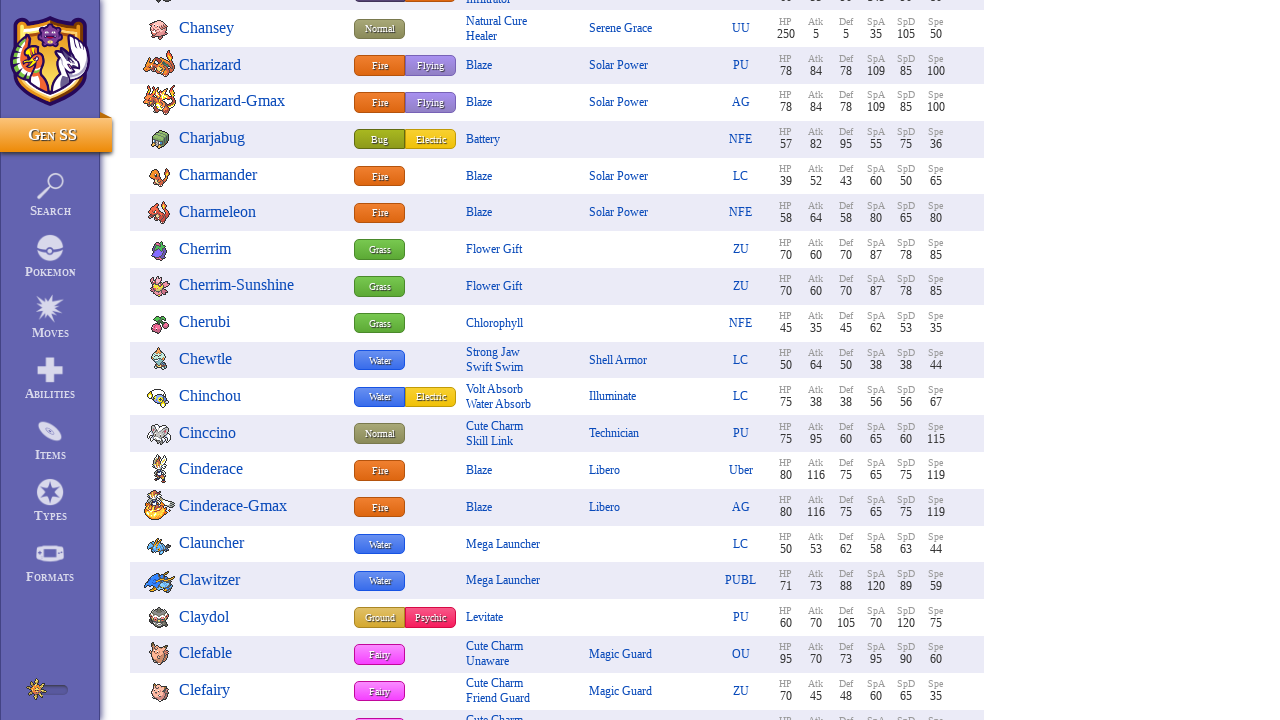

Scrolled to position 3990px to load more Pokemon entries
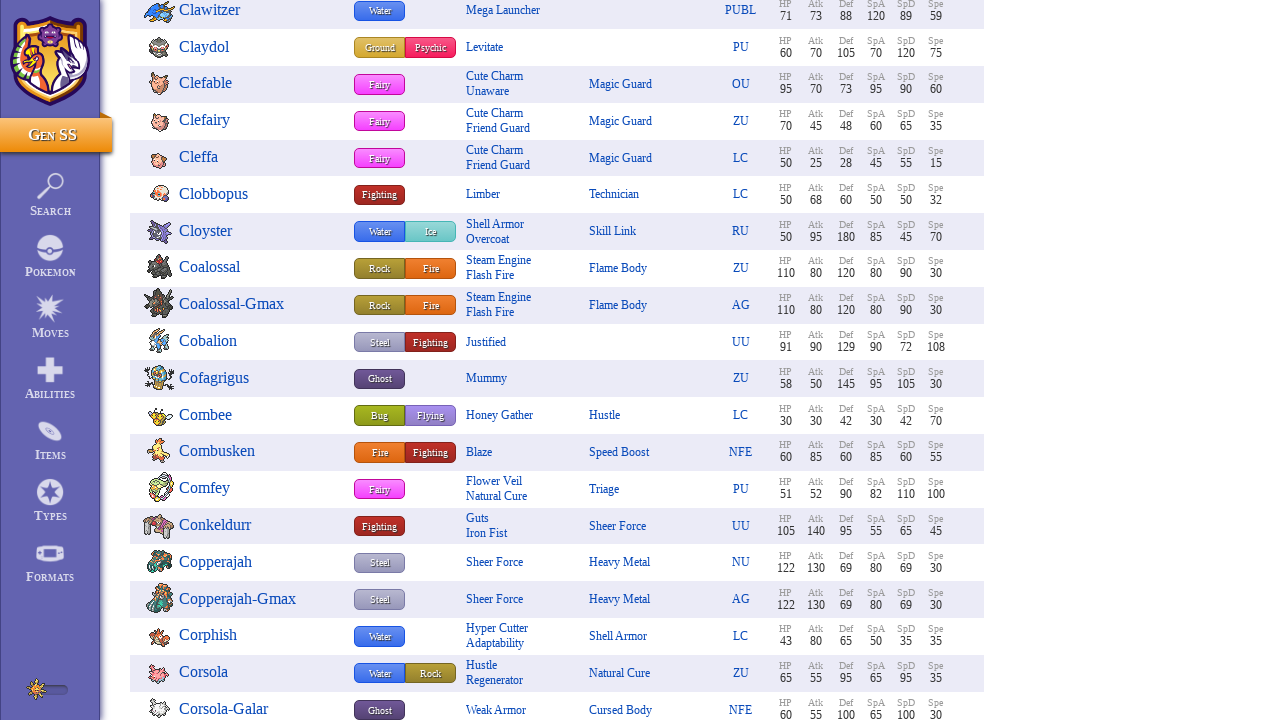

Paused 100ms to allow content to load
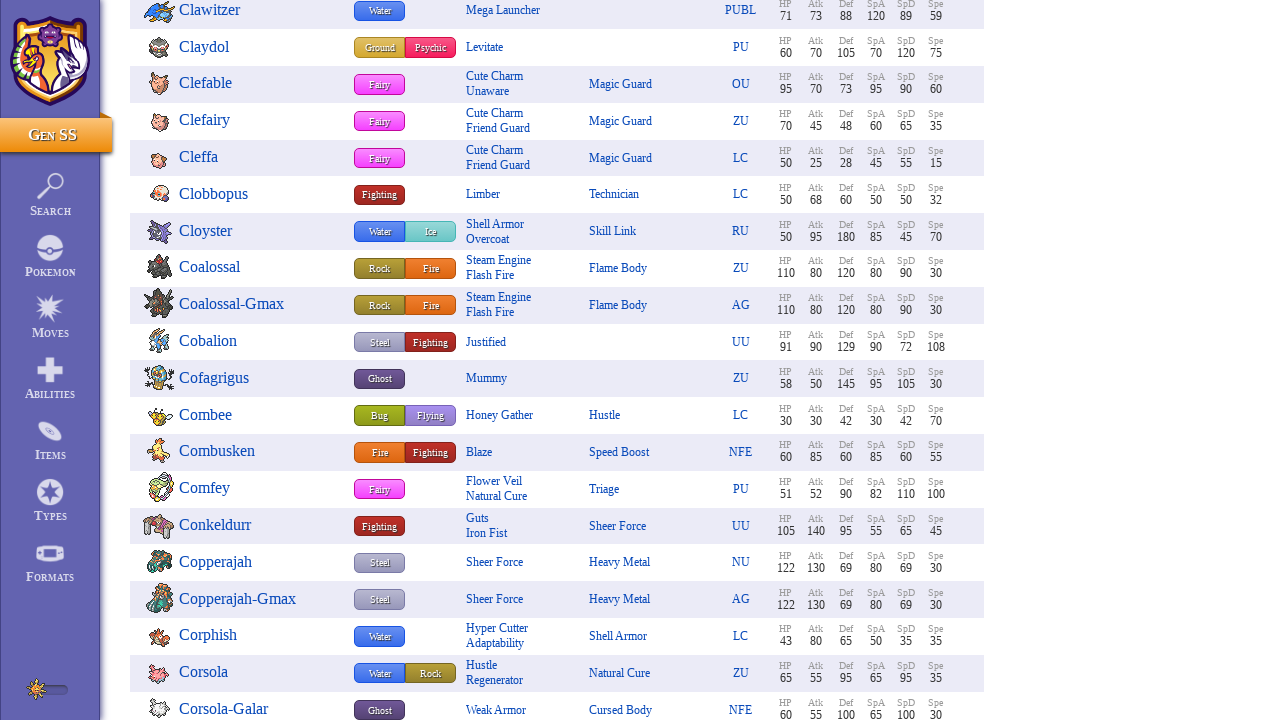

Scrolled to position 4560px to load more Pokemon entries
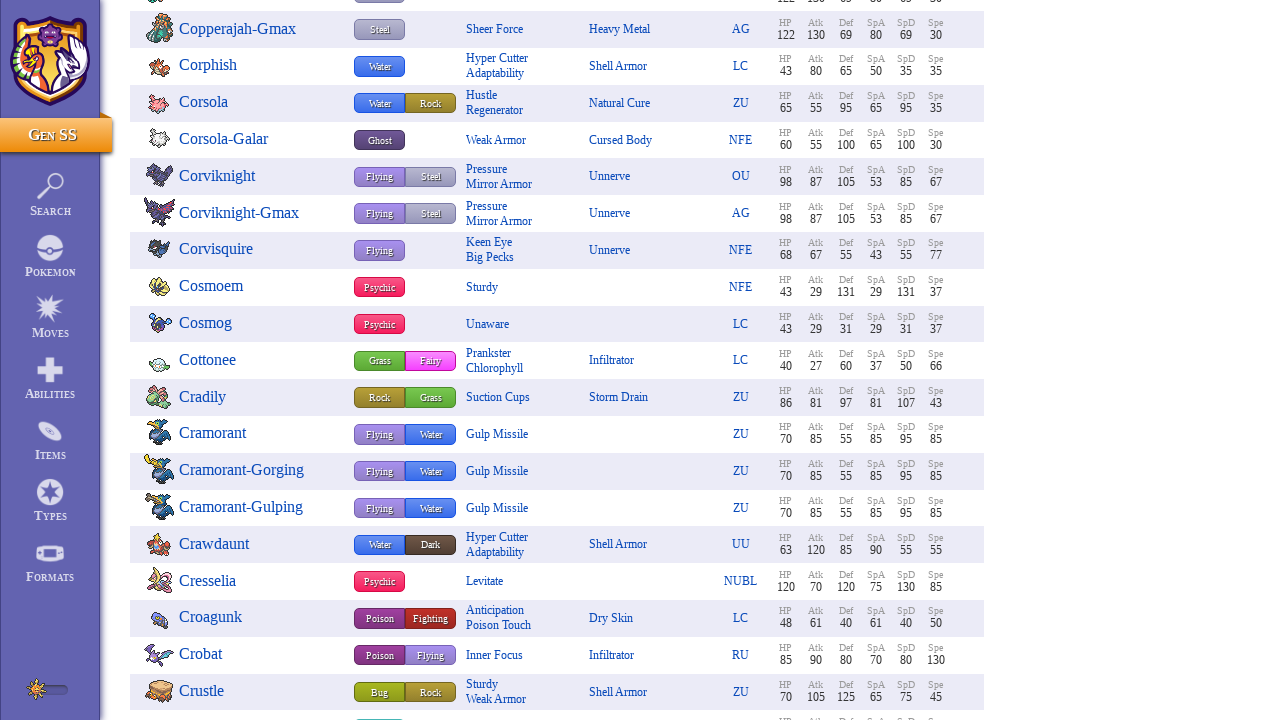

Paused 100ms to allow content to load
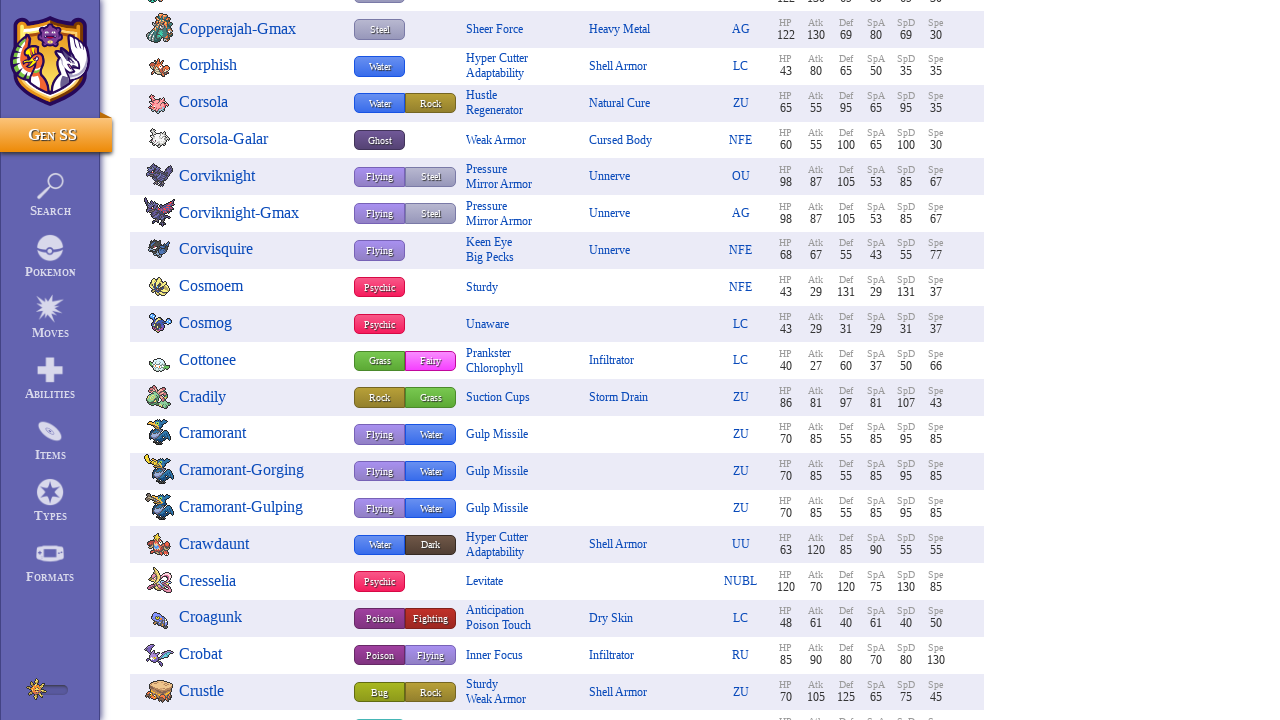

Scrolled to position 5130px to load more Pokemon entries
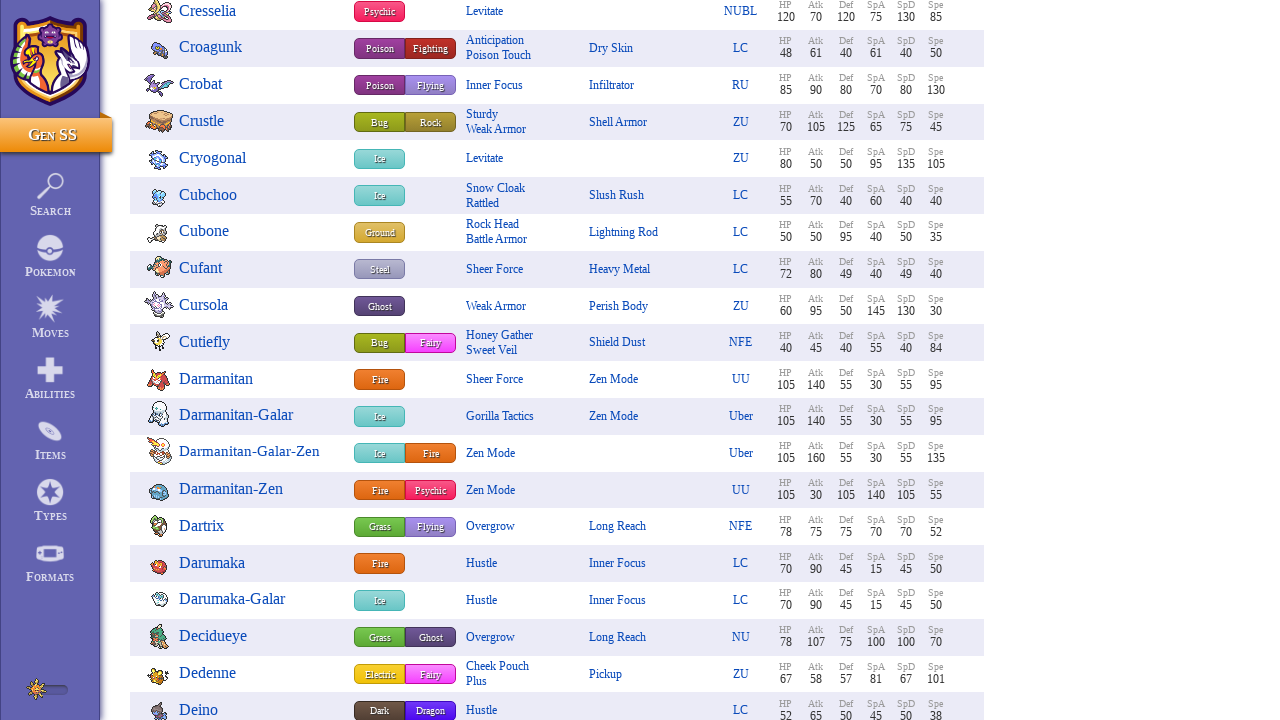

Paused 100ms to allow content to load
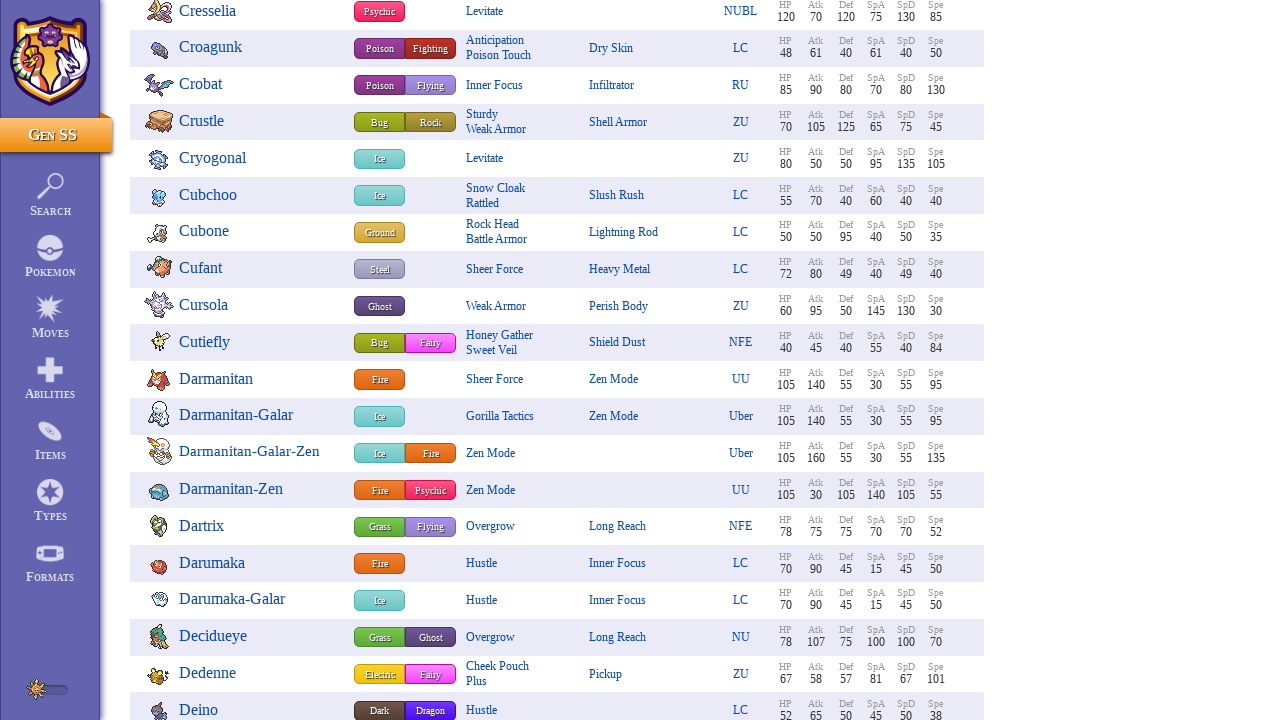

Scrolled to position 5700px to load more Pokemon entries
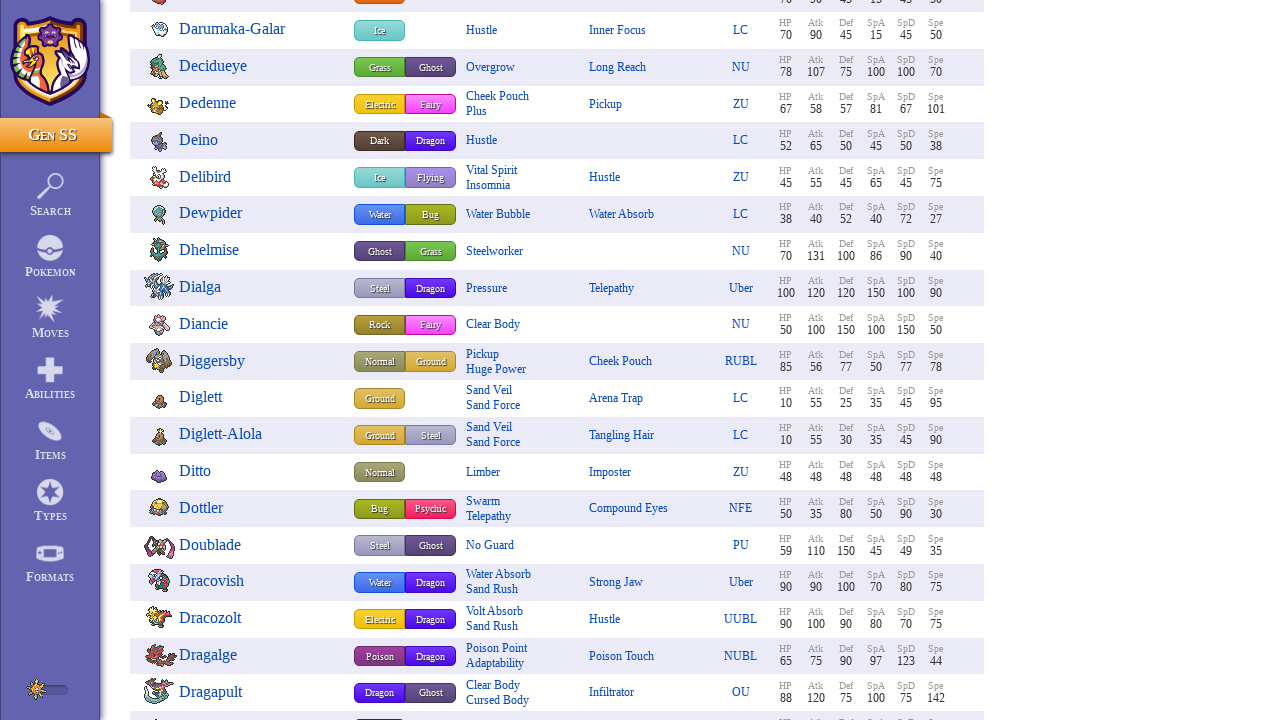

Paused 100ms to allow content to load
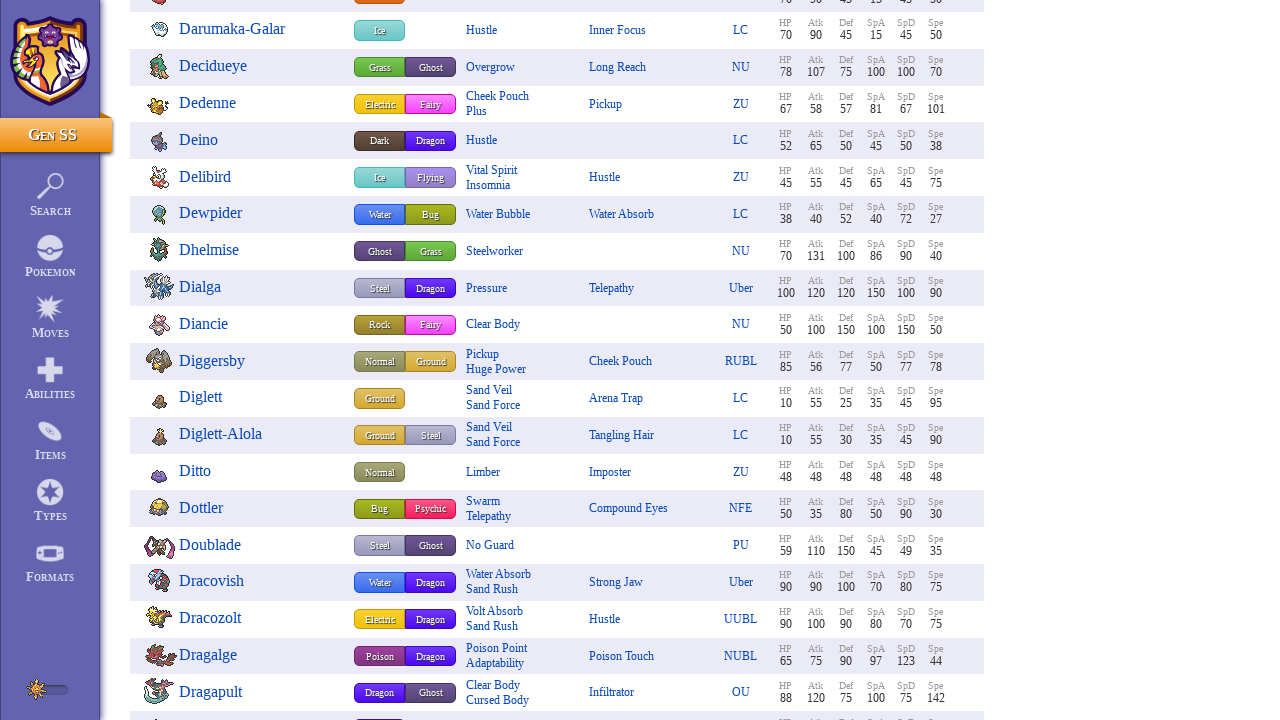

Scrolled to position 6270px to load more Pokemon entries
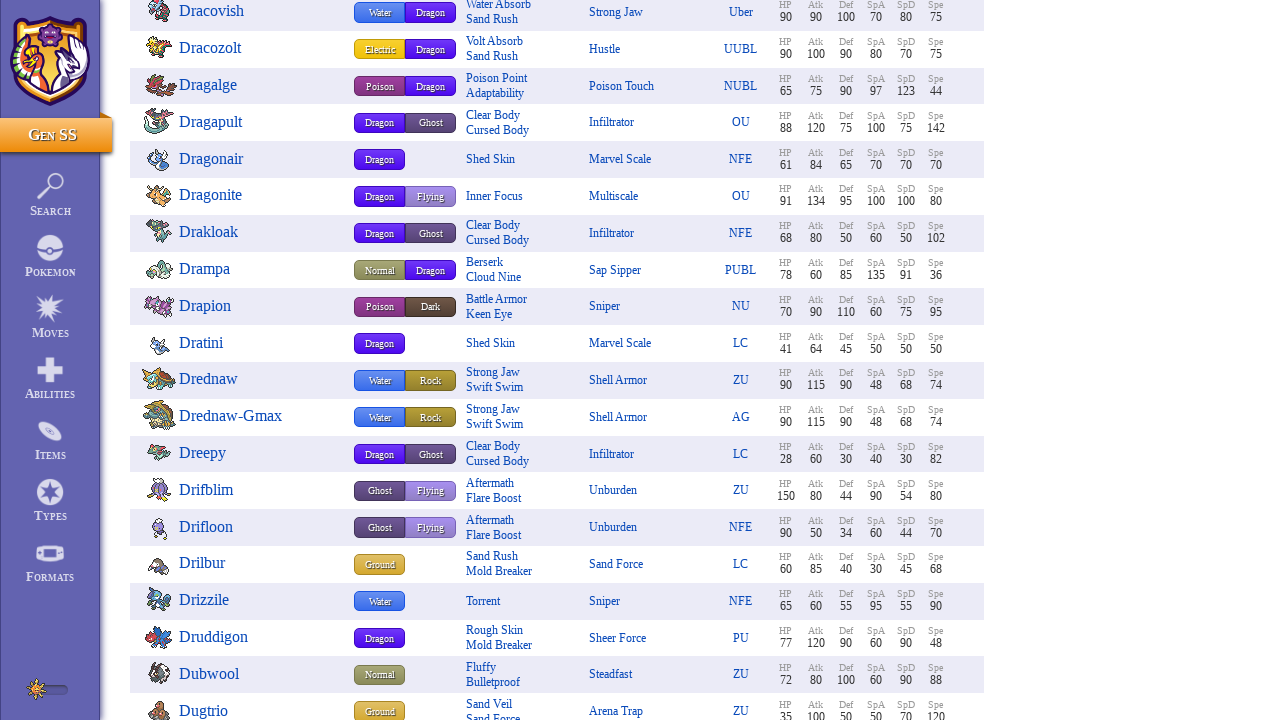

Paused 100ms to allow content to load
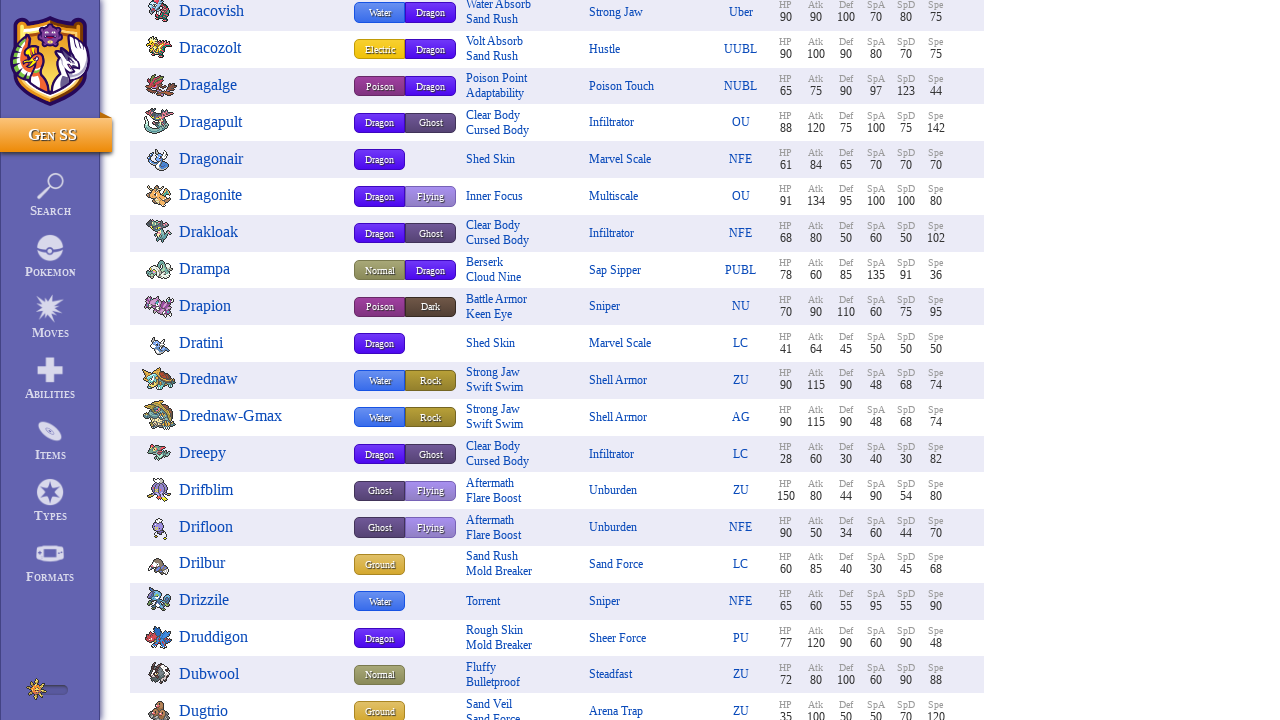

Scrolled to position 6840px to load more Pokemon entries
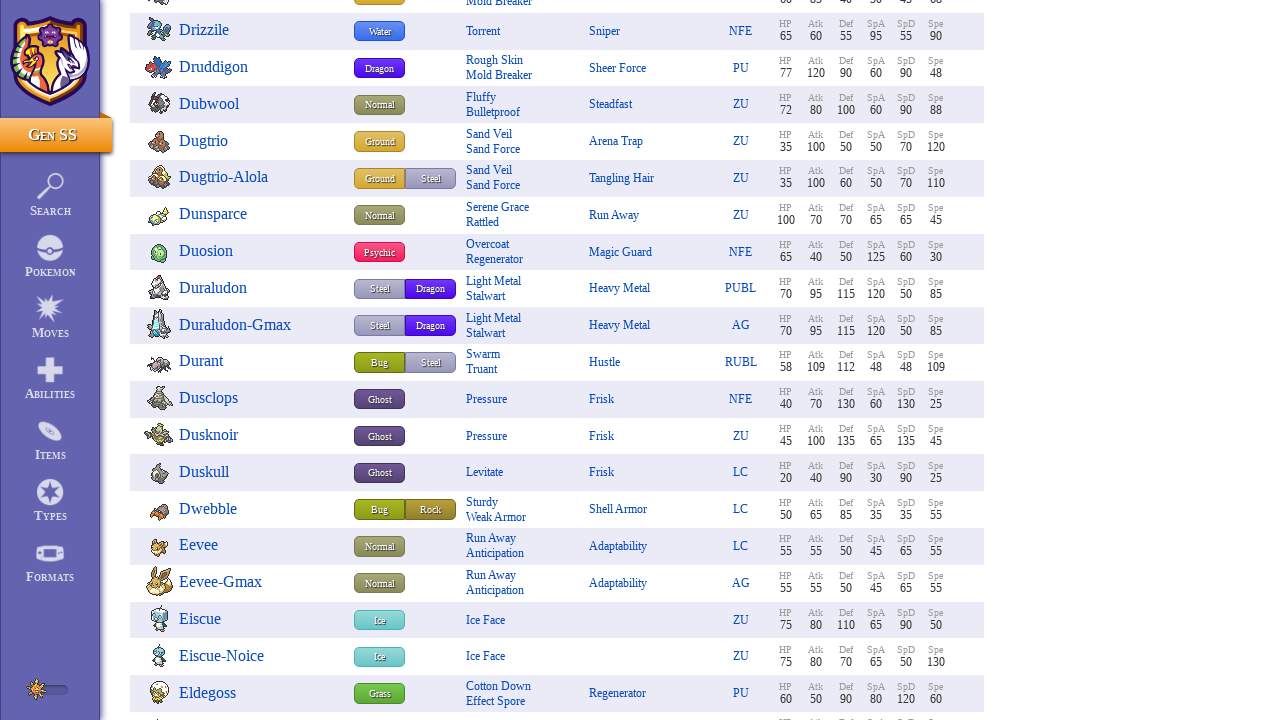

Paused 100ms to allow content to load
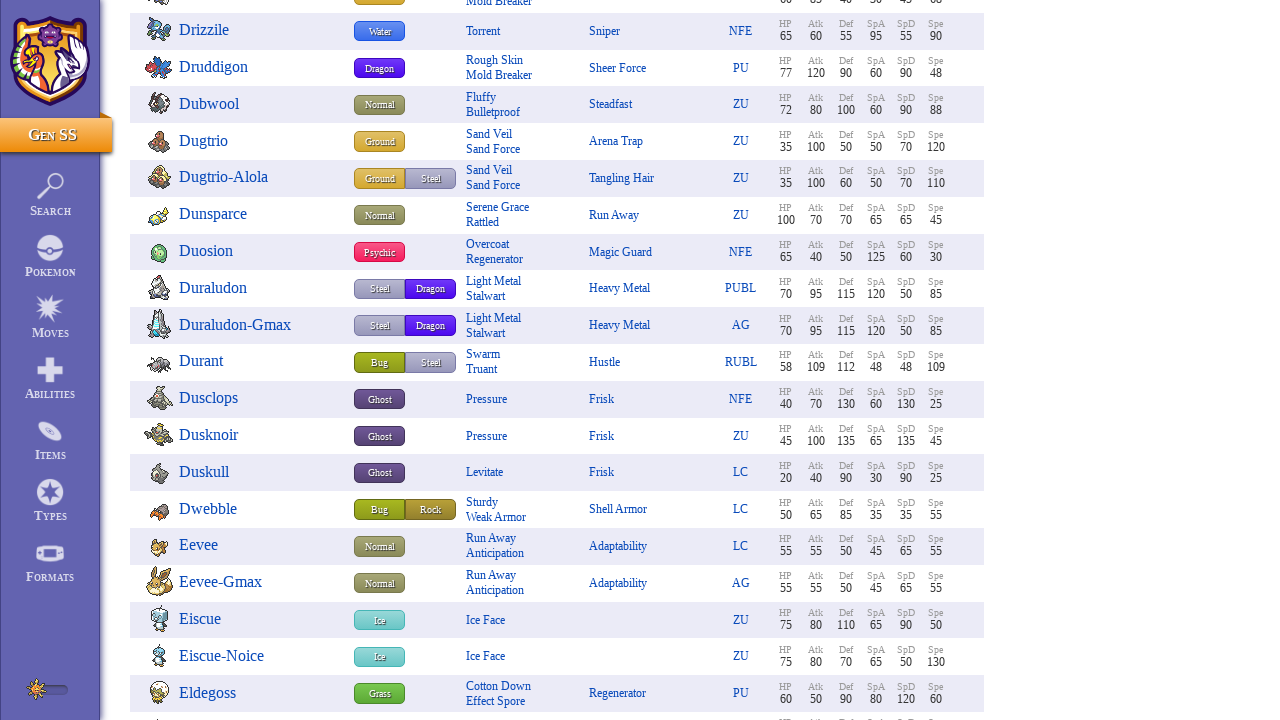

Scrolled to position 7410px to load more Pokemon entries
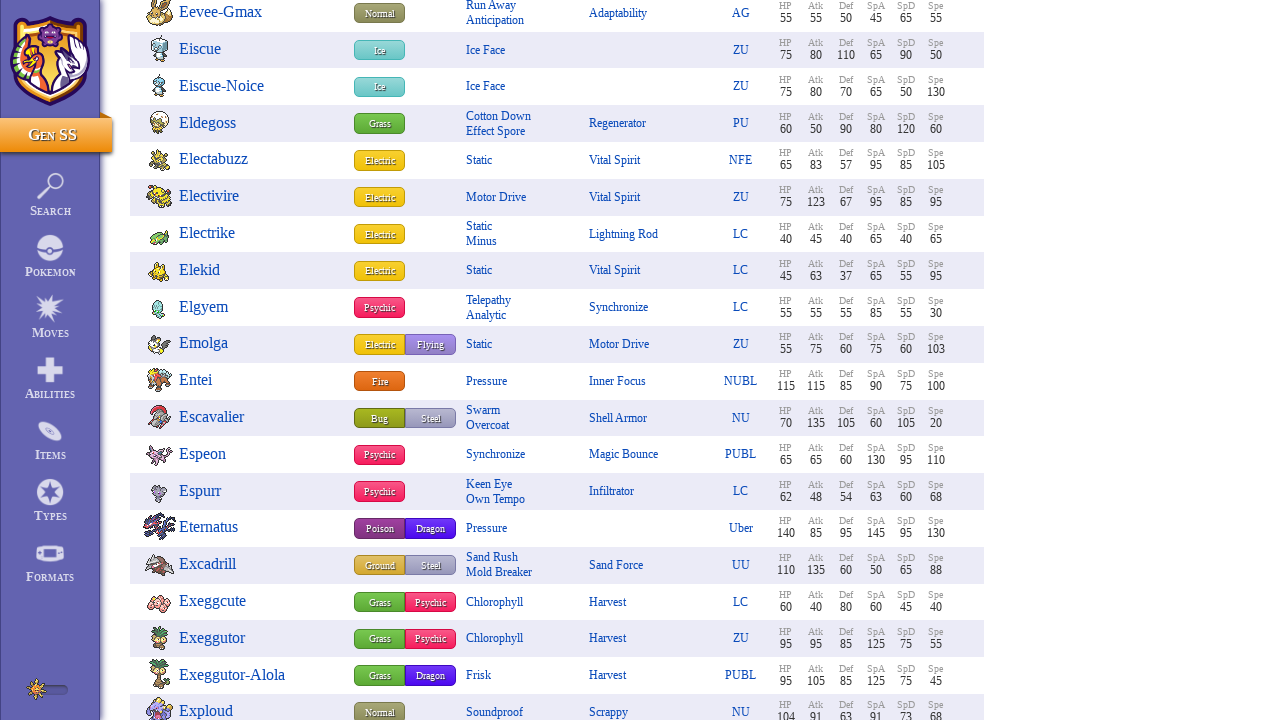

Paused 100ms to allow content to load
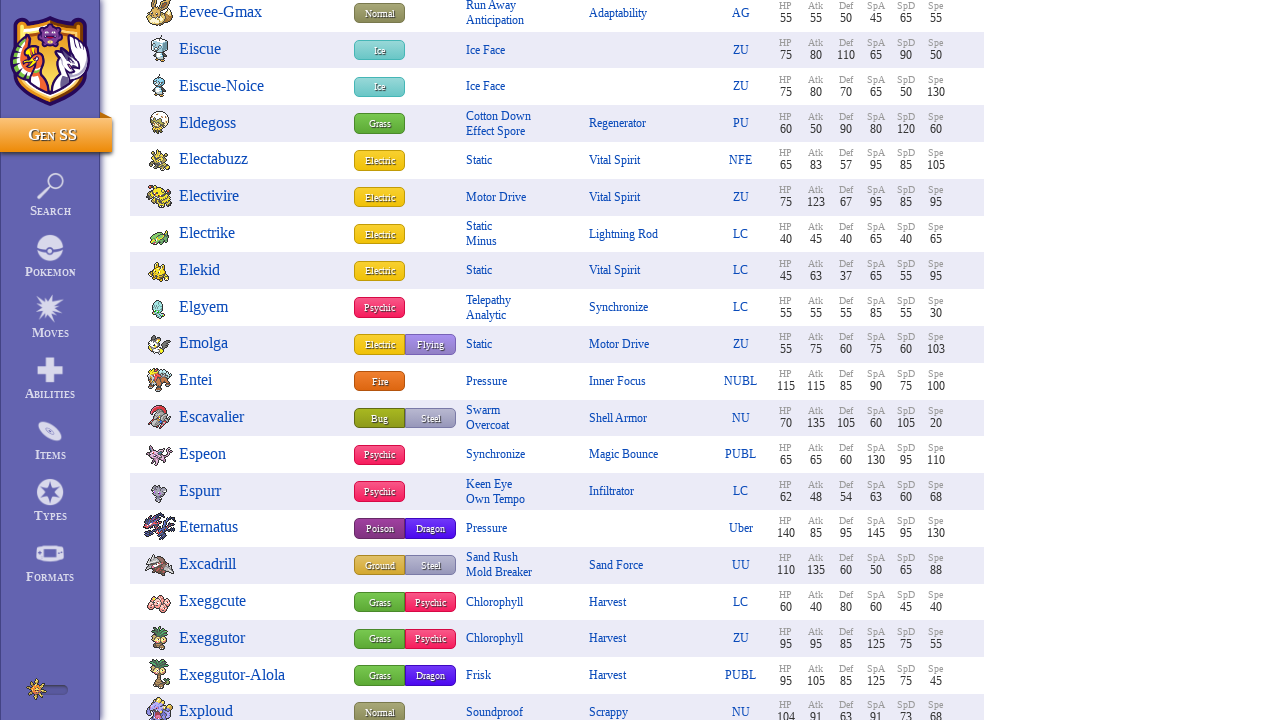

Scrolled to position 7980px to load more Pokemon entries
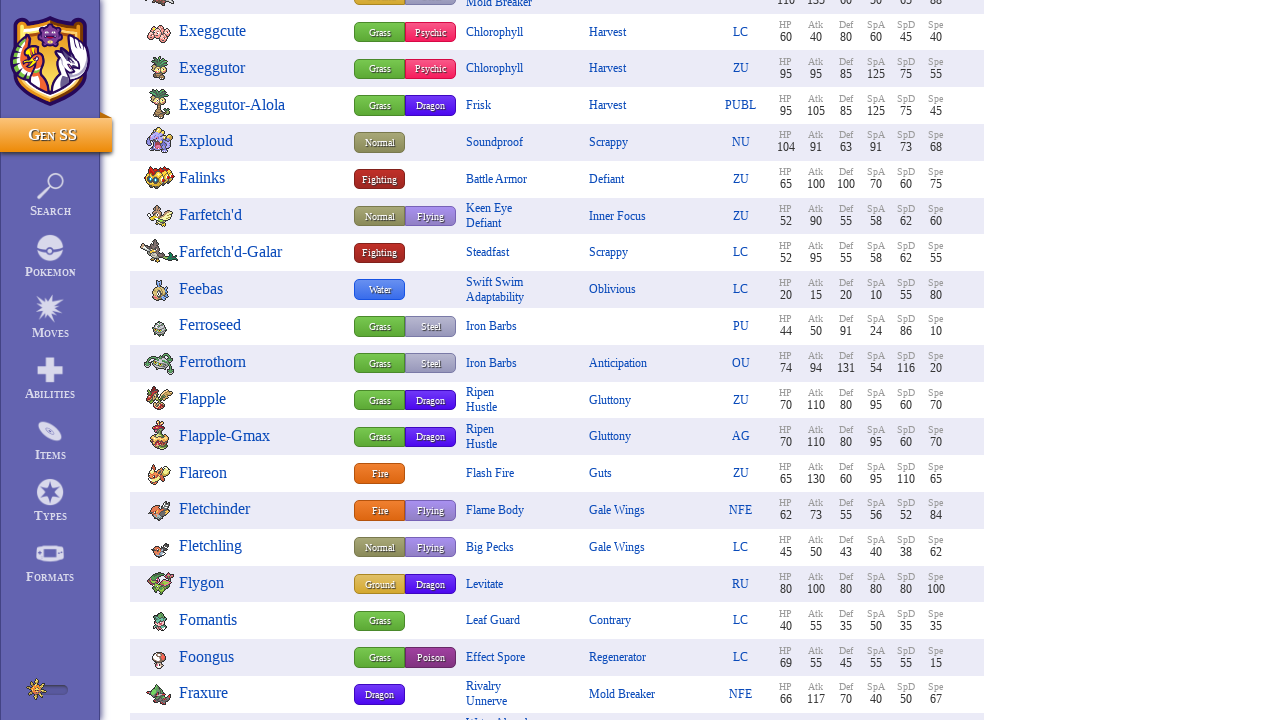

Paused 100ms to allow content to load
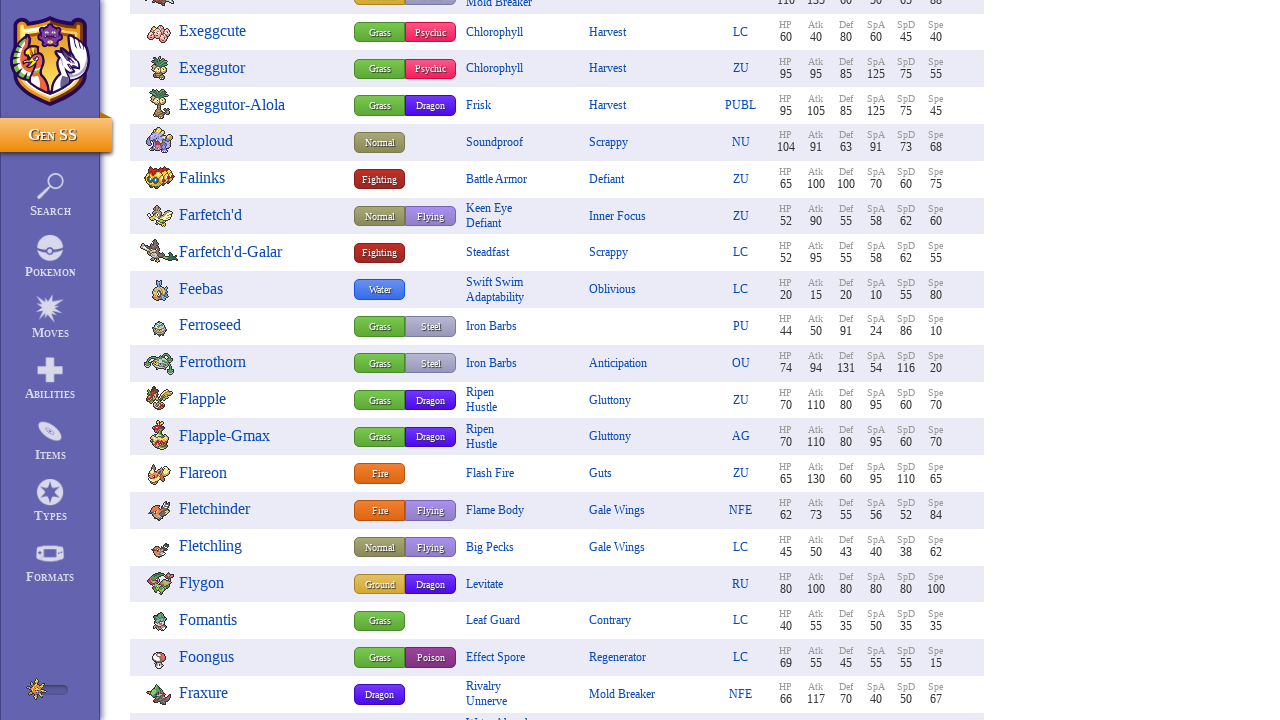

Scrolled to position 8550px to load more Pokemon entries
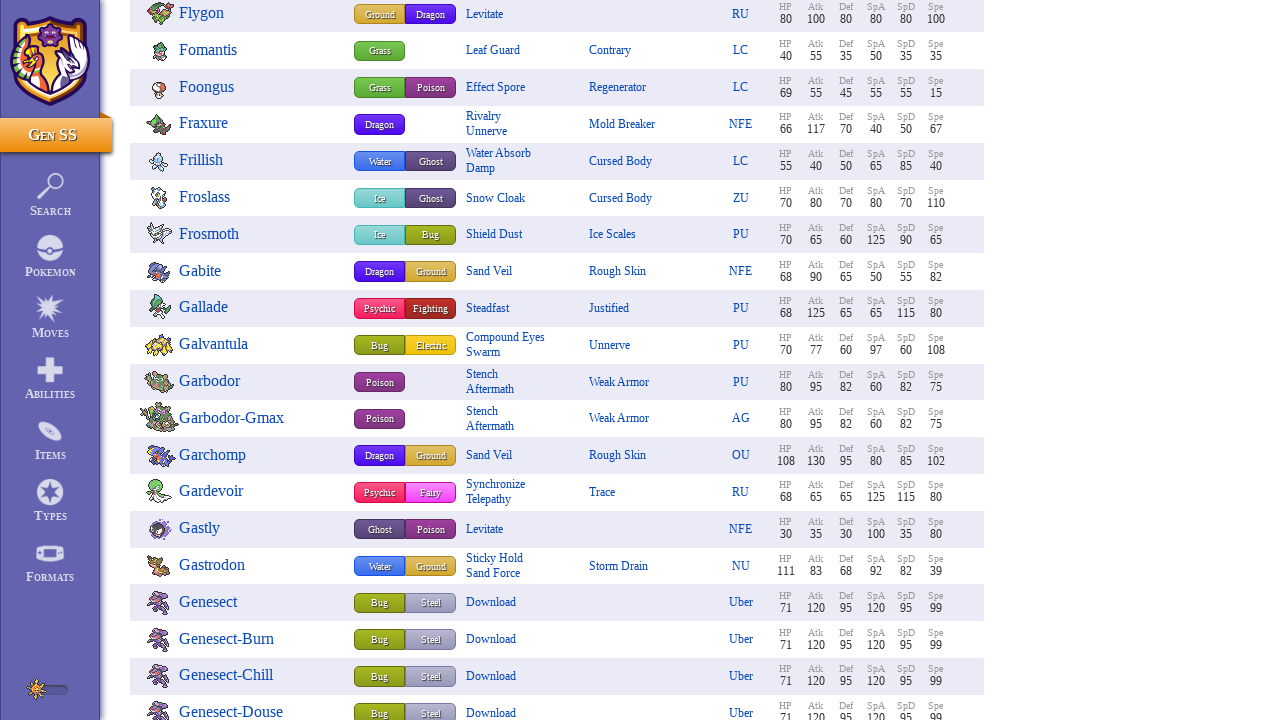

Paused 100ms to allow content to load
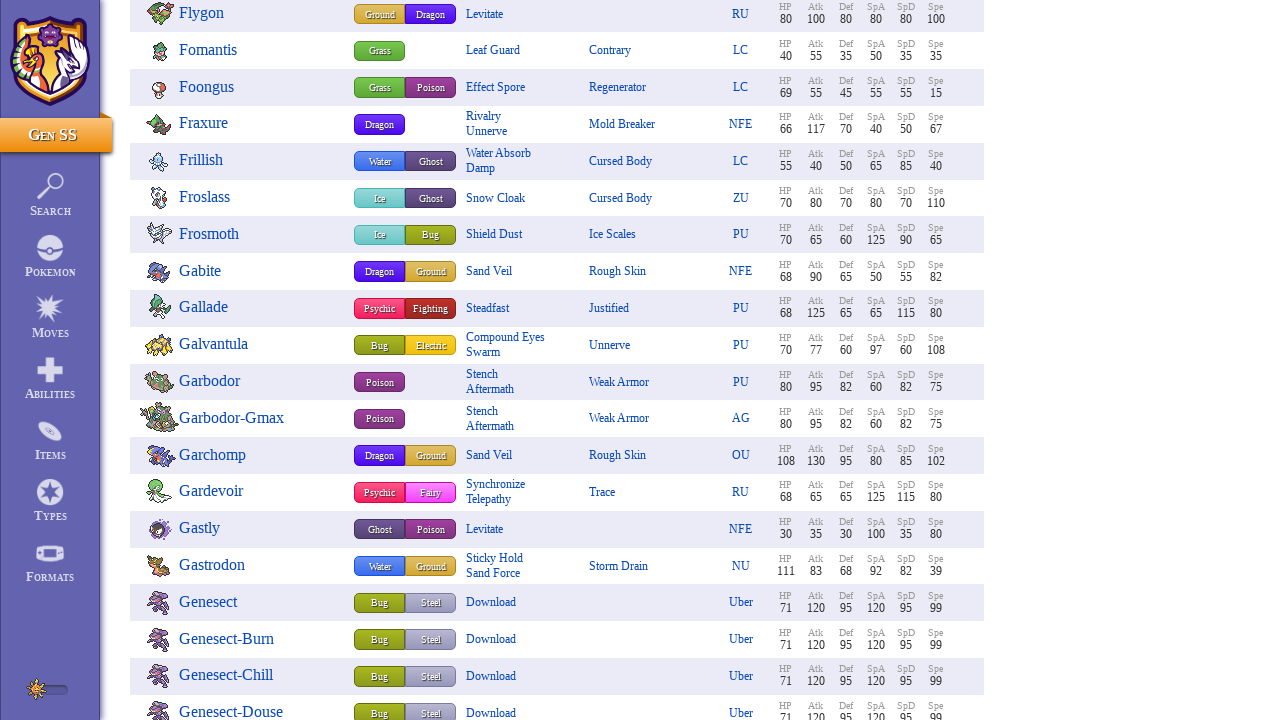

Scrolled to position 9120px to load more Pokemon entries
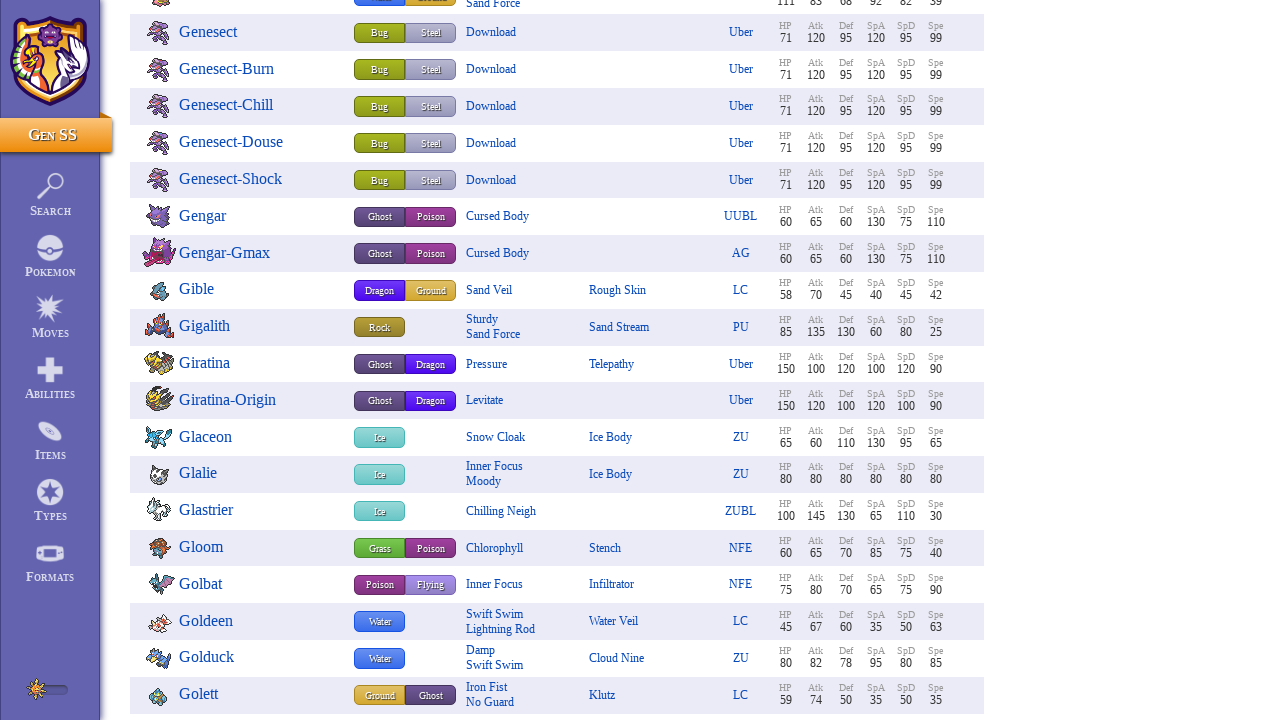

Paused 100ms to allow content to load
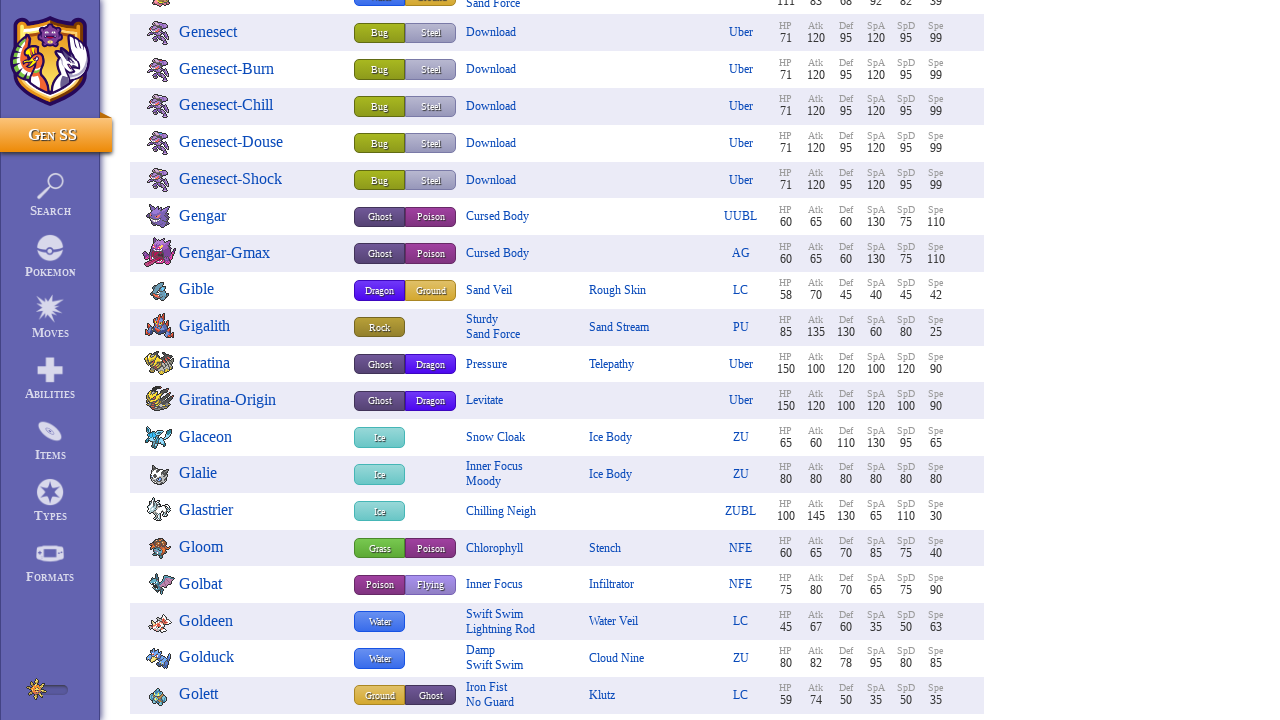

Scrolled to position 9690px to load more Pokemon entries
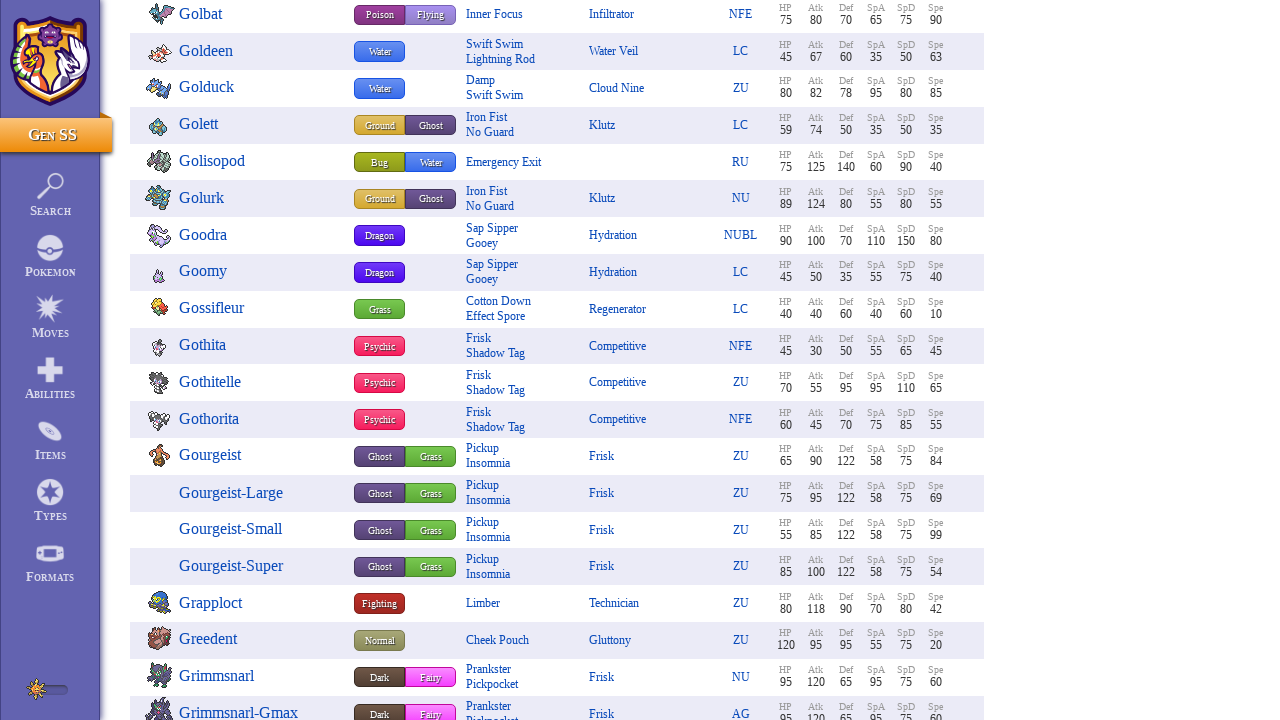

Paused 100ms to allow content to load
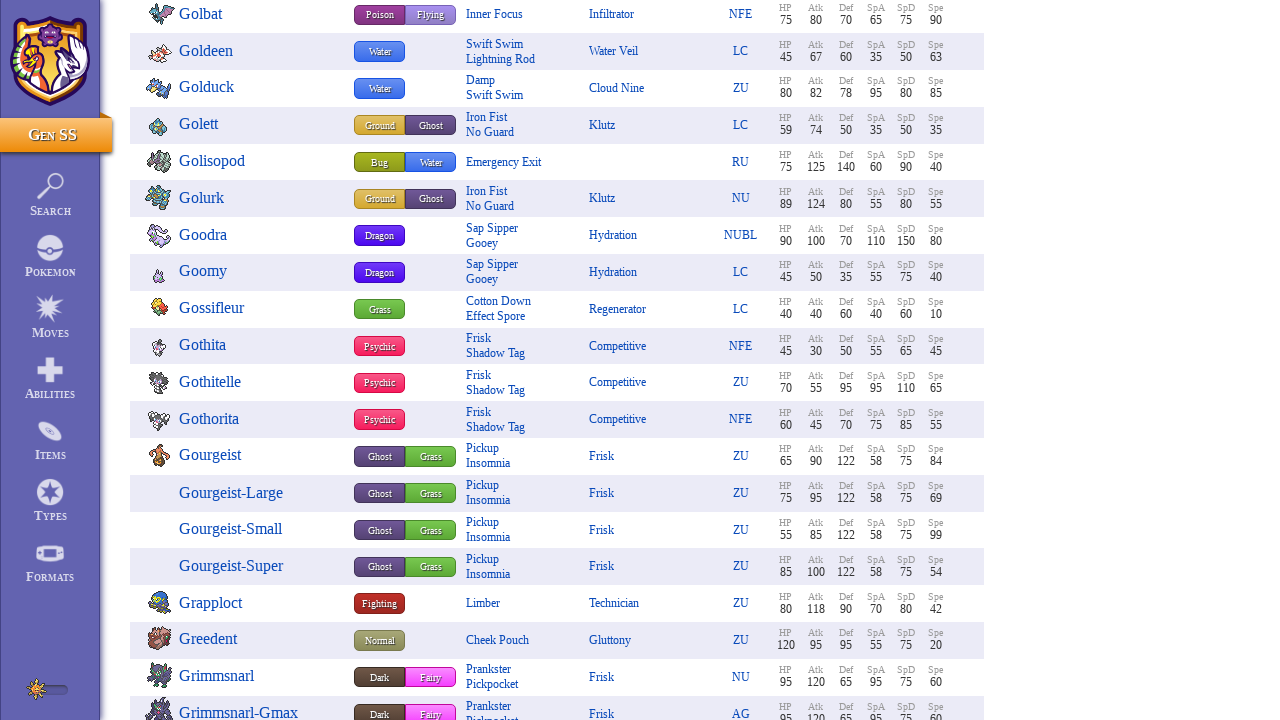

Scrolled to position 10260px to load more Pokemon entries
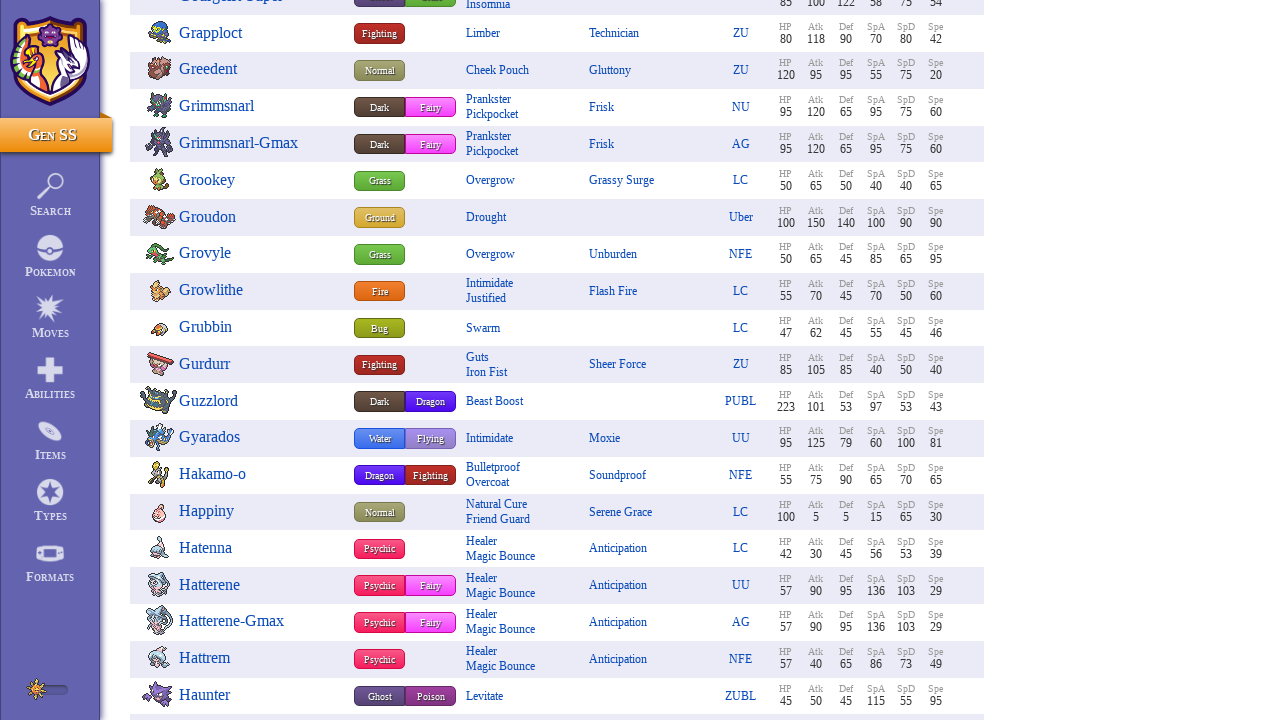

Paused 100ms to allow content to load
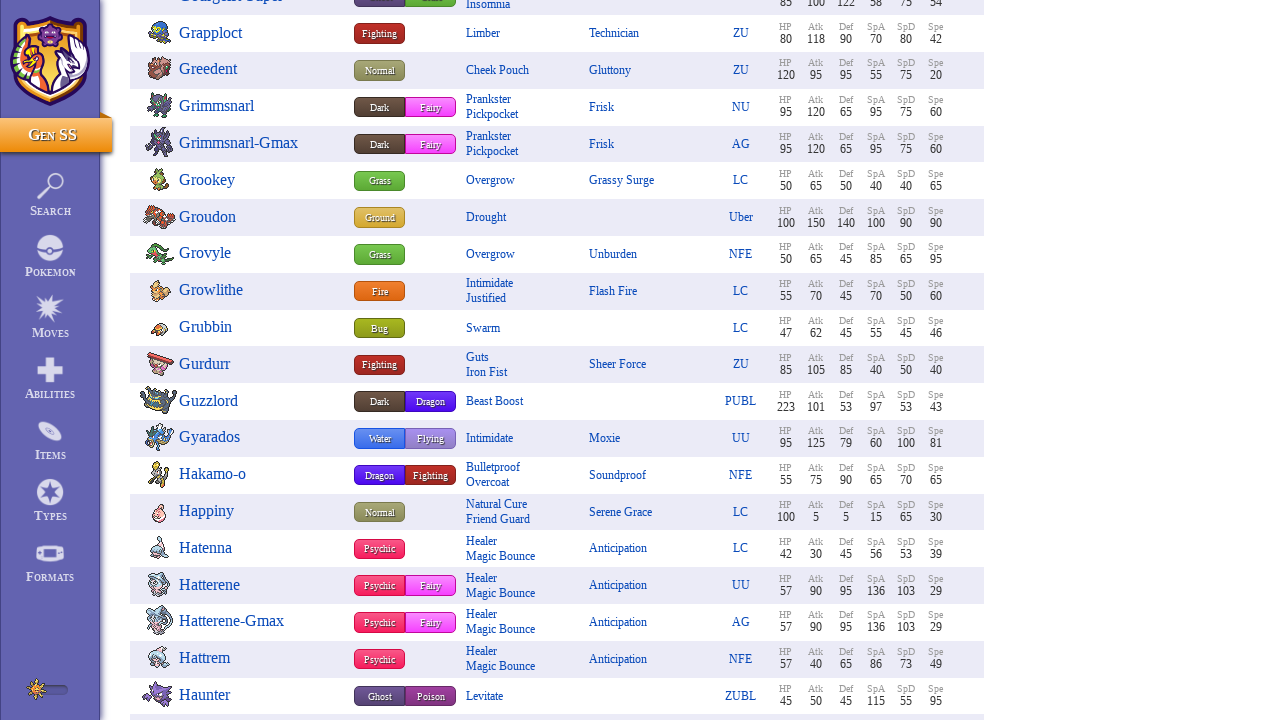

Scrolled to position 10830px to load more Pokemon entries
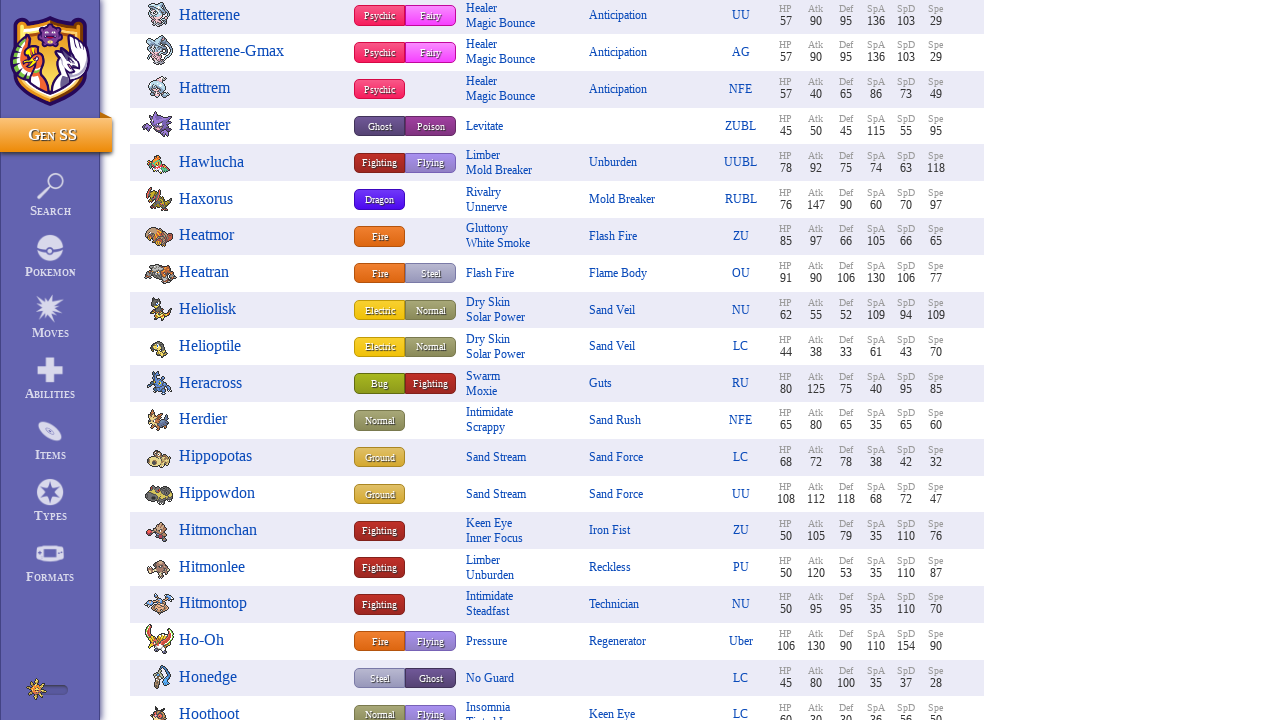

Paused 100ms to allow content to load
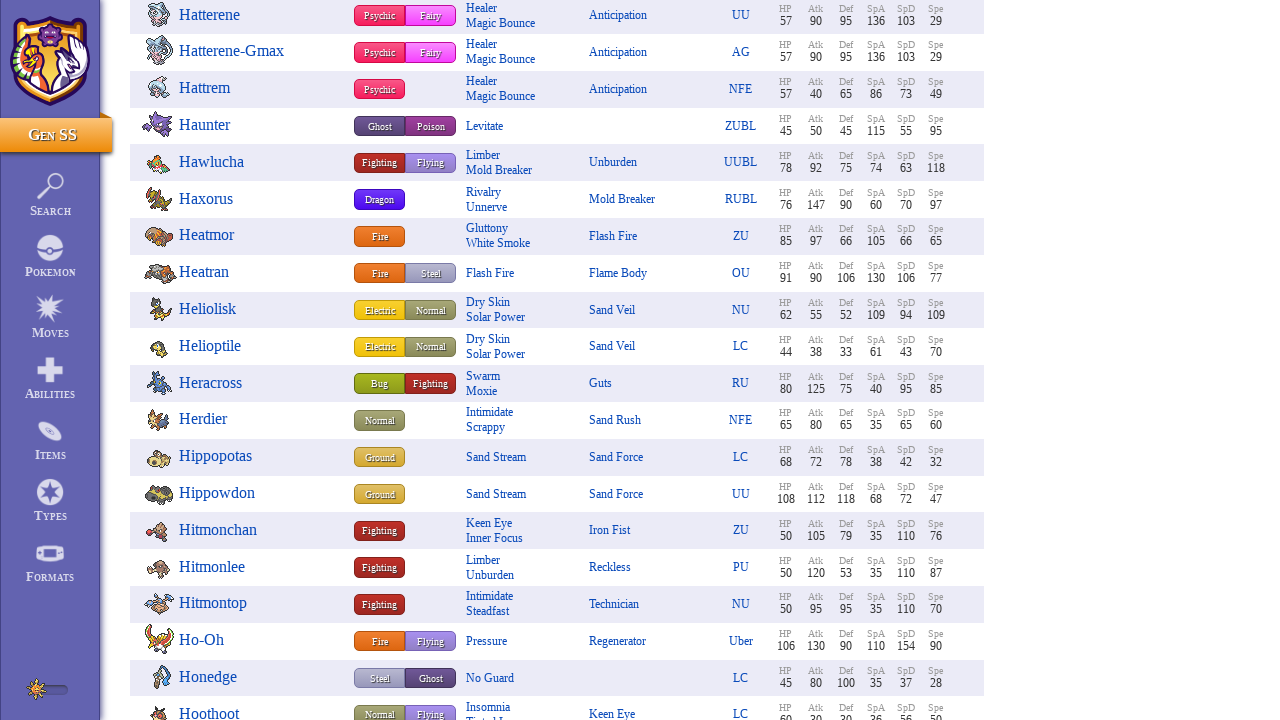

Scrolled to position 11400px to load more Pokemon entries
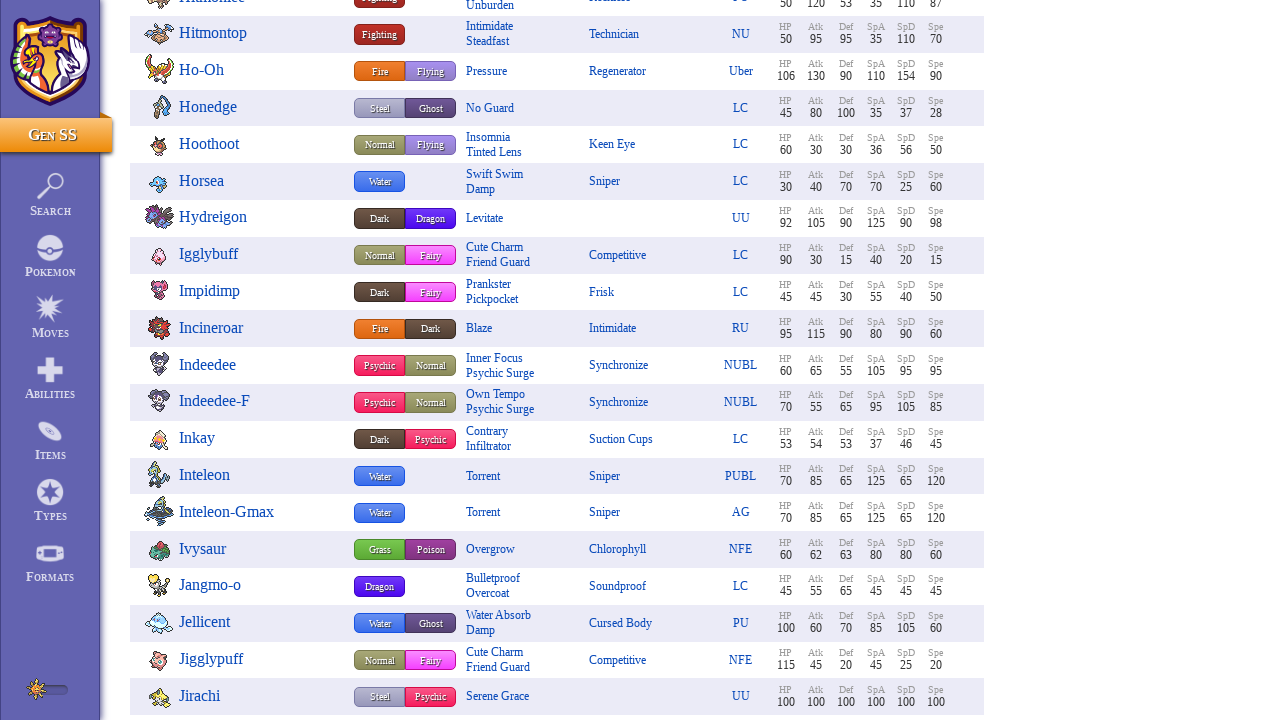

Paused 100ms to allow content to load
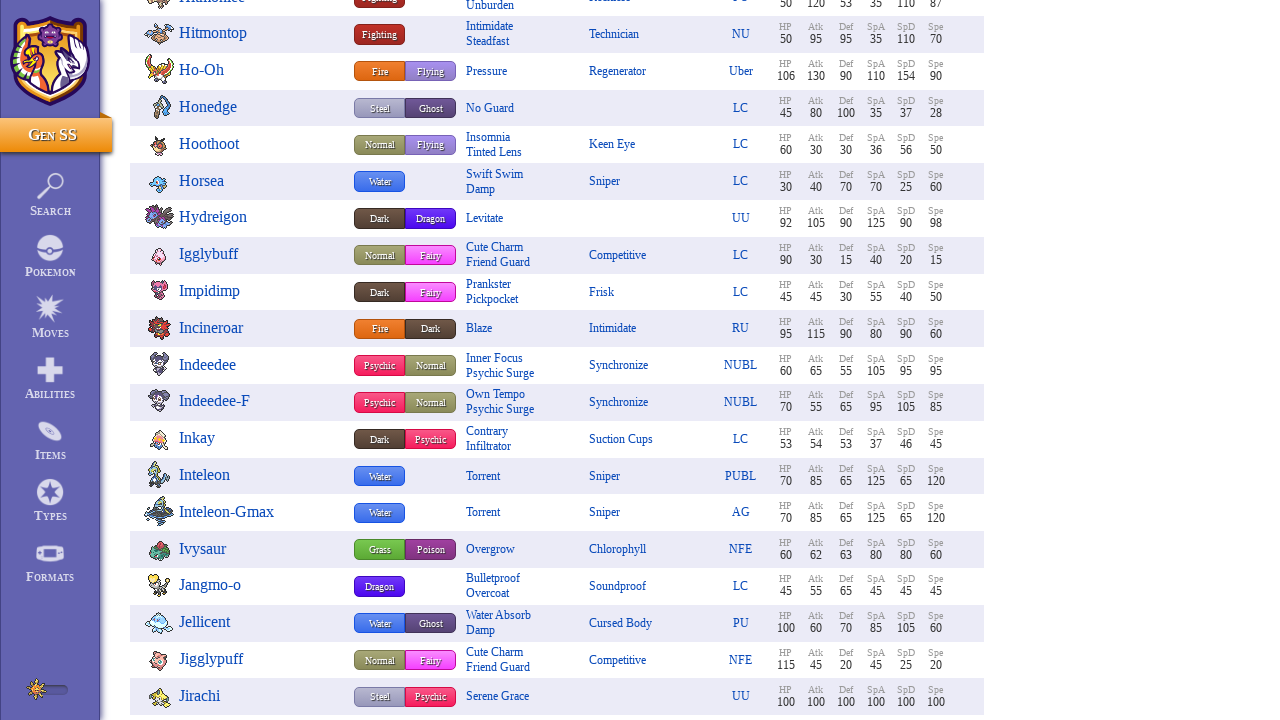

Scrolled to position 11970px to load more Pokemon entries
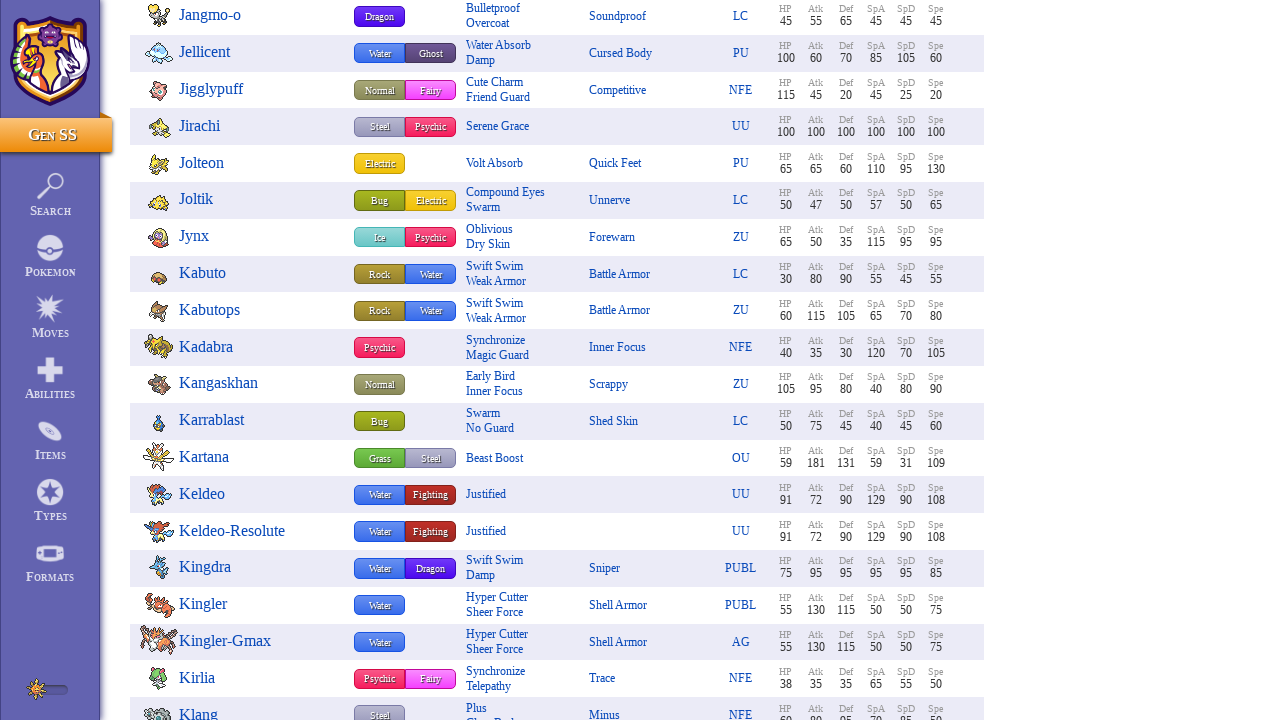

Paused 100ms to allow content to load
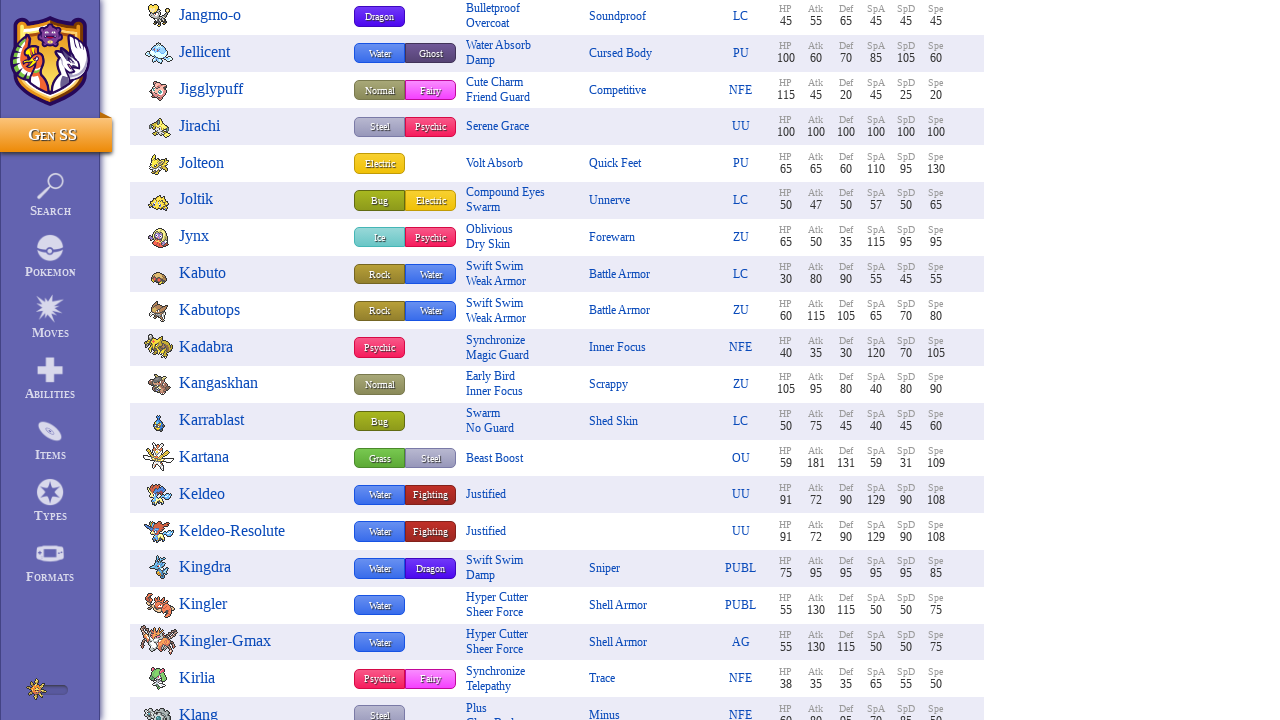

Scrolled to position 12540px to load more Pokemon entries
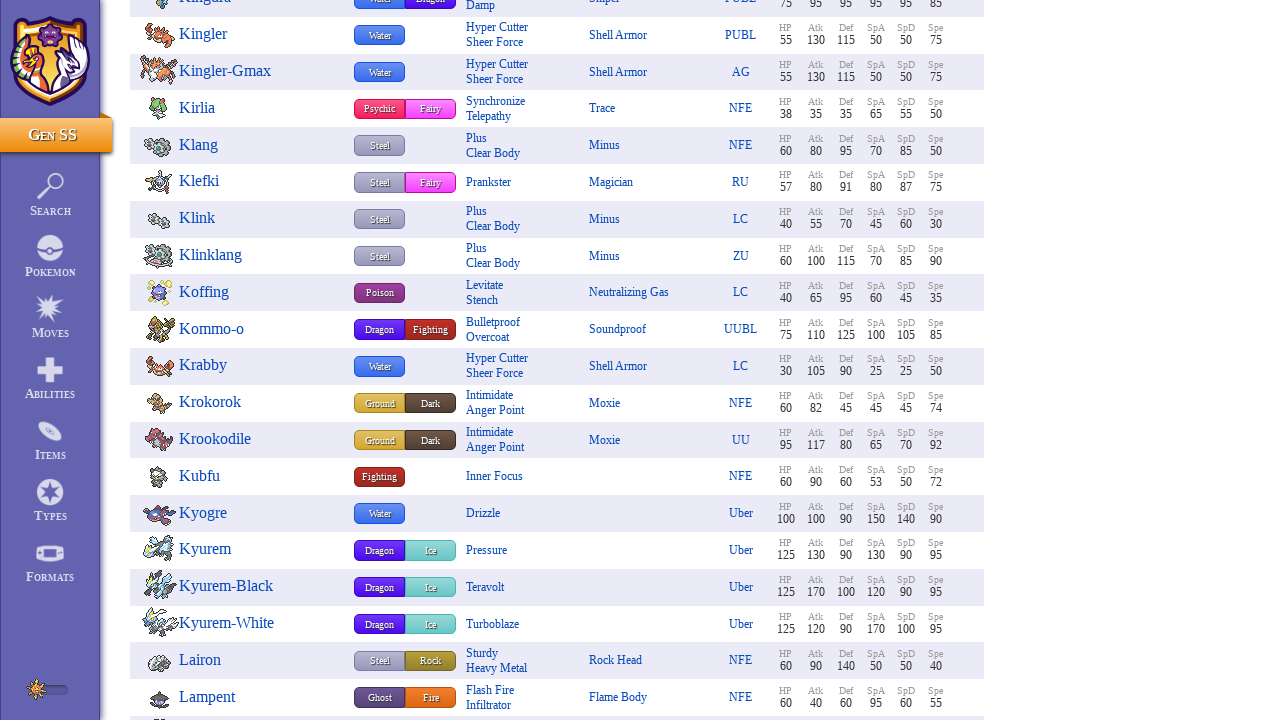

Paused 100ms to allow content to load
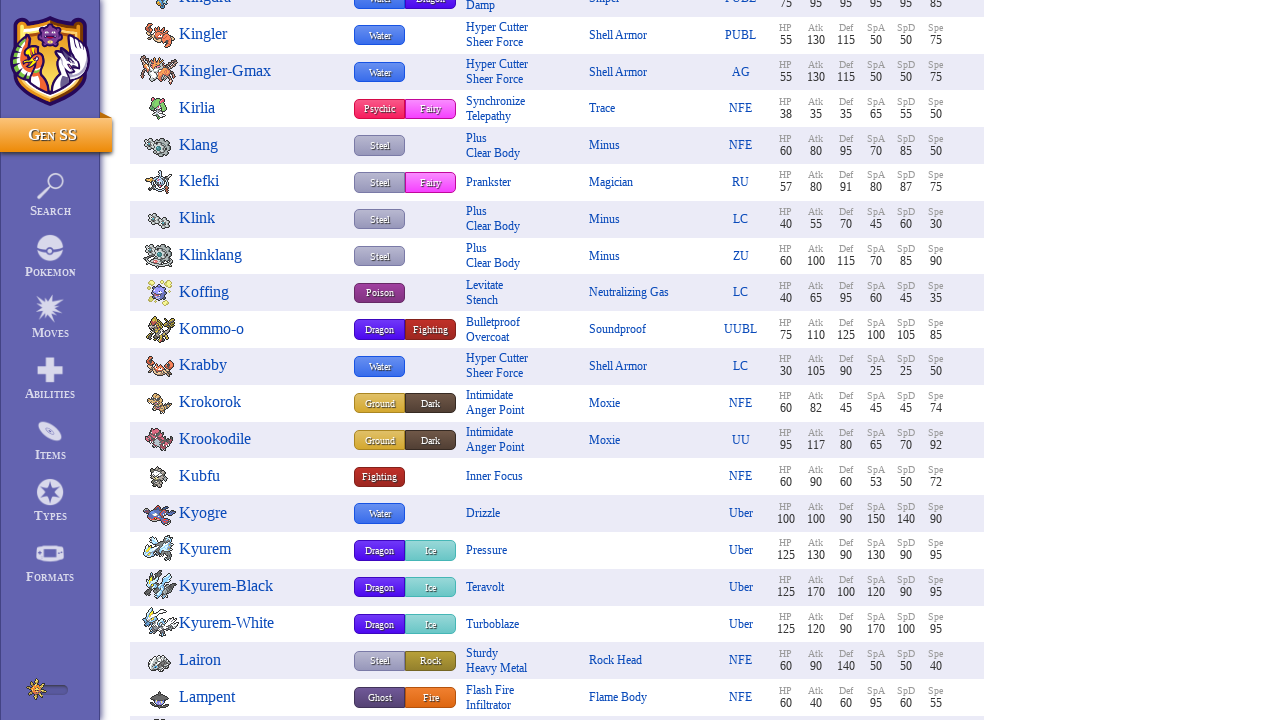

Scrolled to position 13110px to load more Pokemon entries
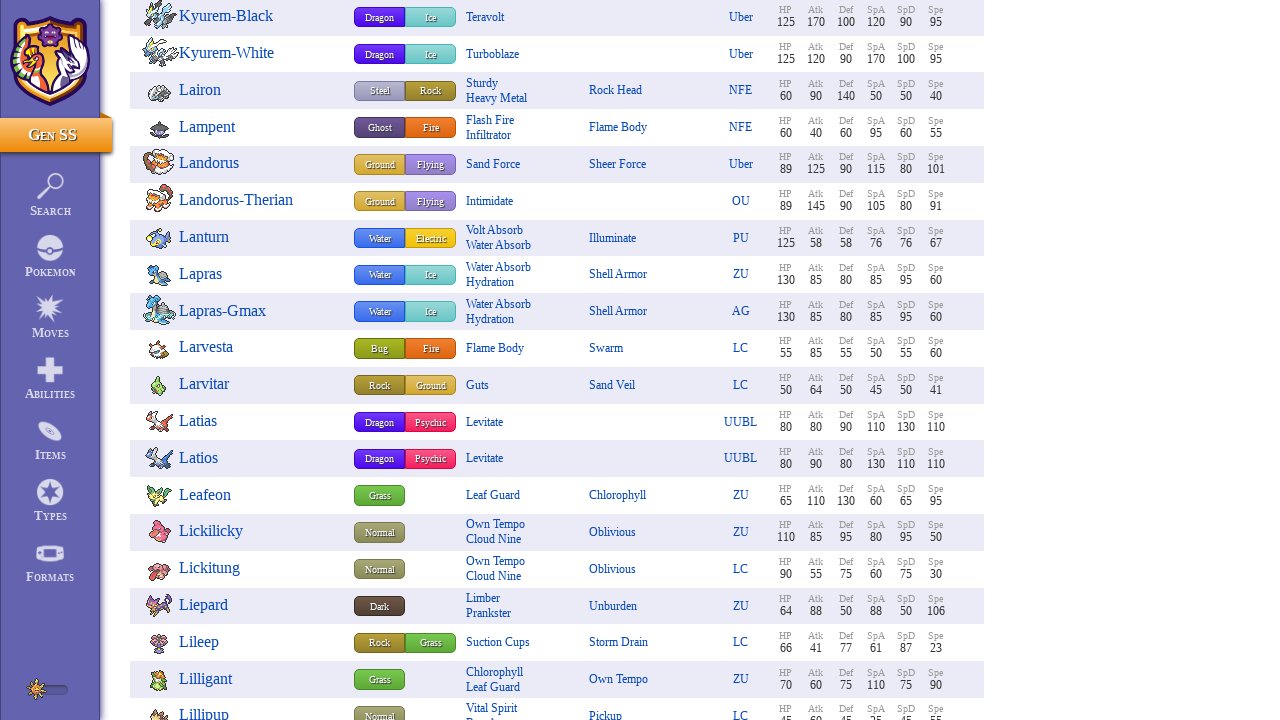

Paused 100ms to allow content to load
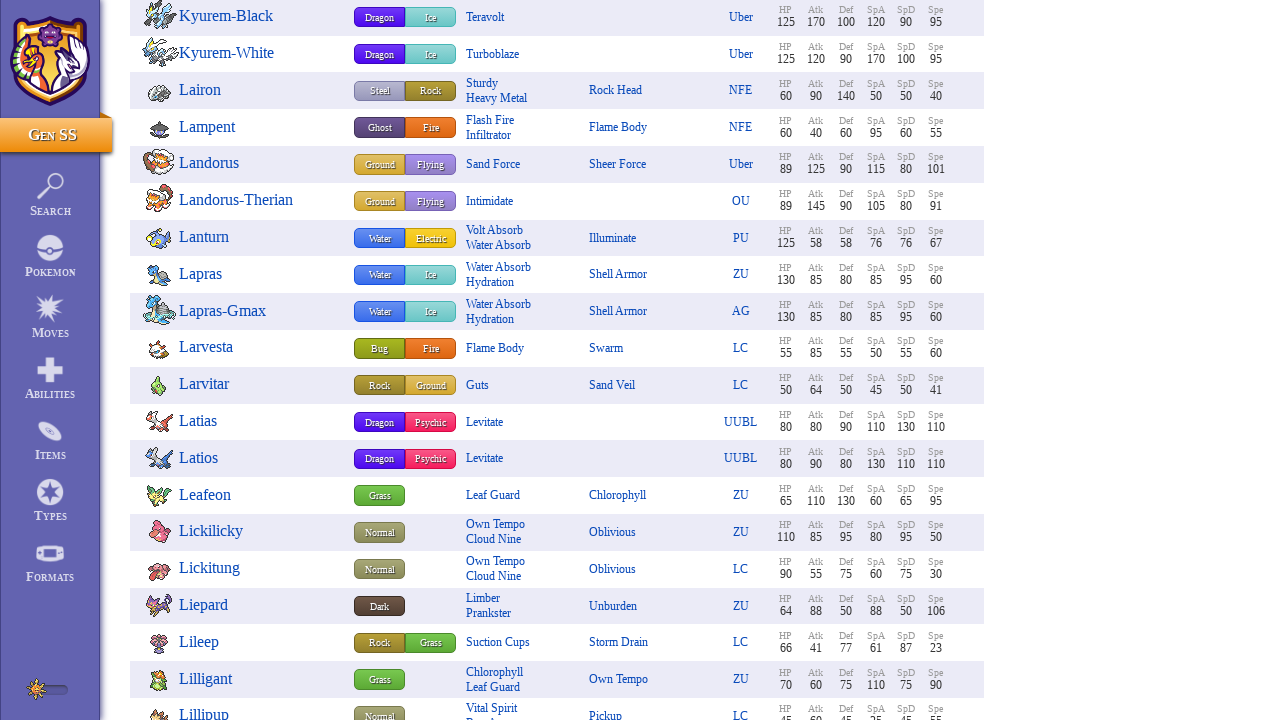

Scrolled to position 13680px to load more Pokemon entries
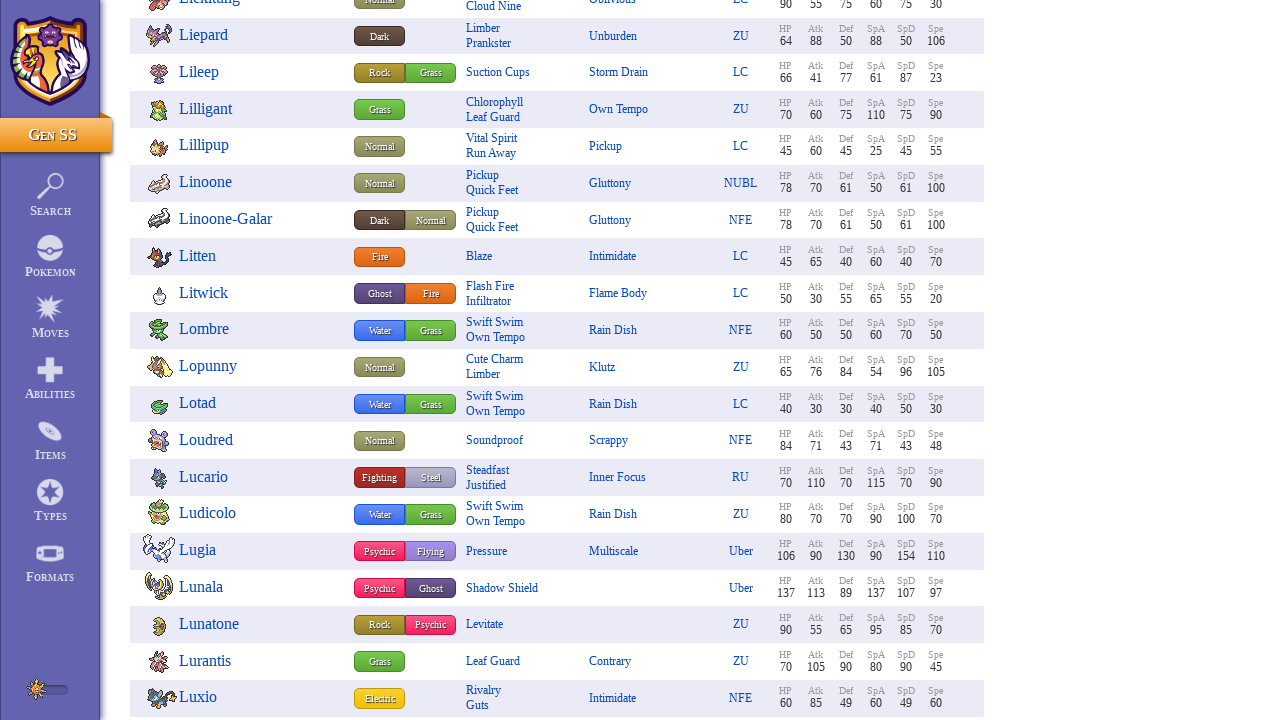

Paused 100ms to allow content to load
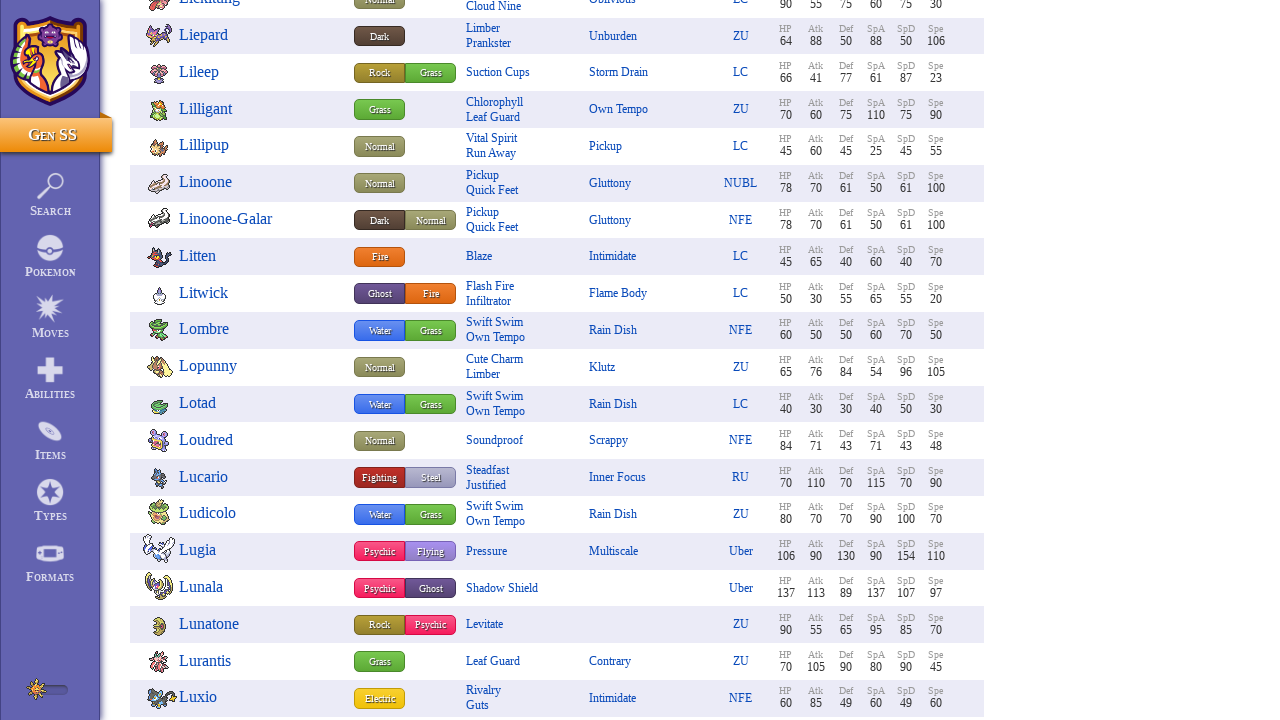

Scrolled to position 14250px to load more Pokemon entries
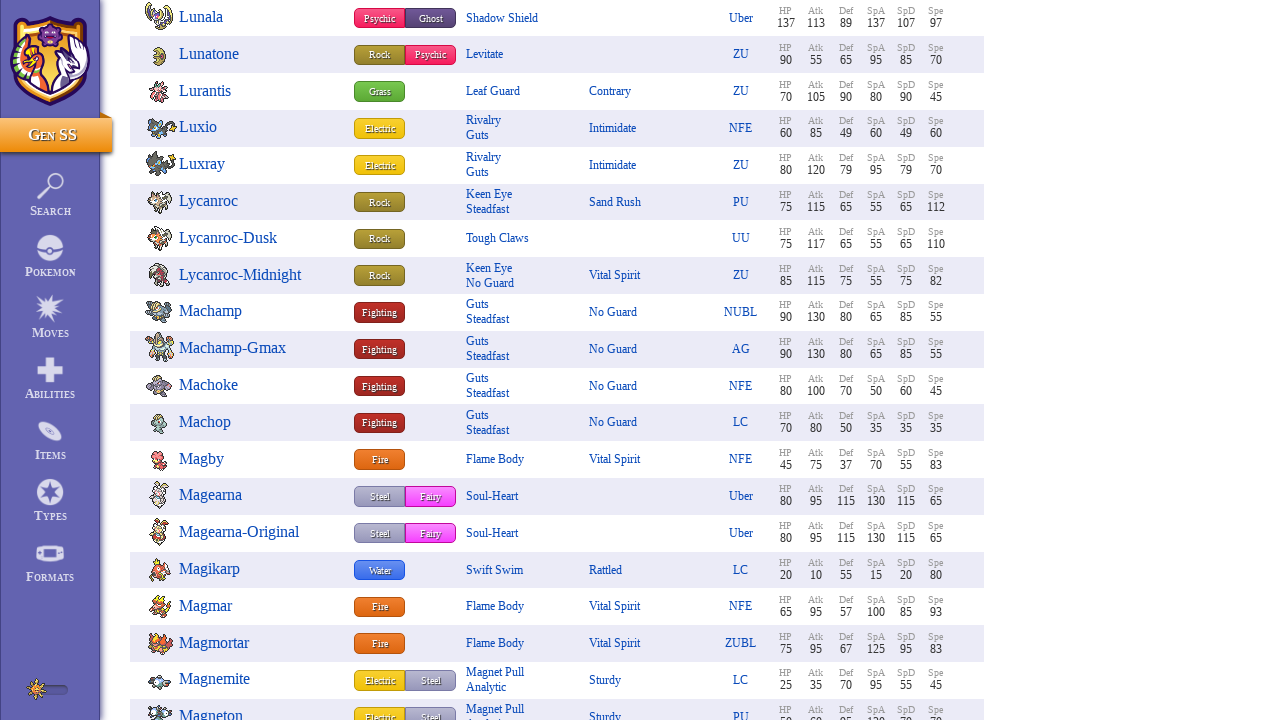

Paused 100ms to allow content to load
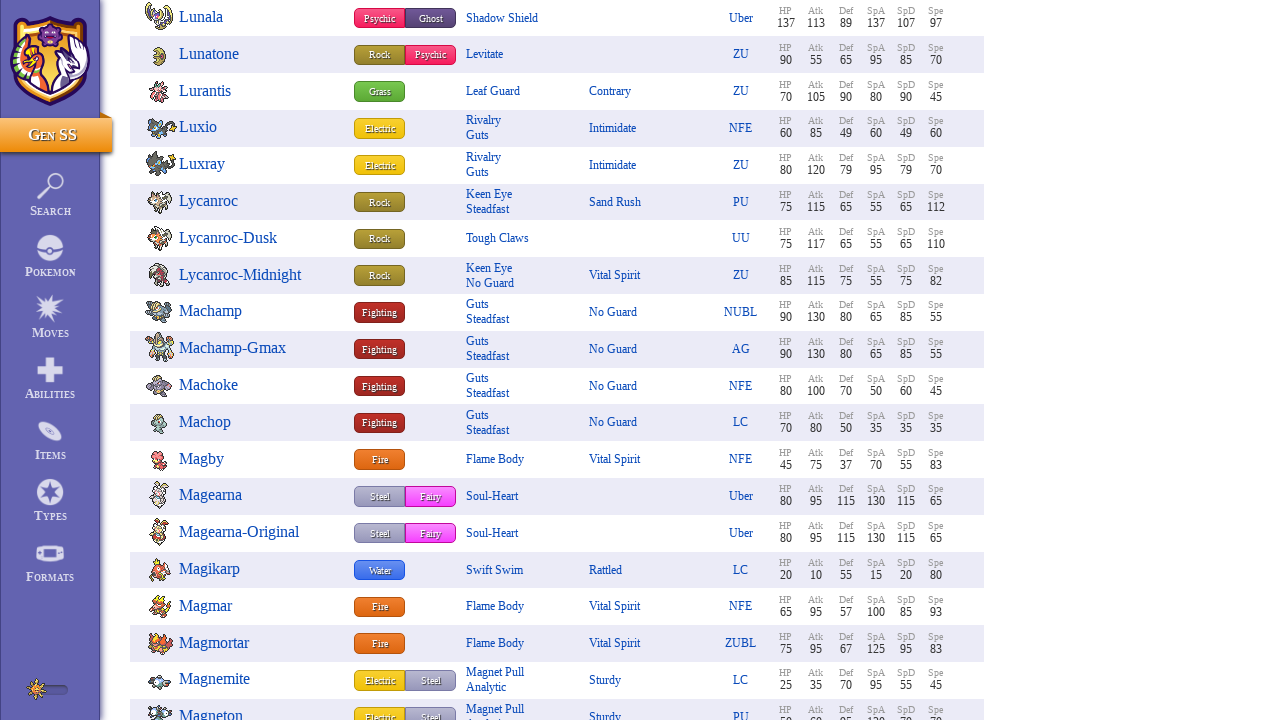

Scrolled to position 14820px to load more Pokemon entries
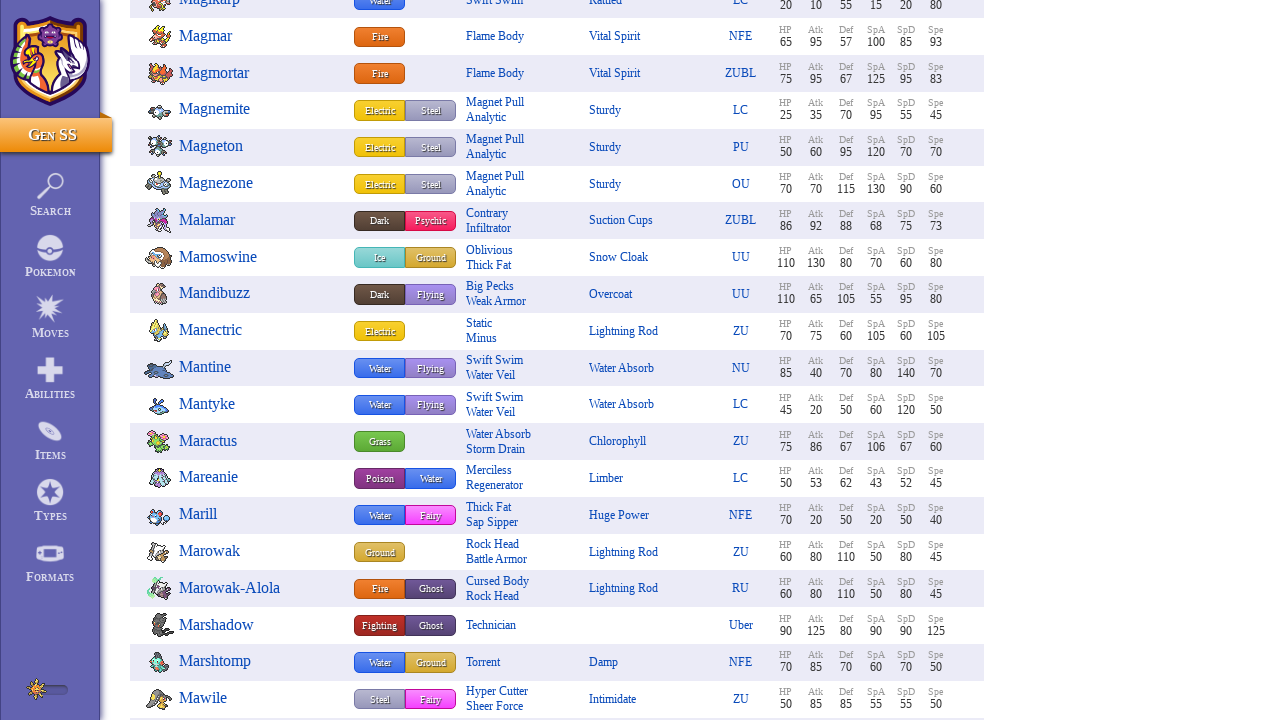

Paused 100ms to allow content to load
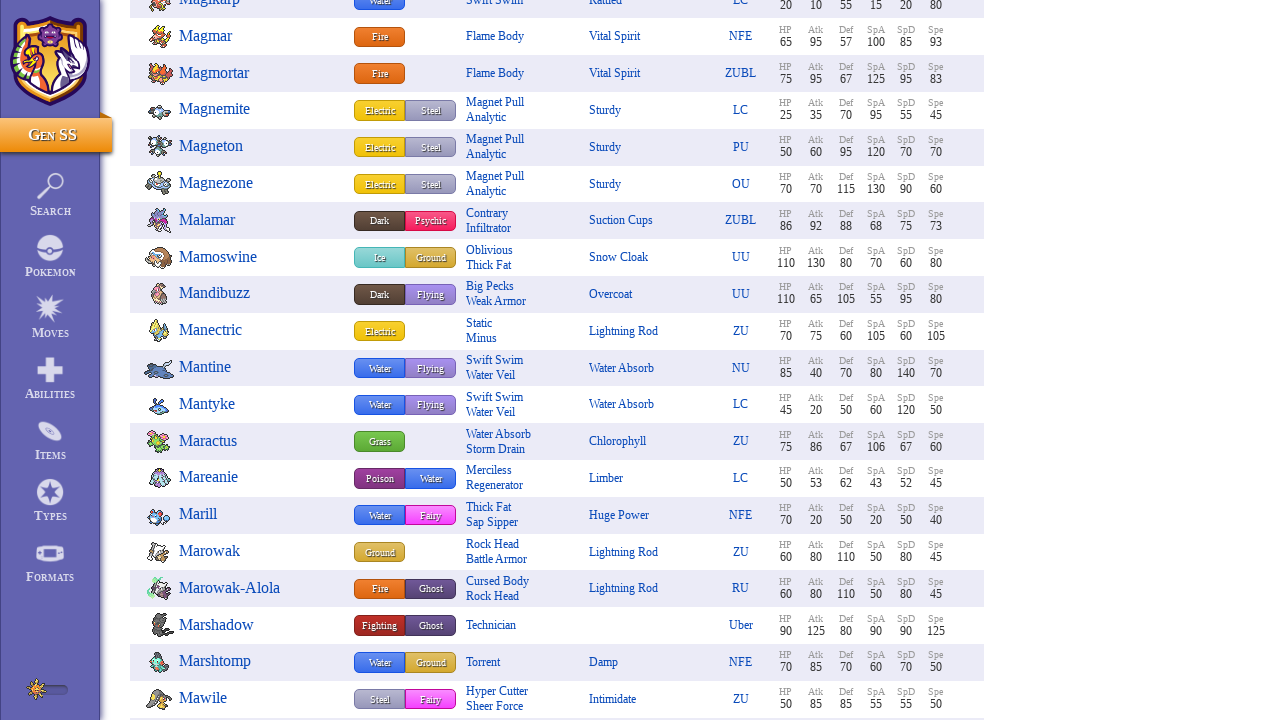

Scrolled to position 15390px to load more Pokemon entries
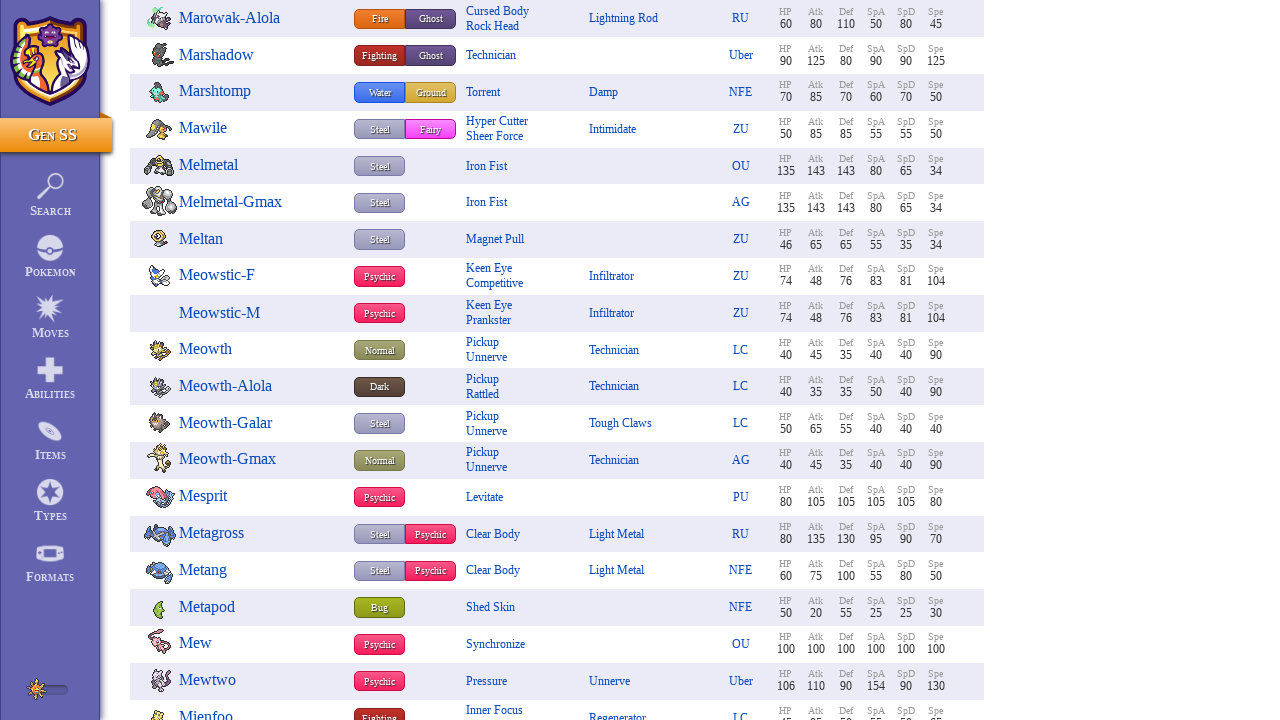

Paused 100ms to allow content to load
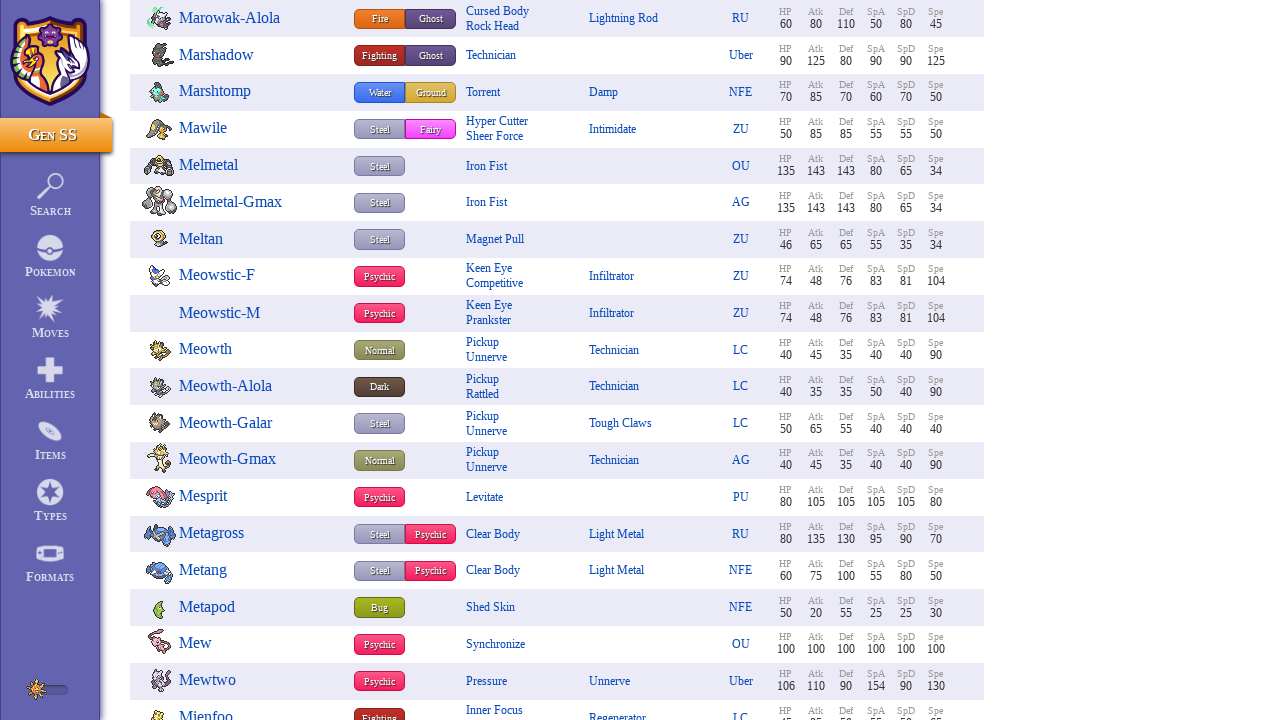

Scrolled to position 15960px to load more Pokemon entries
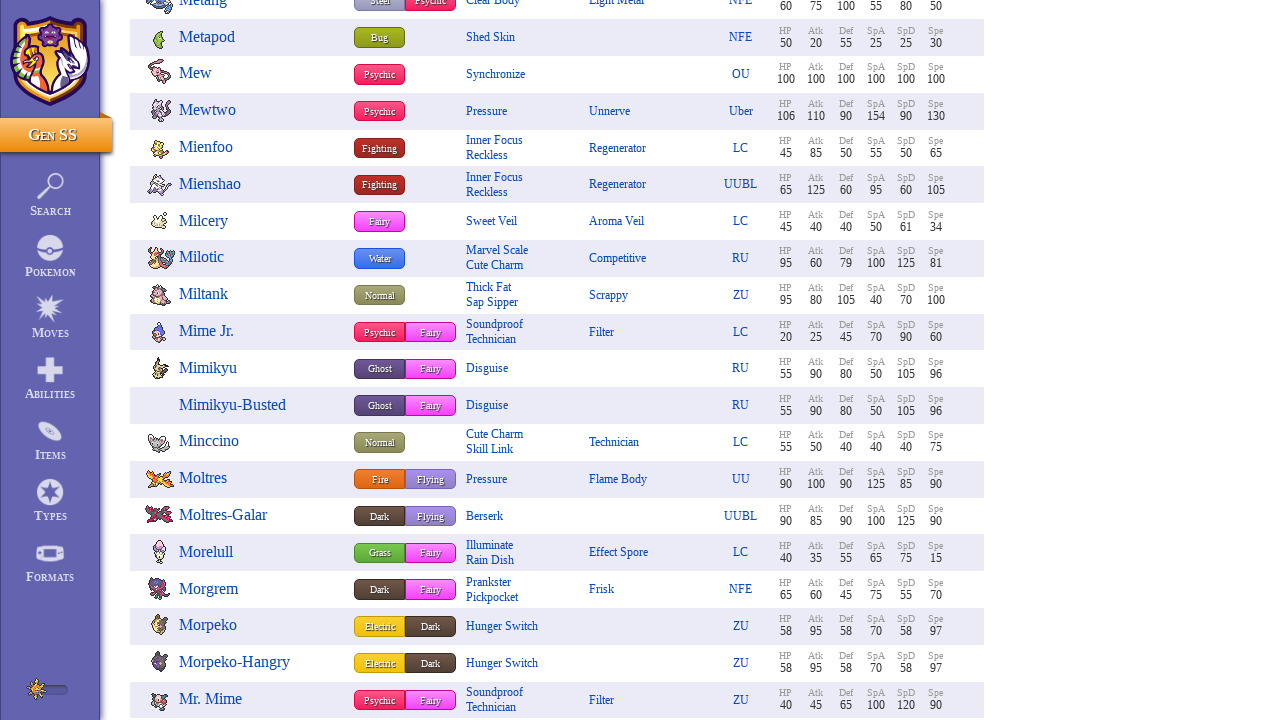

Paused 100ms to allow content to load
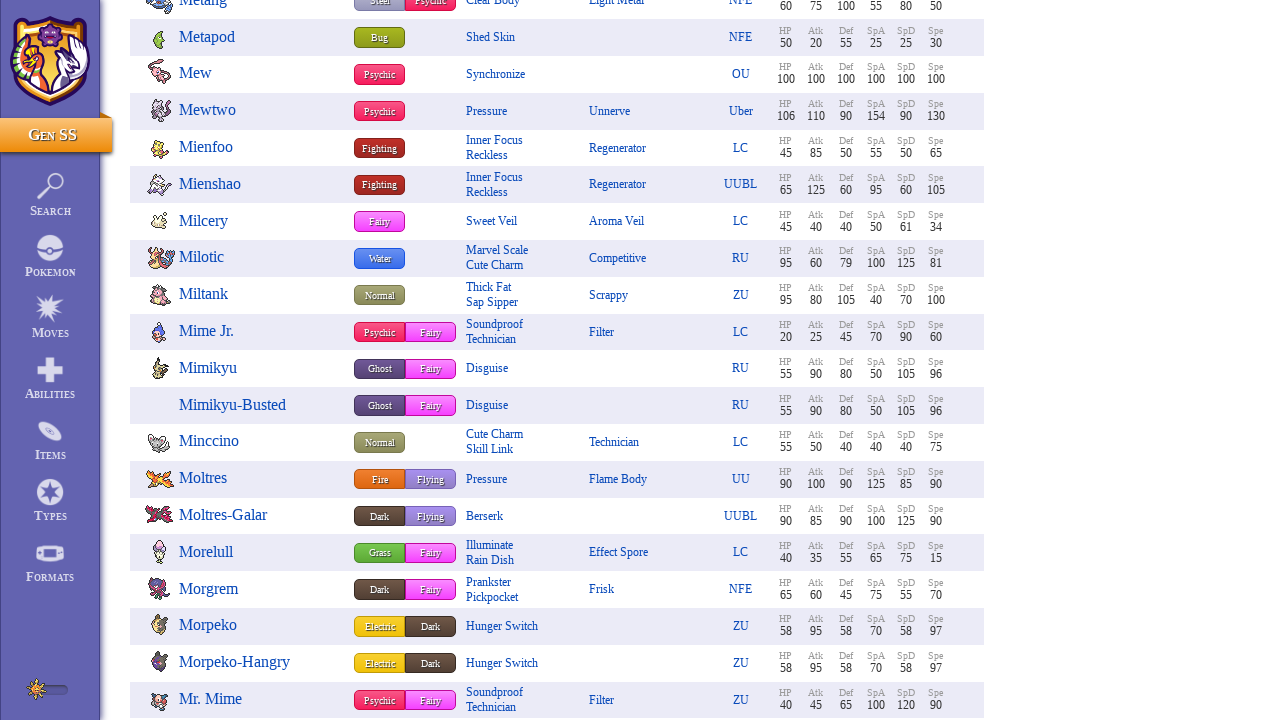

Scrolled to position 16530px to load more Pokemon entries
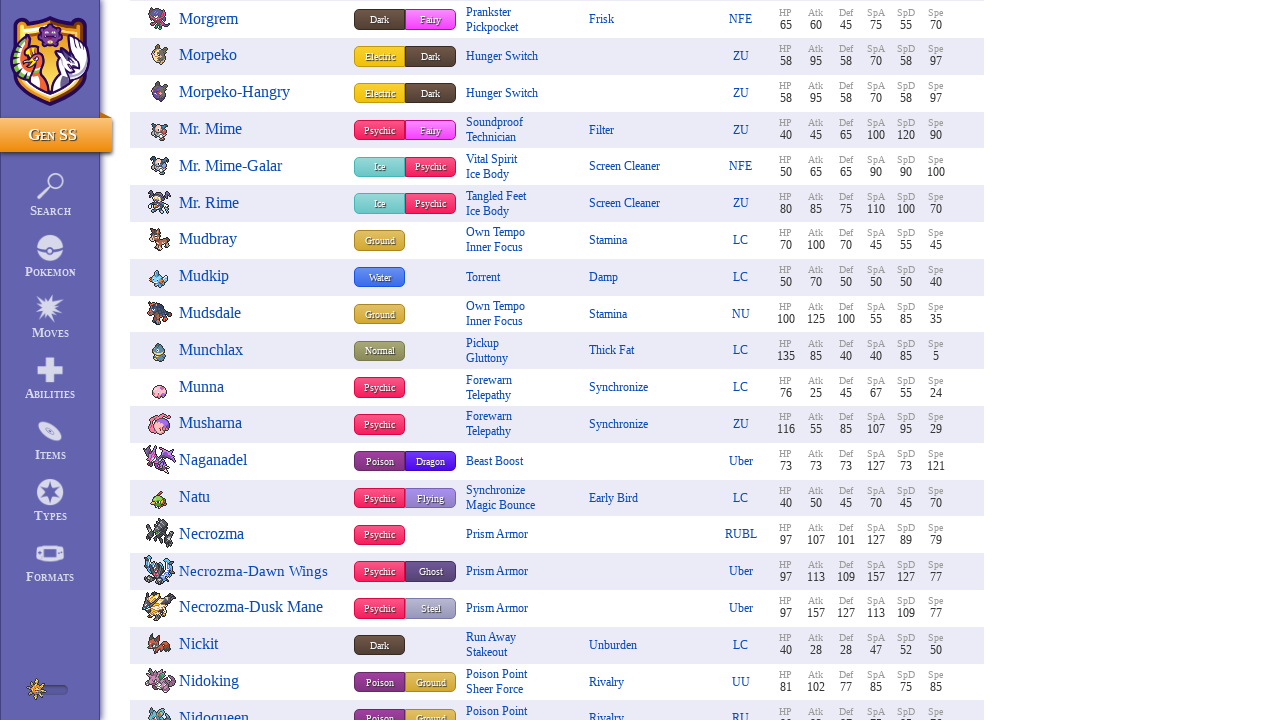

Paused 100ms to allow content to load
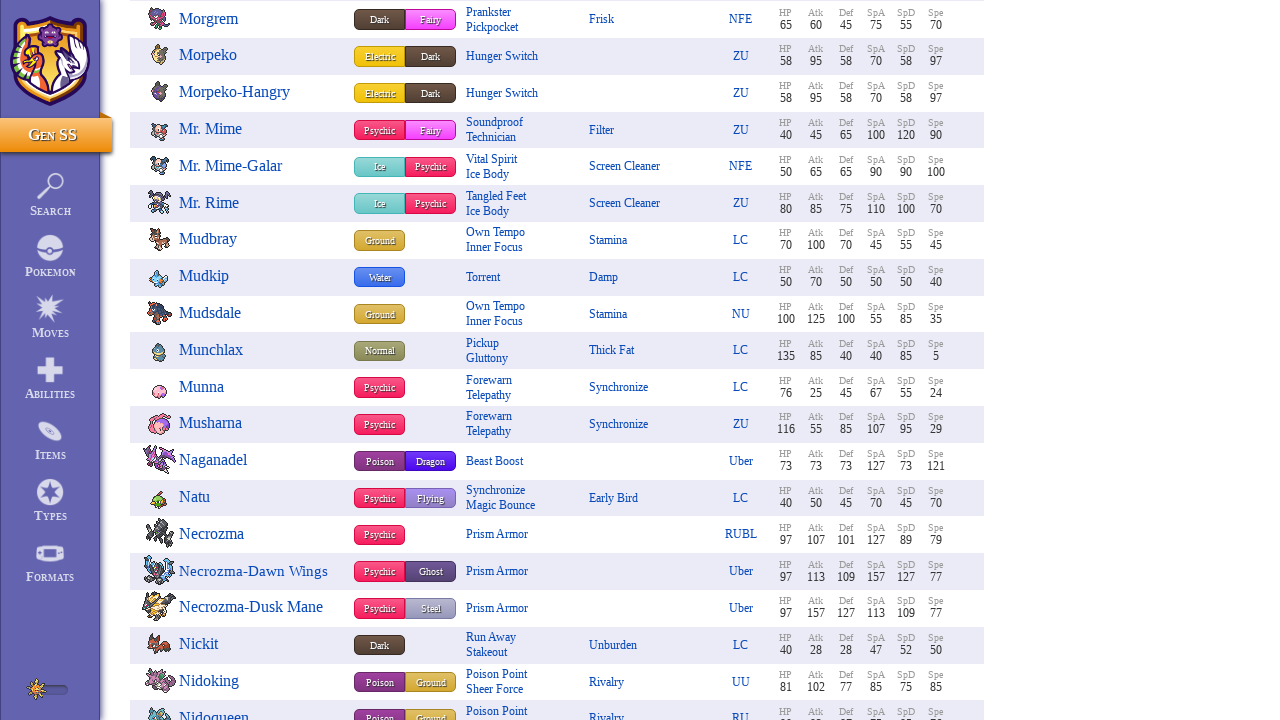

Scrolled to position 17100px to load more Pokemon entries
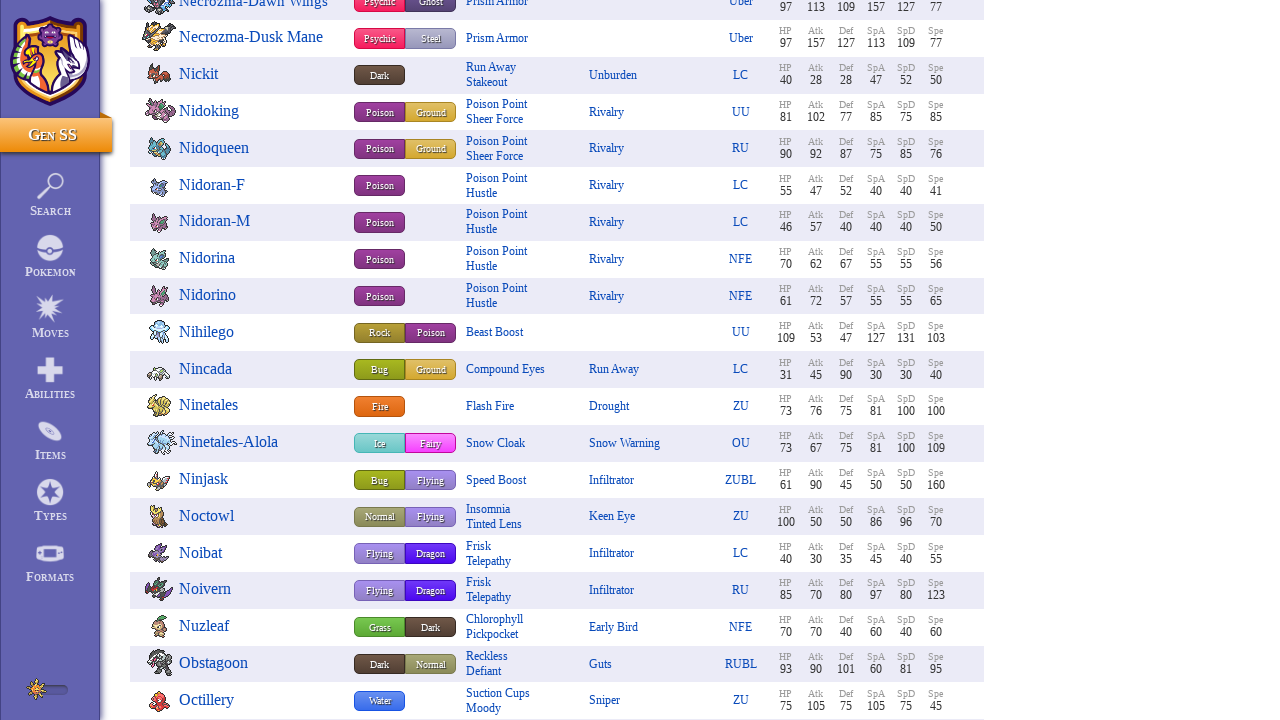

Paused 100ms to allow content to load
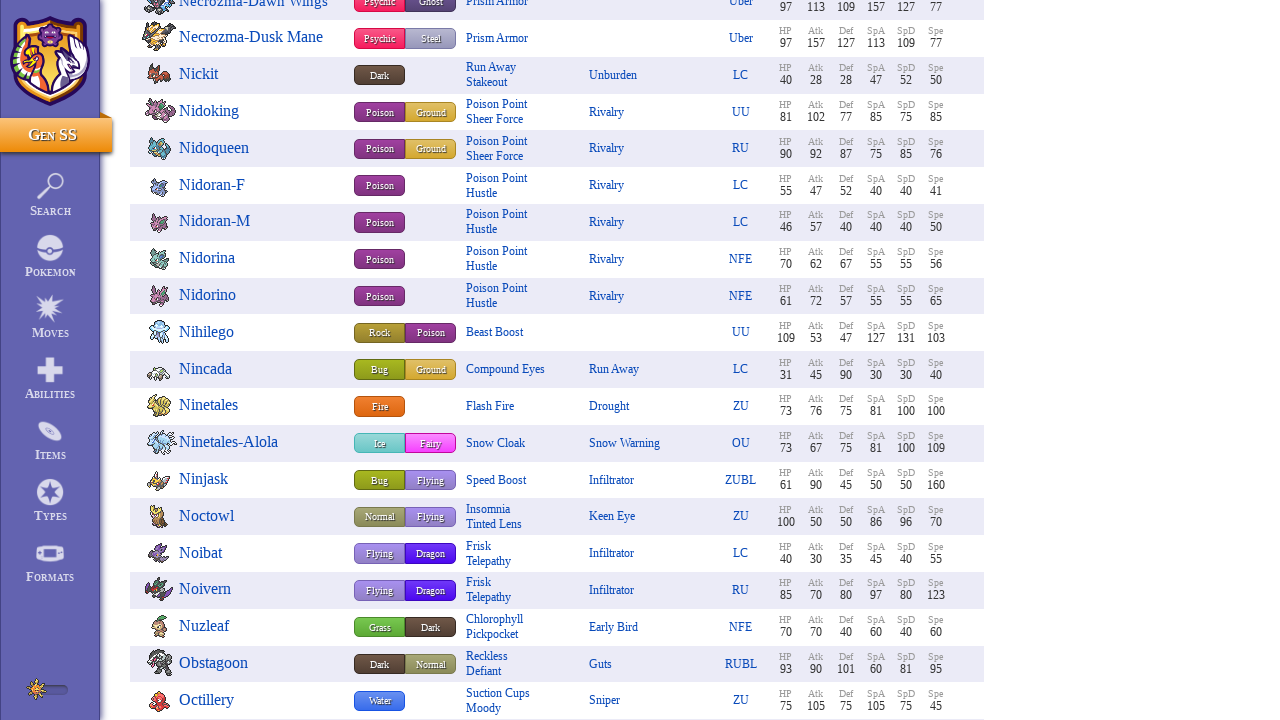

Scrolled to position 17670px to load more Pokemon entries
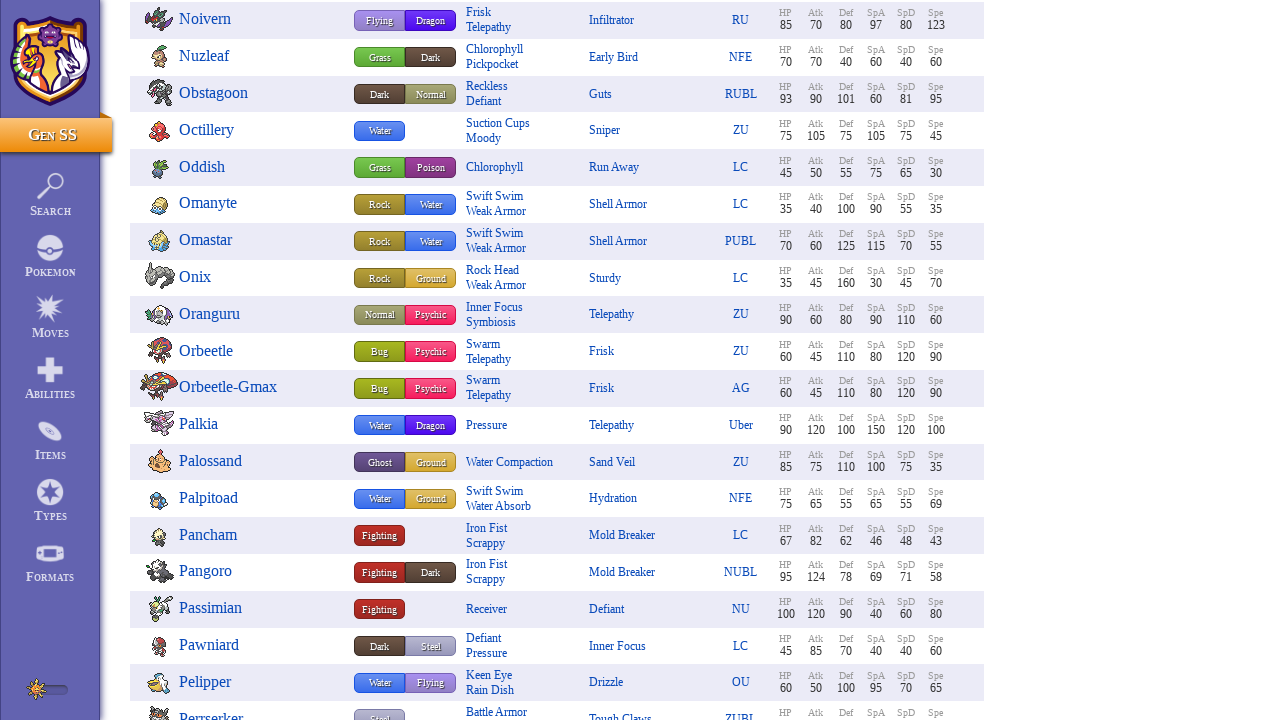

Paused 100ms to allow content to load
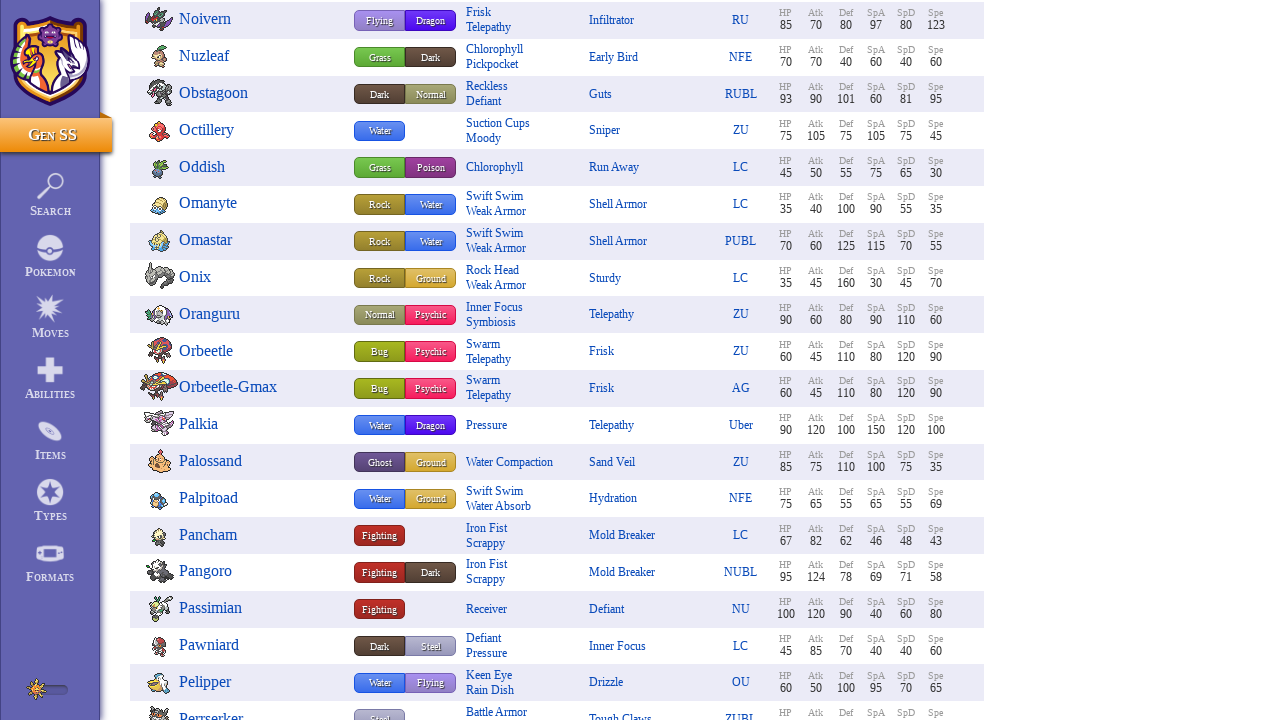

Scrolled to position 18240px to load more Pokemon entries
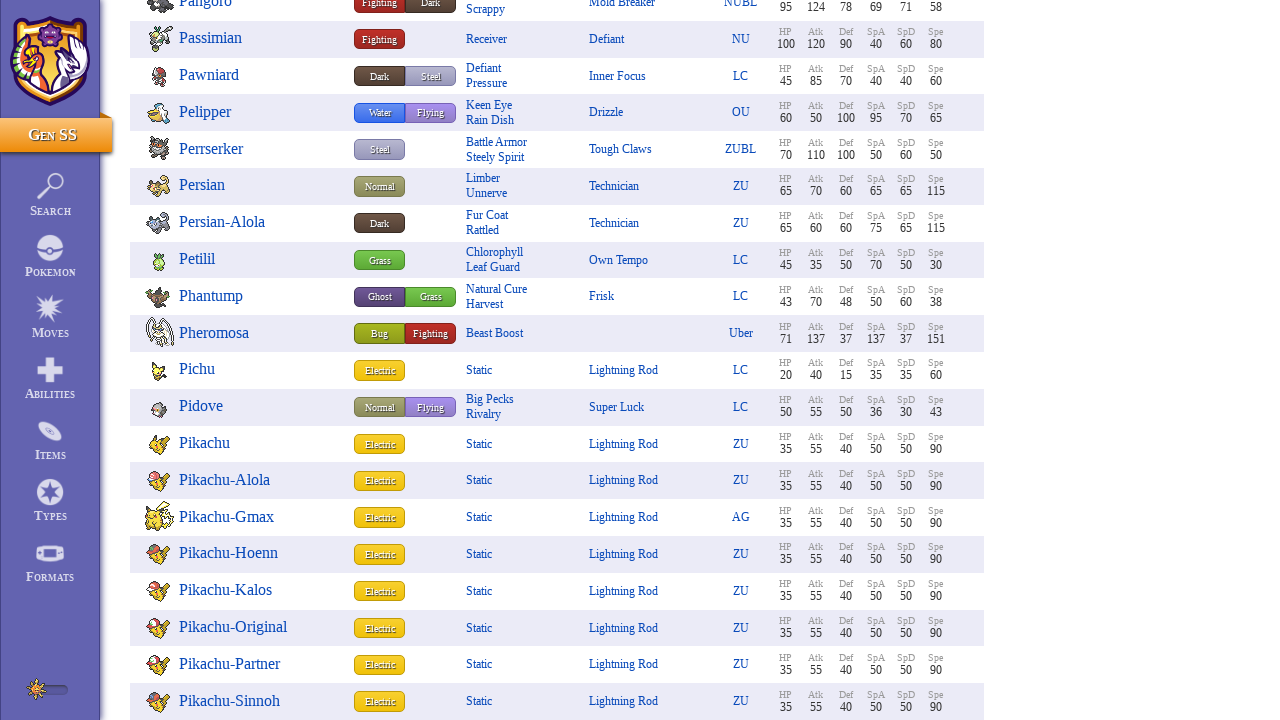

Paused 100ms to allow content to load
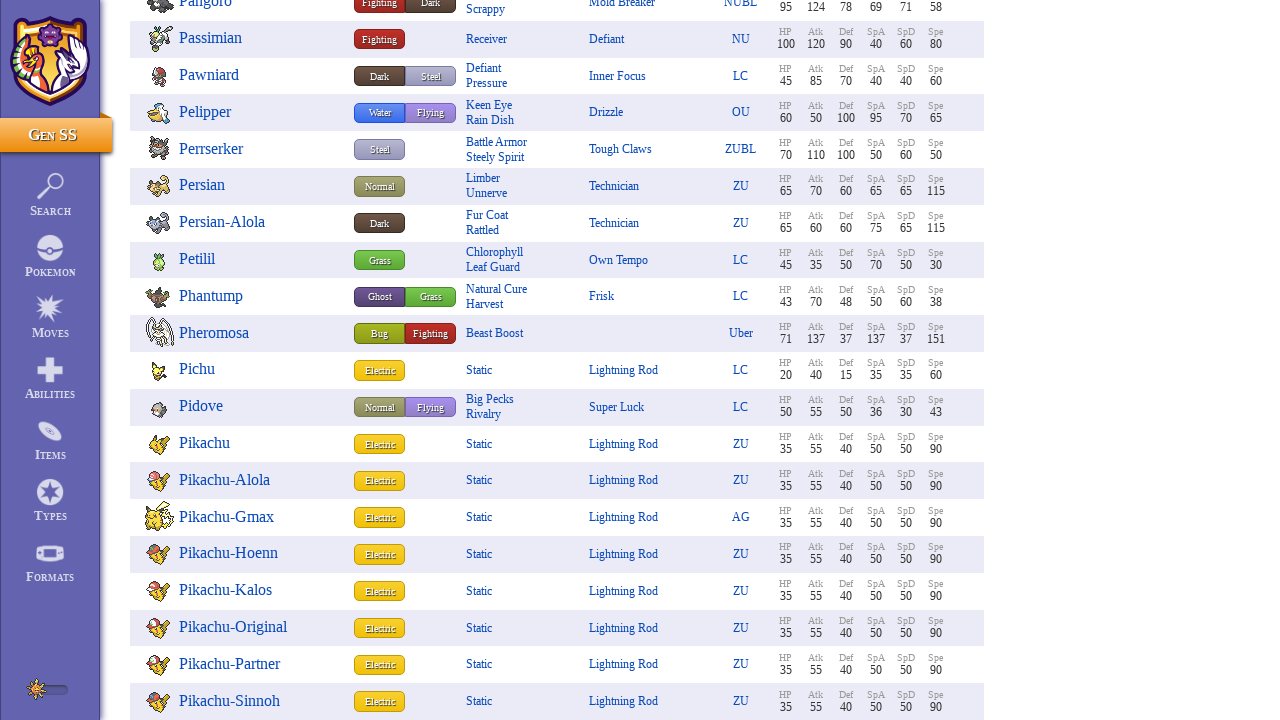

Scrolled to position 18810px to load more Pokemon entries
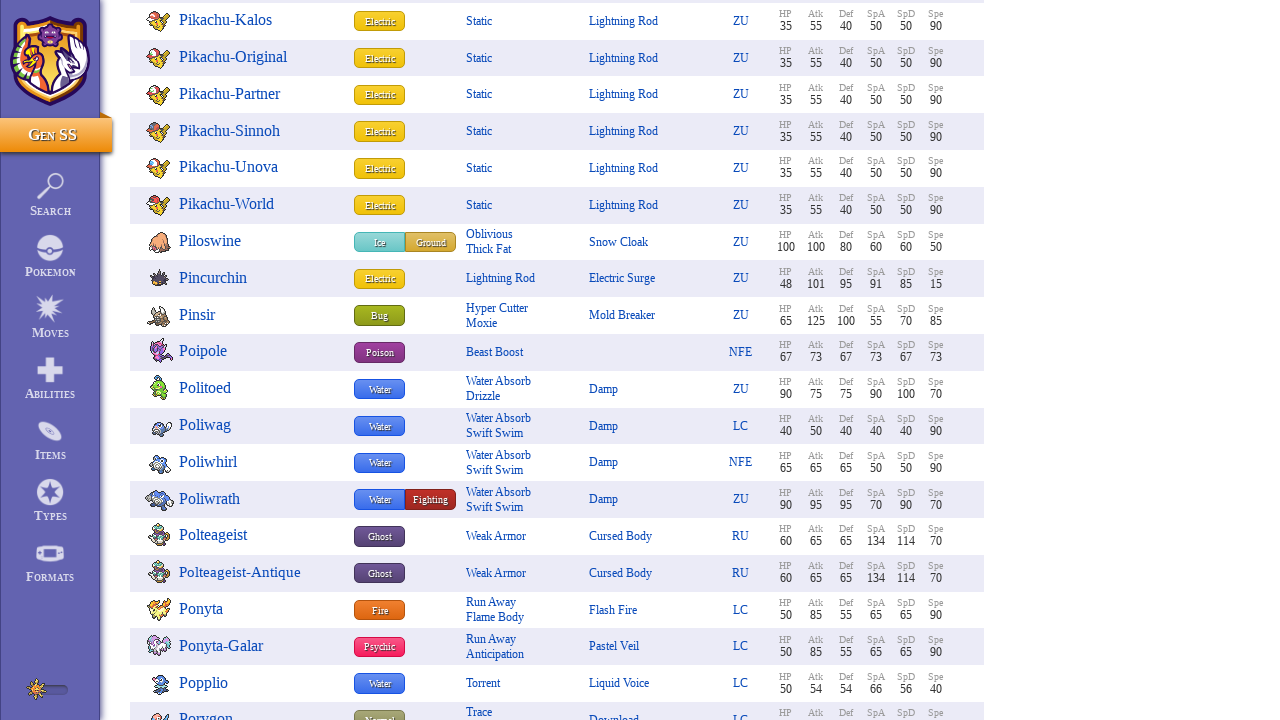

Paused 100ms to allow content to load
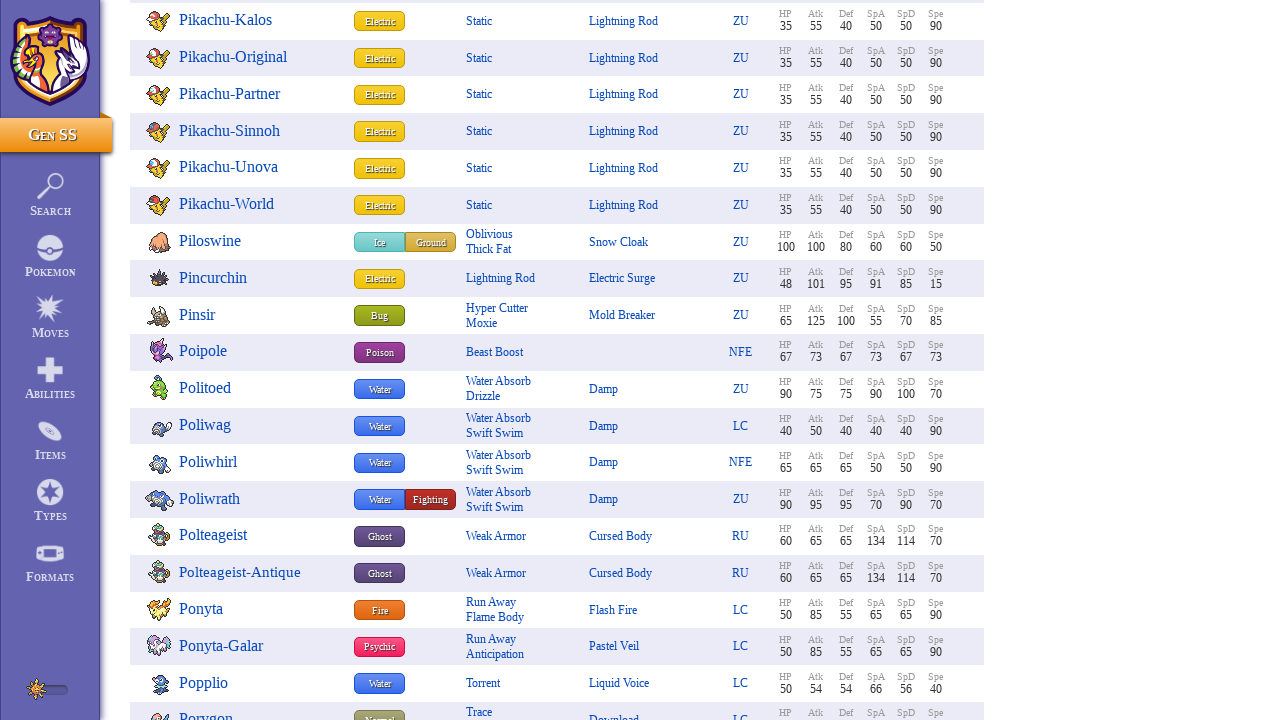

Scrolled to position 19380px to load more Pokemon entries
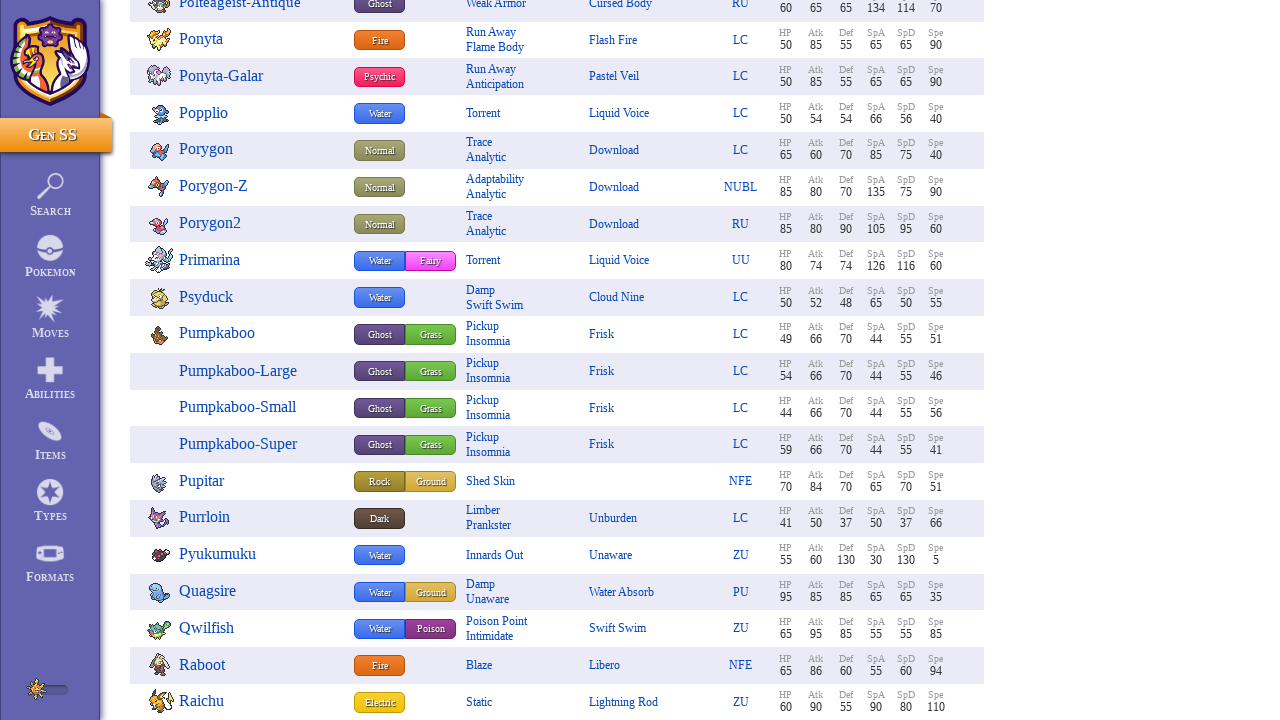

Paused 100ms to allow content to load
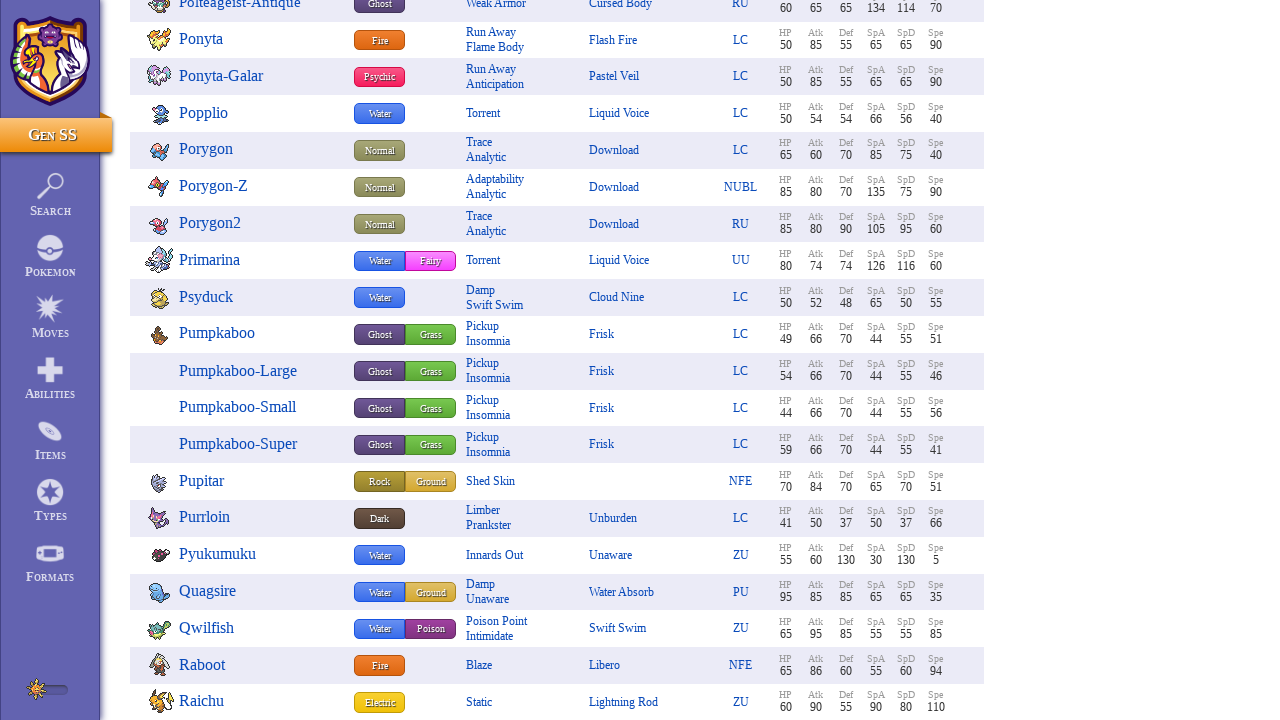

Scrolled to position 19950px to load more Pokemon entries
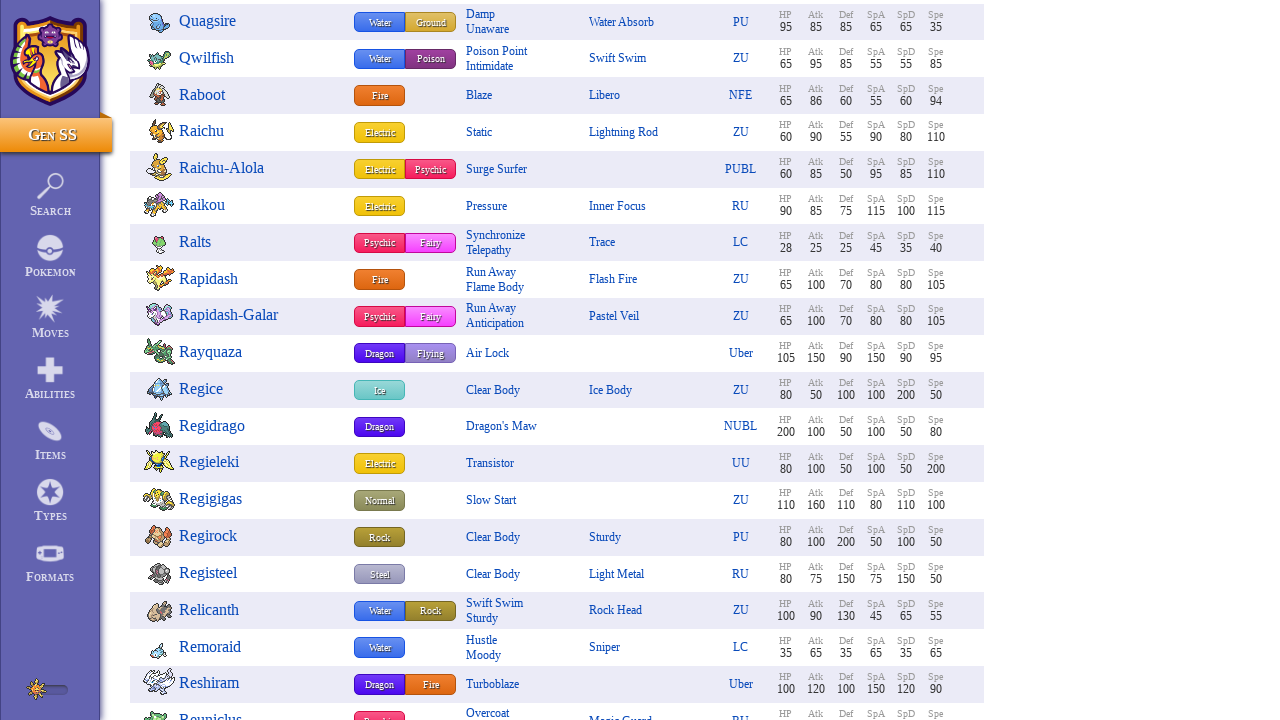

Paused 100ms to allow content to load
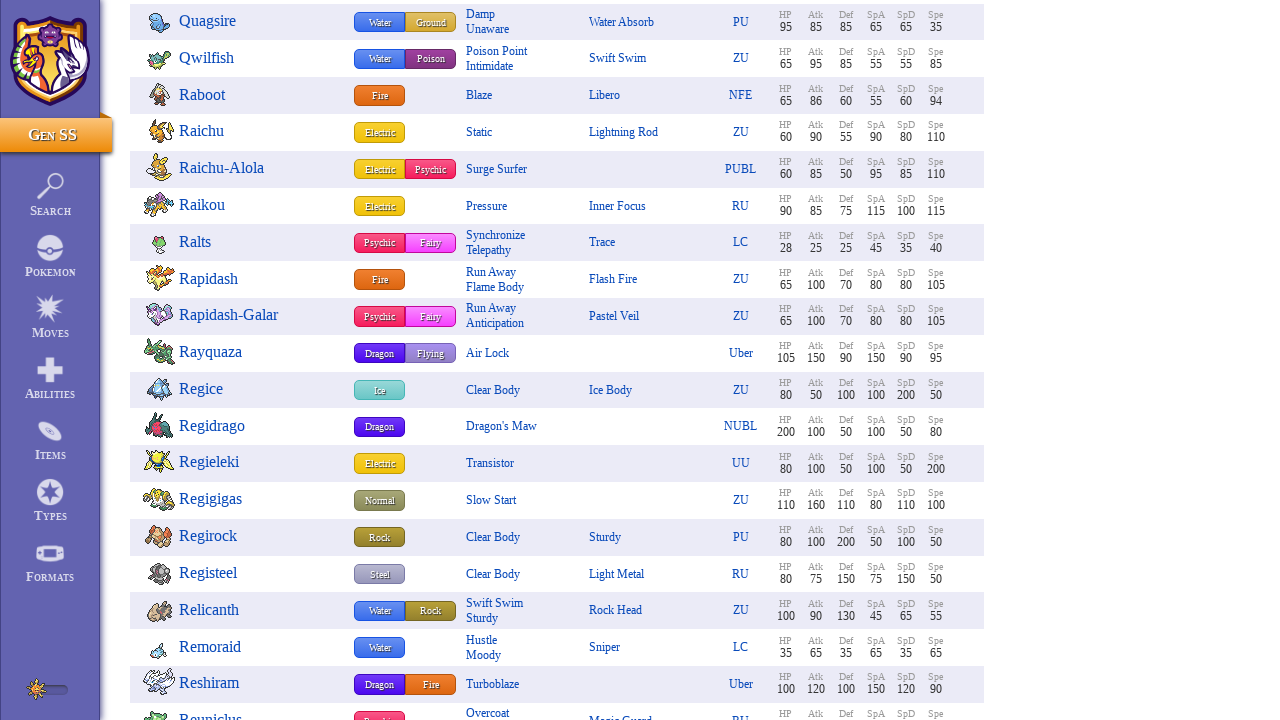

Scrolled to position 20520px to load more Pokemon entries
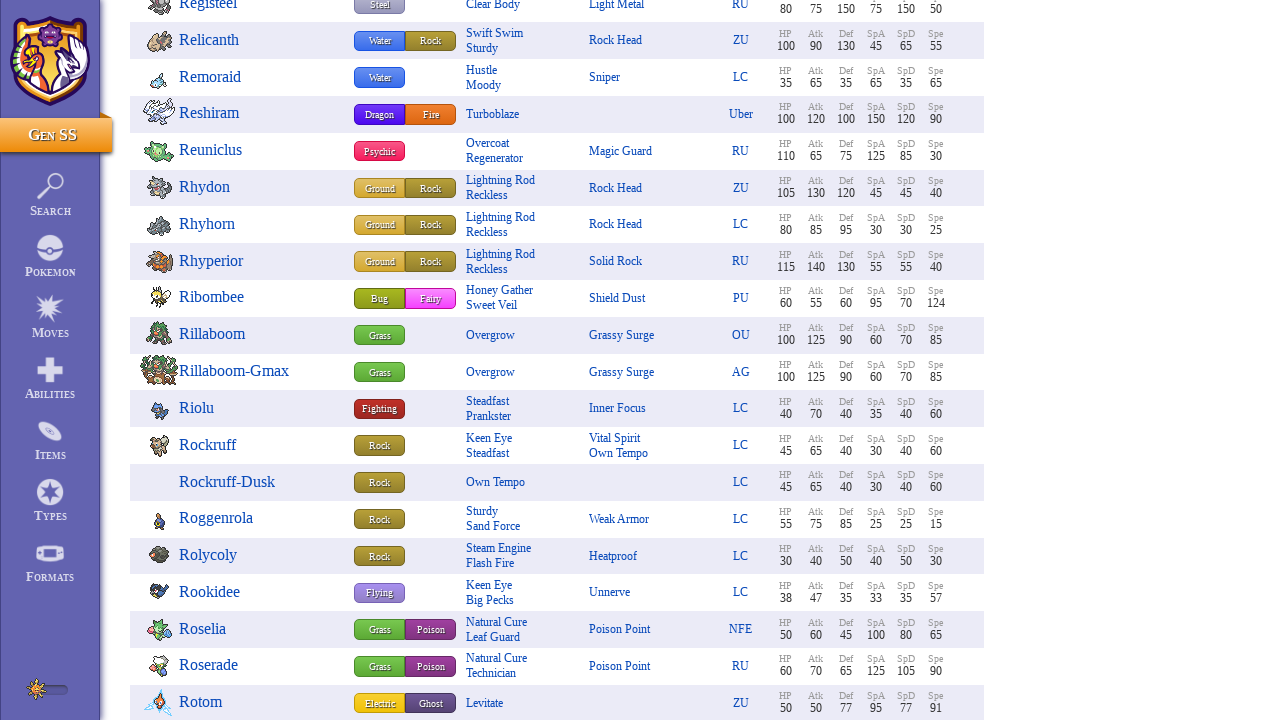

Paused 100ms to allow content to load
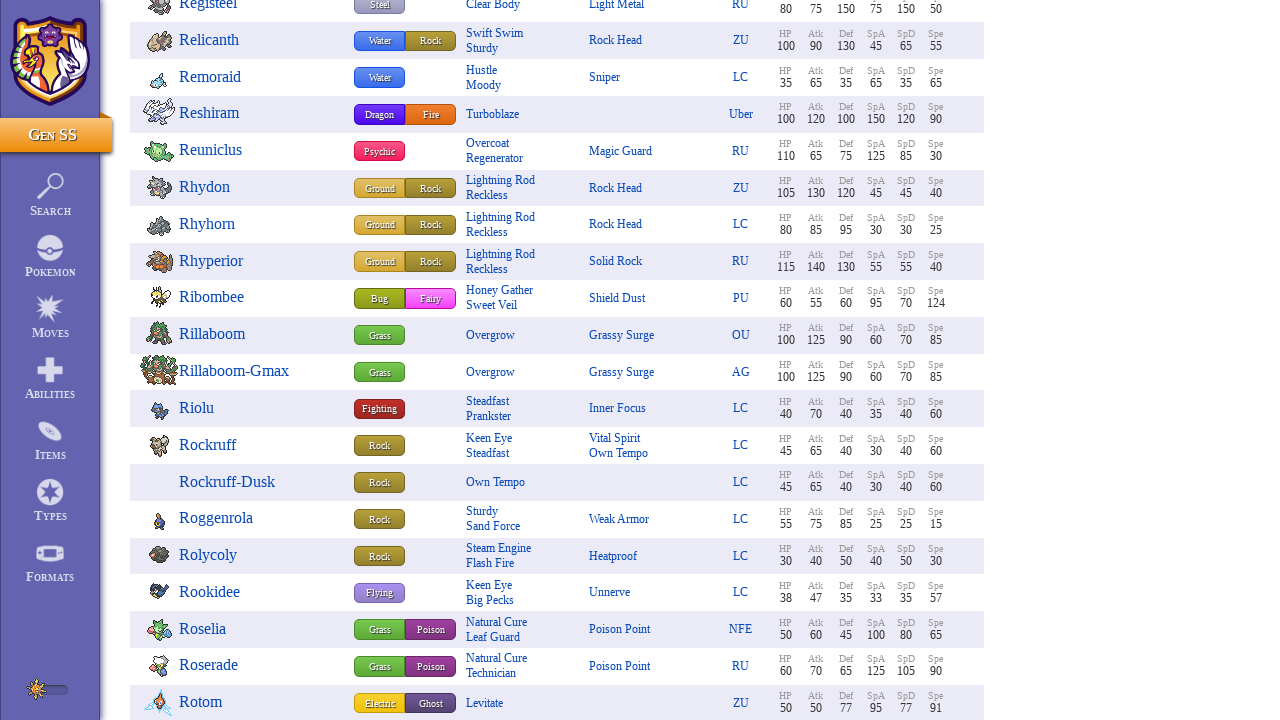

Scrolled to position 21090px to load more Pokemon entries
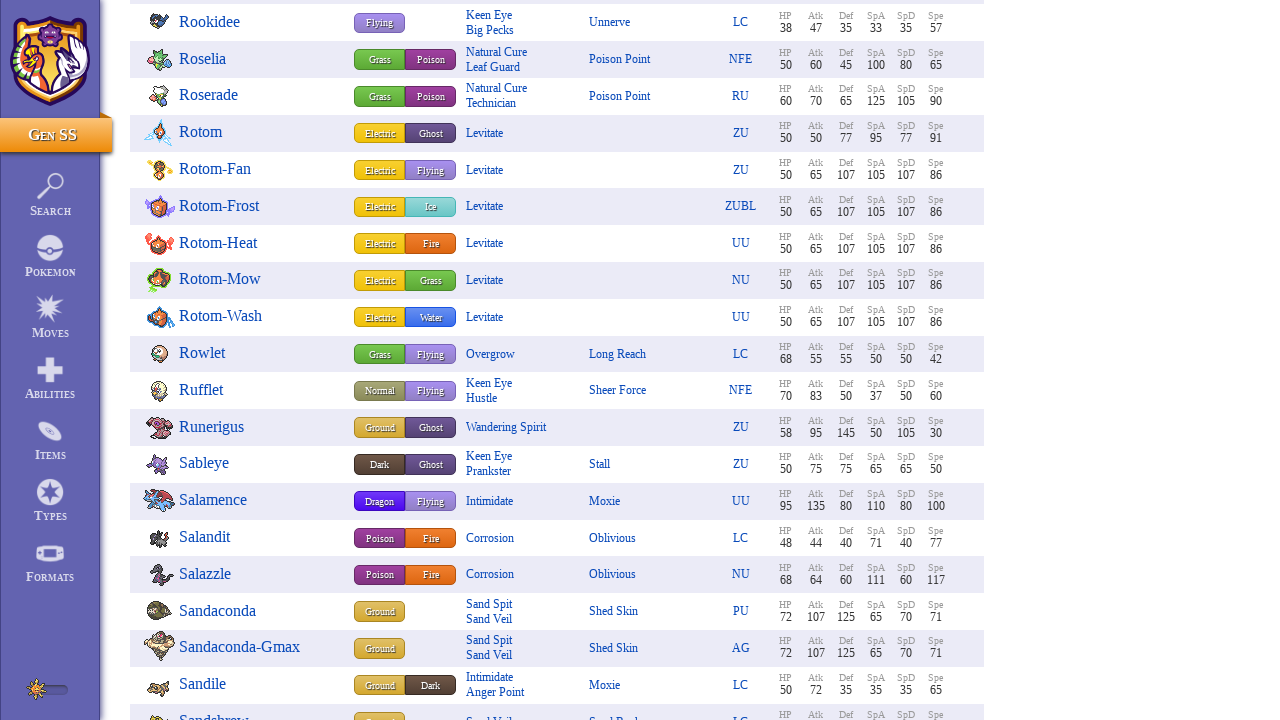

Paused 100ms to allow content to load
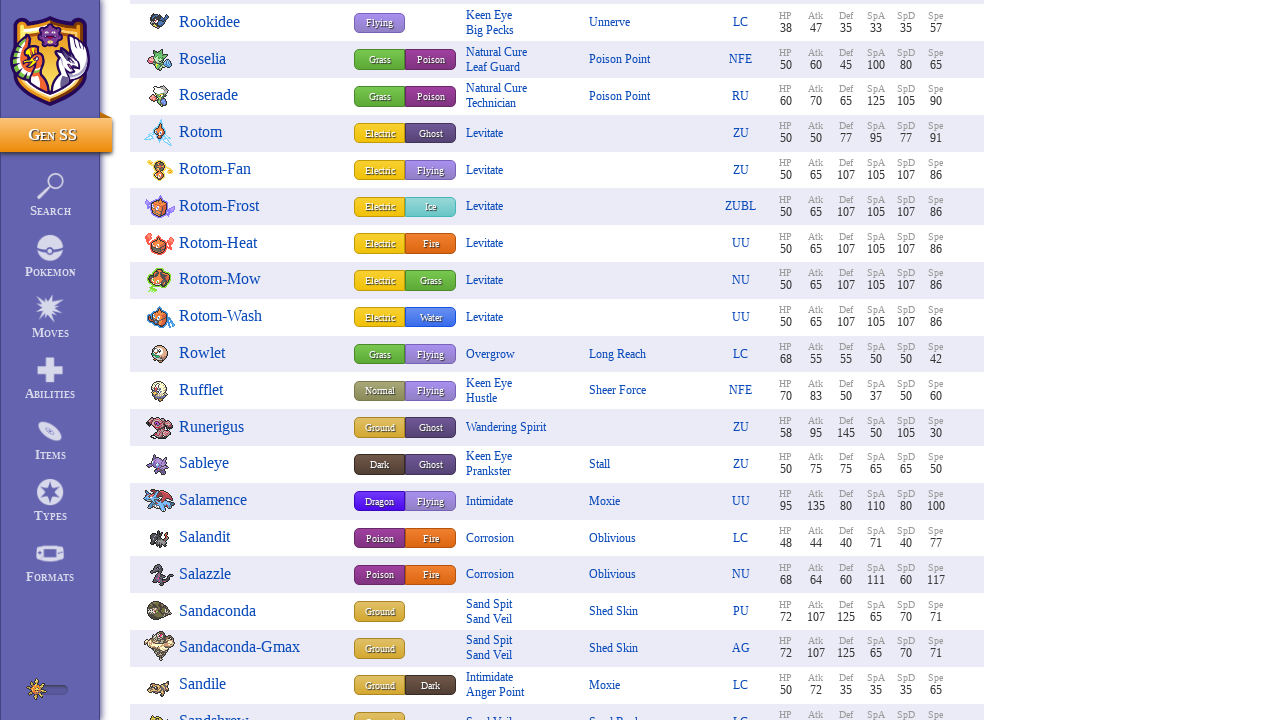

Scrolled to position 21660px to load more Pokemon entries
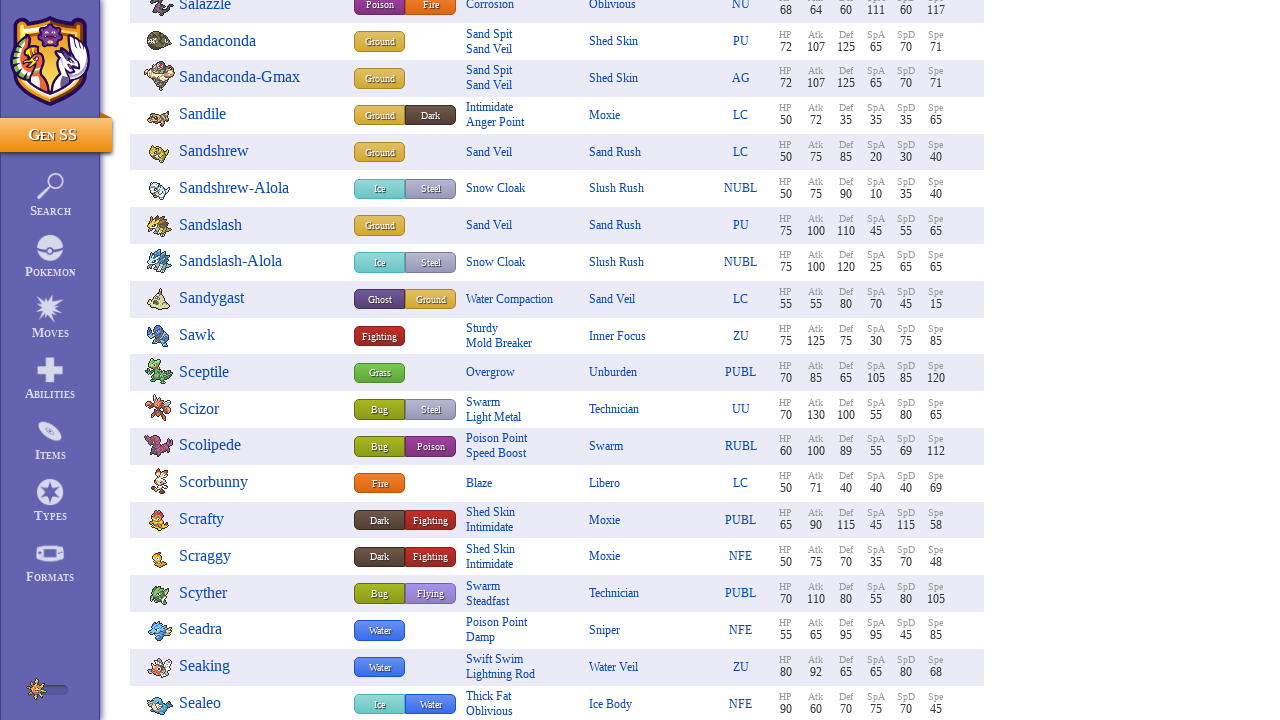

Paused 100ms to allow content to load
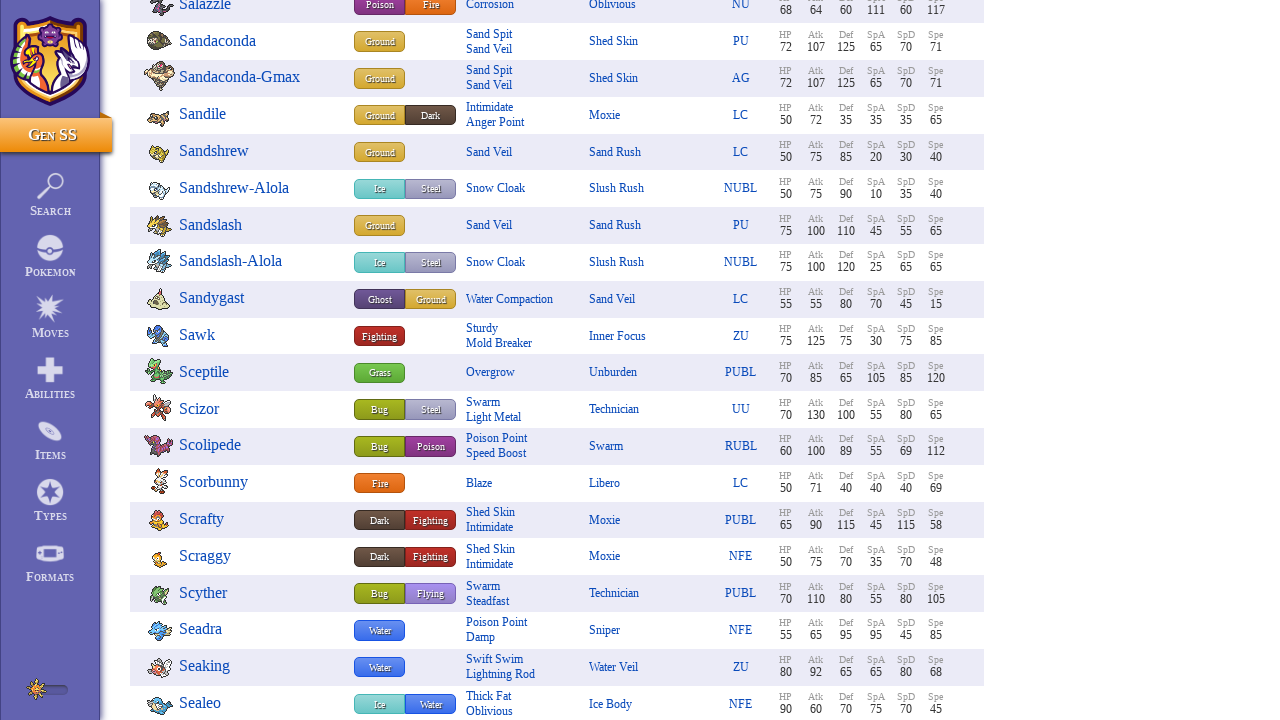

Scrolled to position 22230px to load more Pokemon entries
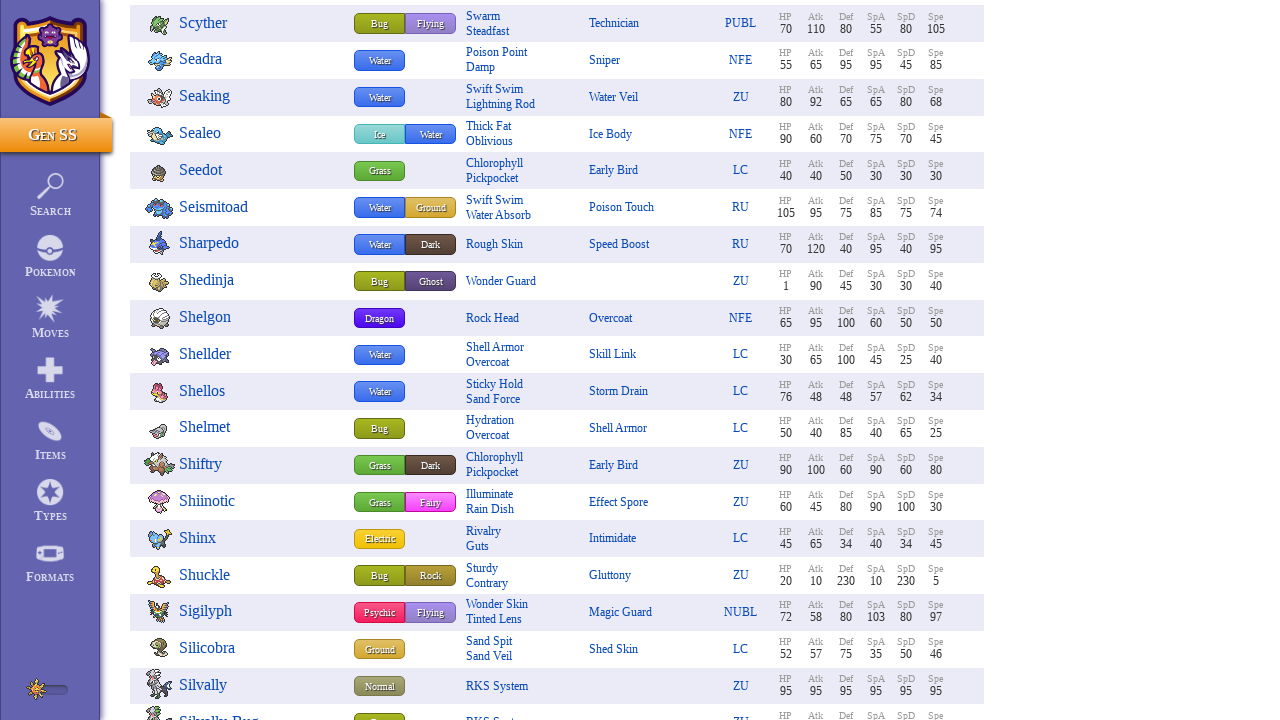

Paused 100ms to allow content to load
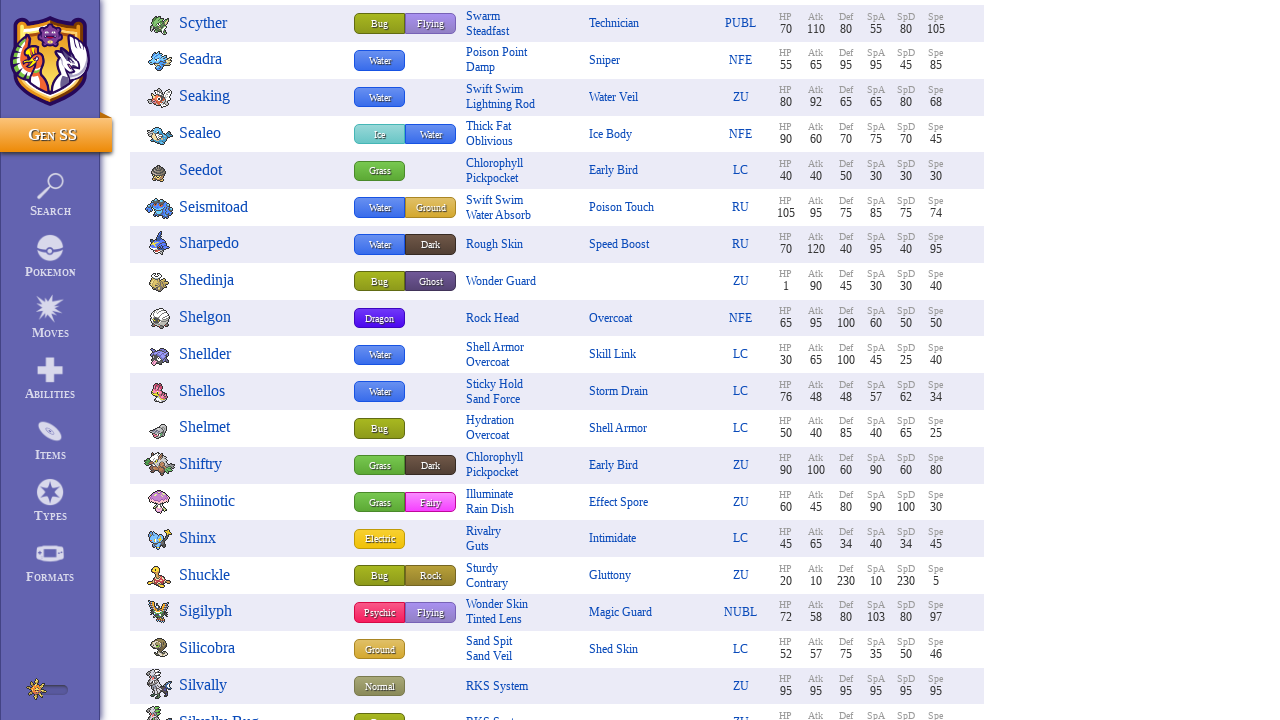

Scrolled to position 22800px to load more Pokemon entries
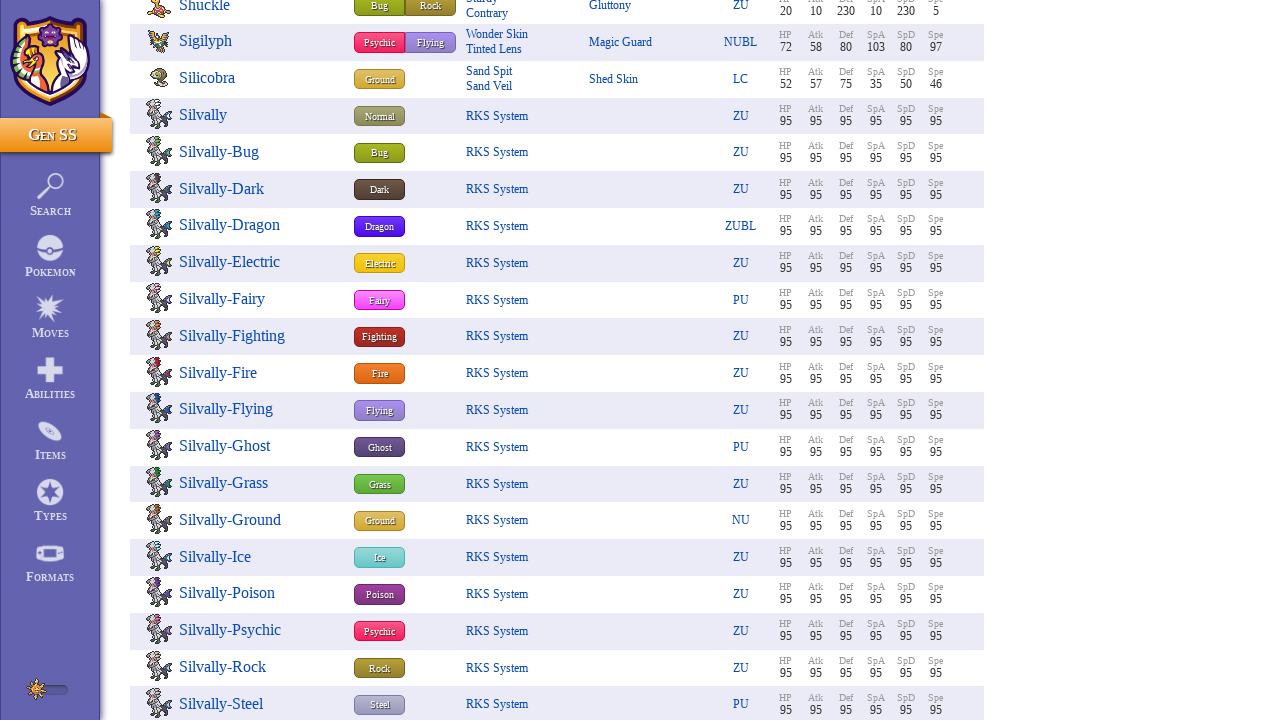

Paused 100ms to allow content to load
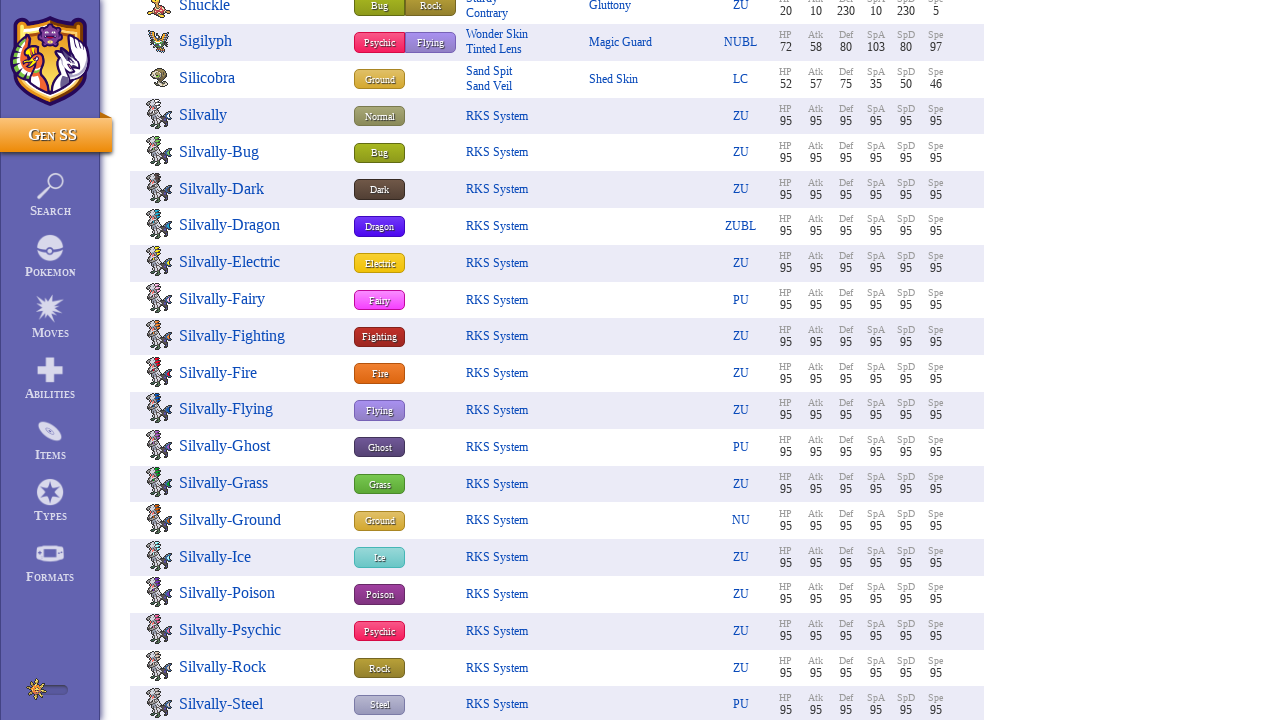

Scrolled to position 23370px to load more Pokemon entries
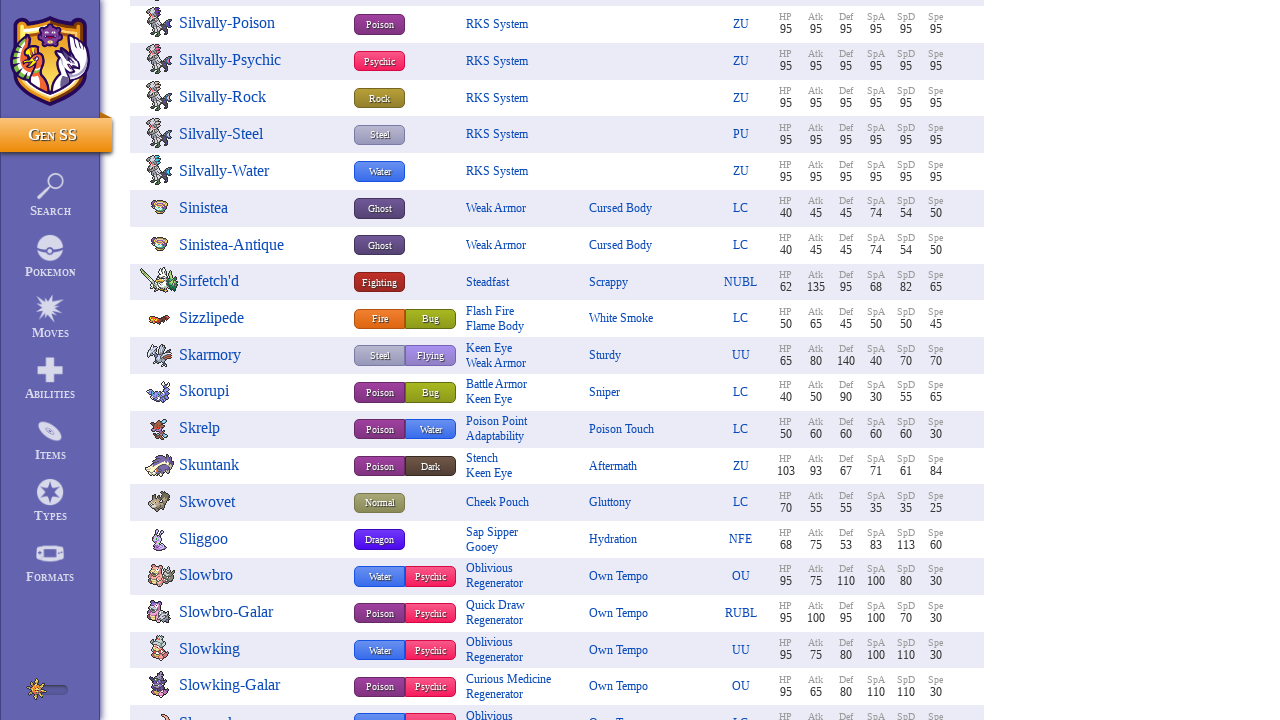

Paused 100ms to allow content to load
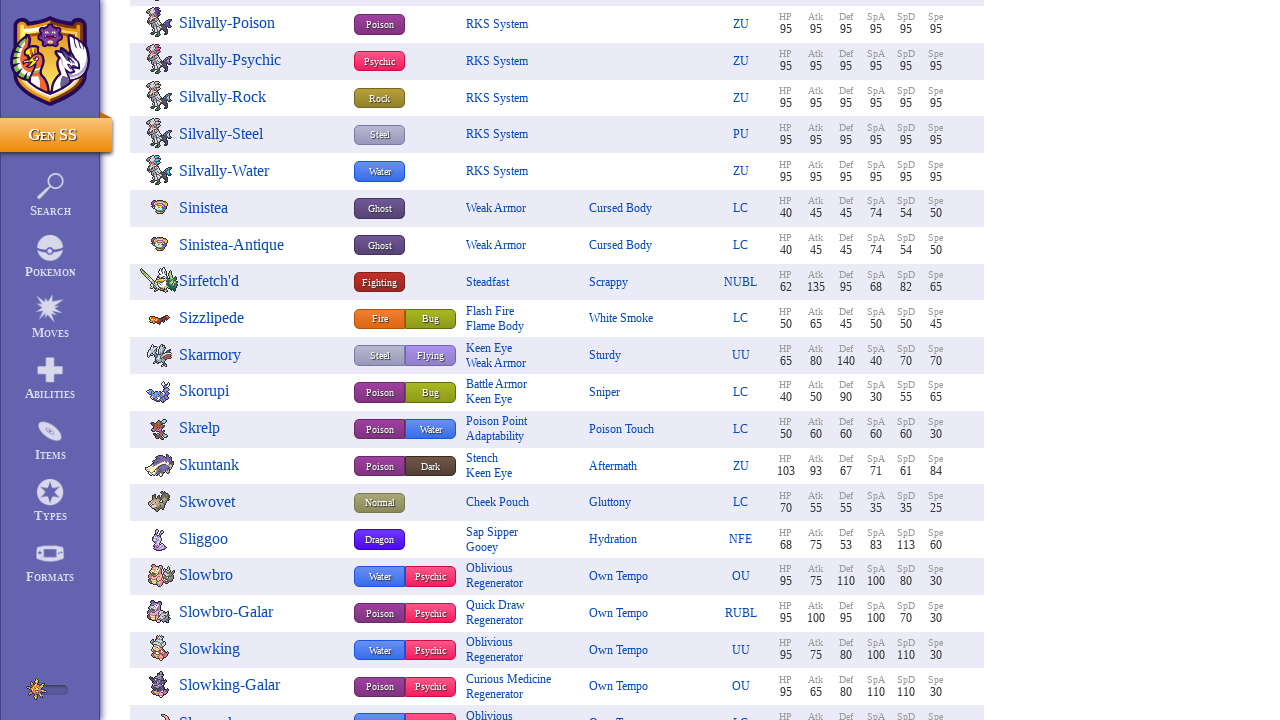

Scrolled to position 23940px to load more Pokemon entries
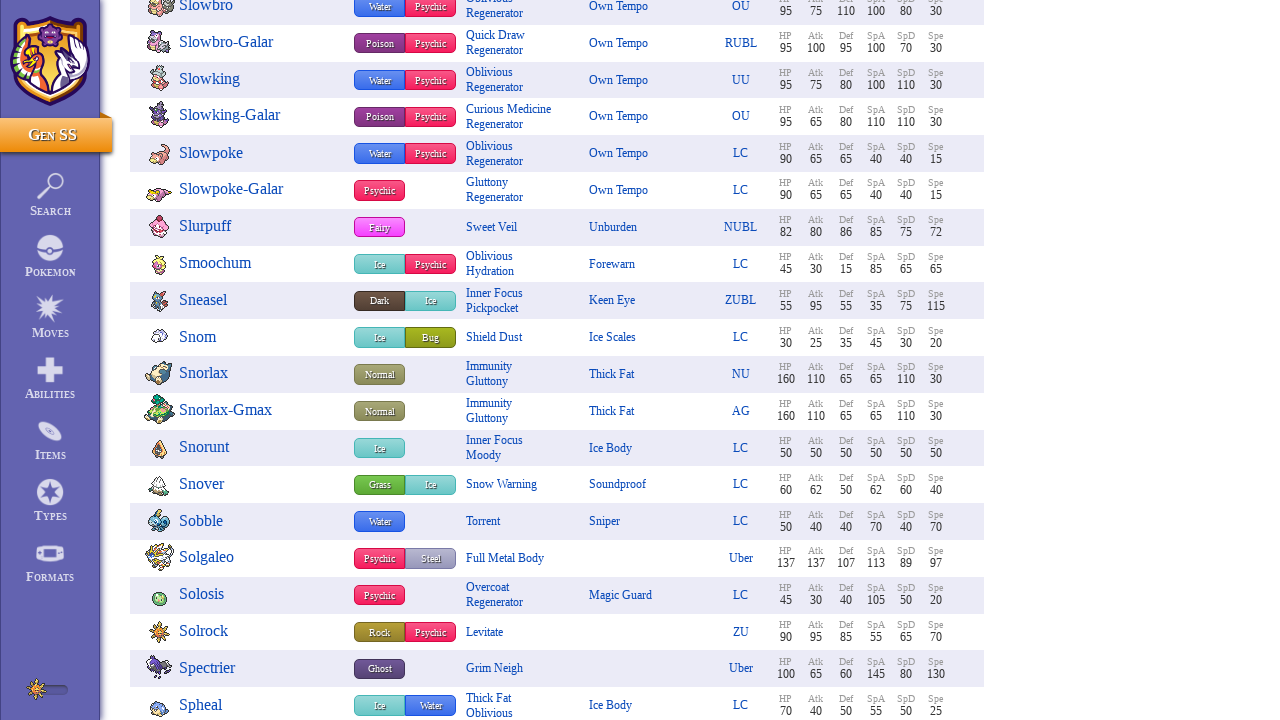

Paused 100ms to allow content to load
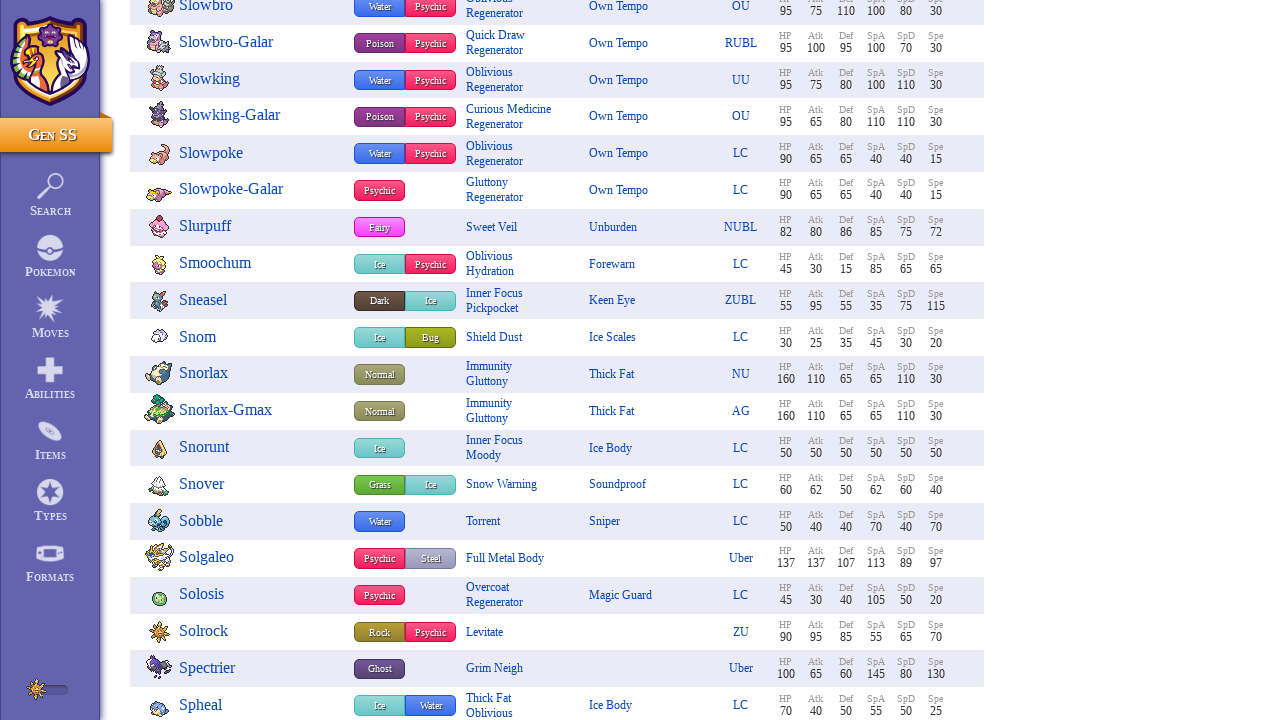

Scrolled to position 24510px to load more Pokemon entries
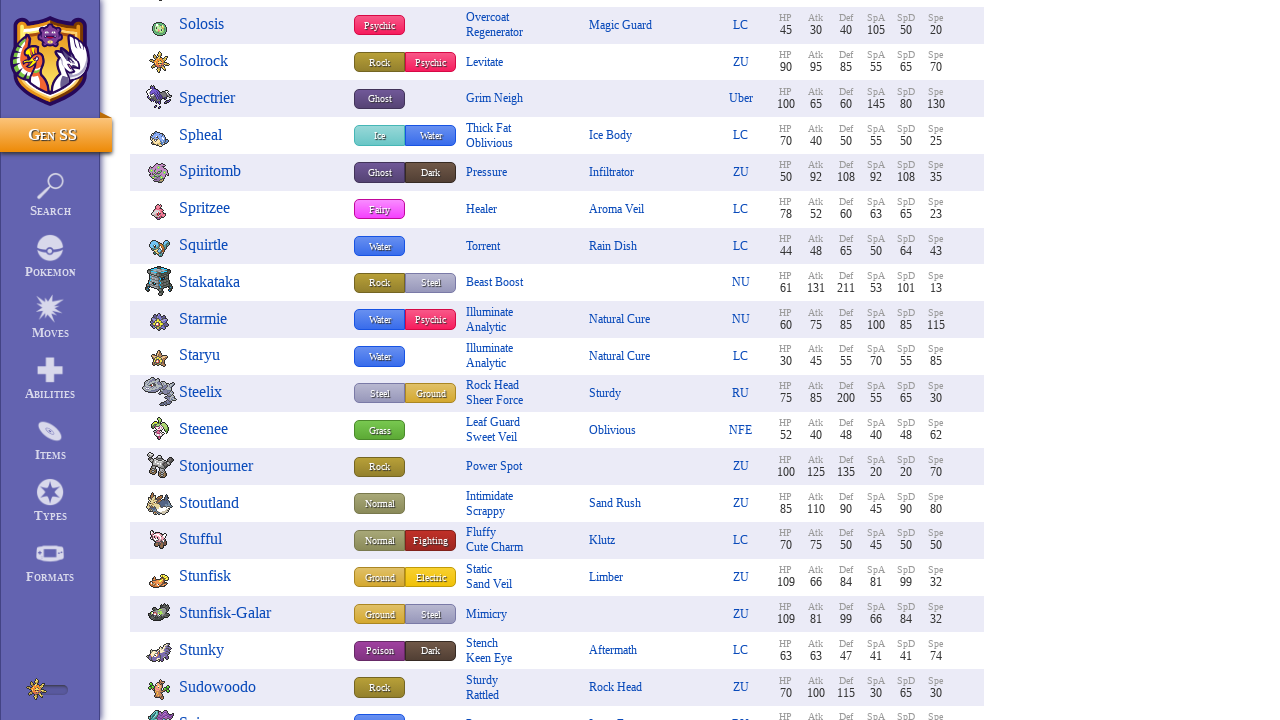

Paused 100ms to allow content to load
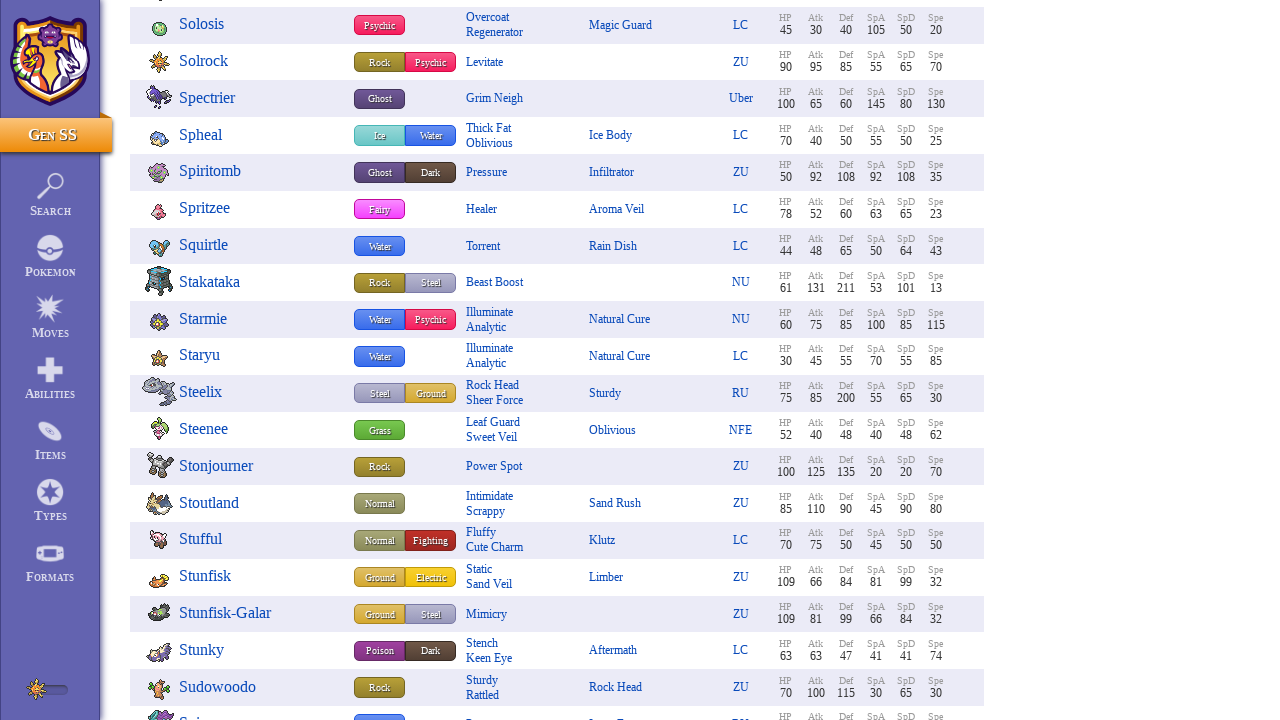

Scrolled to position 25080px to load more Pokemon entries
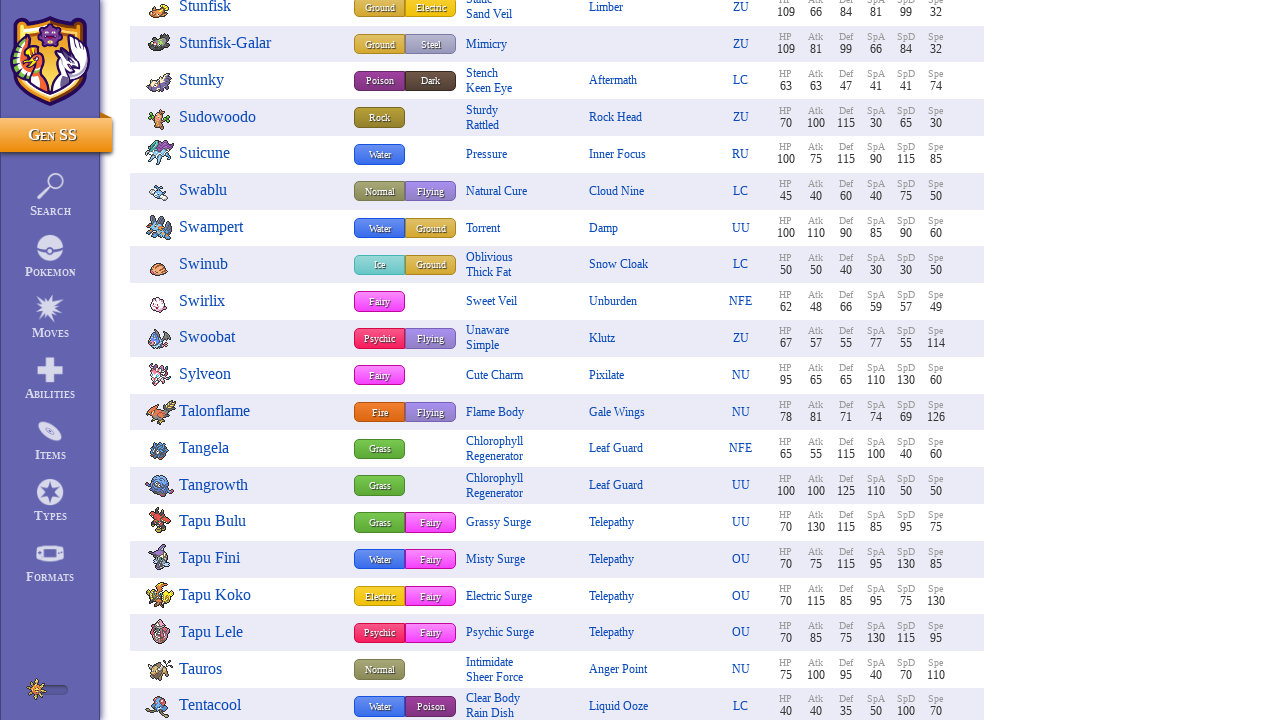

Paused 100ms to allow content to load
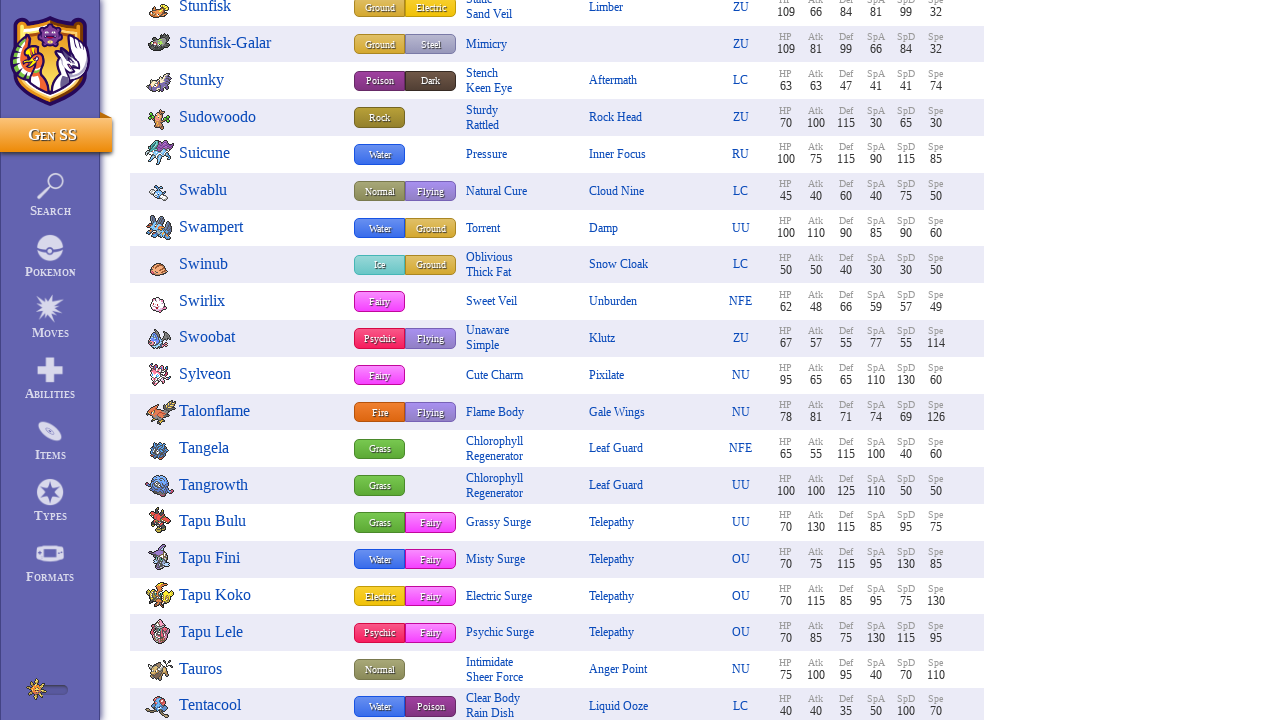

Scrolled to position 25650px to load more Pokemon entries
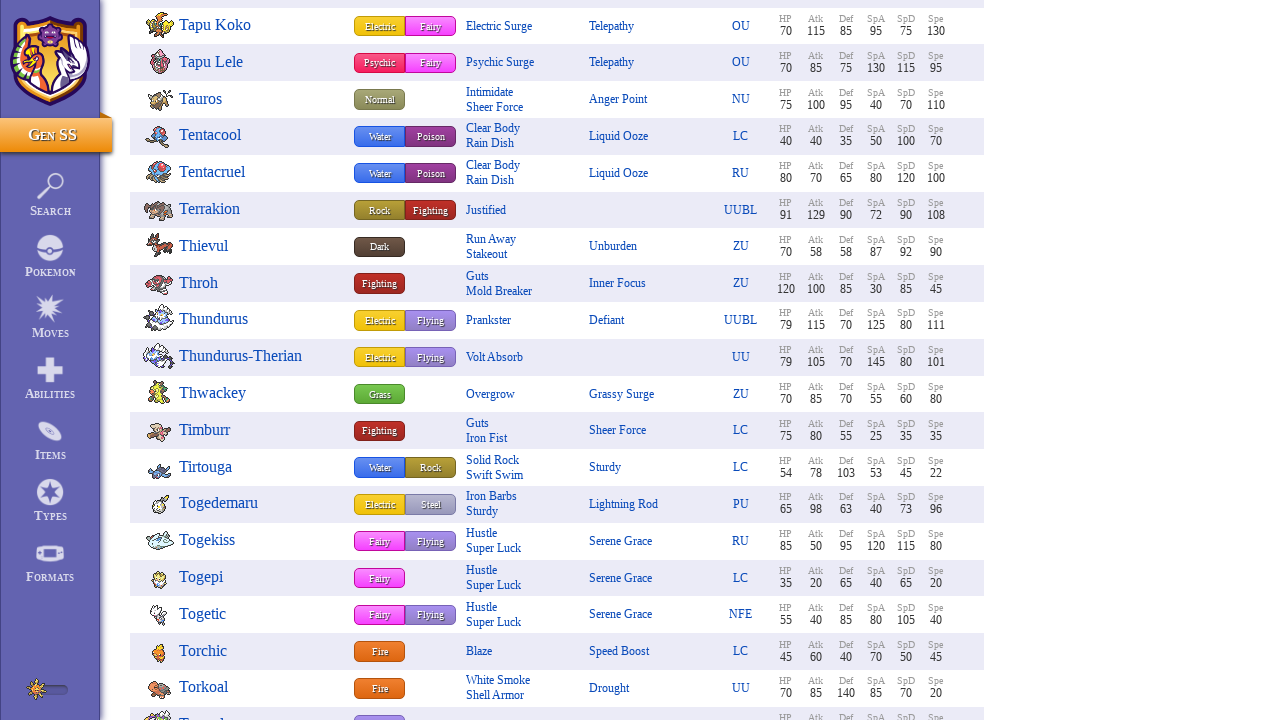

Paused 100ms to allow content to load
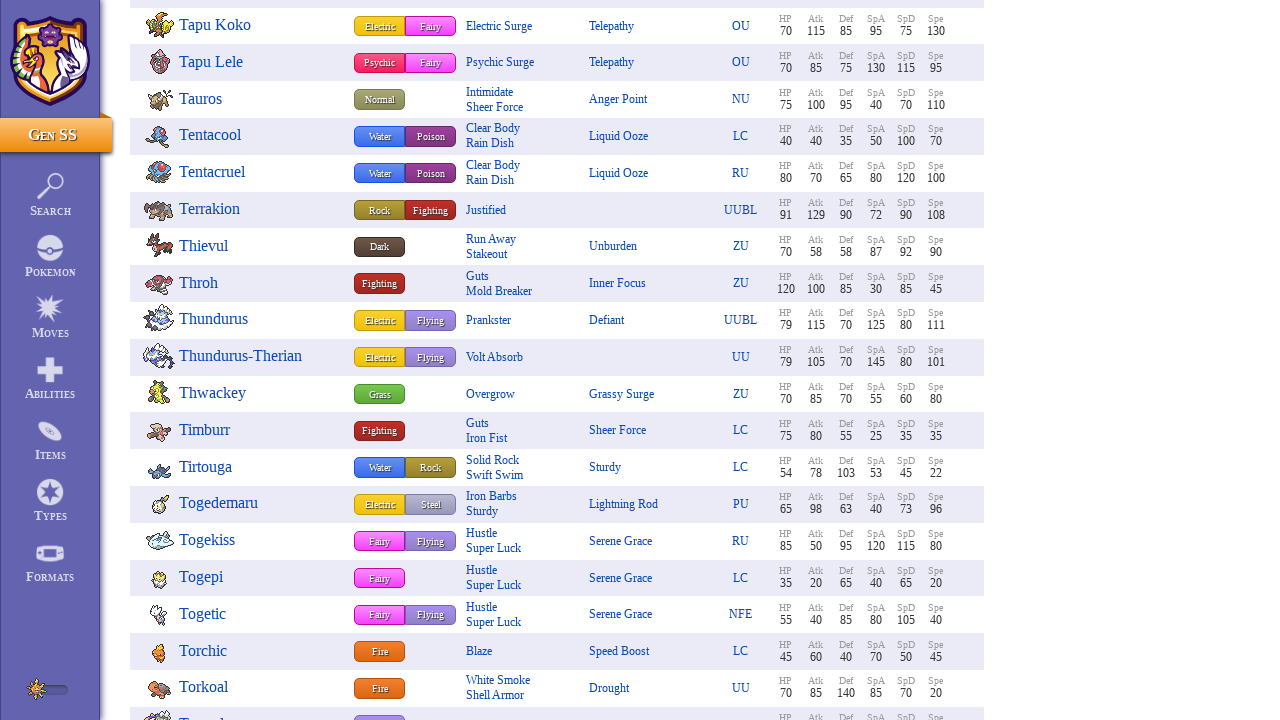

Scrolled to position 26220px to load more Pokemon entries
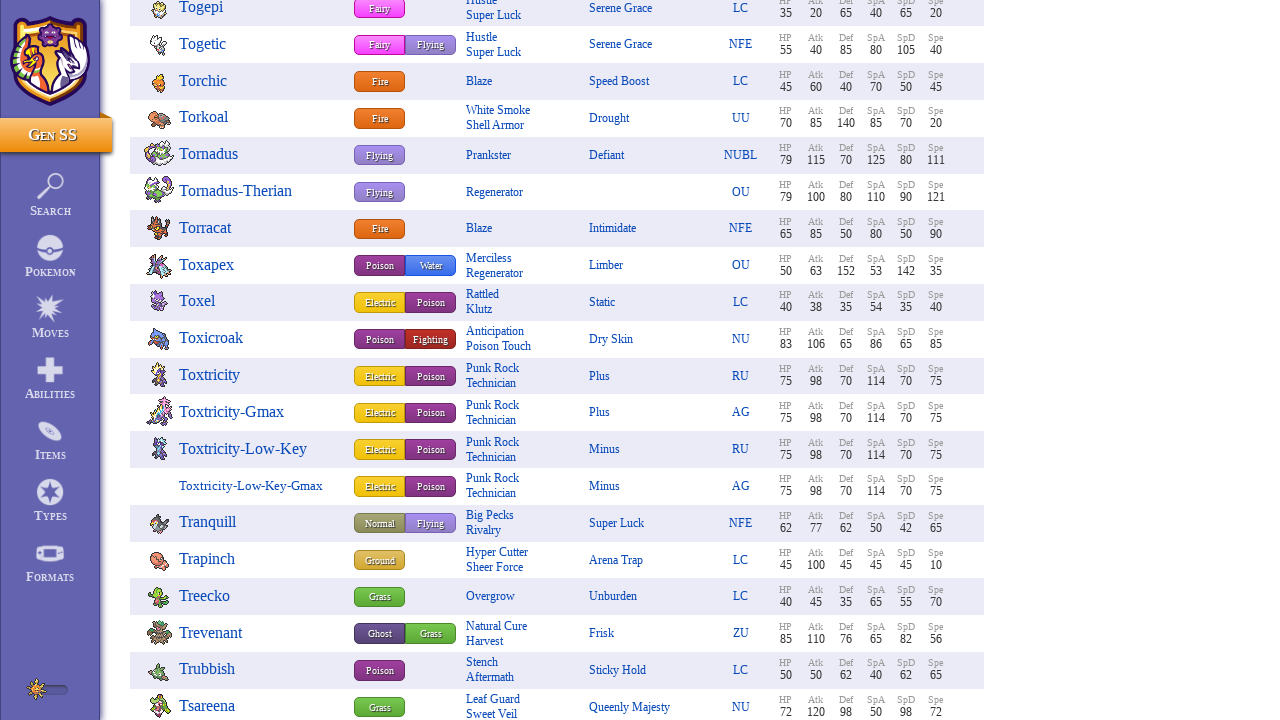

Paused 100ms to allow content to load
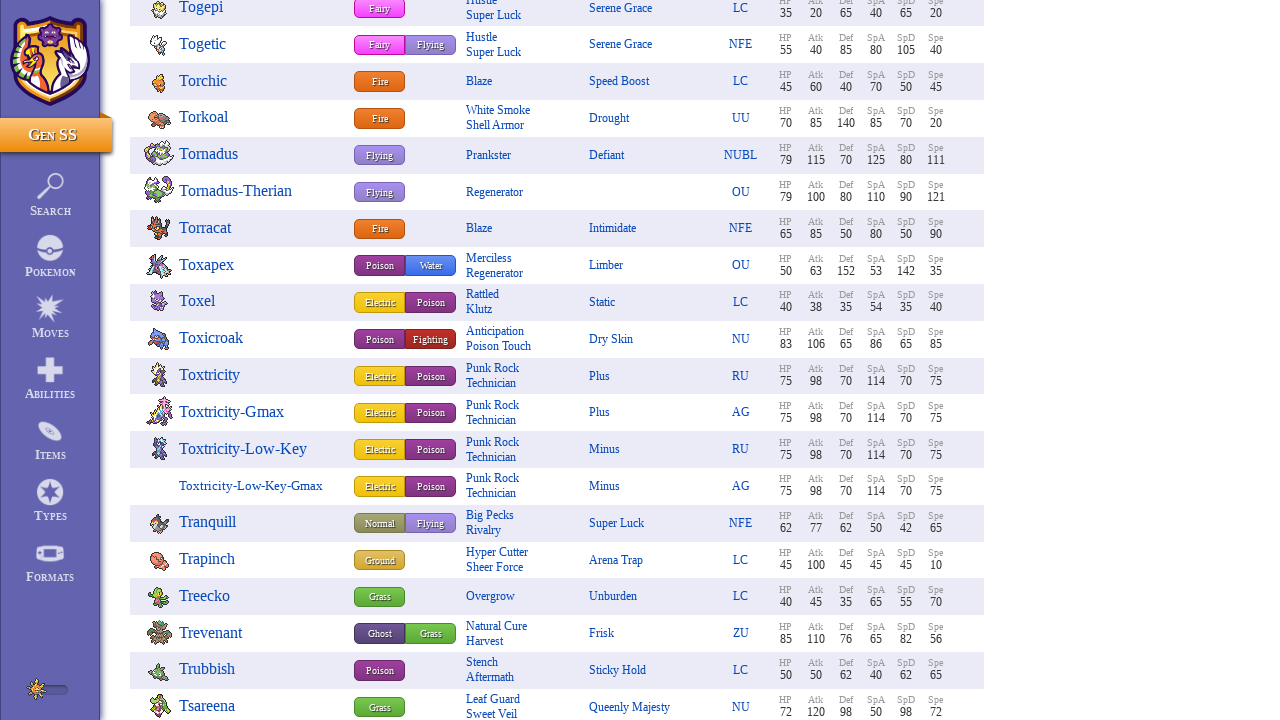

Scrolled to position 26790px to load more Pokemon entries
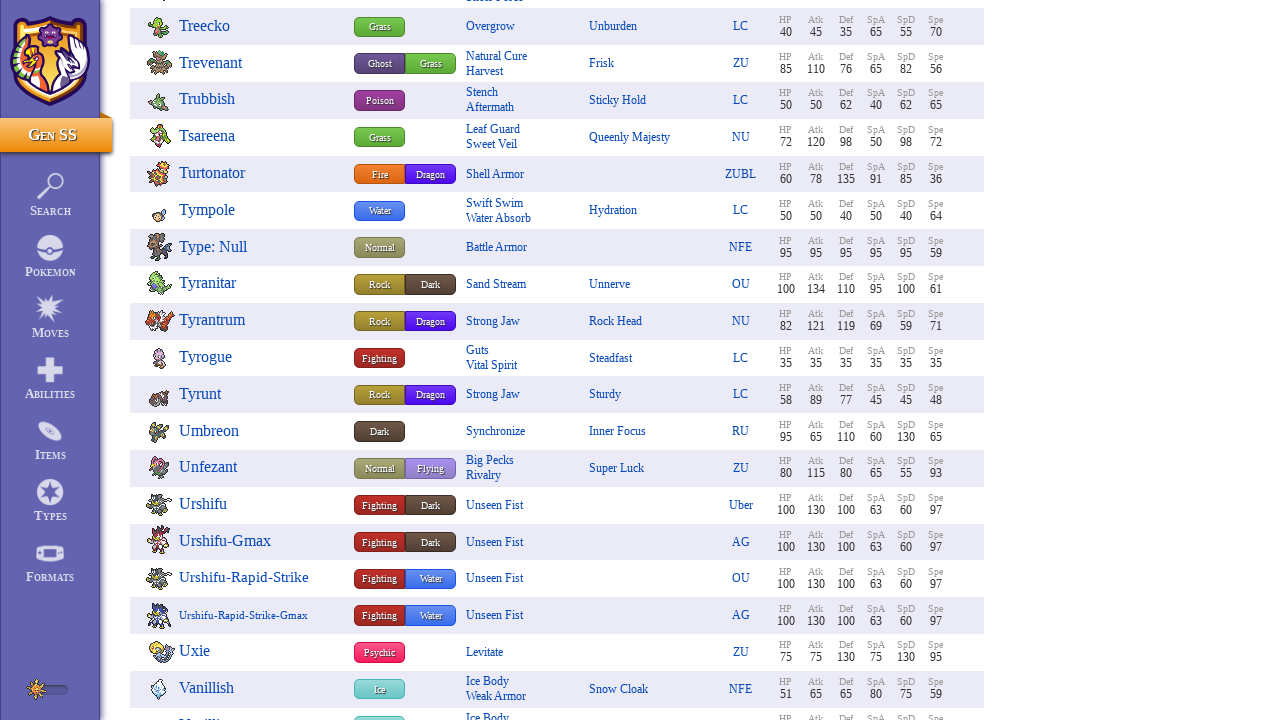

Paused 100ms to allow content to load
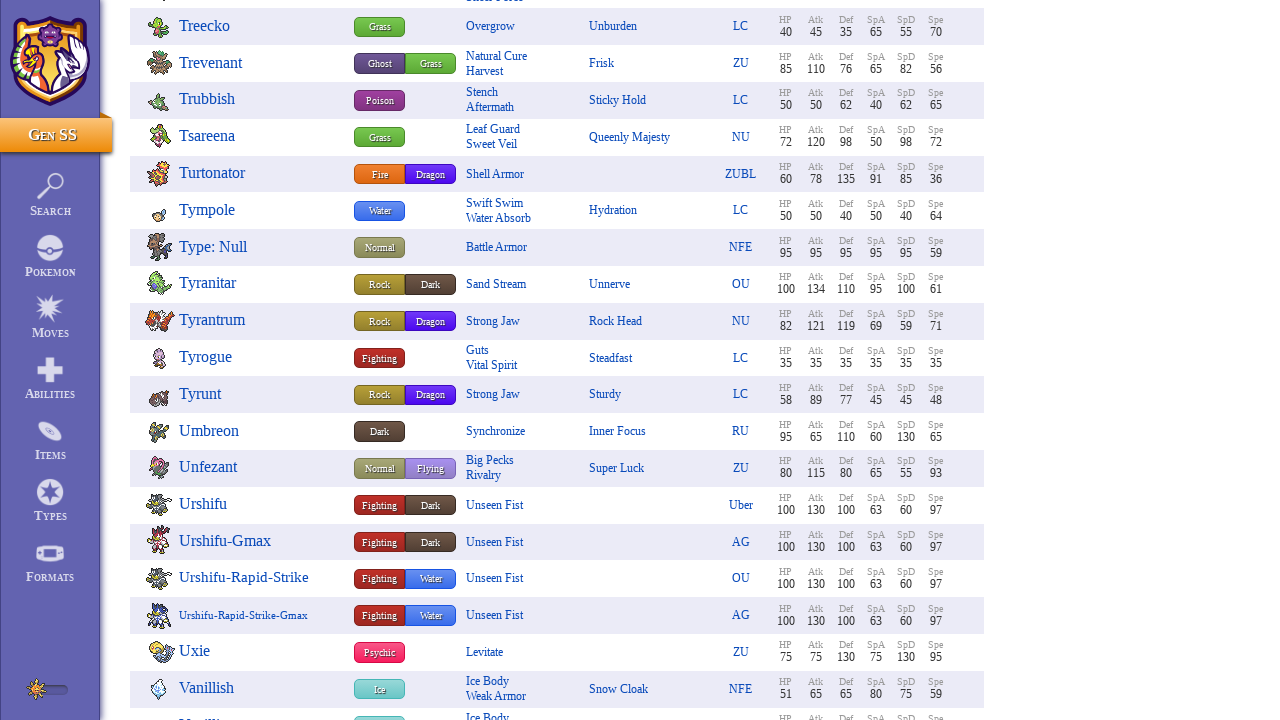

Scrolled to position 27360px to load more Pokemon entries
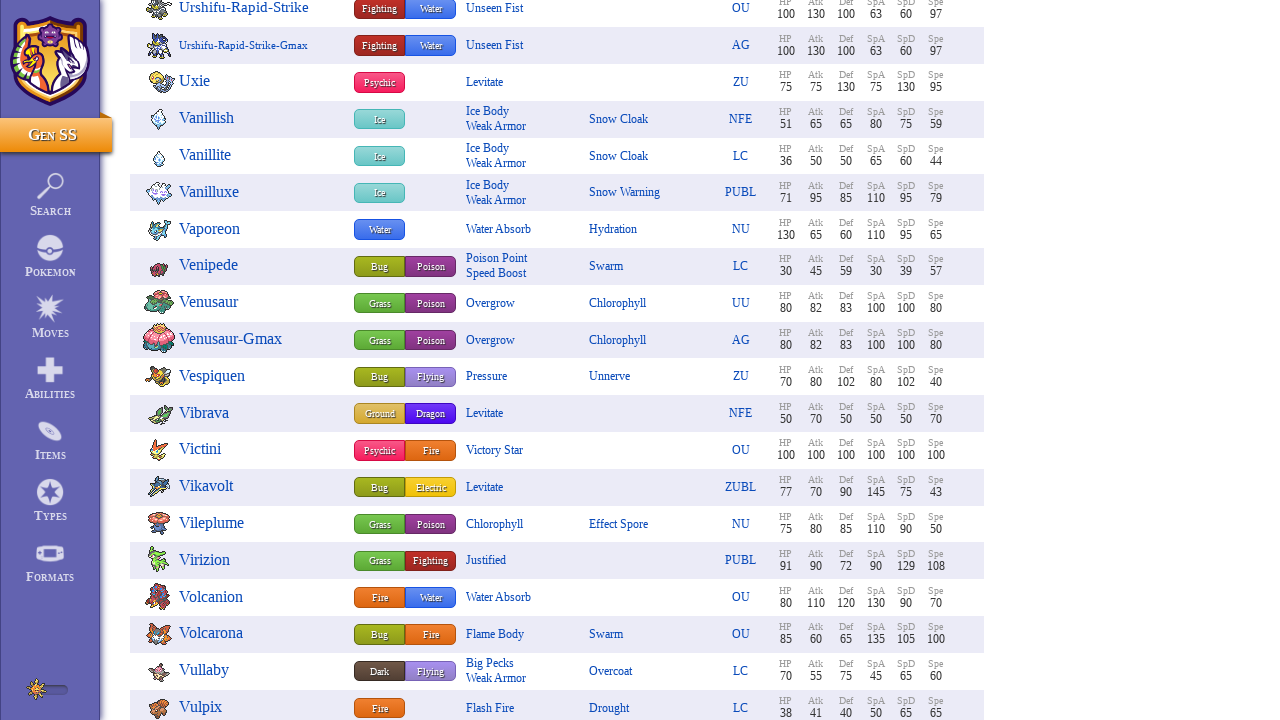

Paused 100ms to allow content to load
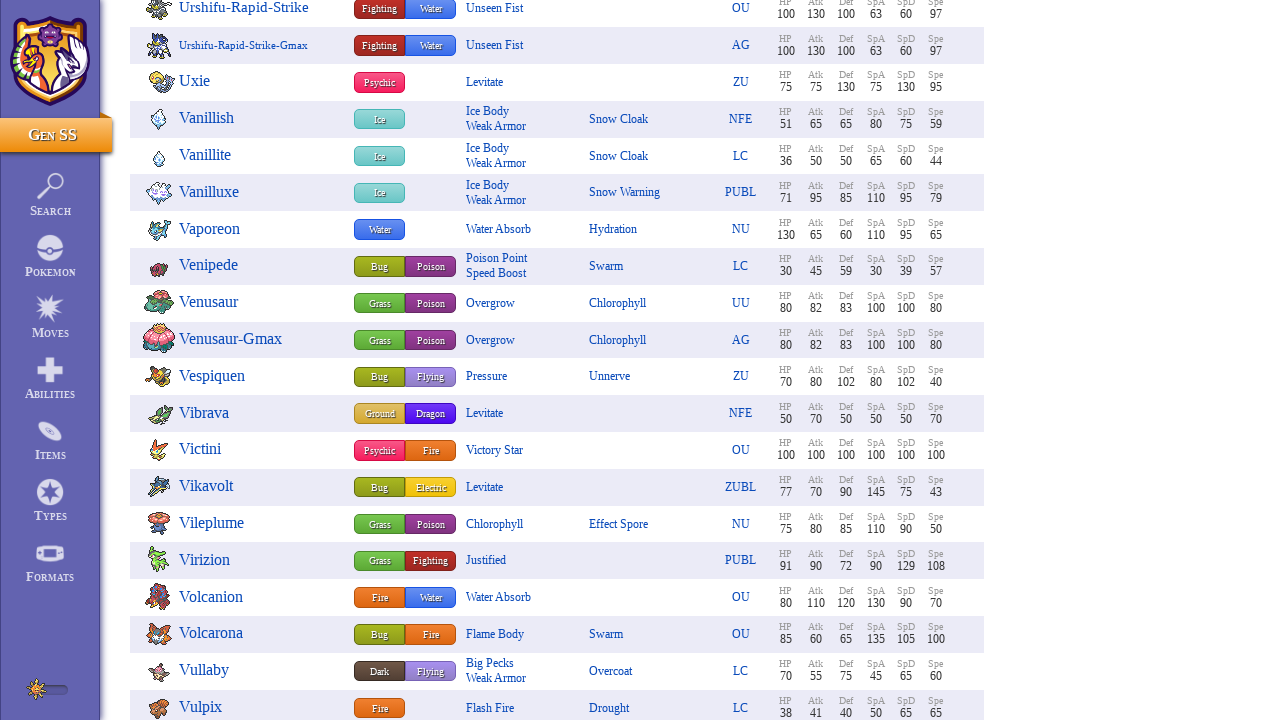

Scrolled to position 27930px to load more Pokemon entries
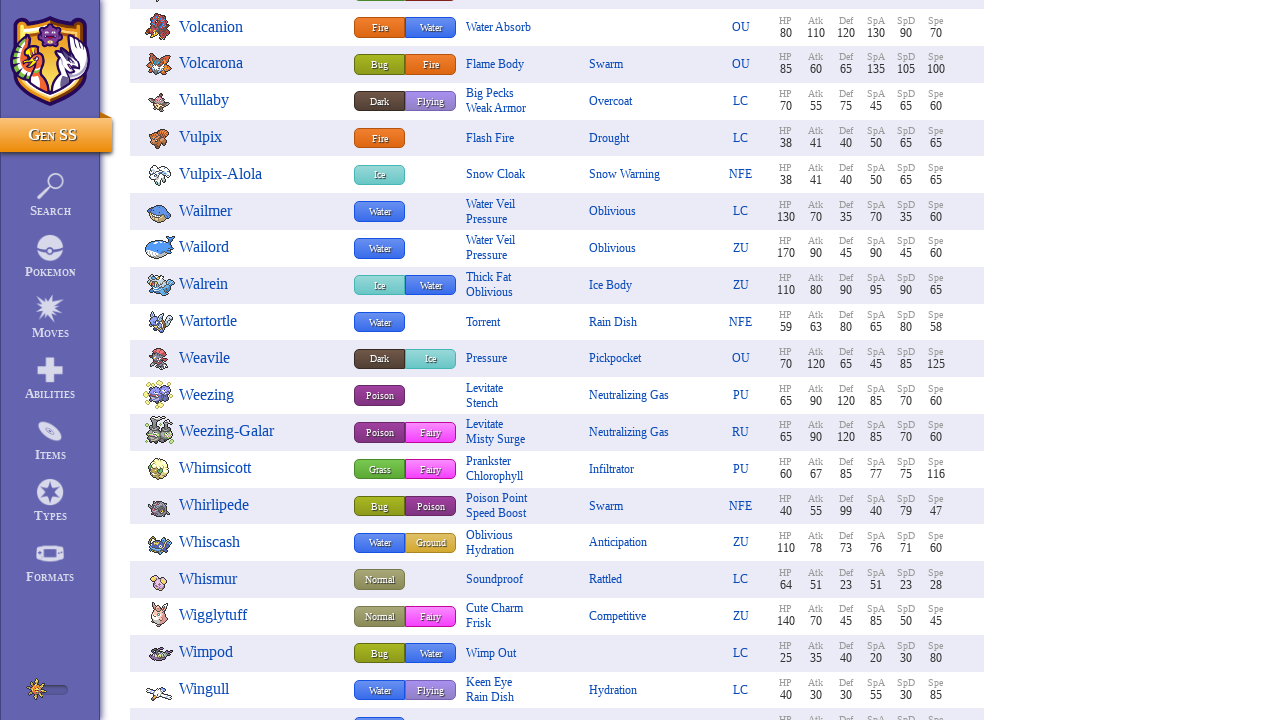

Paused 100ms to allow content to load
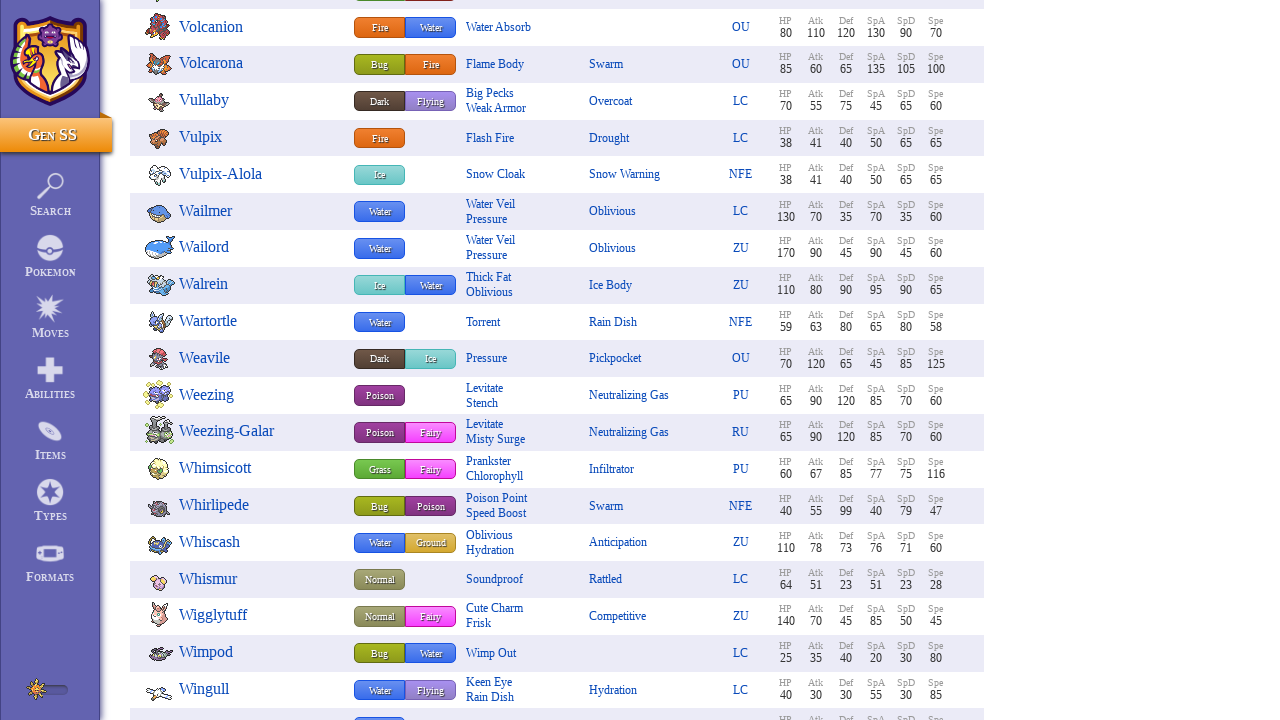

Scrolled to position 28500px to load more Pokemon entries
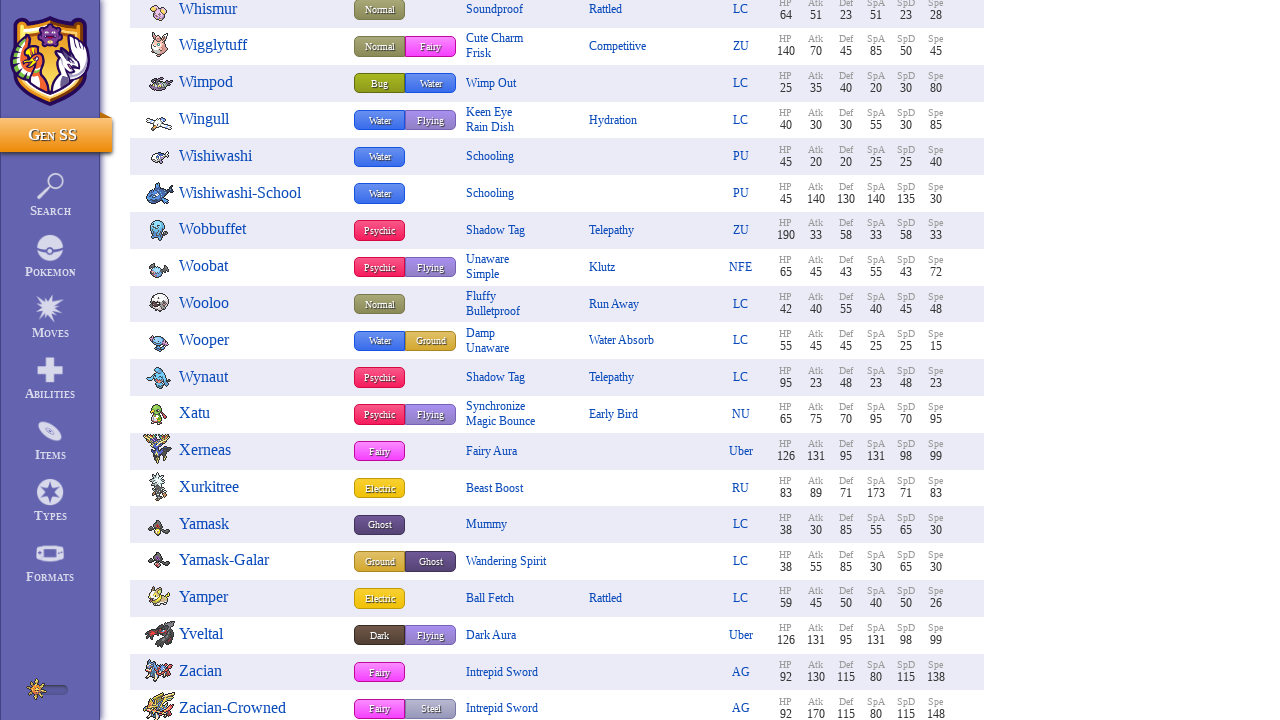

Paused 100ms to allow content to load
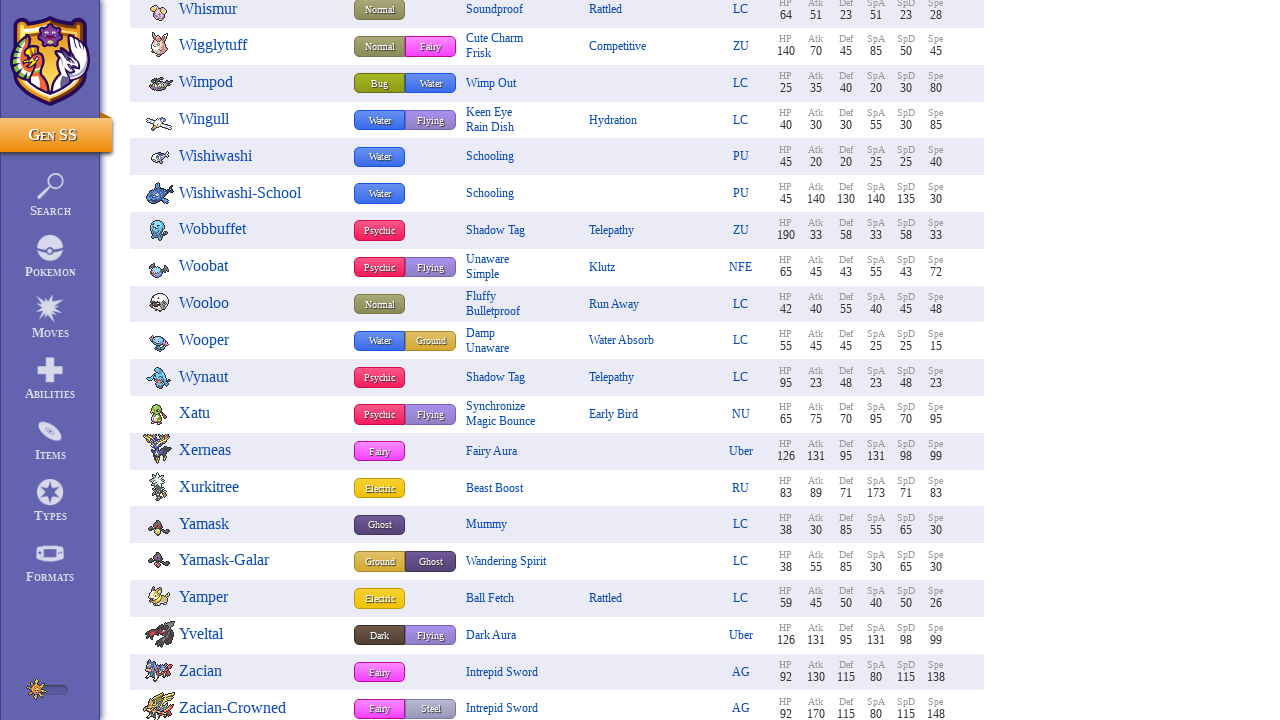

Scrolled to position 29070px to load more Pokemon entries
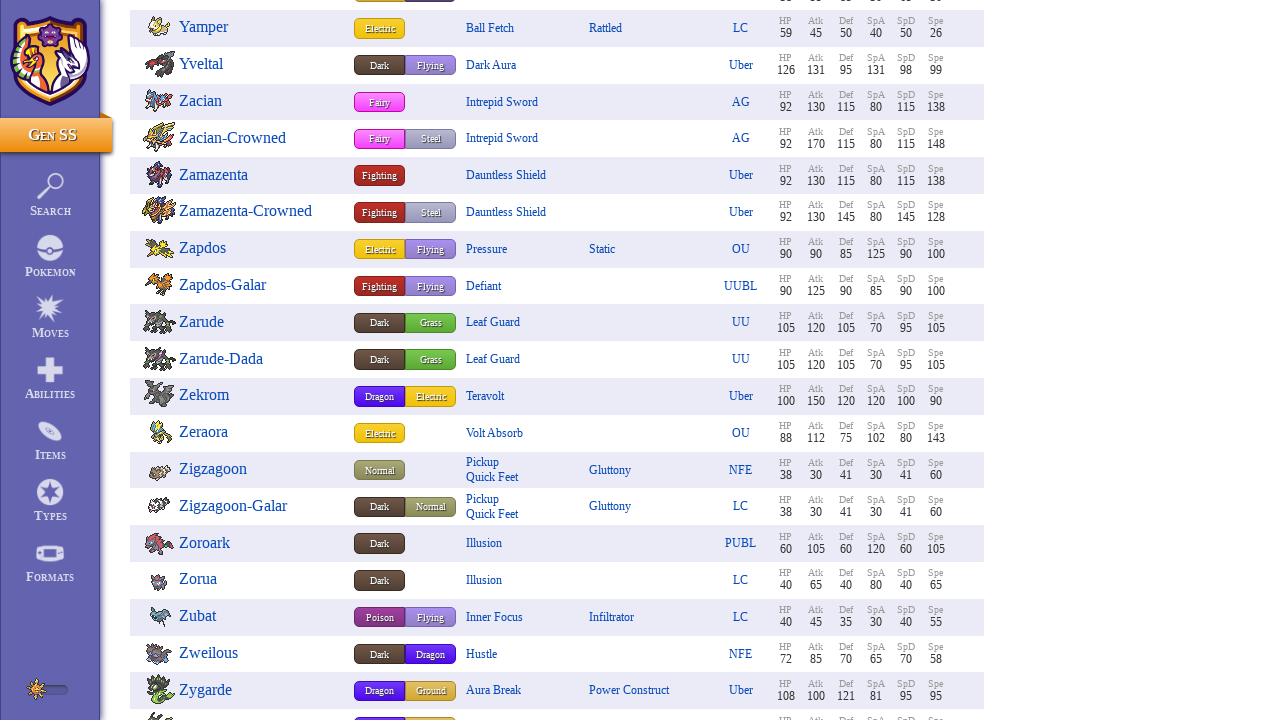

Paused 100ms to allow content to load
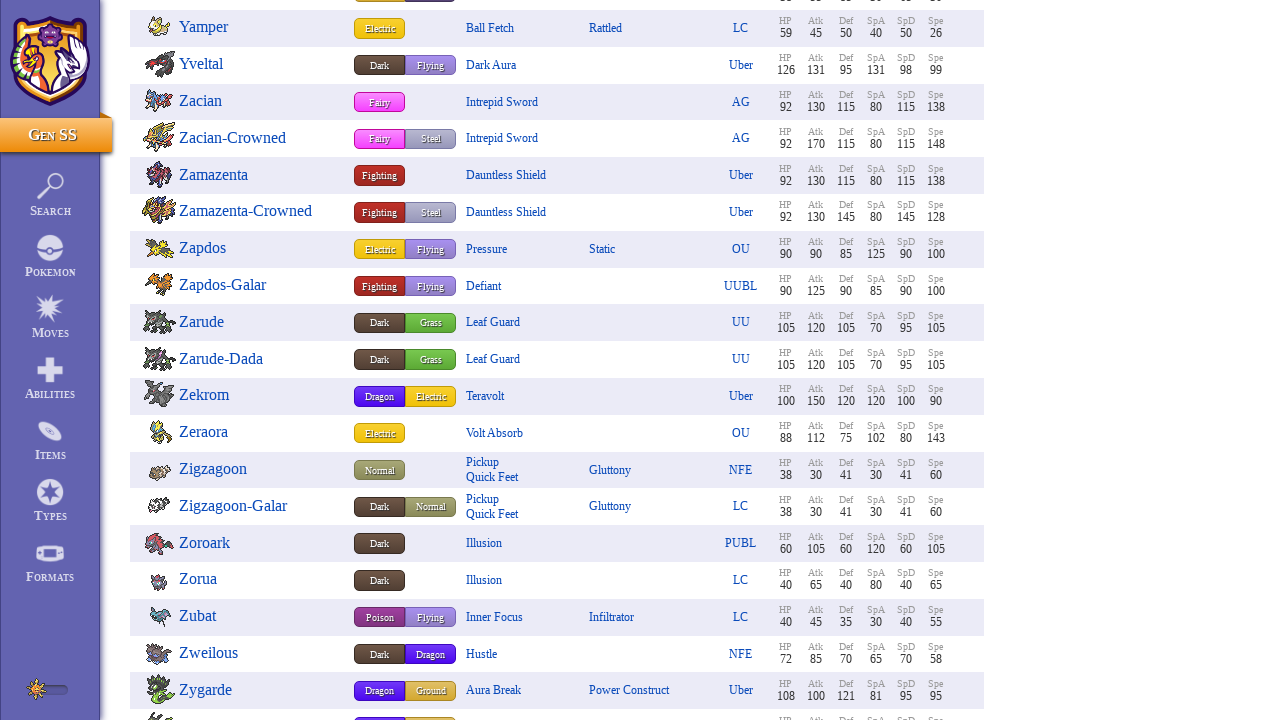

Scrolled to position 29640px to load more Pokemon entries
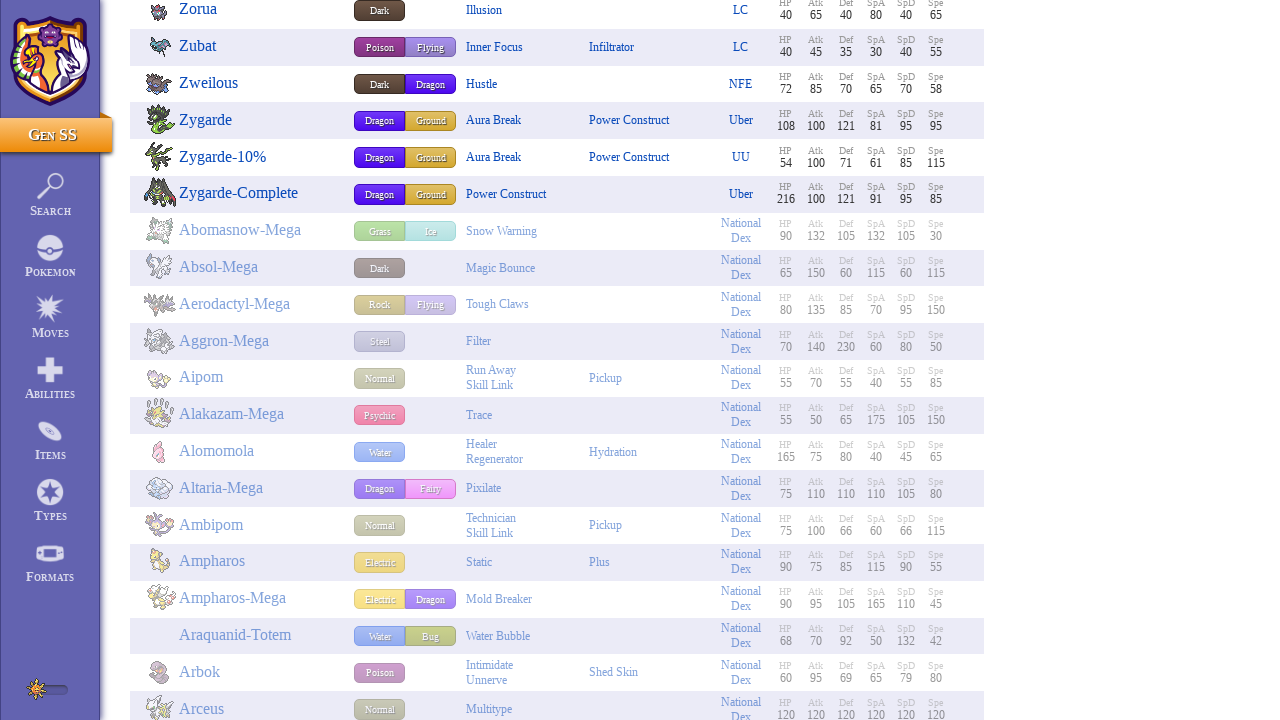

Paused 100ms to allow content to load
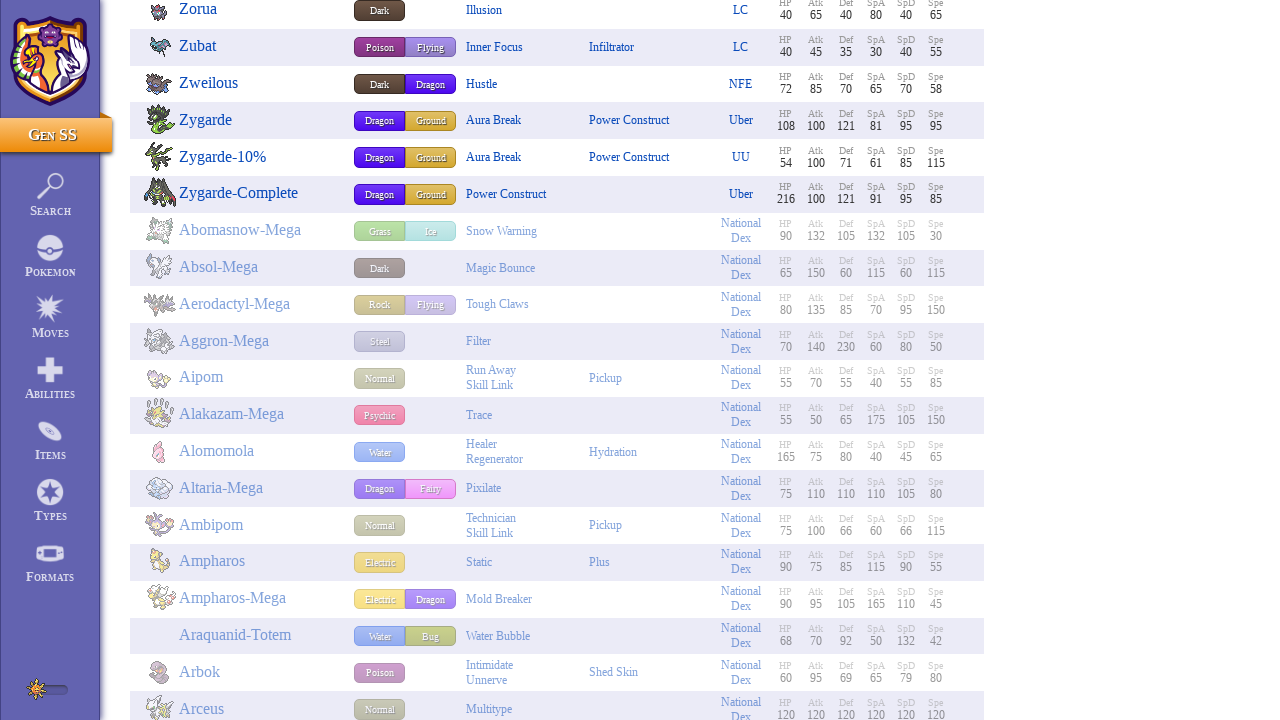

Scrolled to position 30210px to load more Pokemon entries
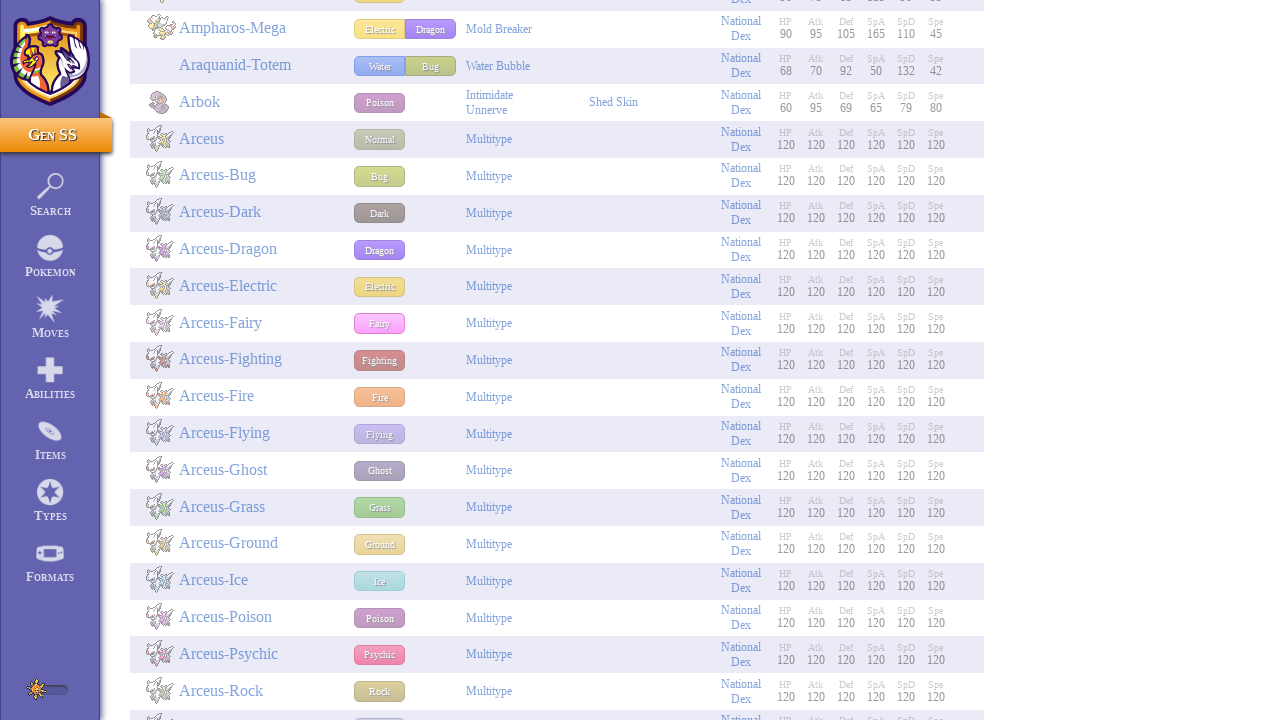

Paused 100ms to allow content to load
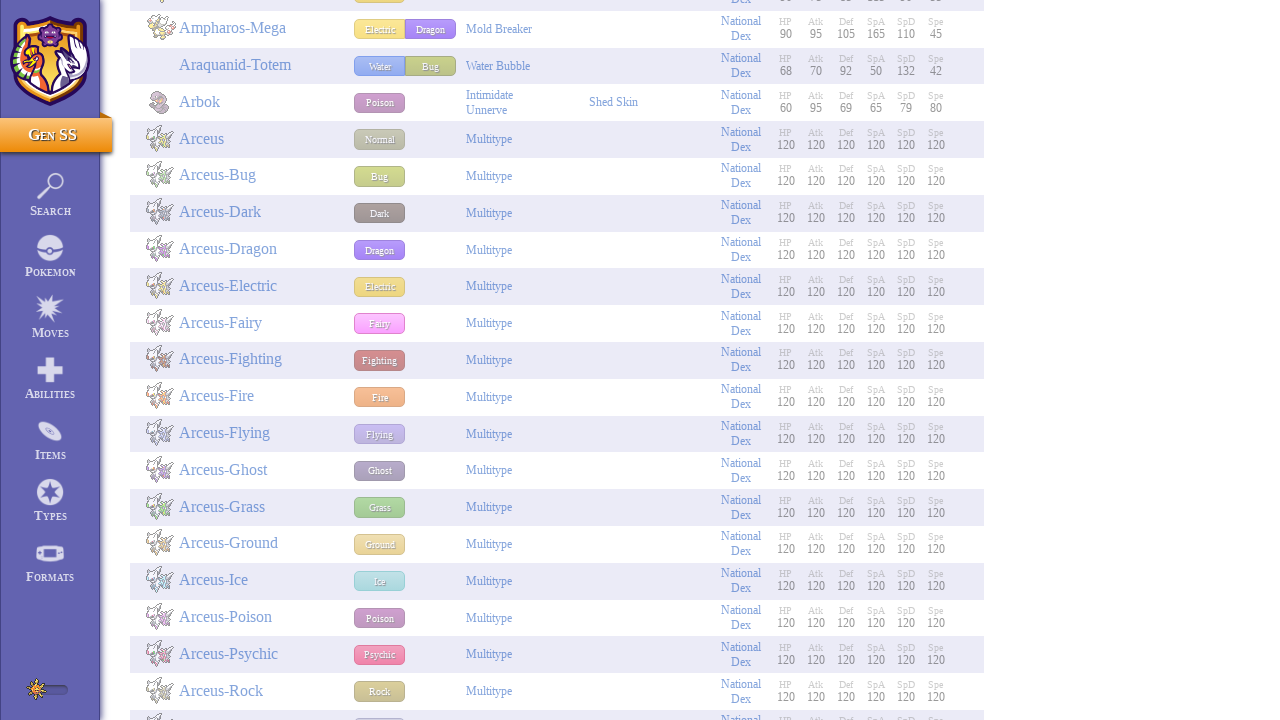

Scrolled to position 30780px to load more Pokemon entries
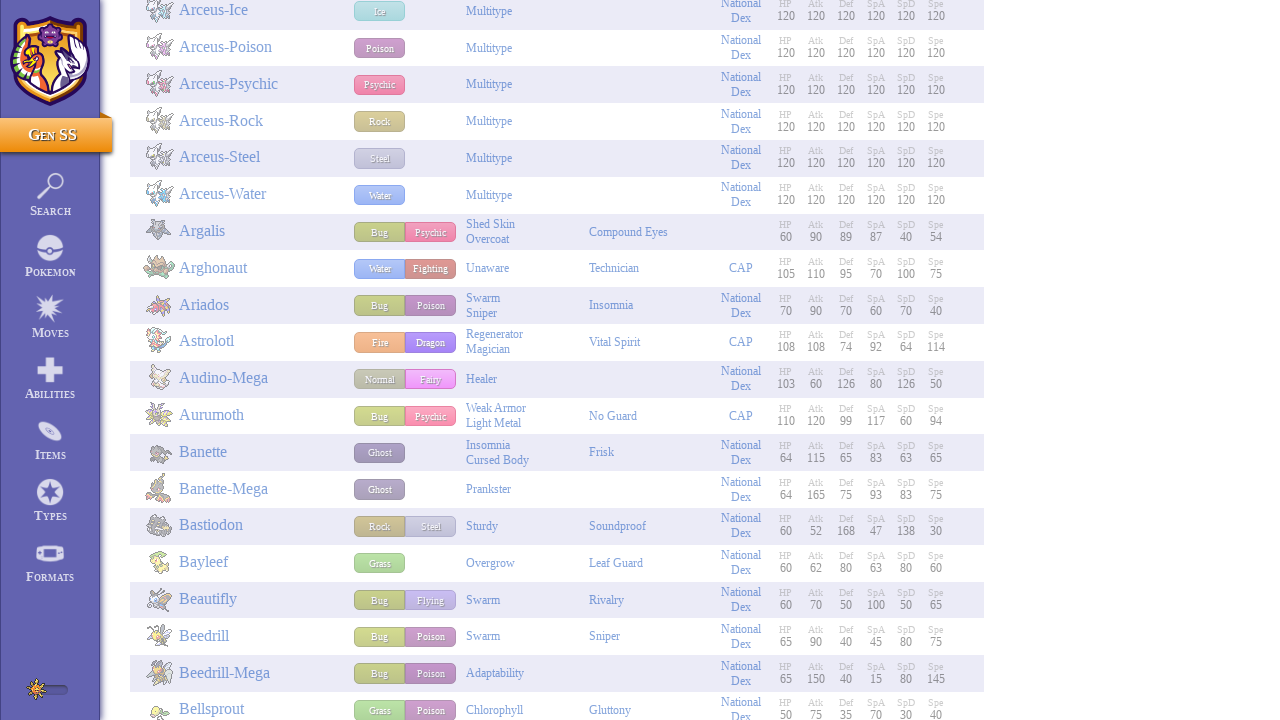

Paused 100ms to allow content to load
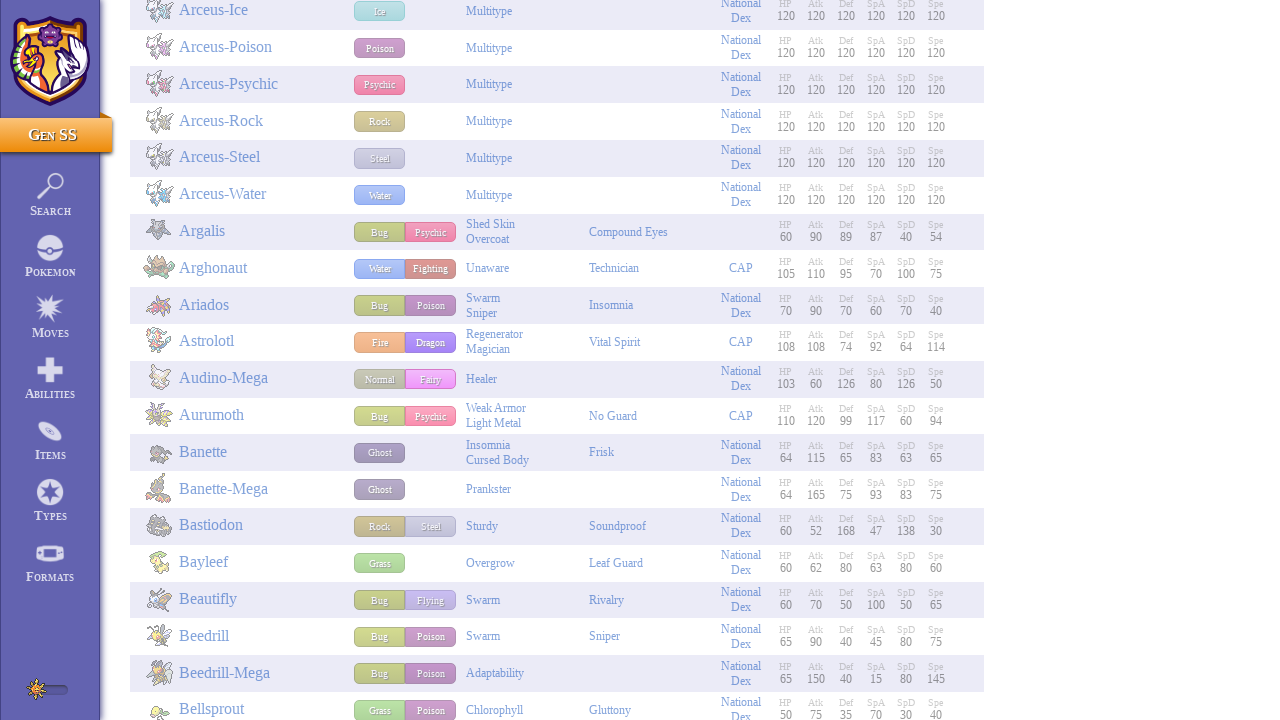

Scrolled to position 31350px to load more Pokemon entries
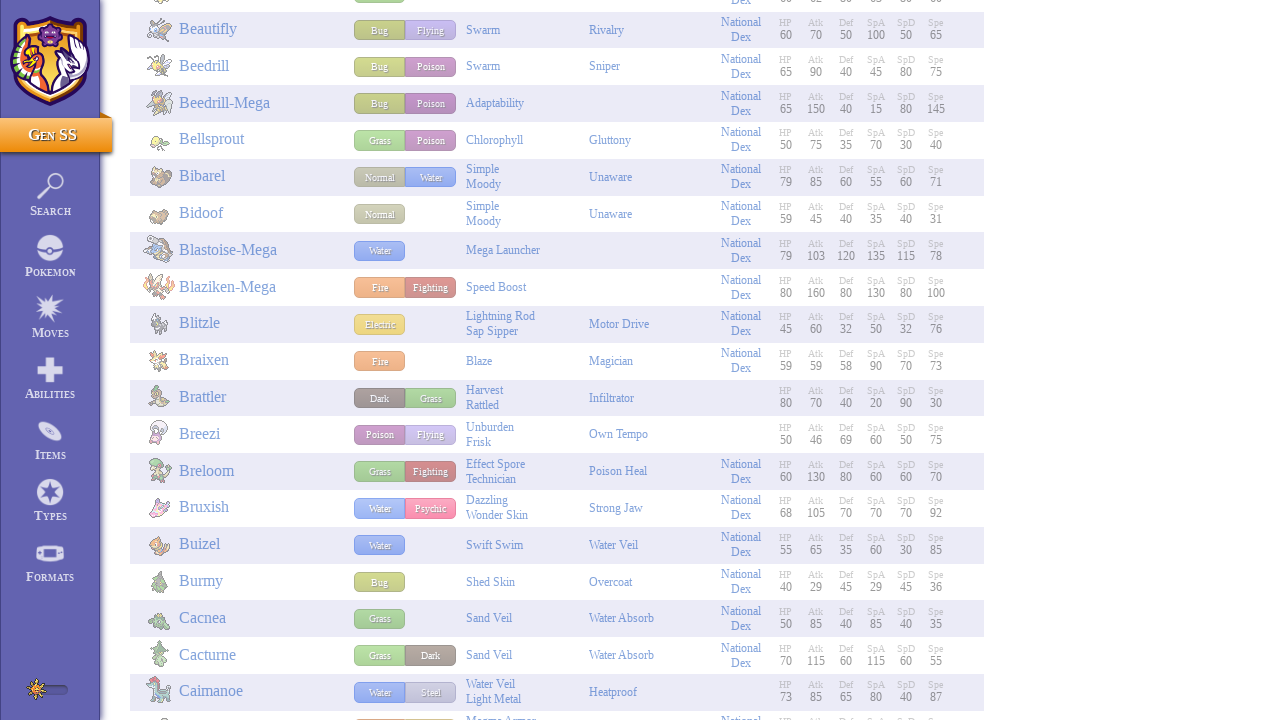

Paused 100ms to allow content to load
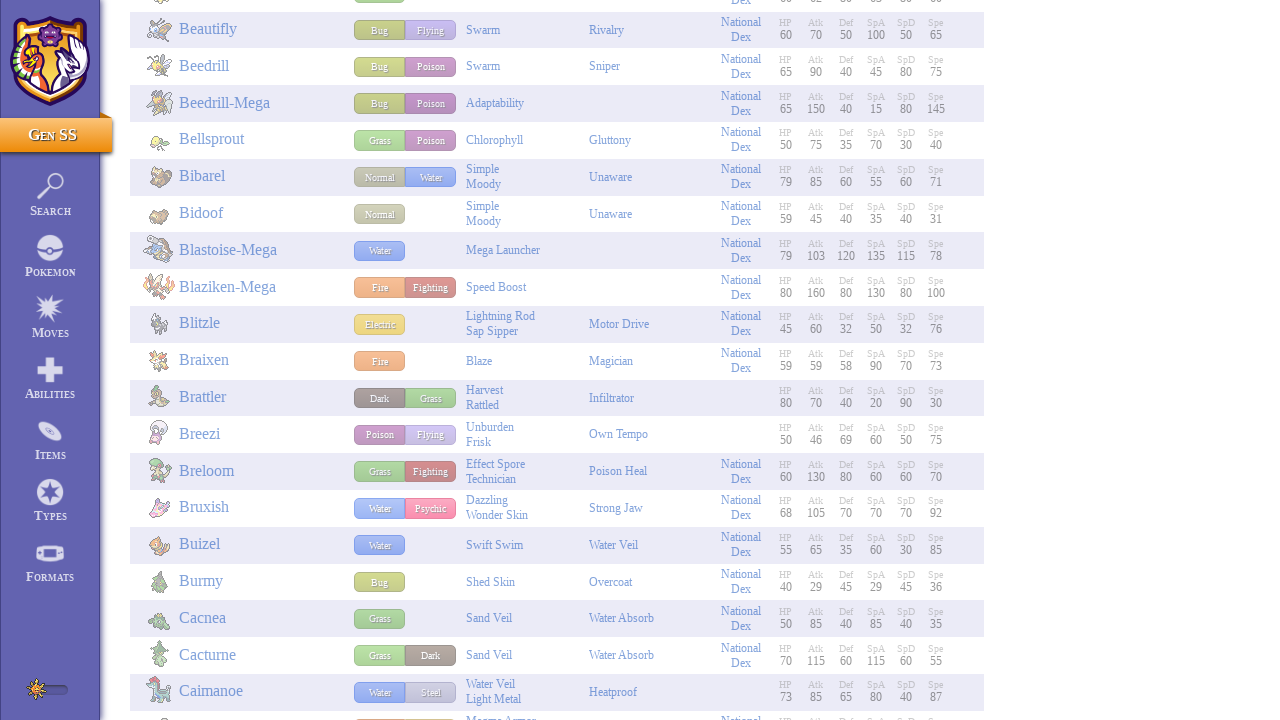

Scrolled to position 31920px to load more Pokemon entries
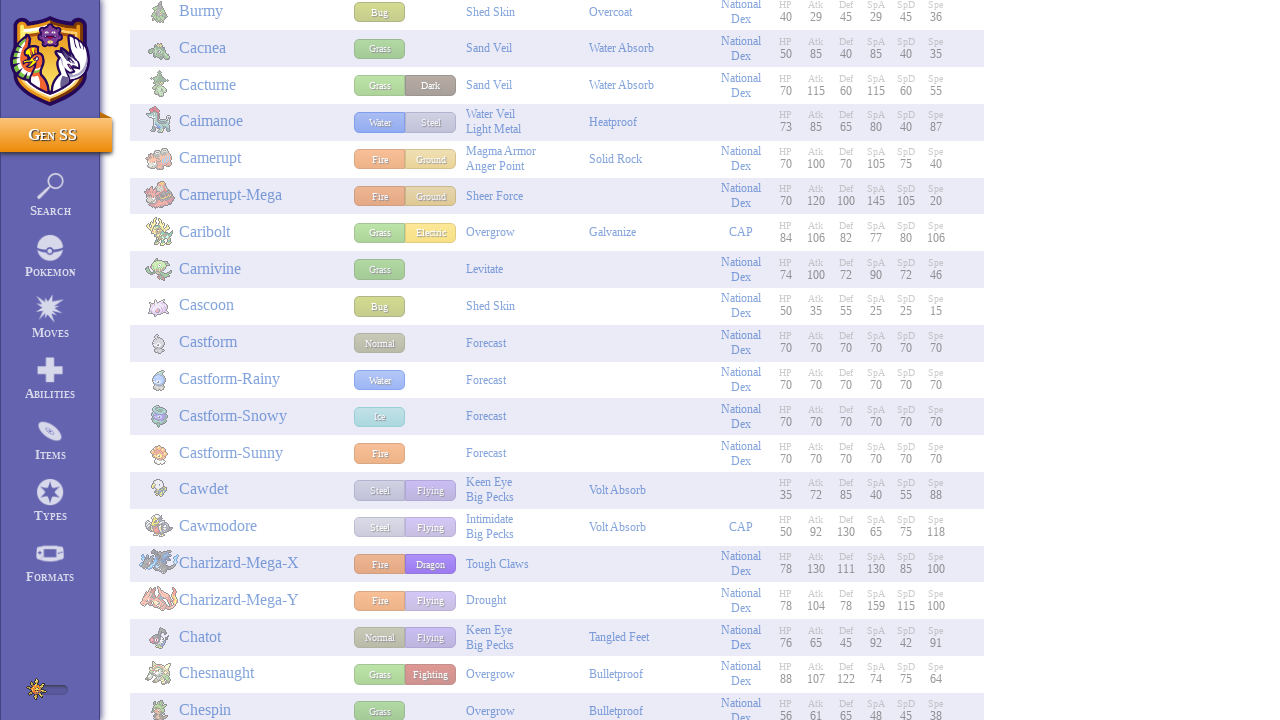

Paused 100ms to allow content to load
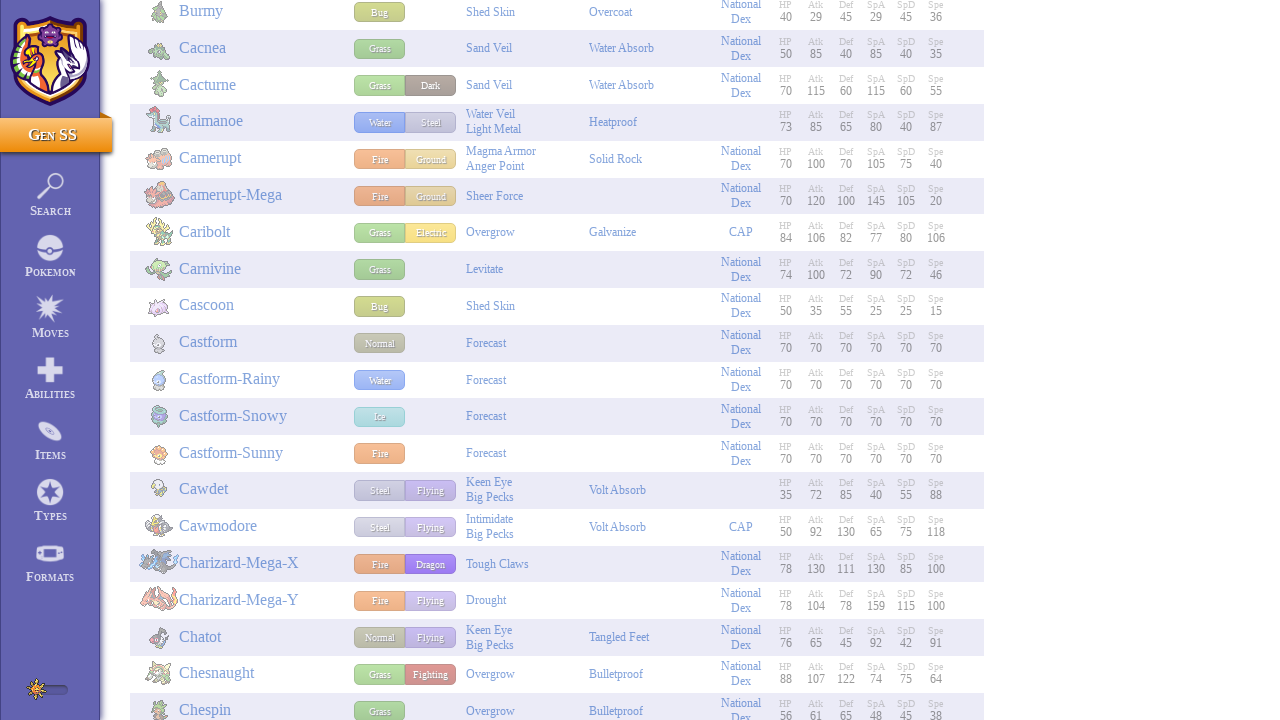

Scrolled to position 32490px to load more Pokemon entries
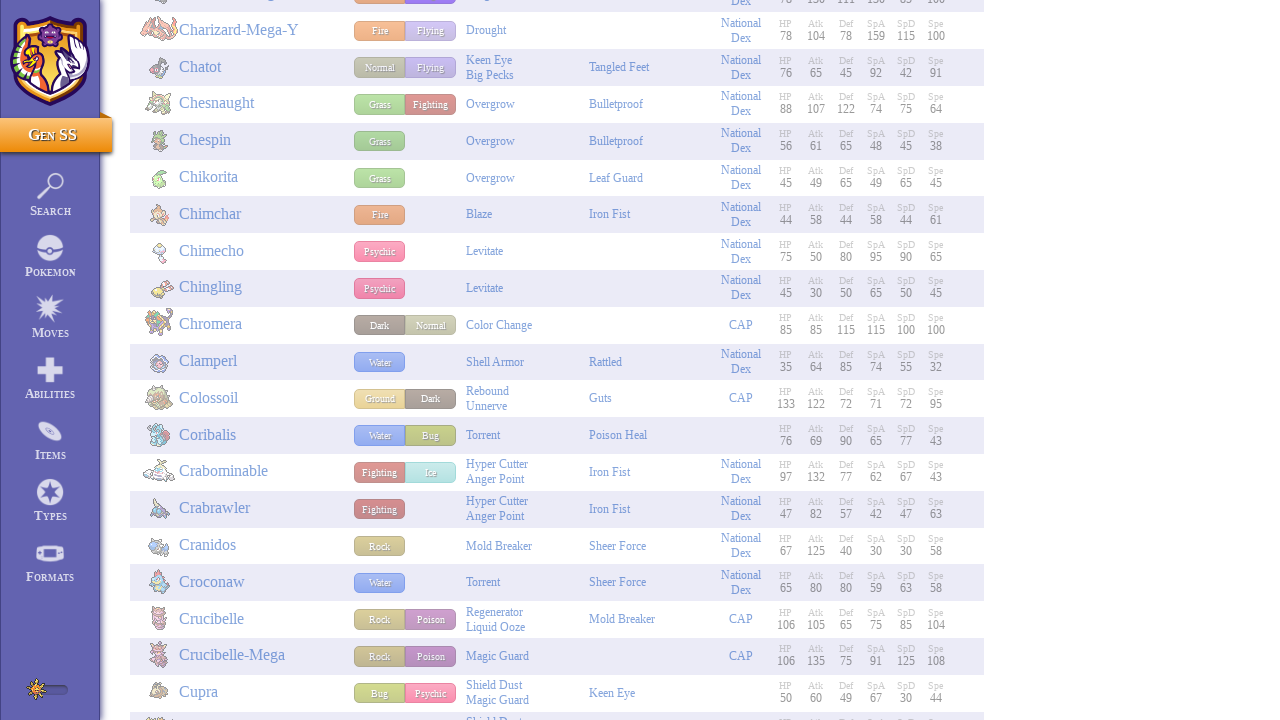

Paused 100ms to allow content to load
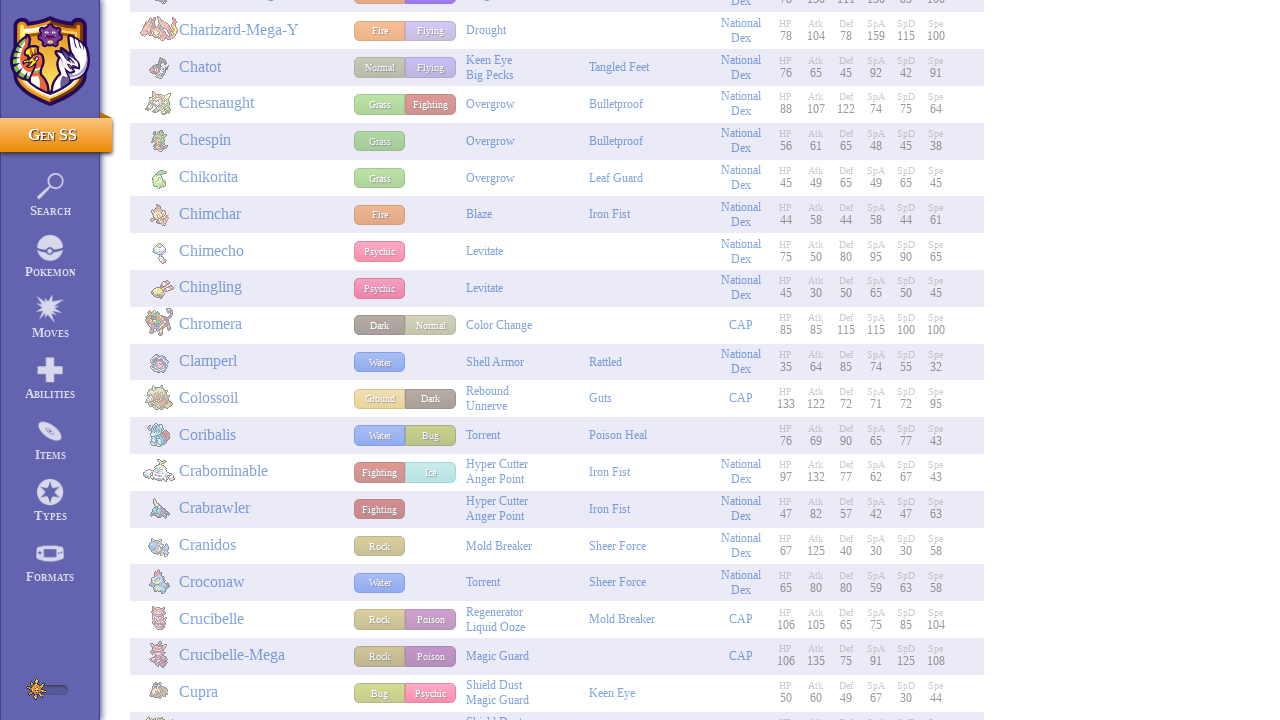

Scrolled to position 33060px to load more Pokemon entries
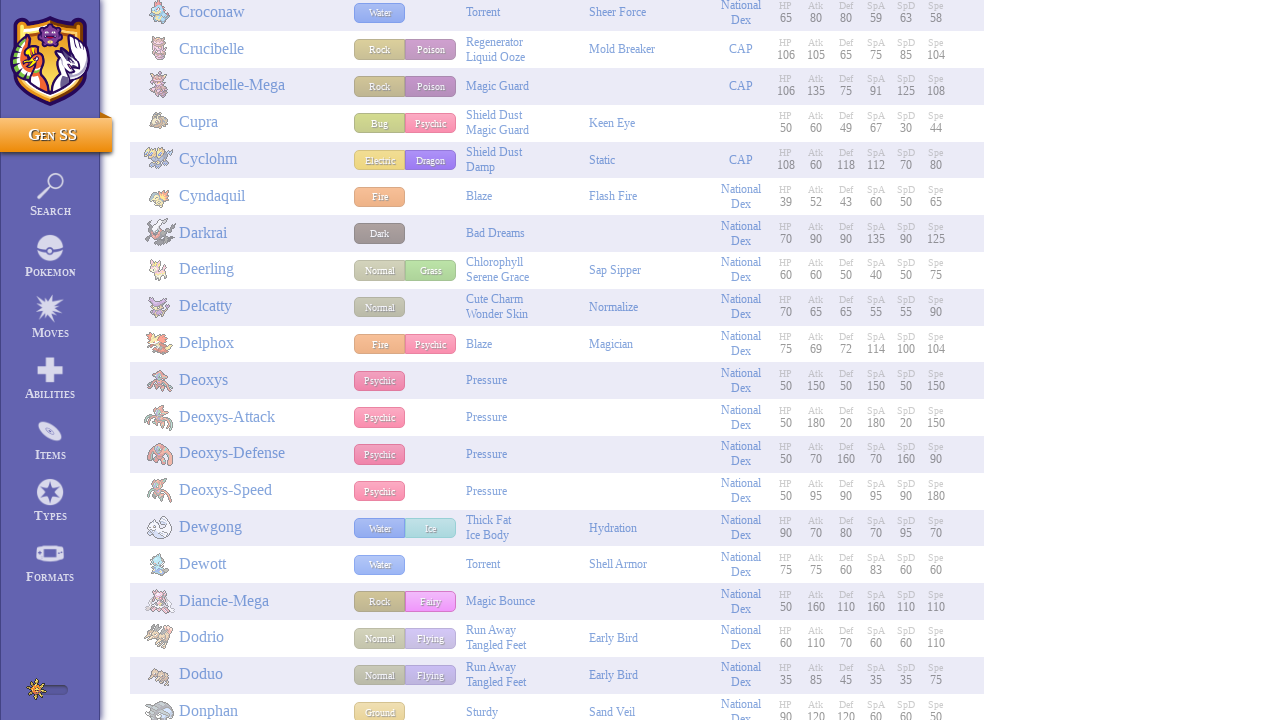

Paused 100ms to allow content to load
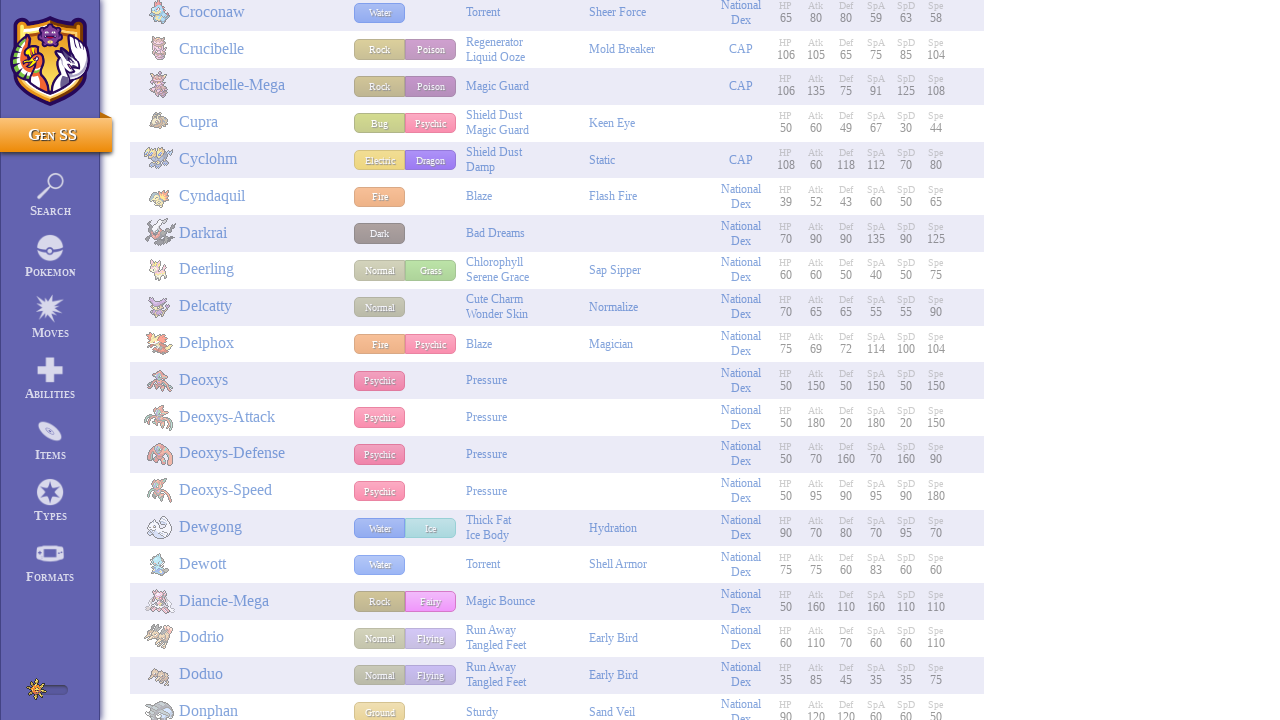

Scrolled to position 33630px to load more Pokemon entries
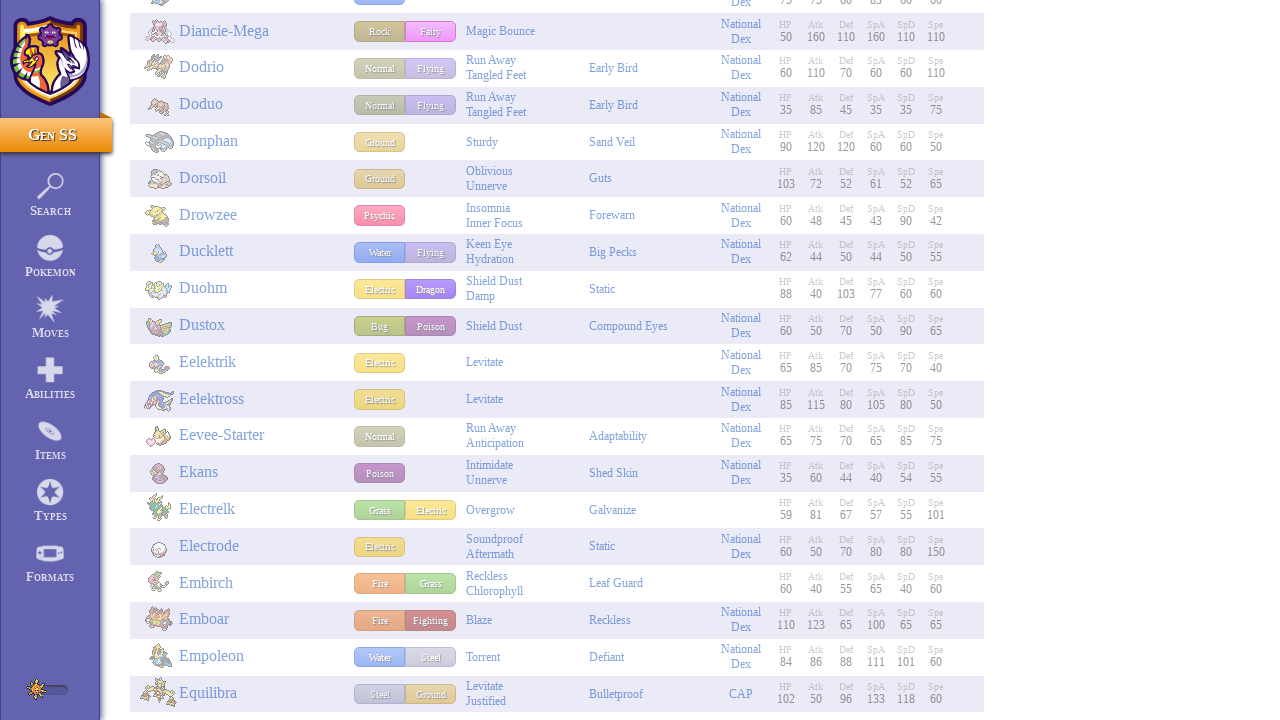

Paused 100ms to allow content to load
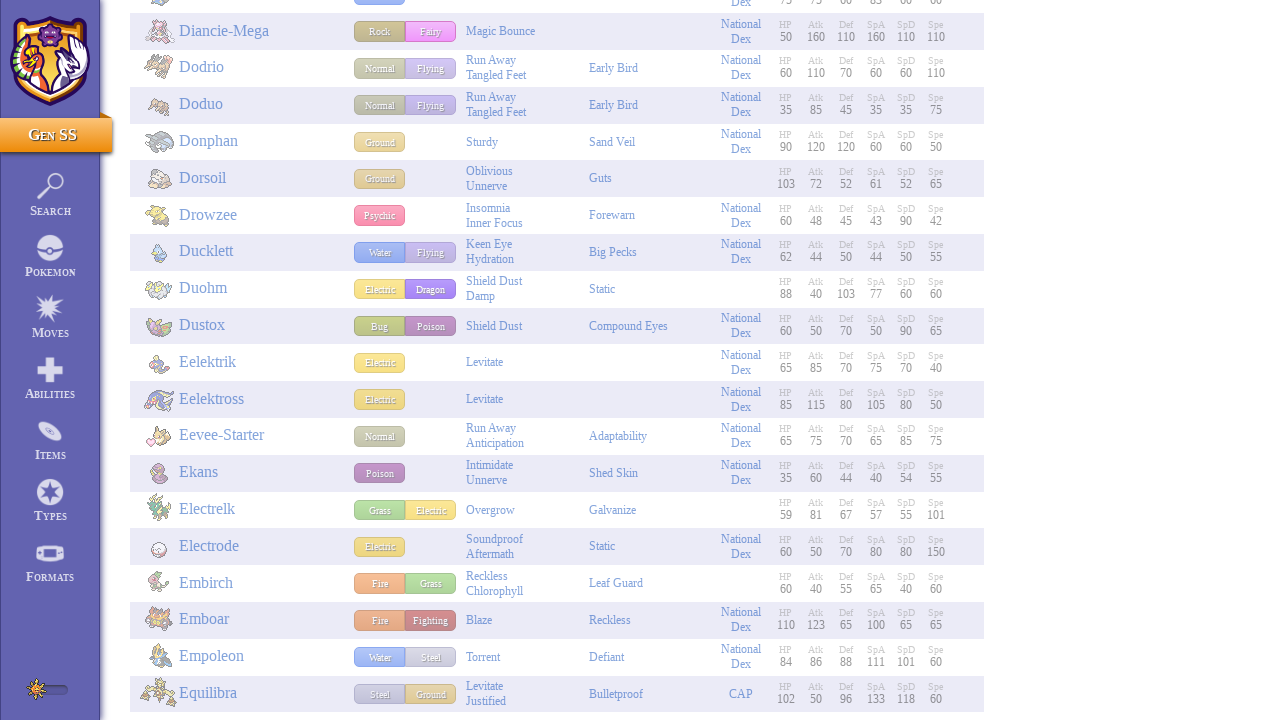

Scrolled to position 34200px to load more Pokemon entries
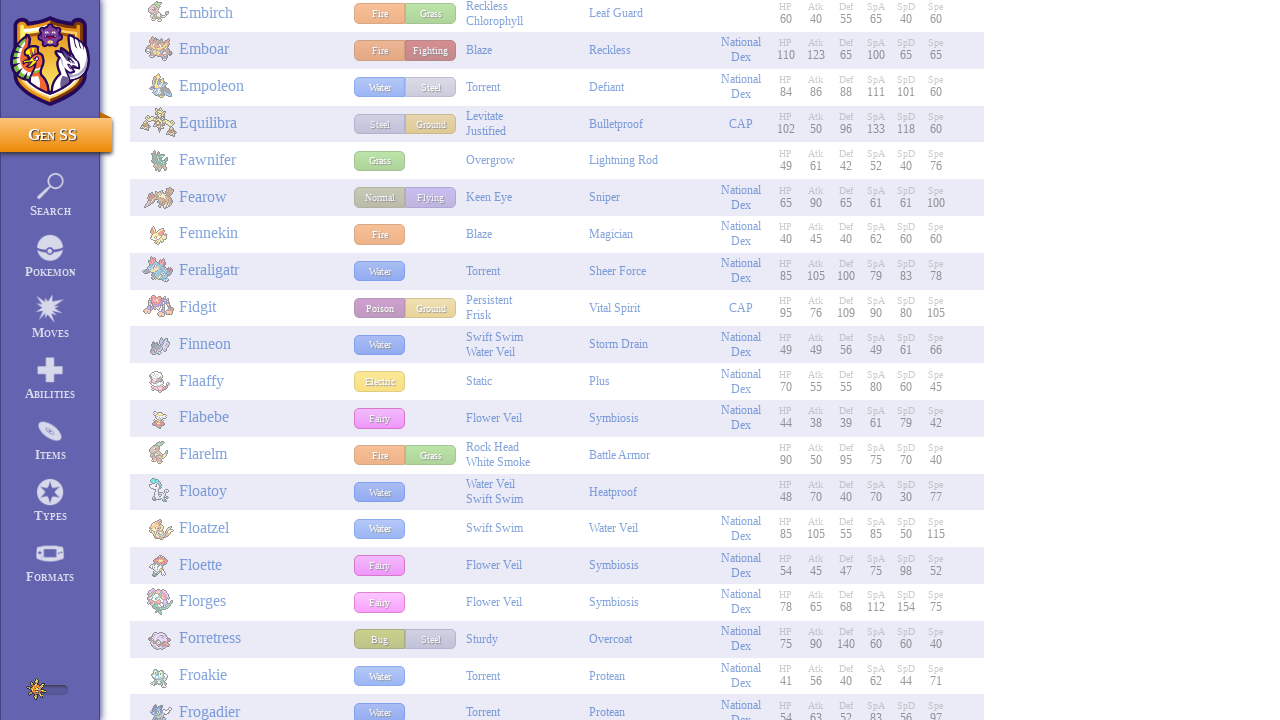

Paused 100ms to allow content to load
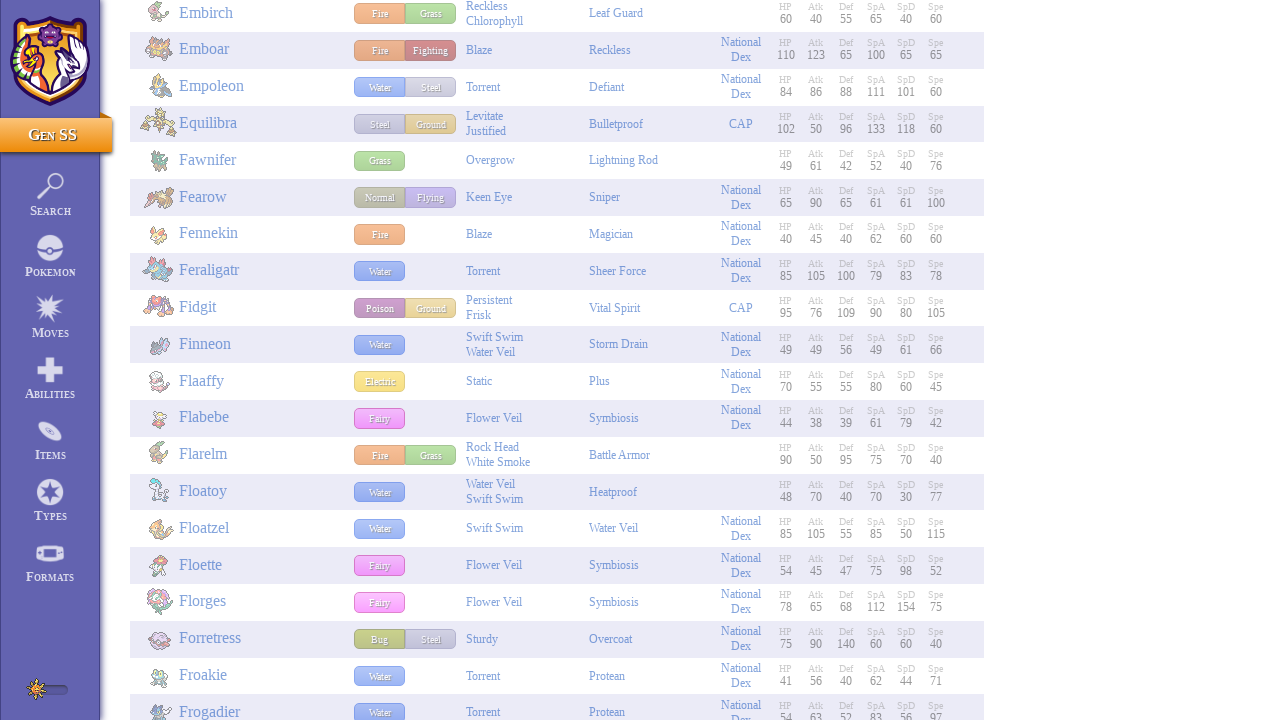

Scrolled to position 34770px to load more Pokemon entries
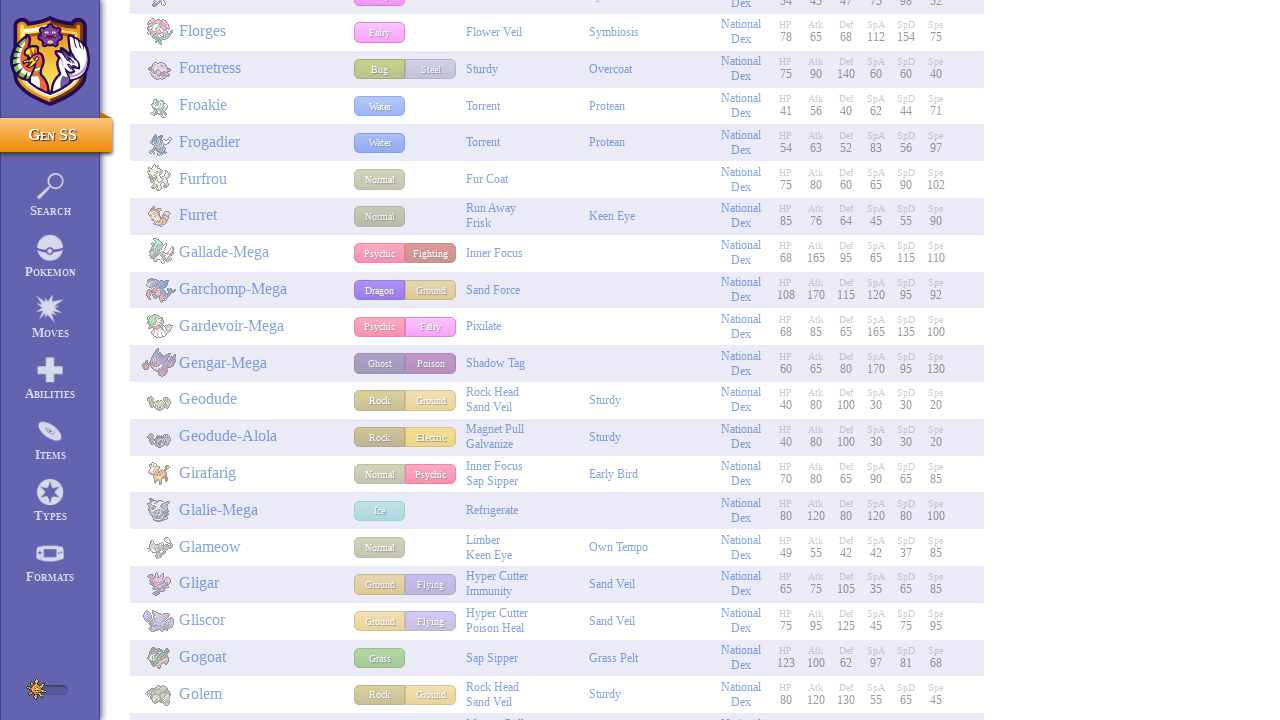

Paused 100ms to allow content to load
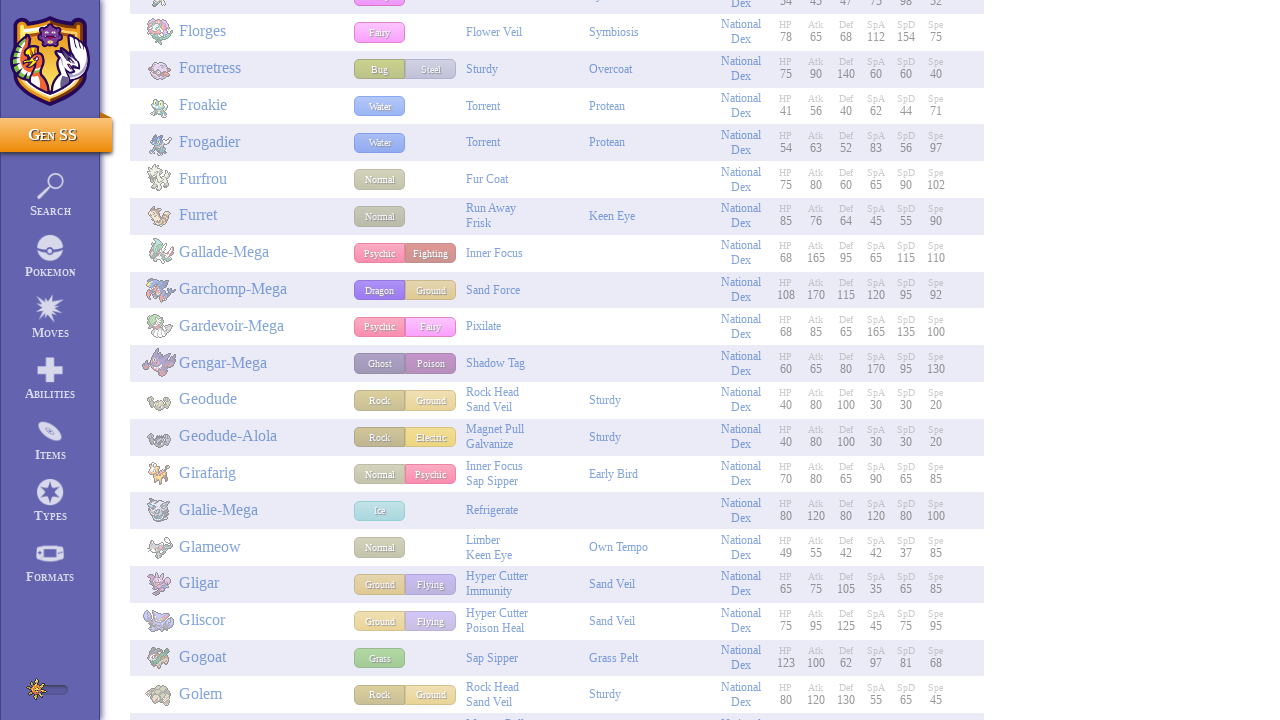

Scrolled to position 35340px to load more Pokemon entries
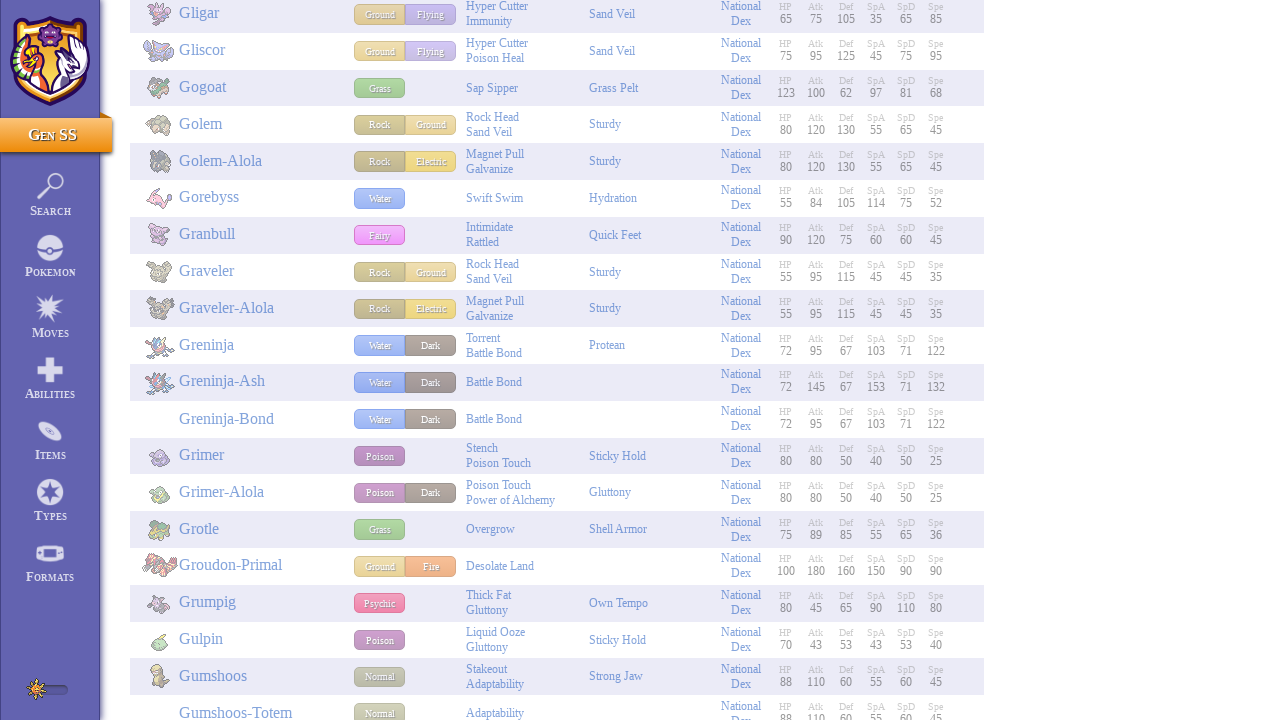

Paused 100ms to allow content to load
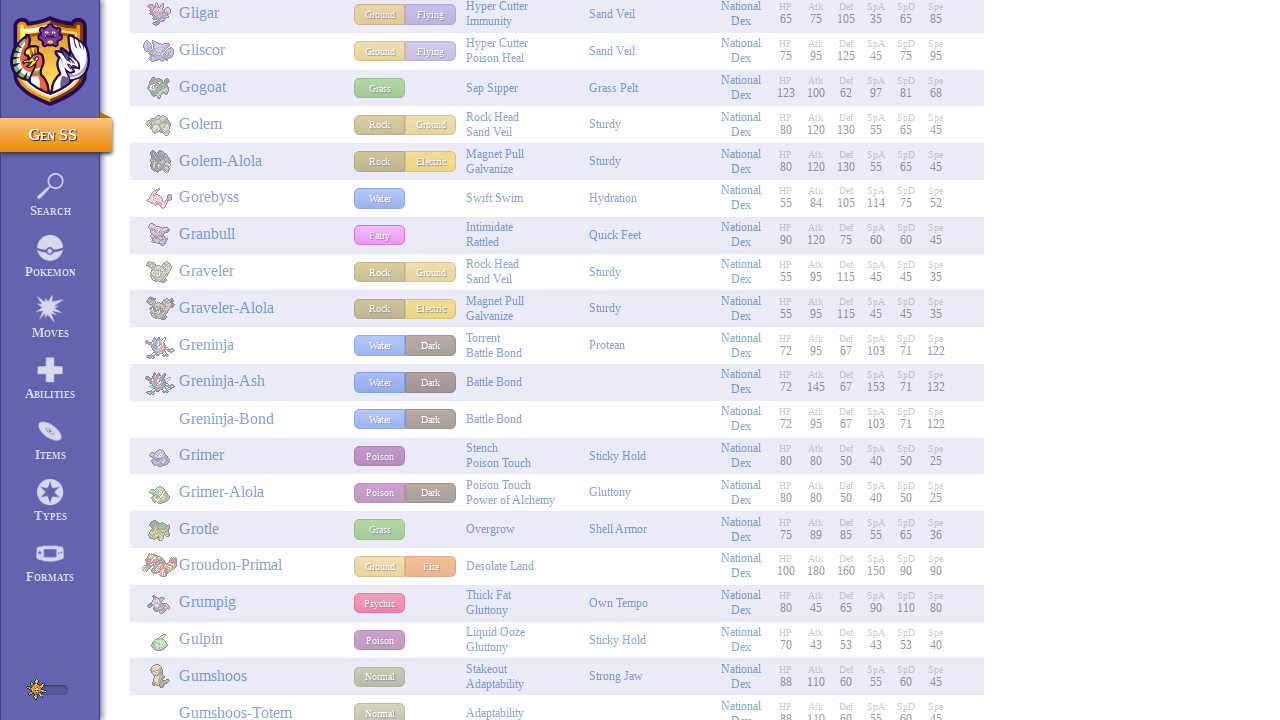

Scrolled to position 35910px to load more Pokemon entries
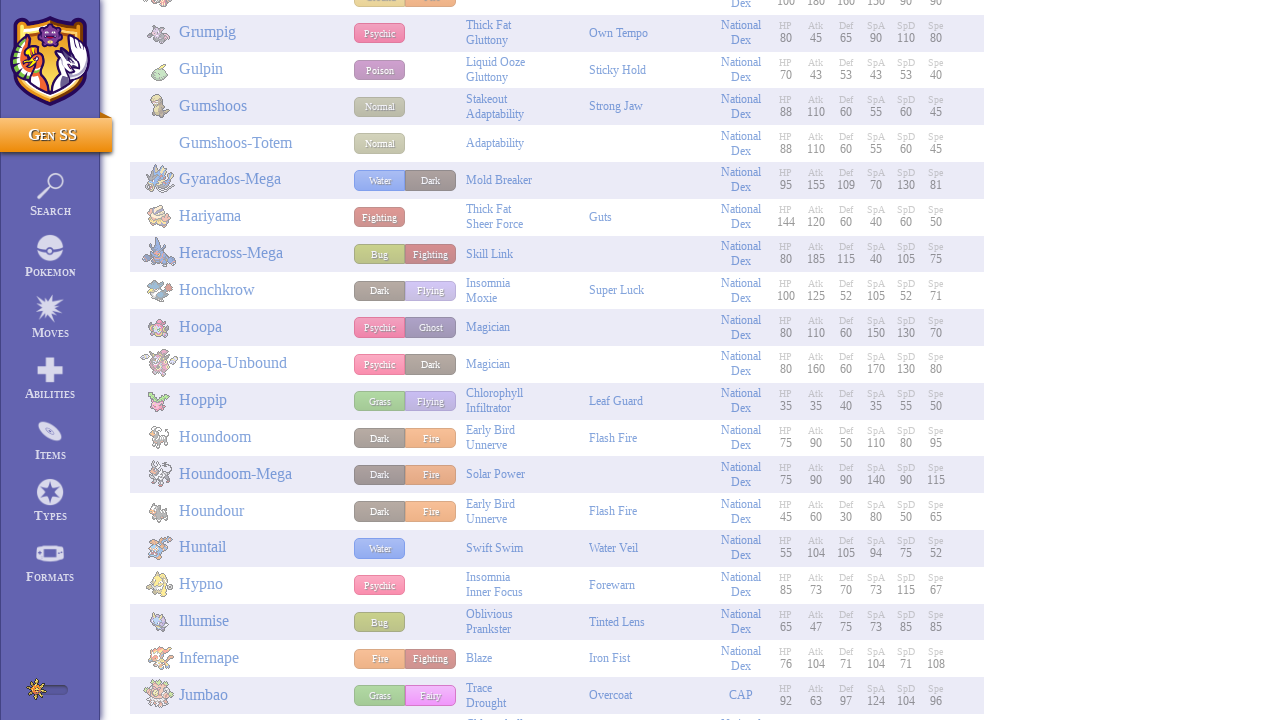

Paused 100ms to allow content to load
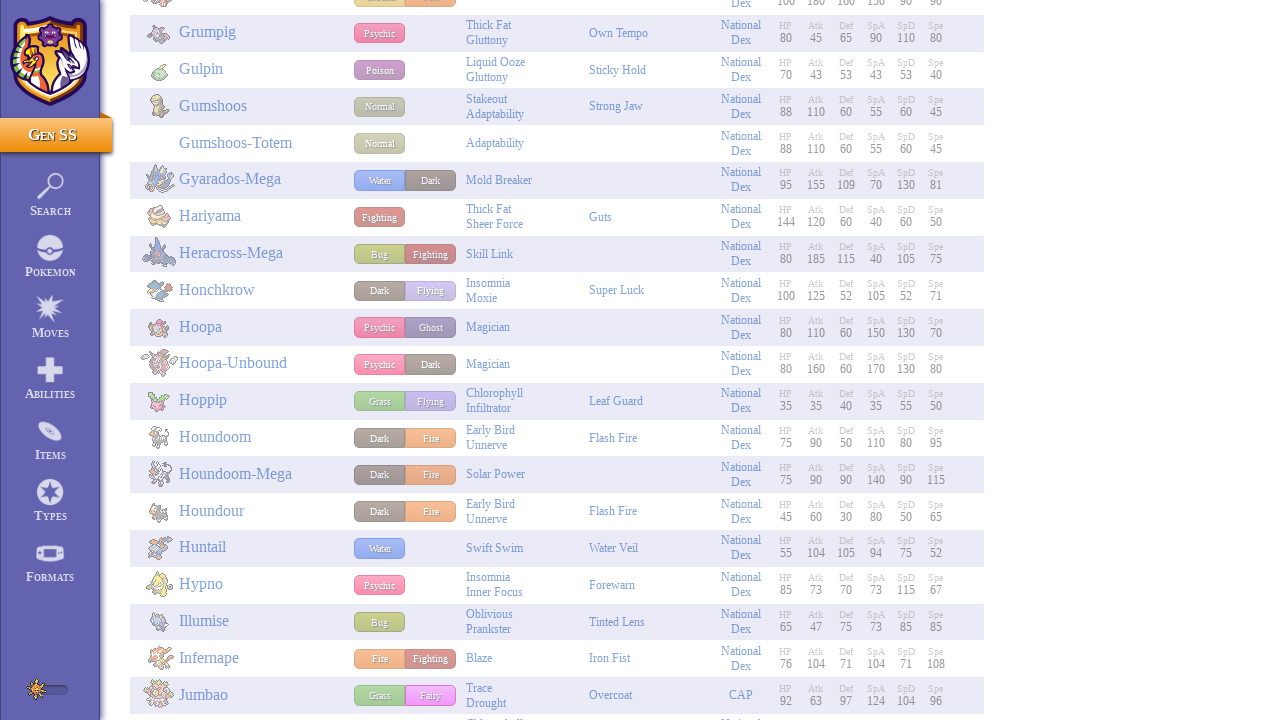

Scrolled to position 36480px to load more Pokemon entries
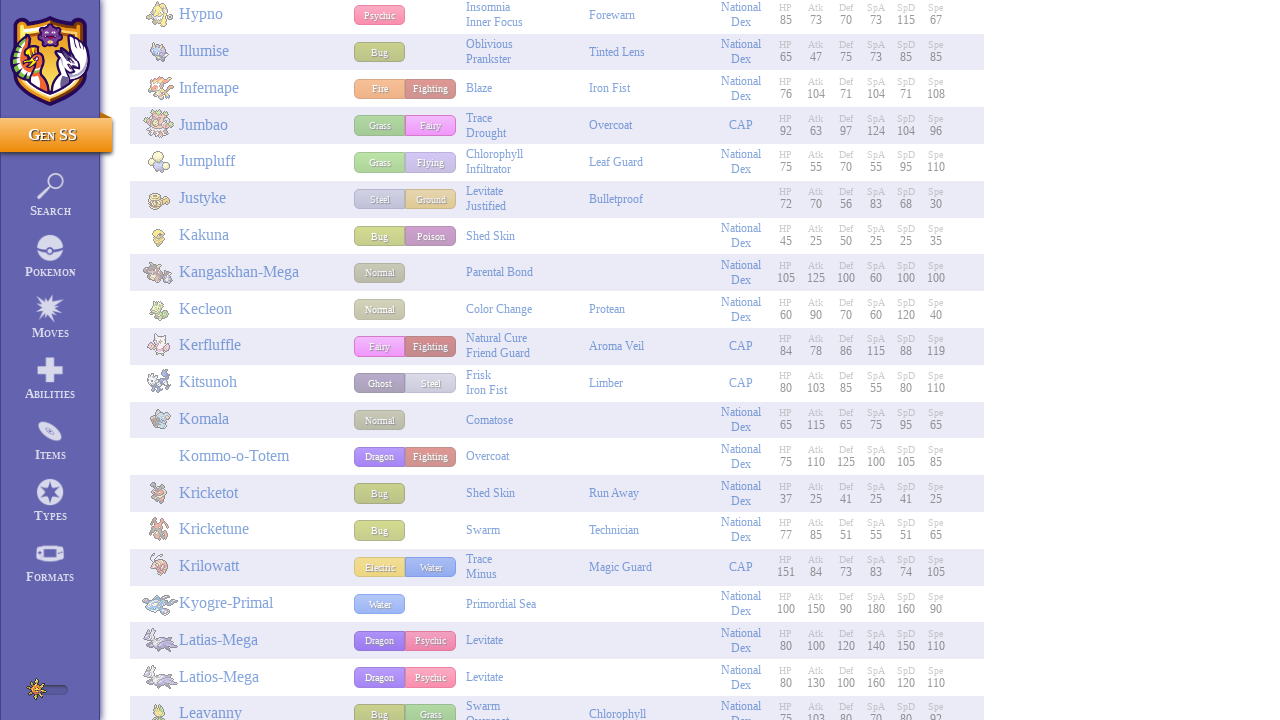

Paused 100ms to allow content to load
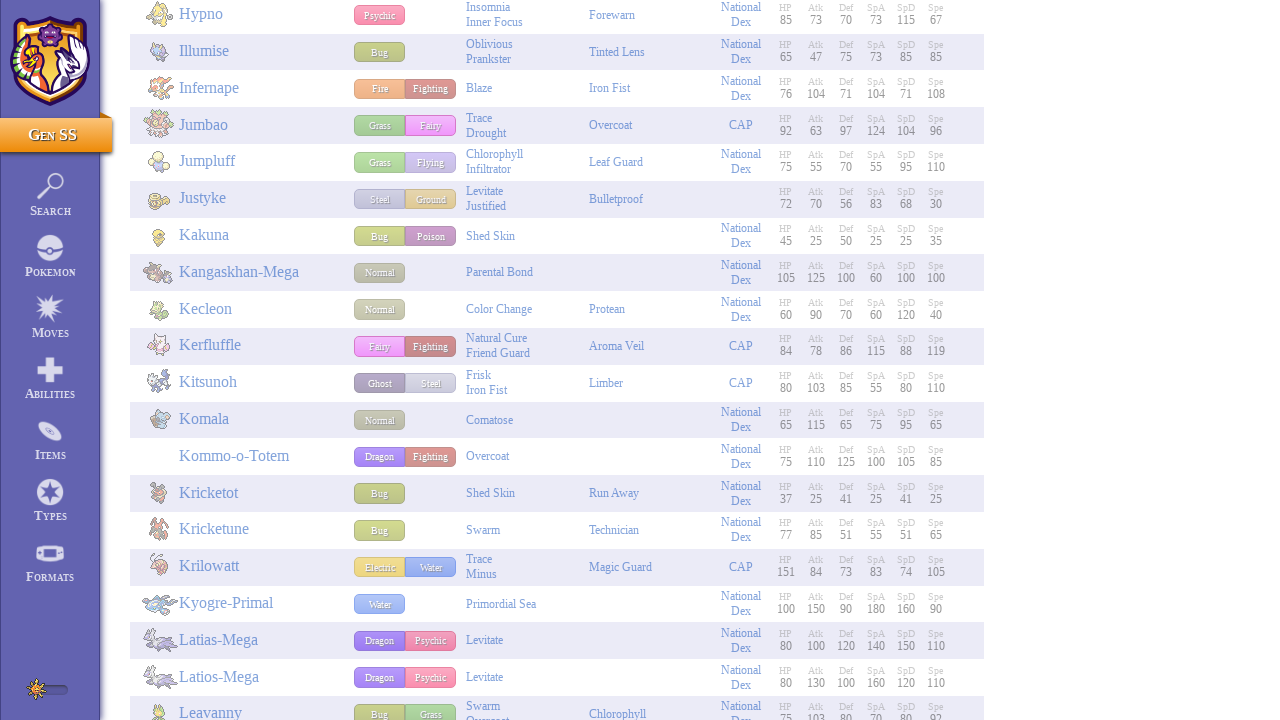

Scrolled to position 37050px to load more Pokemon entries
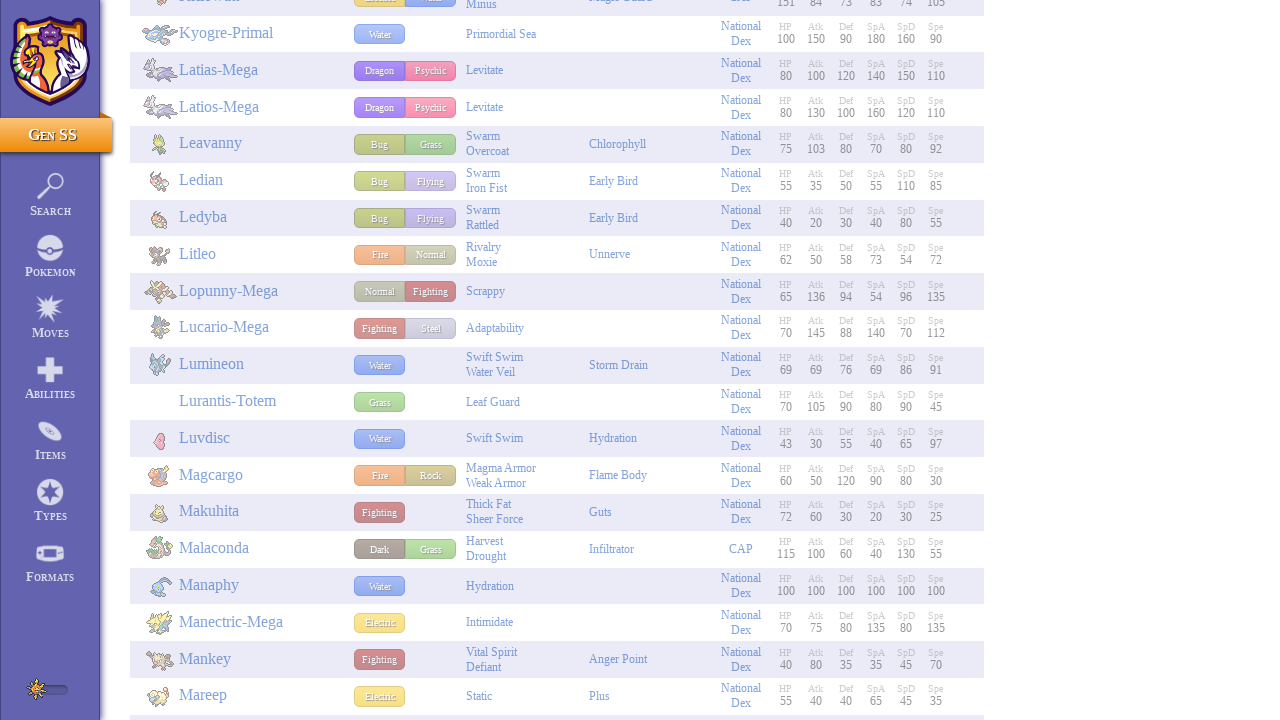

Paused 100ms to allow content to load
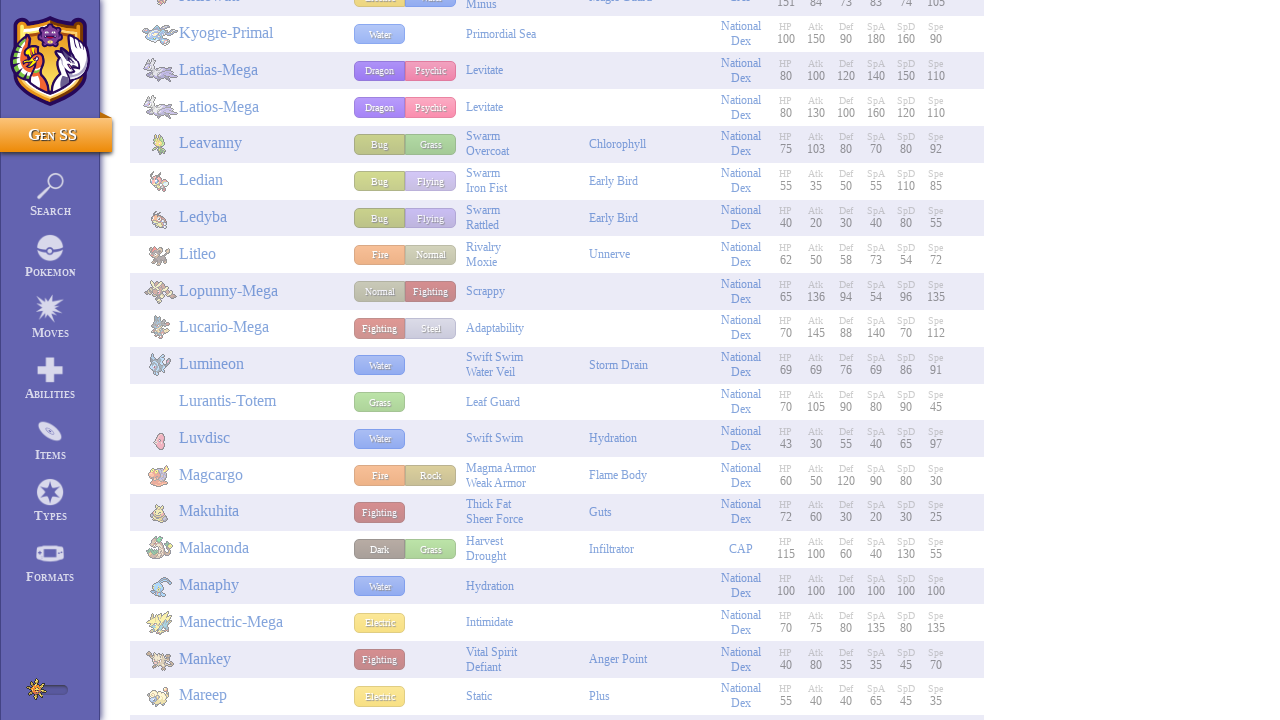

Scrolled to position 37620px to load more Pokemon entries
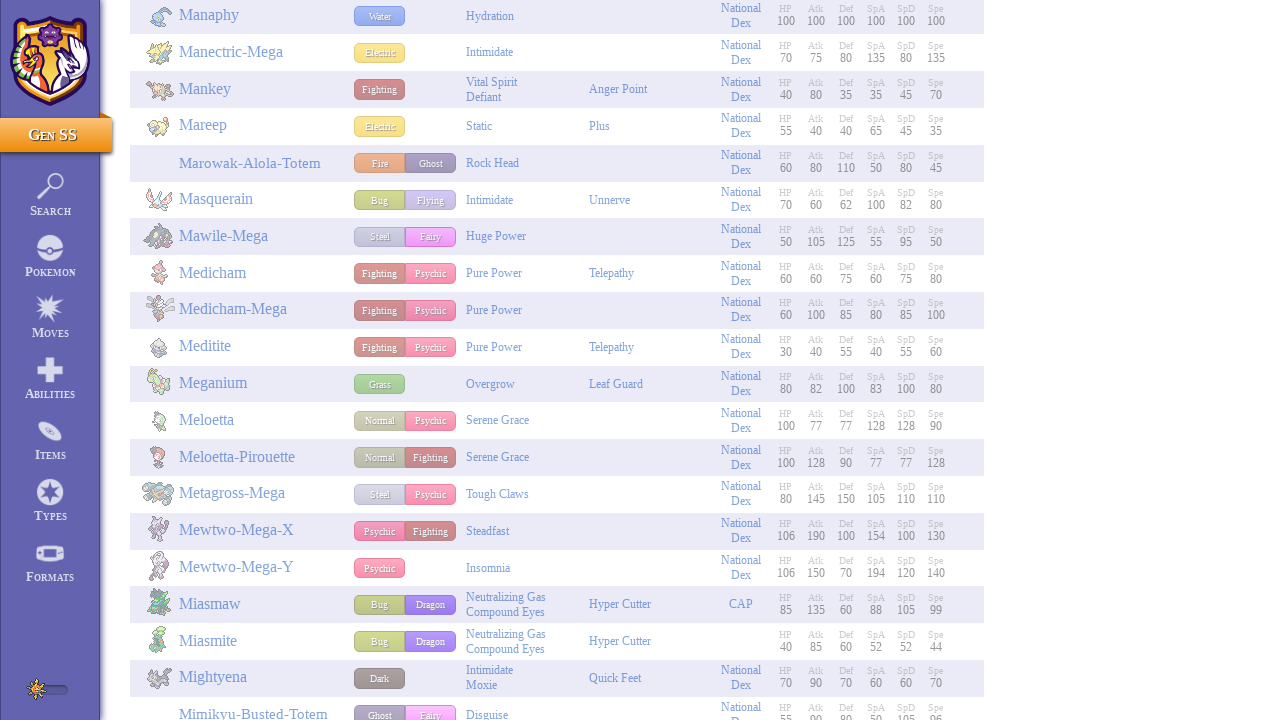

Paused 100ms to allow content to load
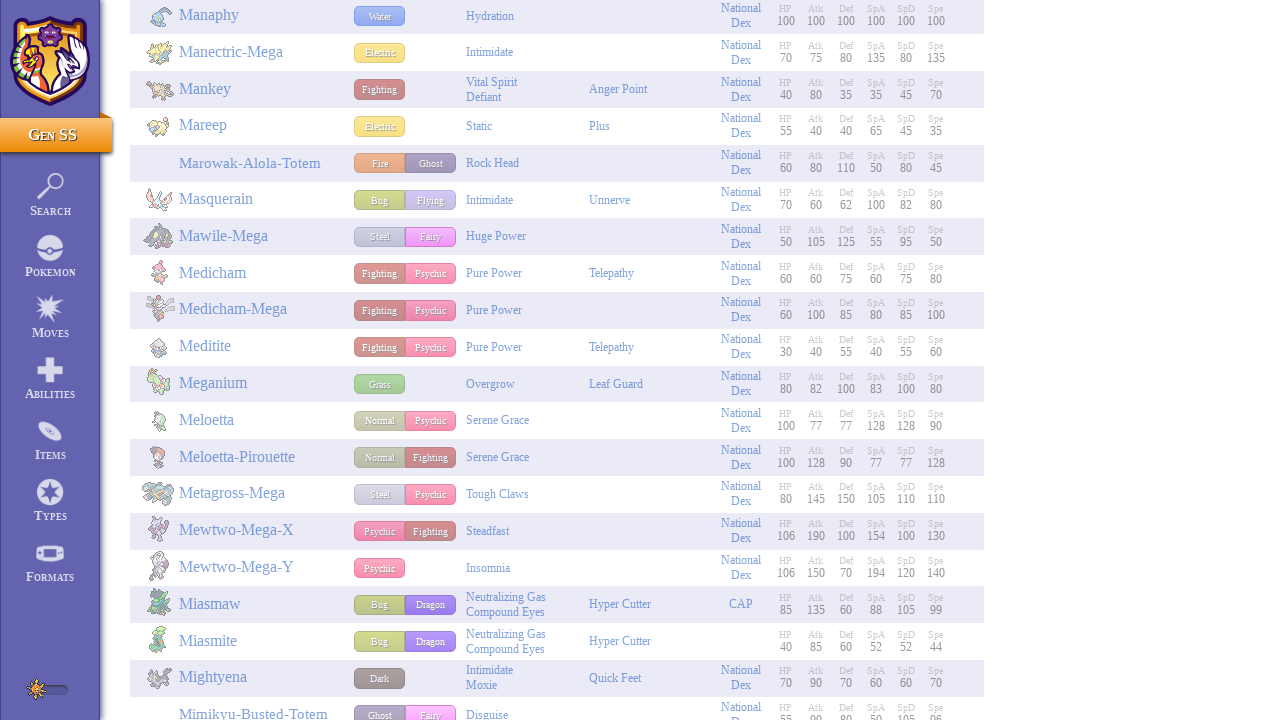

Scrolled to position 38190px to load more Pokemon entries
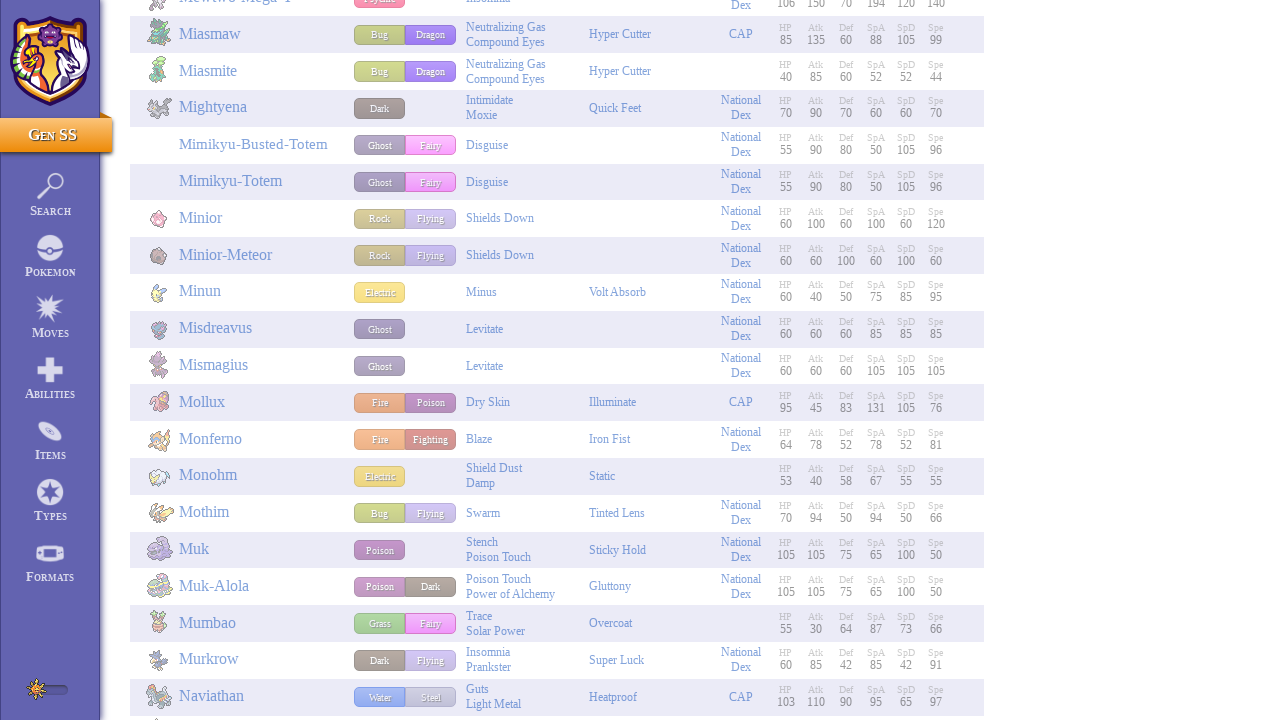

Paused 100ms to allow content to load
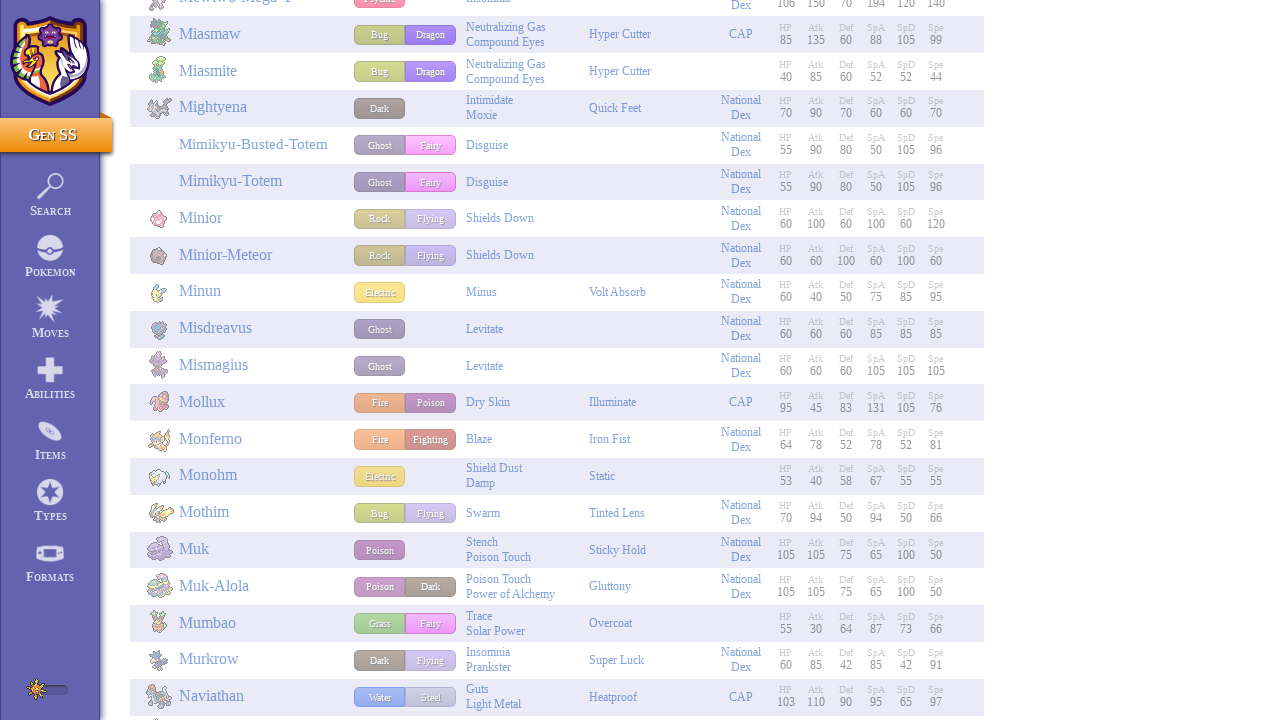

Scrolled to position 38760px to load more Pokemon entries
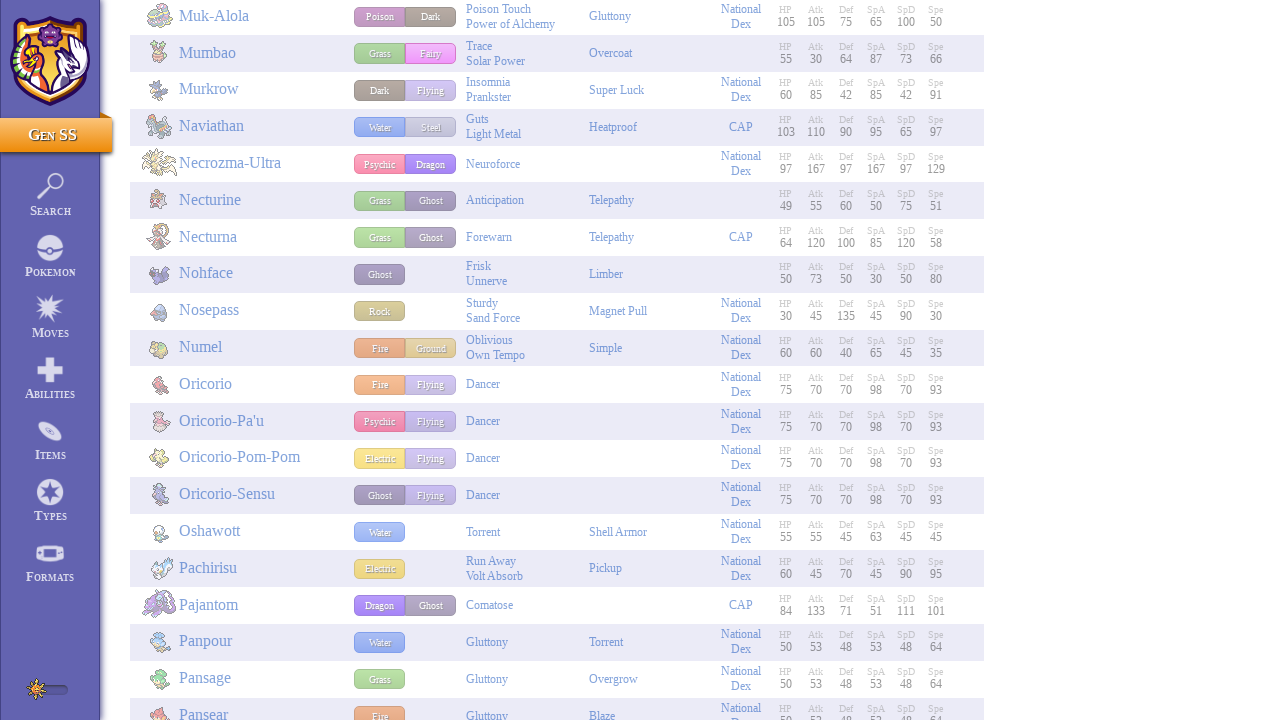

Paused 100ms to allow content to load
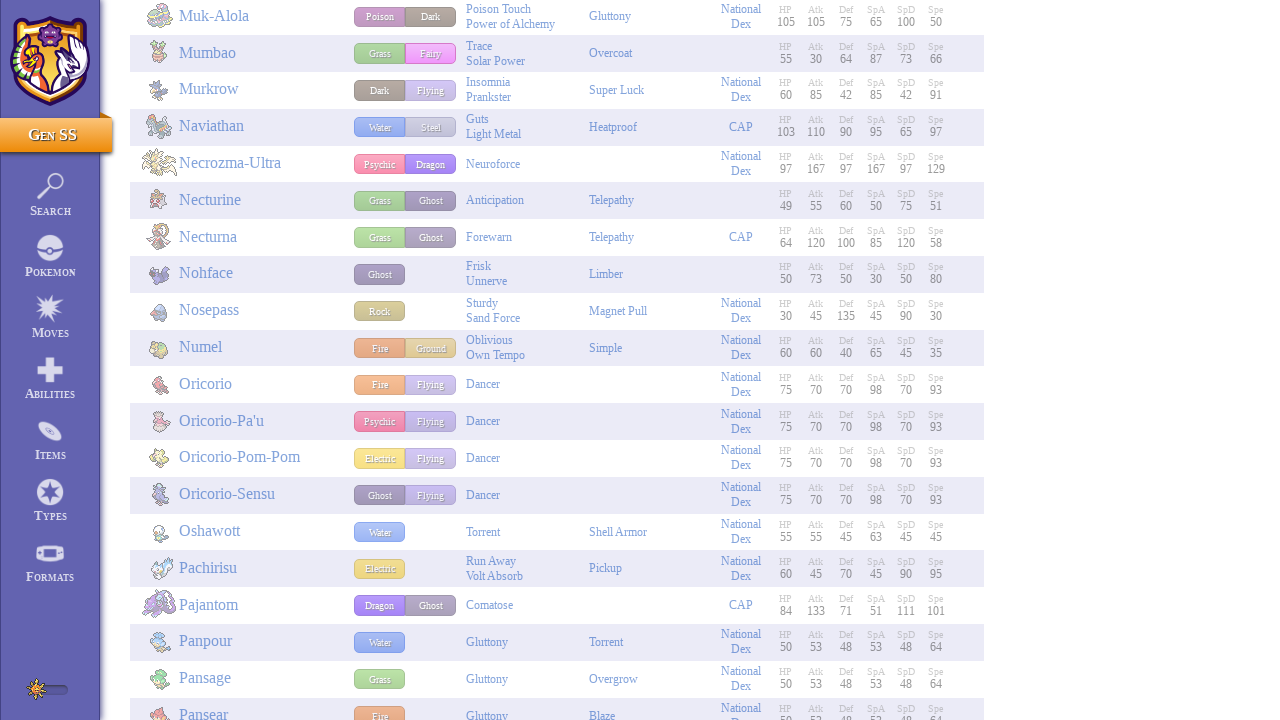

Scrolled to position 39330px to load more Pokemon entries
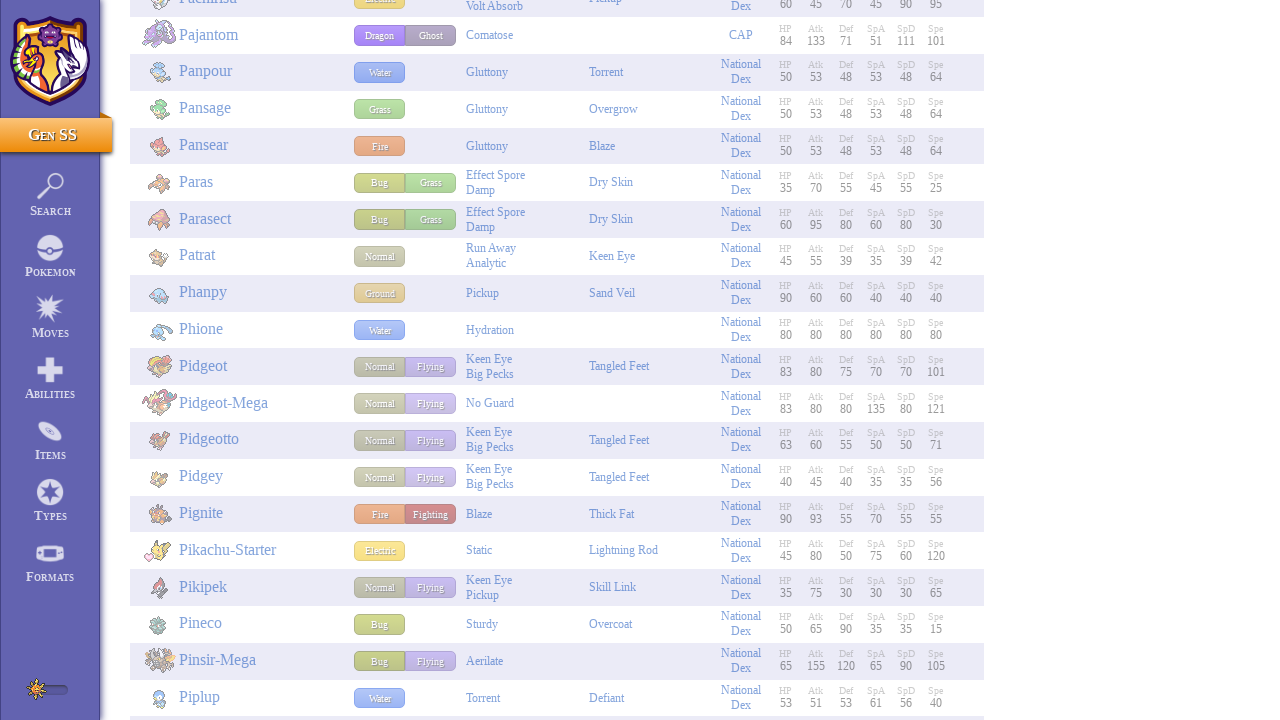

Paused 100ms to allow content to load
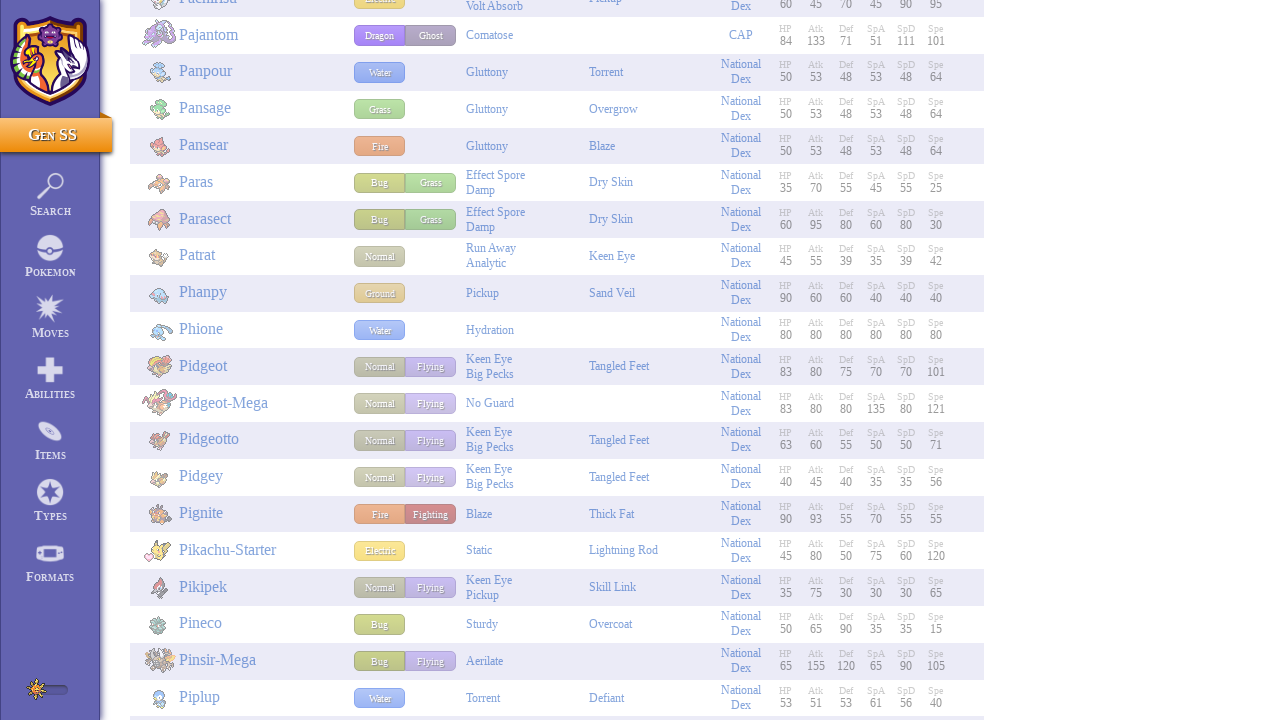

Scrolled to position 39900px to load more Pokemon entries
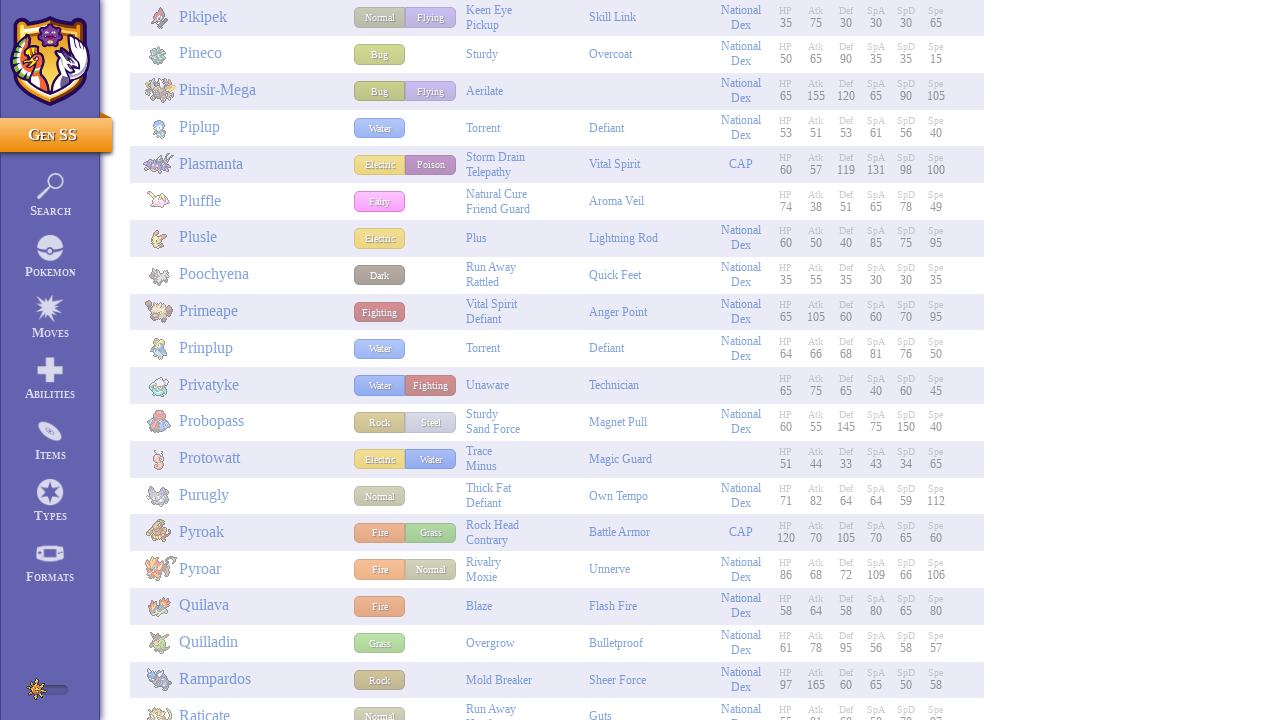

Paused 100ms to allow content to load
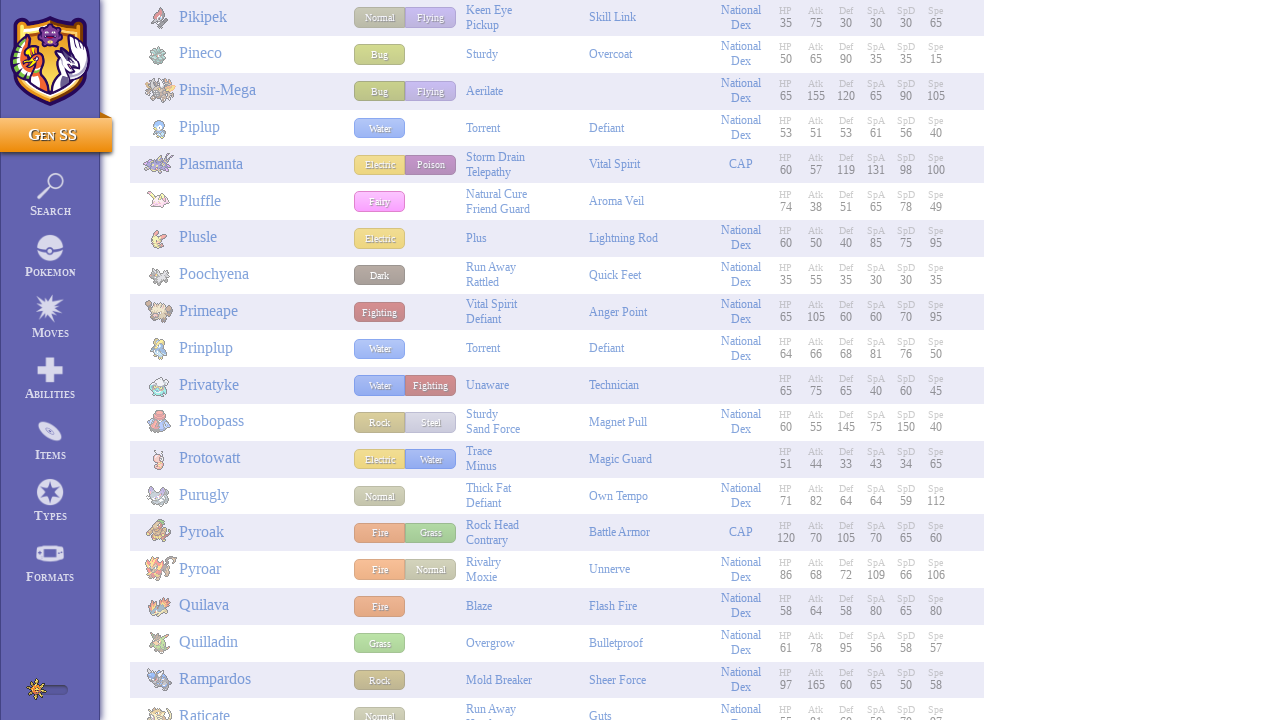

Scrolled to position 40470px to load more Pokemon entries
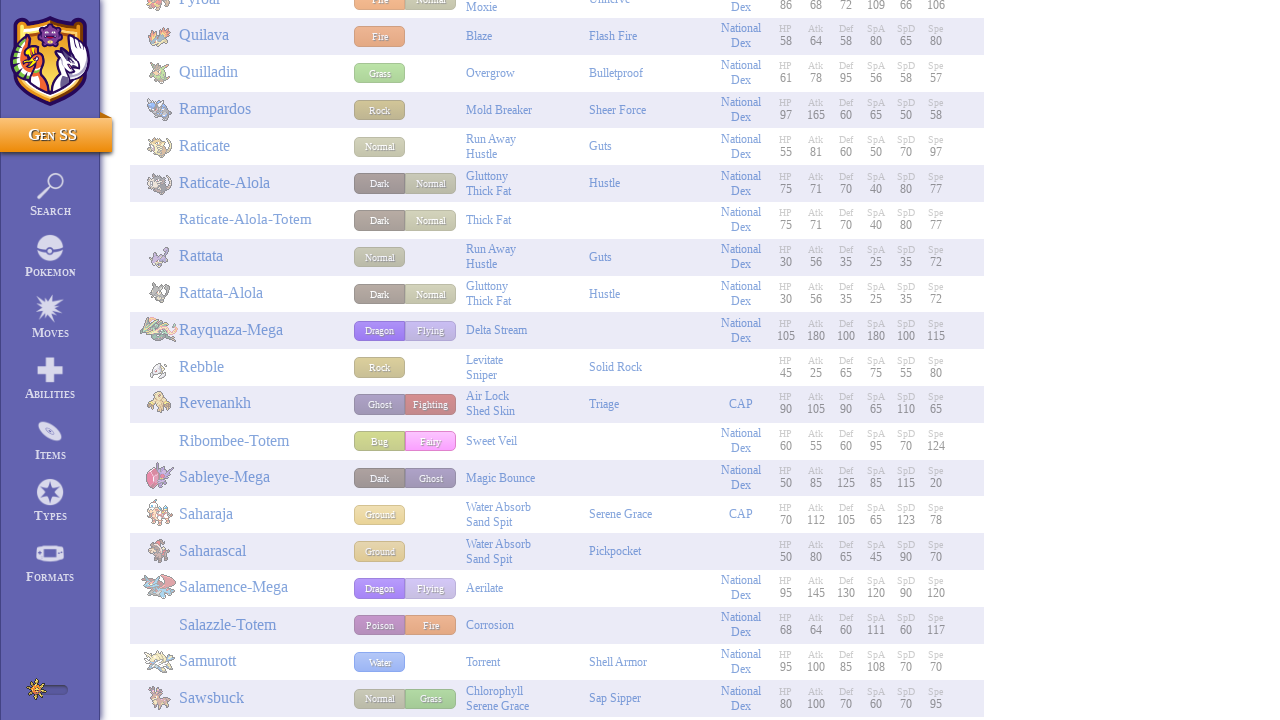

Paused 100ms to allow content to load
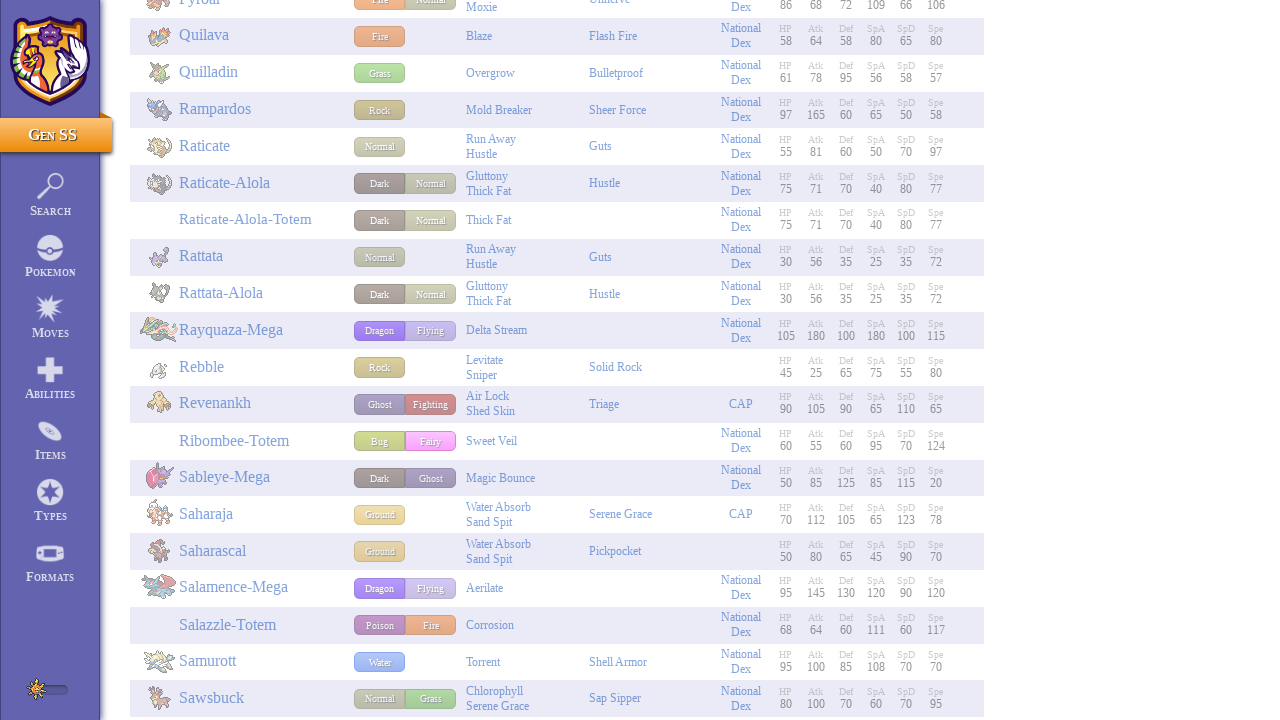

Scrolled to position 41040px to load more Pokemon entries
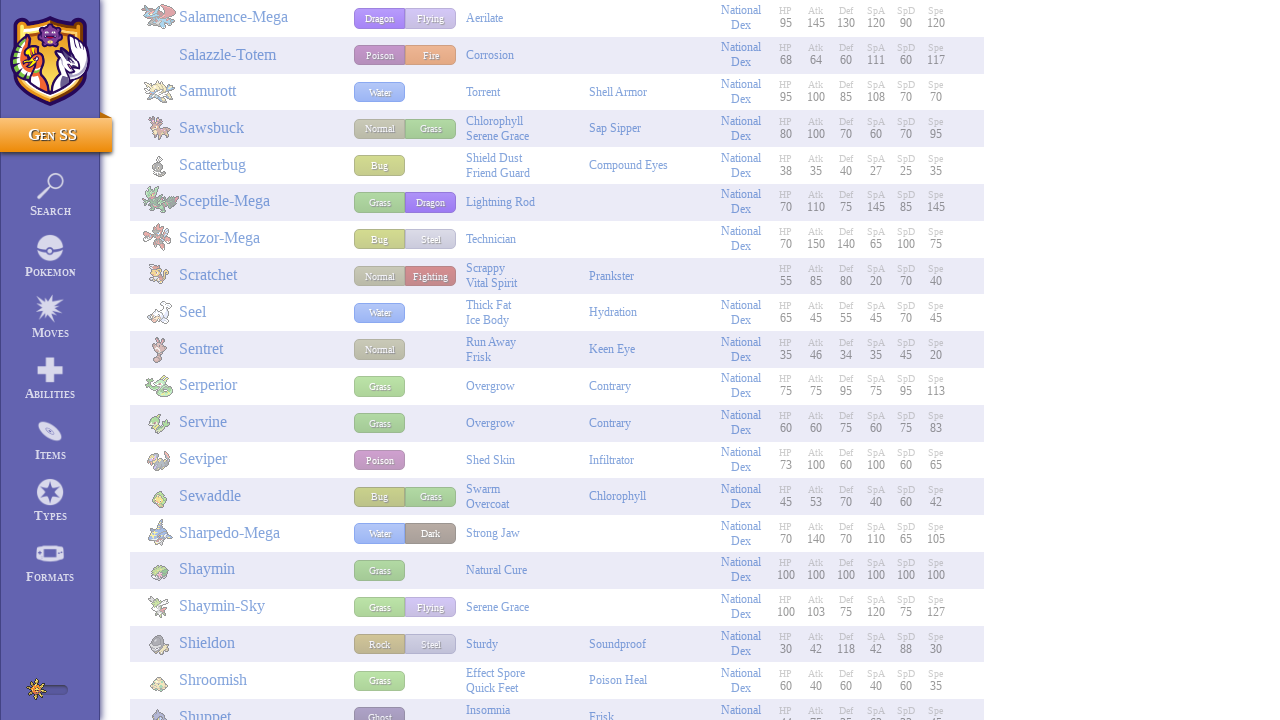

Paused 100ms to allow content to load
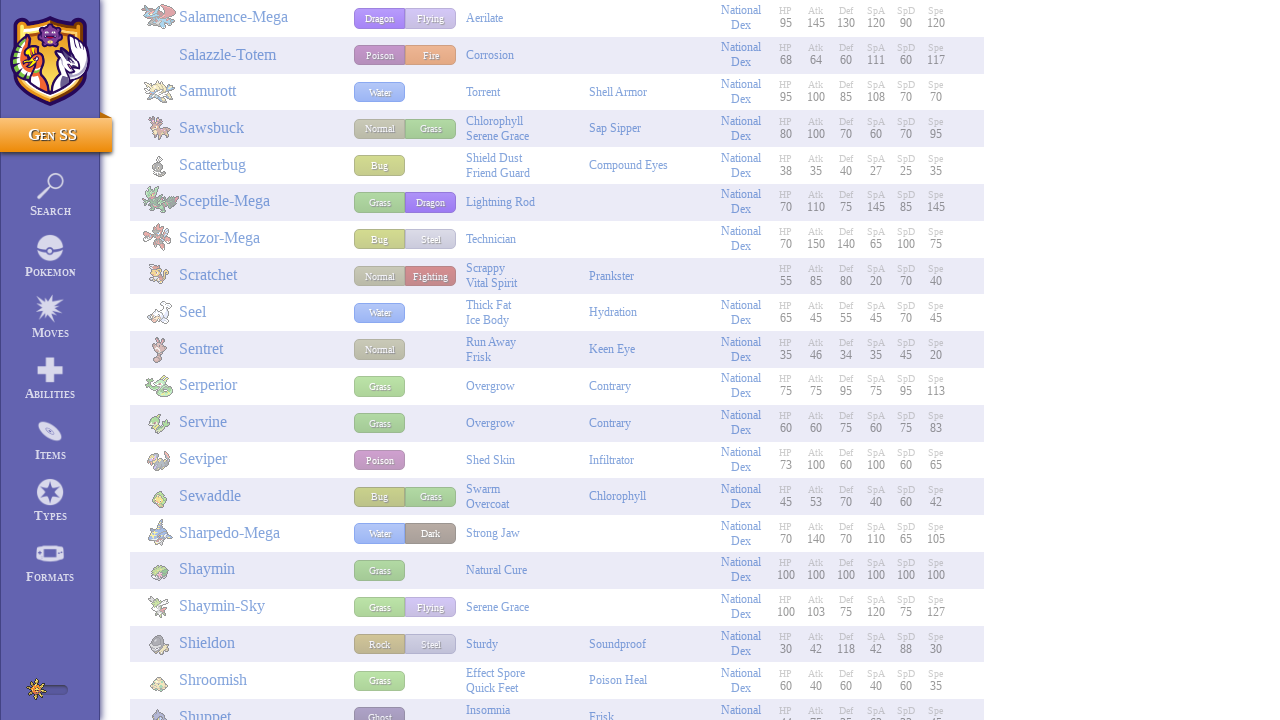

Scrolled to position 41610px to load more Pokemon entries
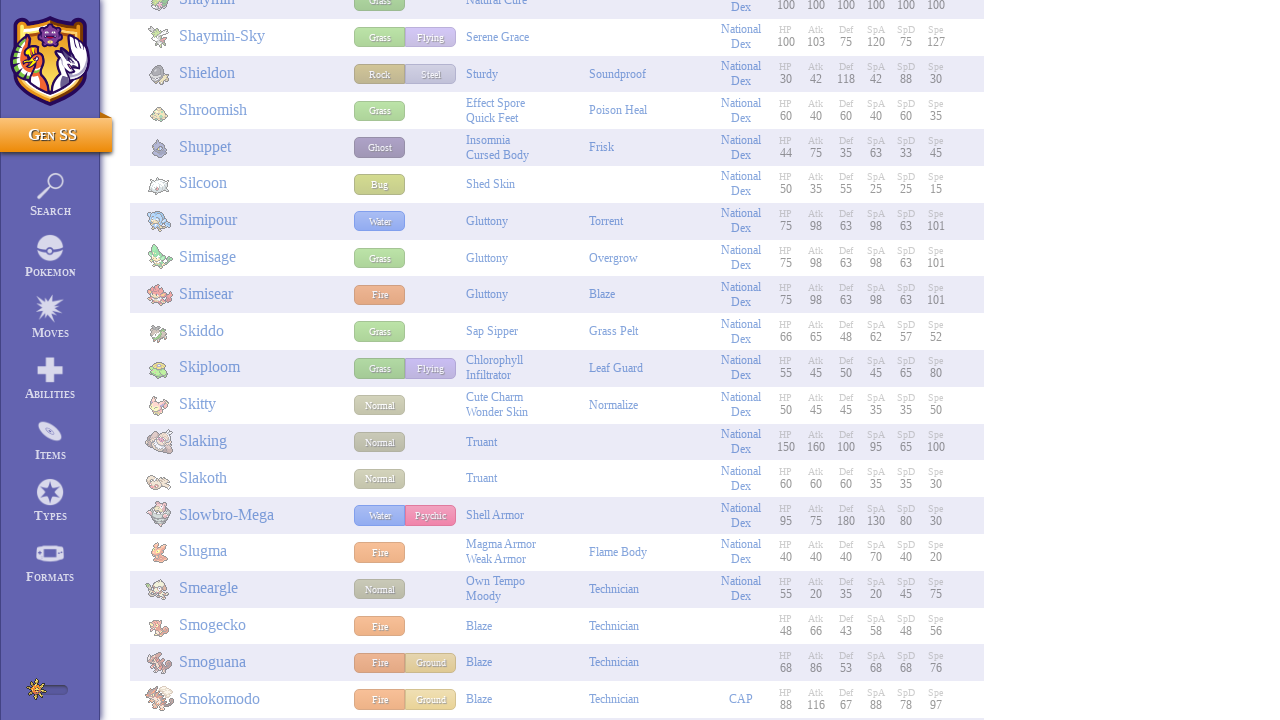

Paused 100ms to allow content to load
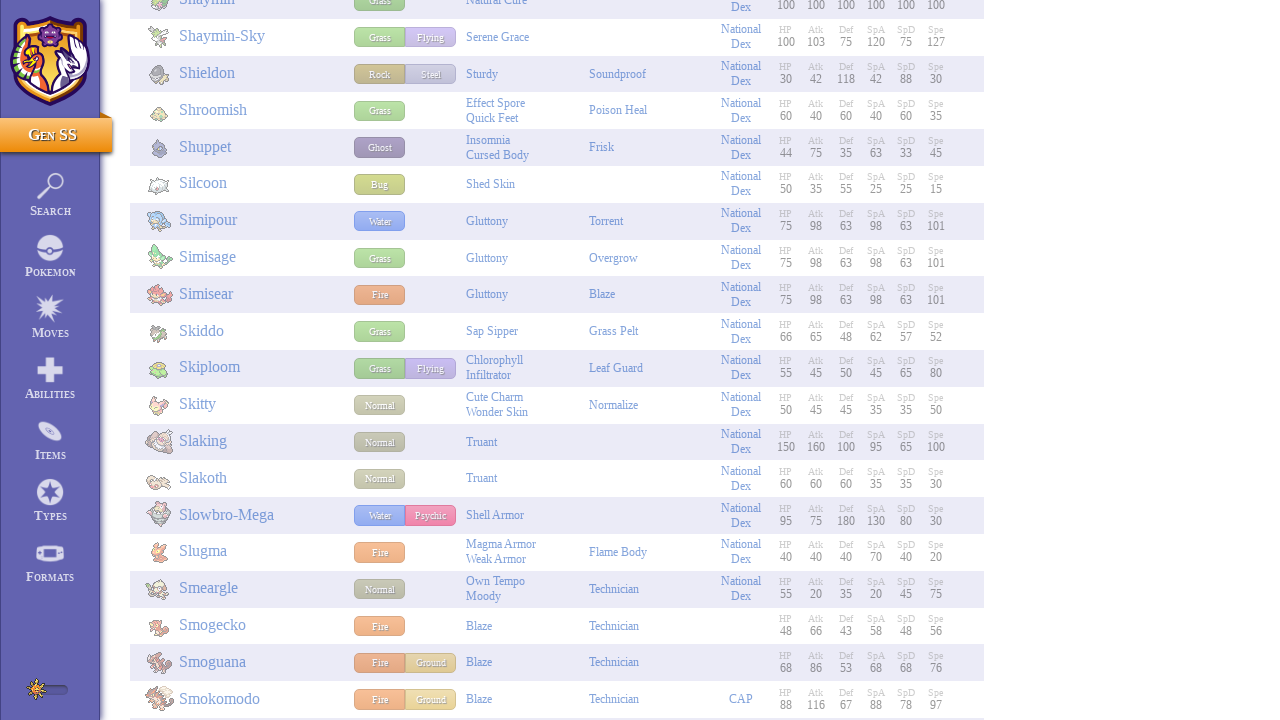

Scrolled to position 42180px to load more Pokemon entries
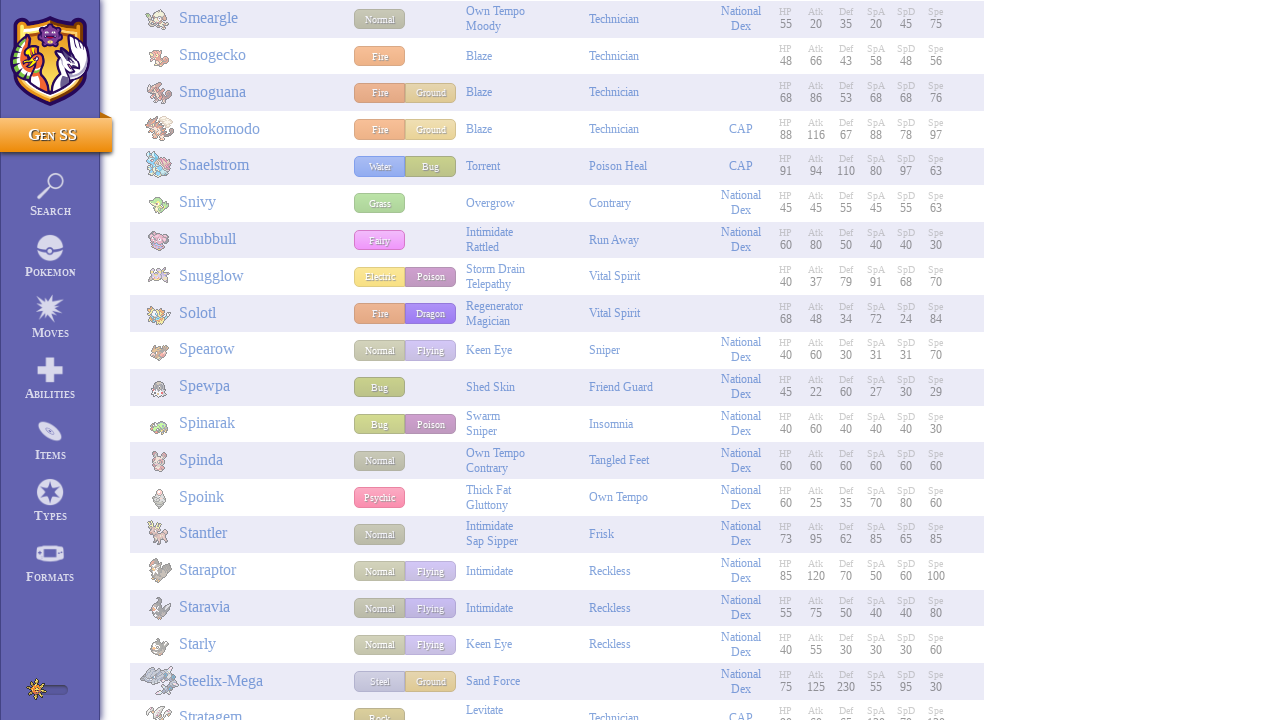

Paused 100ms to allow content to load
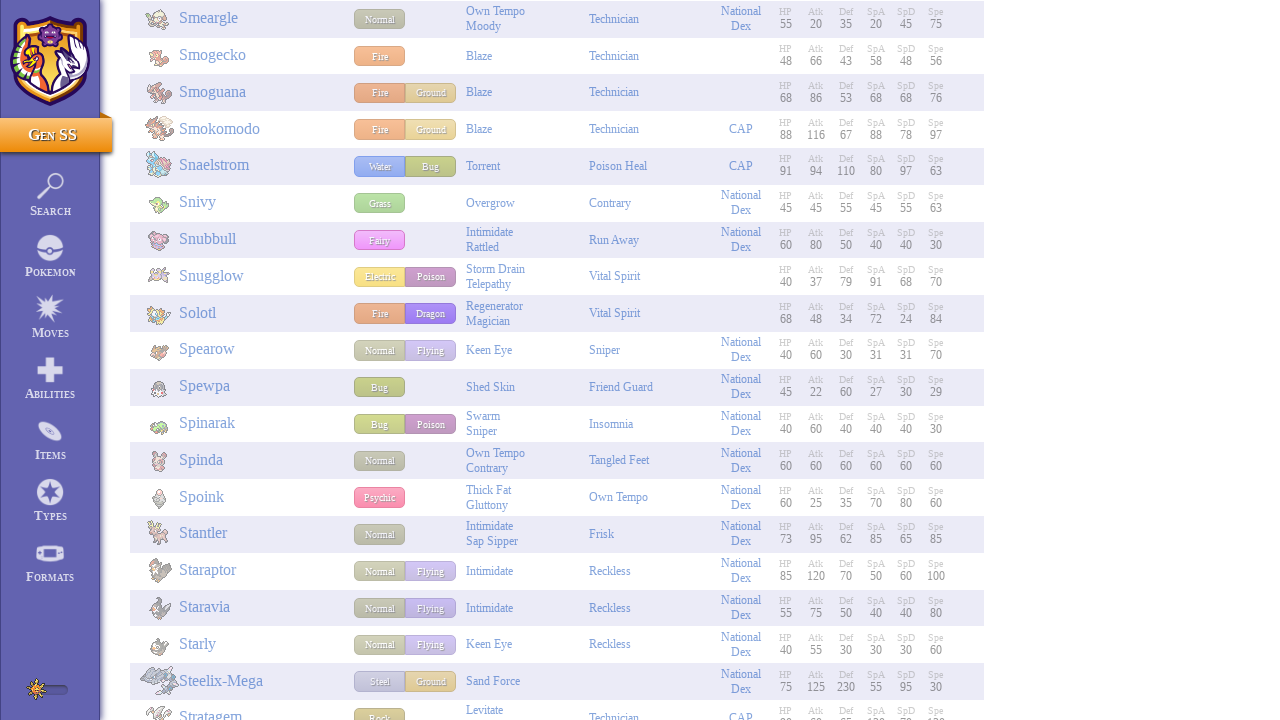

Scrolled to position 42750px to load more Pokemon entries
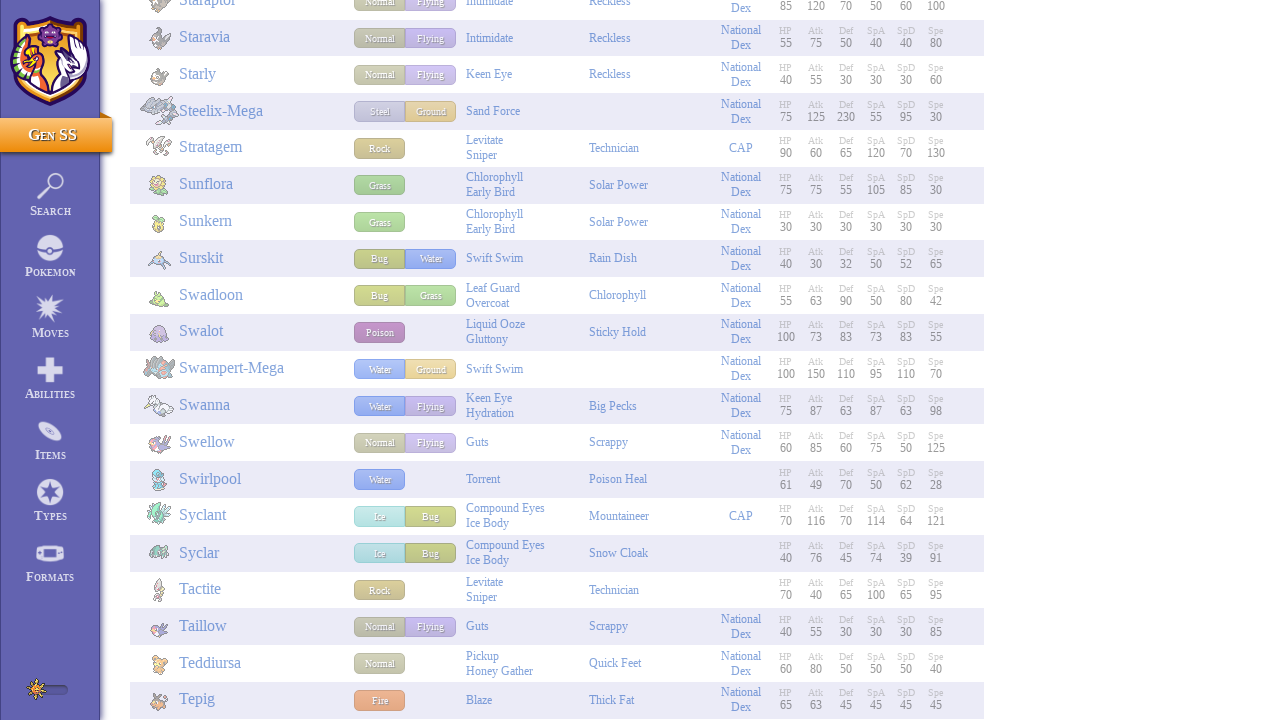

Paused 100ms to allow content to load
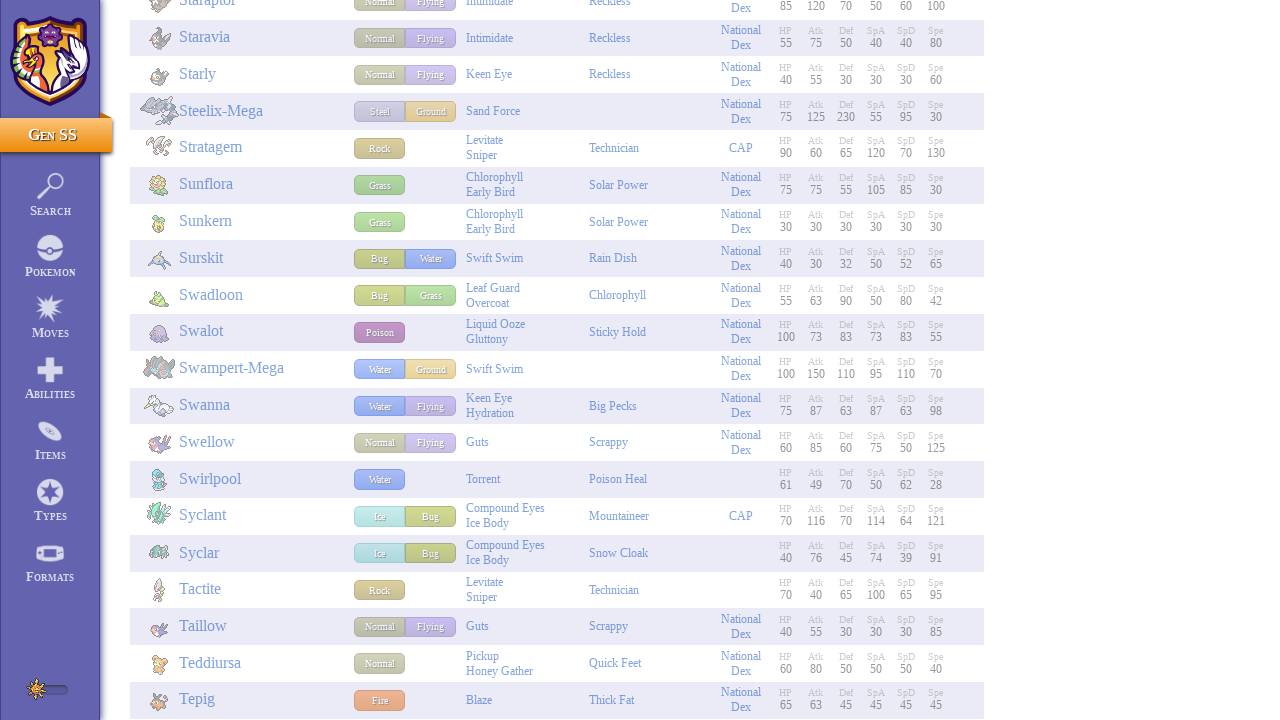

Scrolled to position 43320px to load more Pokemon entries
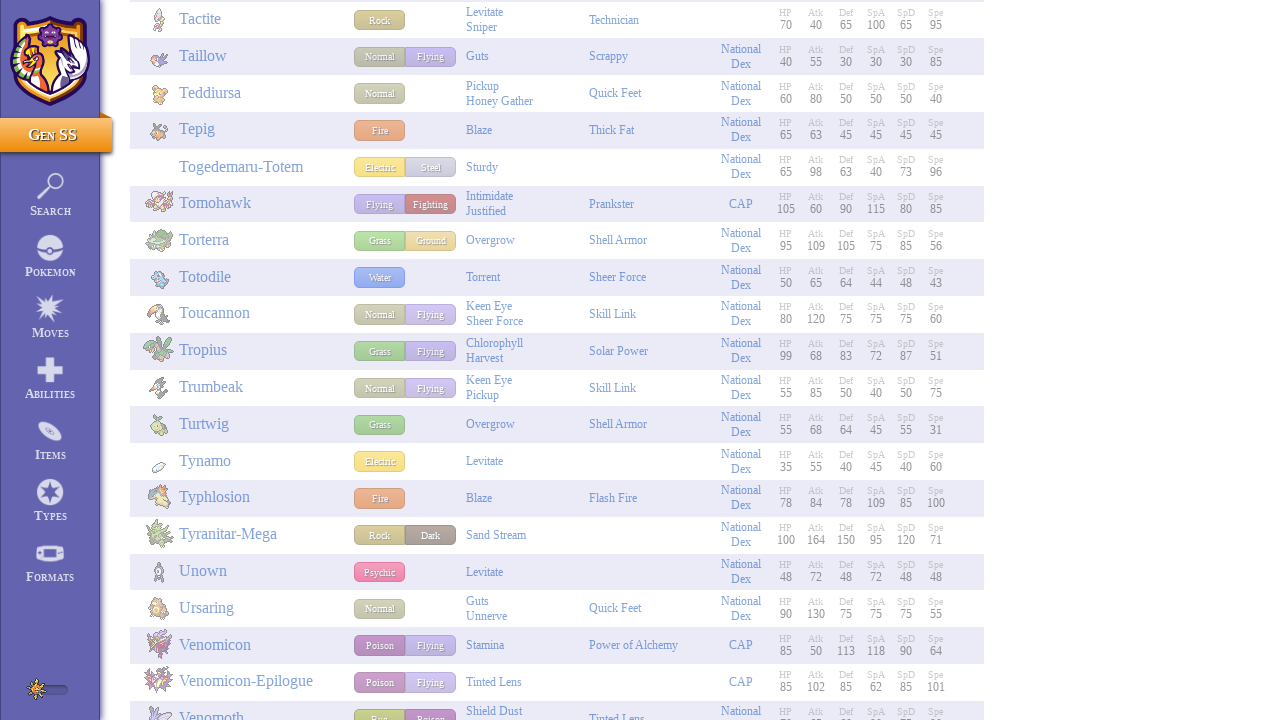

Paused 100ms to allow content to load
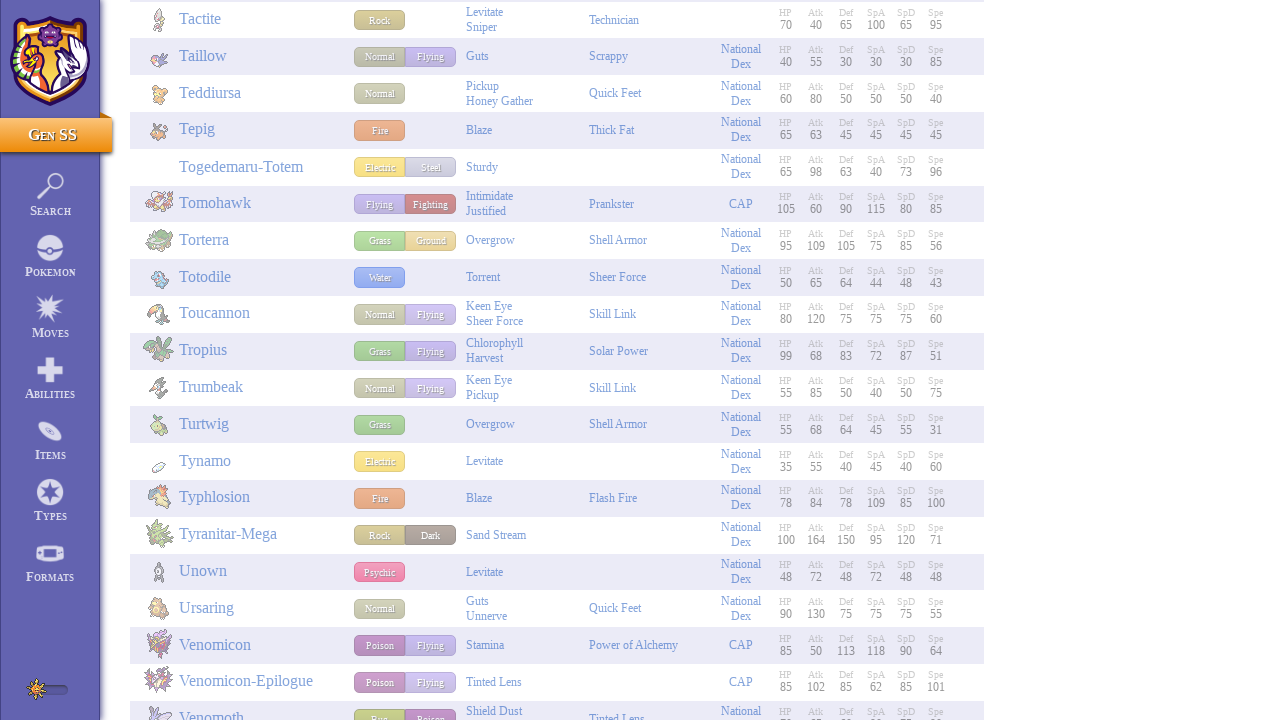

Scrolled to position 43890px to load more Pokemon entries
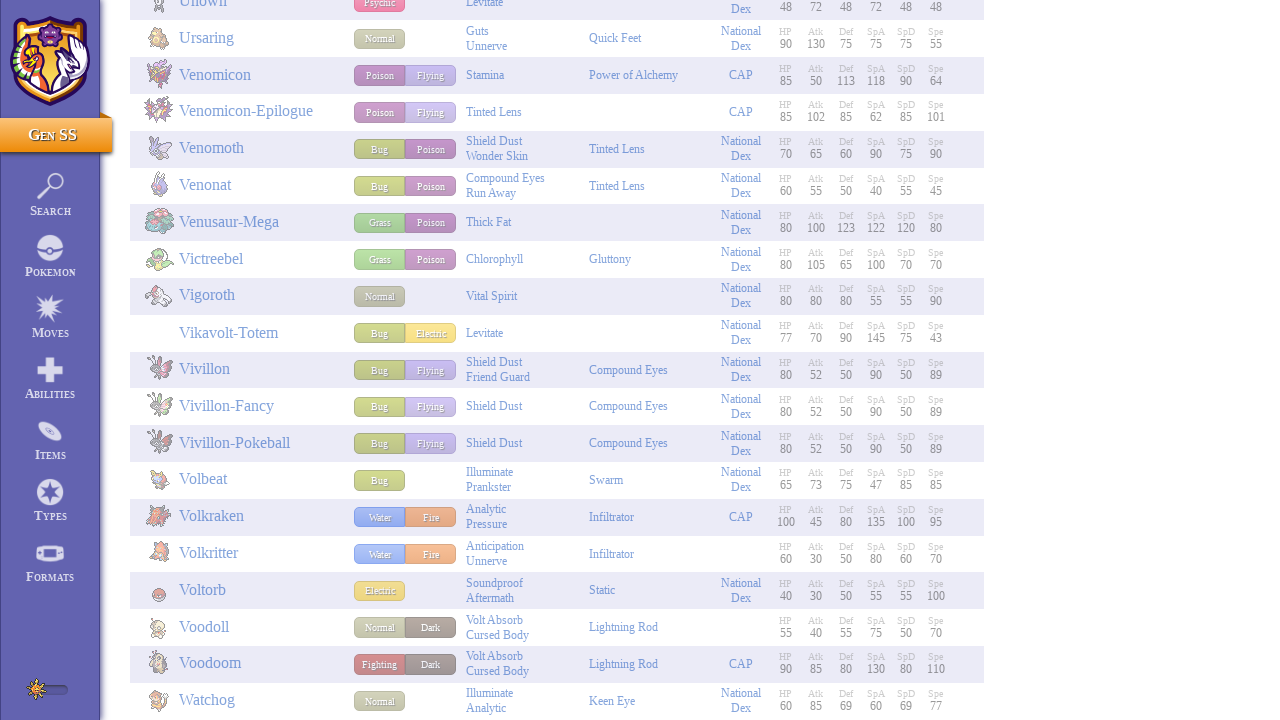

Paused 100ms to allow content to load
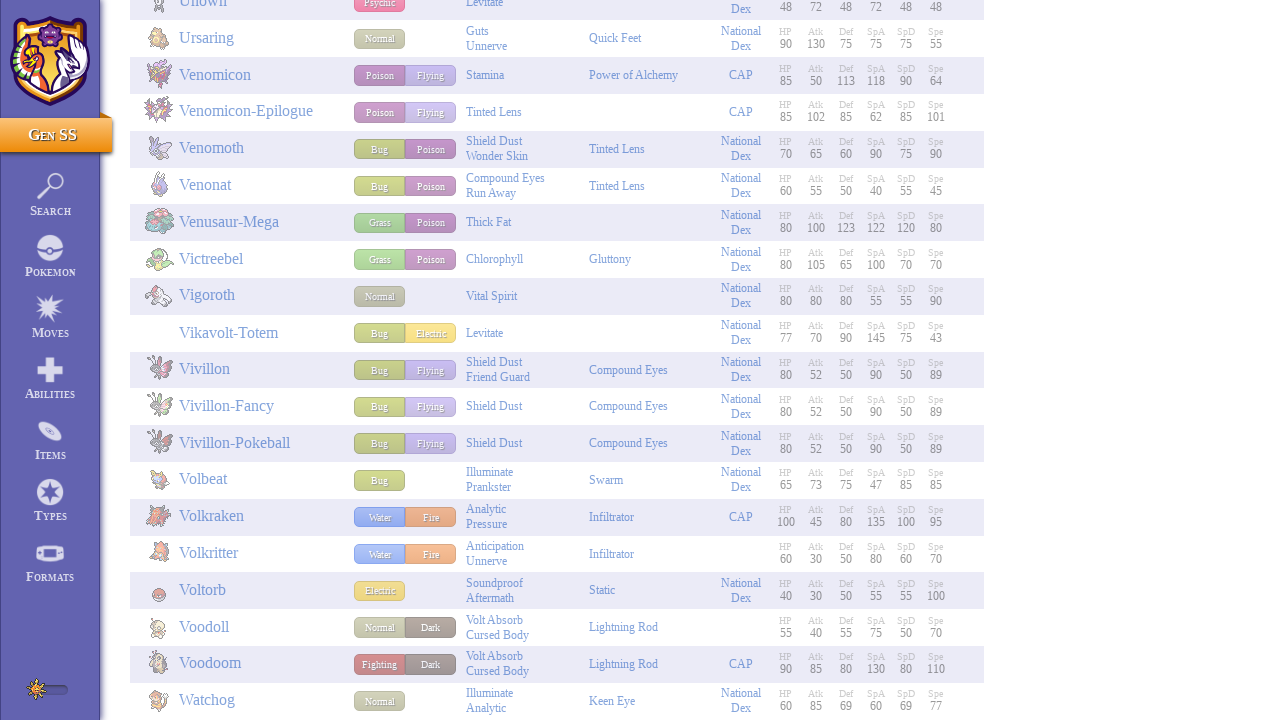

Scrolled to position 44460px to load more Pokemon entries
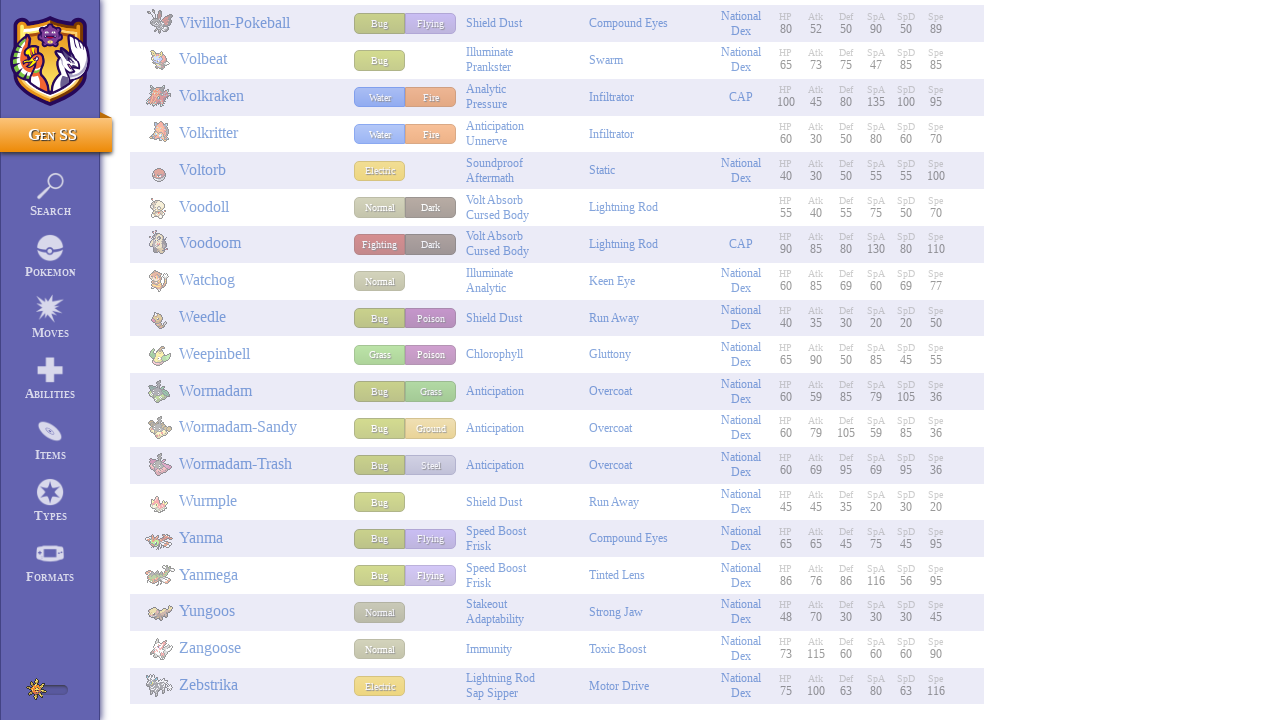

Paused 100ms to allow content to load
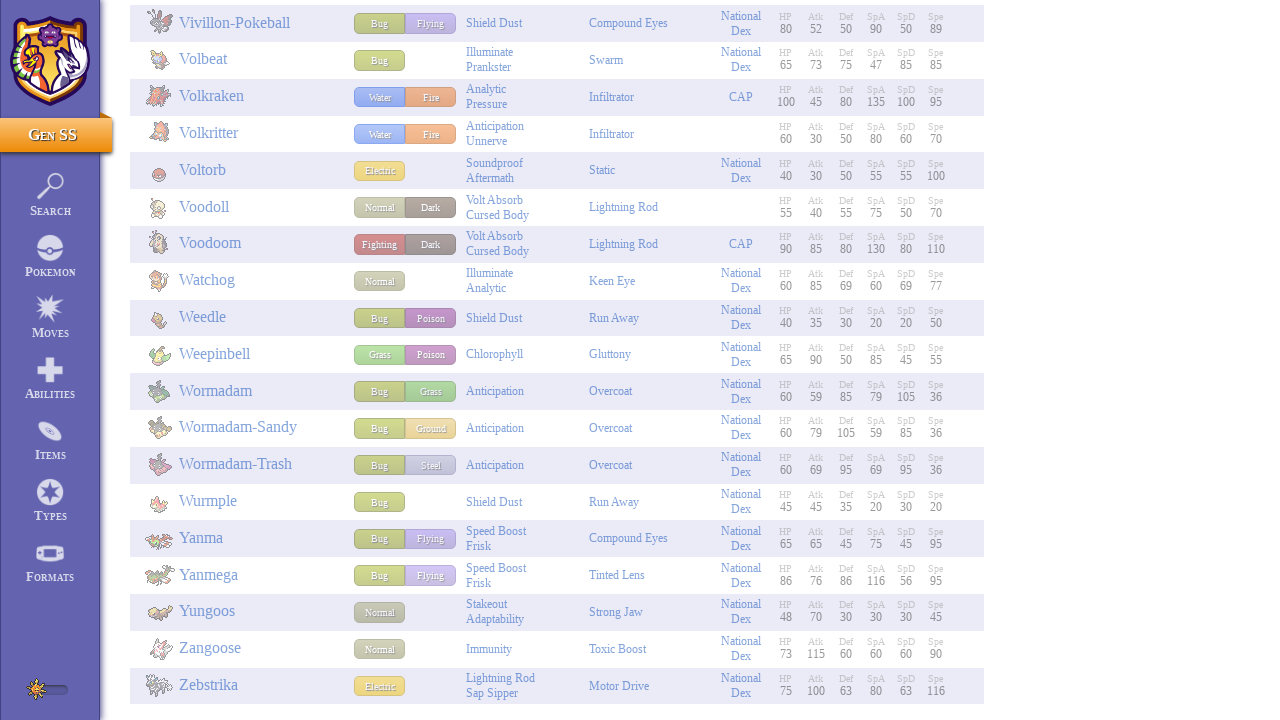

Scrolled to position 45030px to load more Pokemon entries
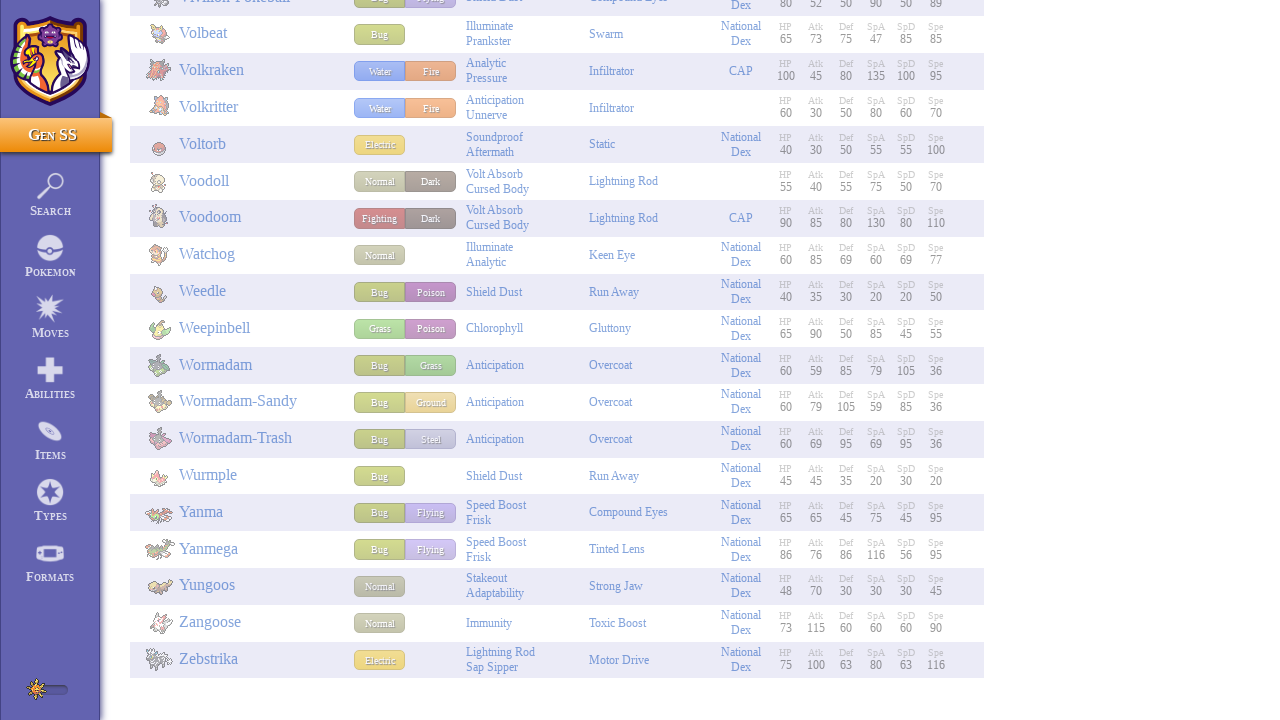

Paused 100ms to allow content to load
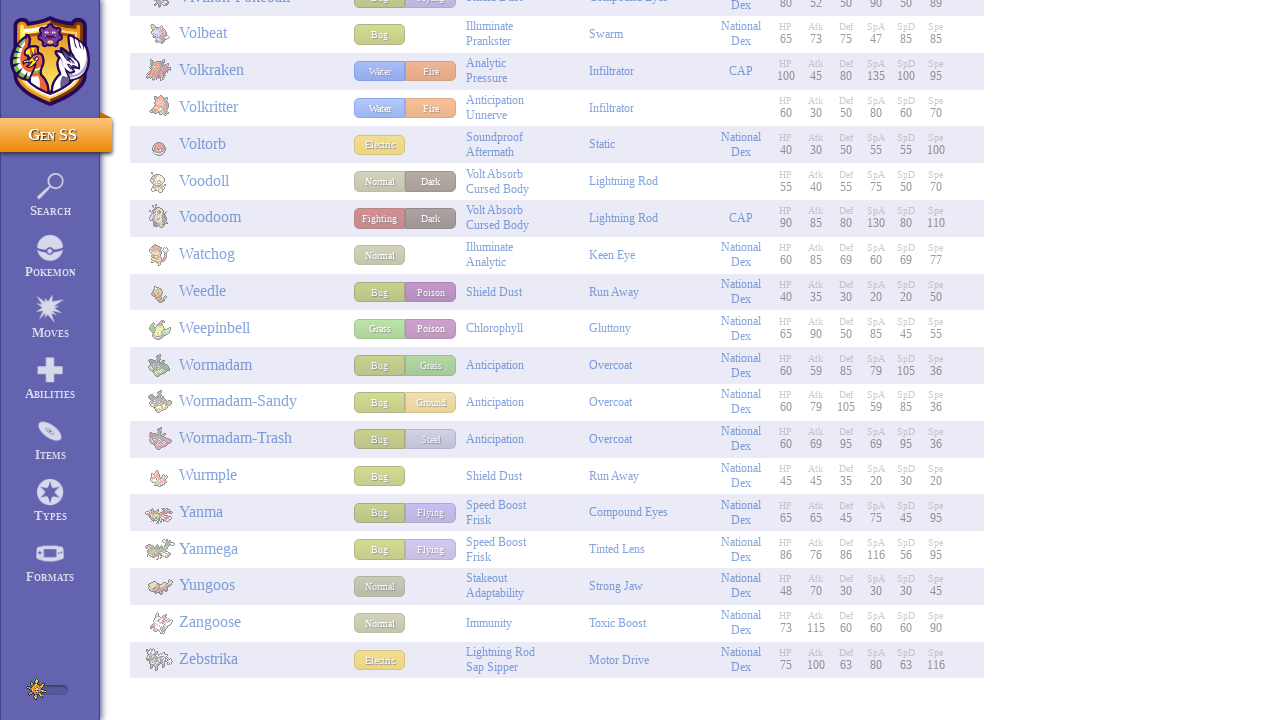

Scrolled to position 45600px to load more Pokemon entries
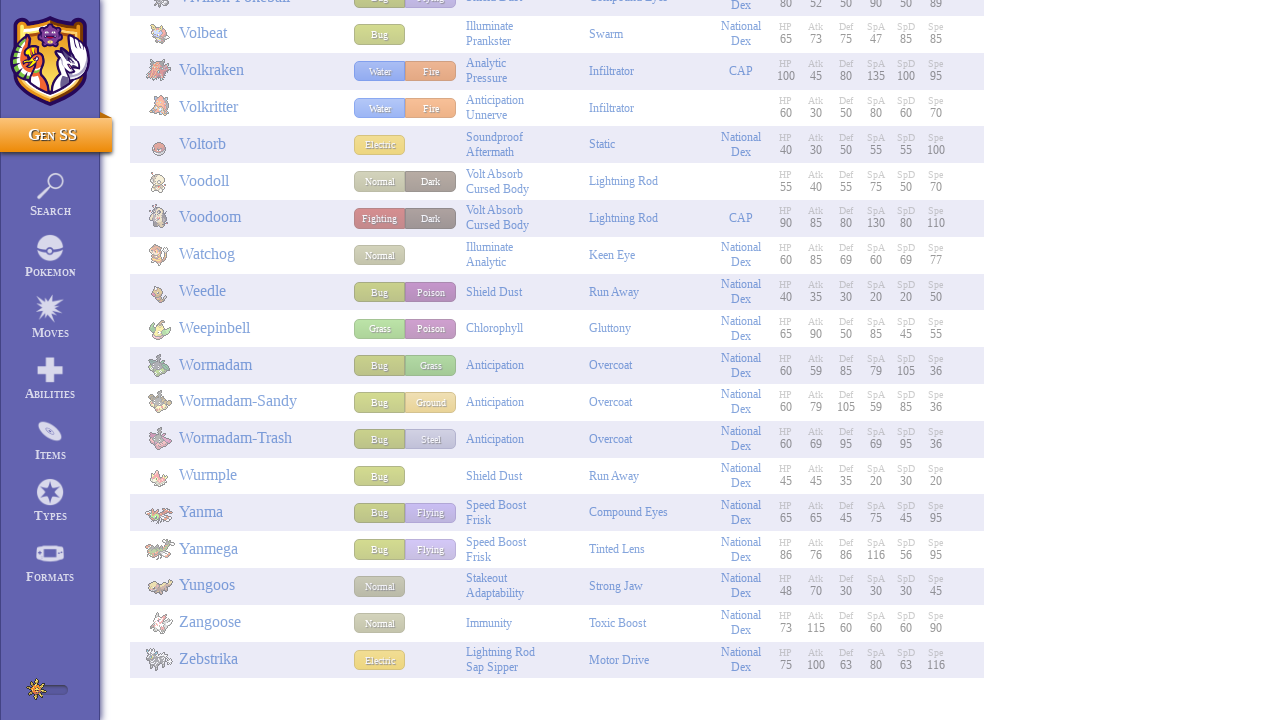

Paused 100ms to allow content to load
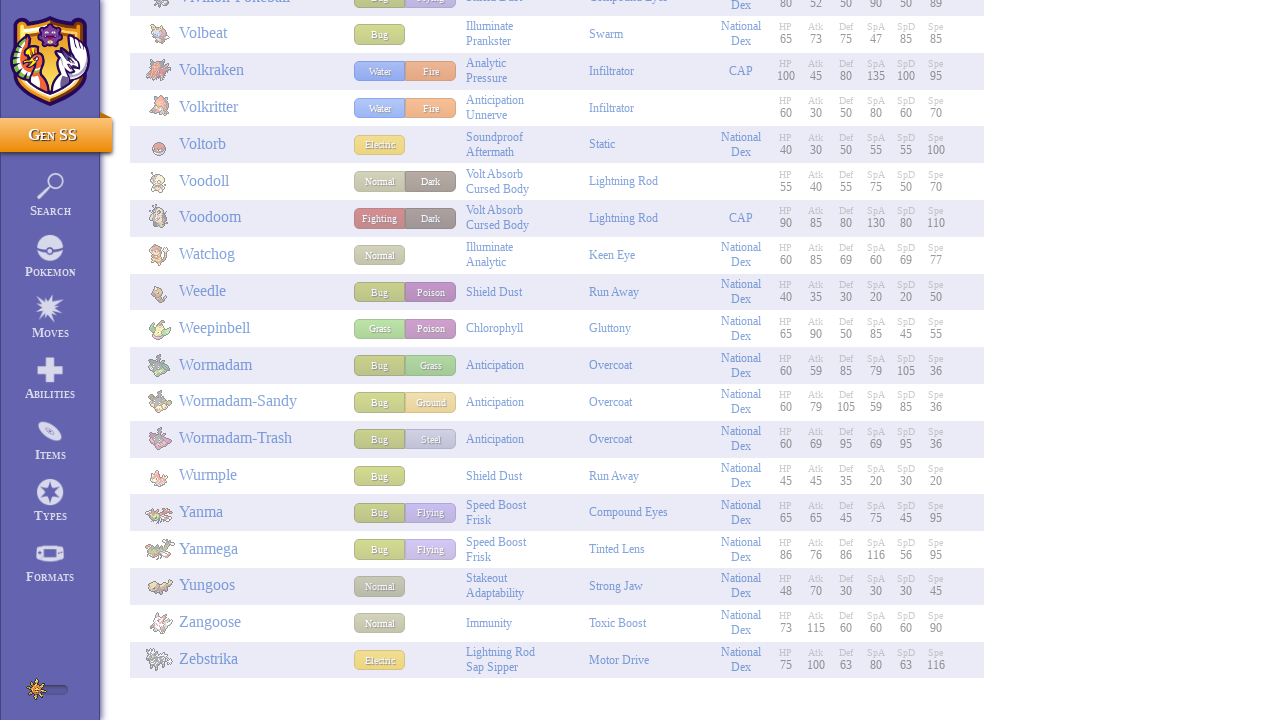

Scrolled to position 46170px to load more Pokemon entries
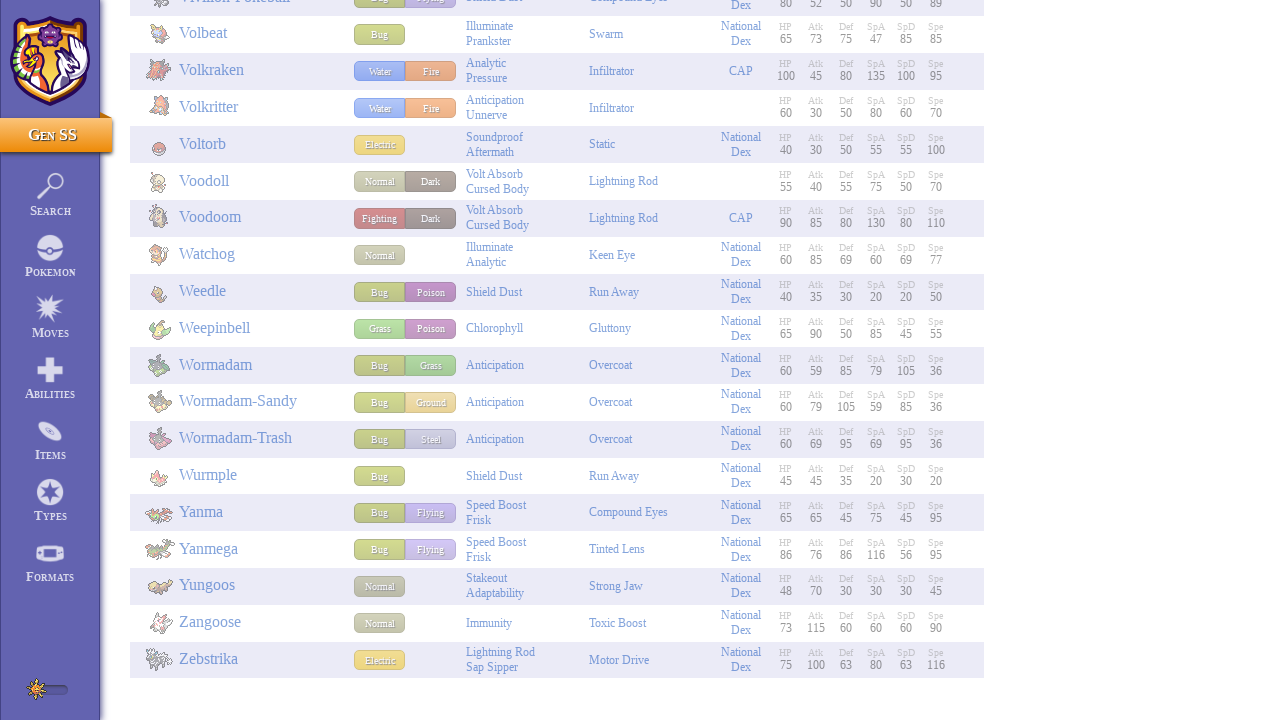

Paused 100ms to allow content to load
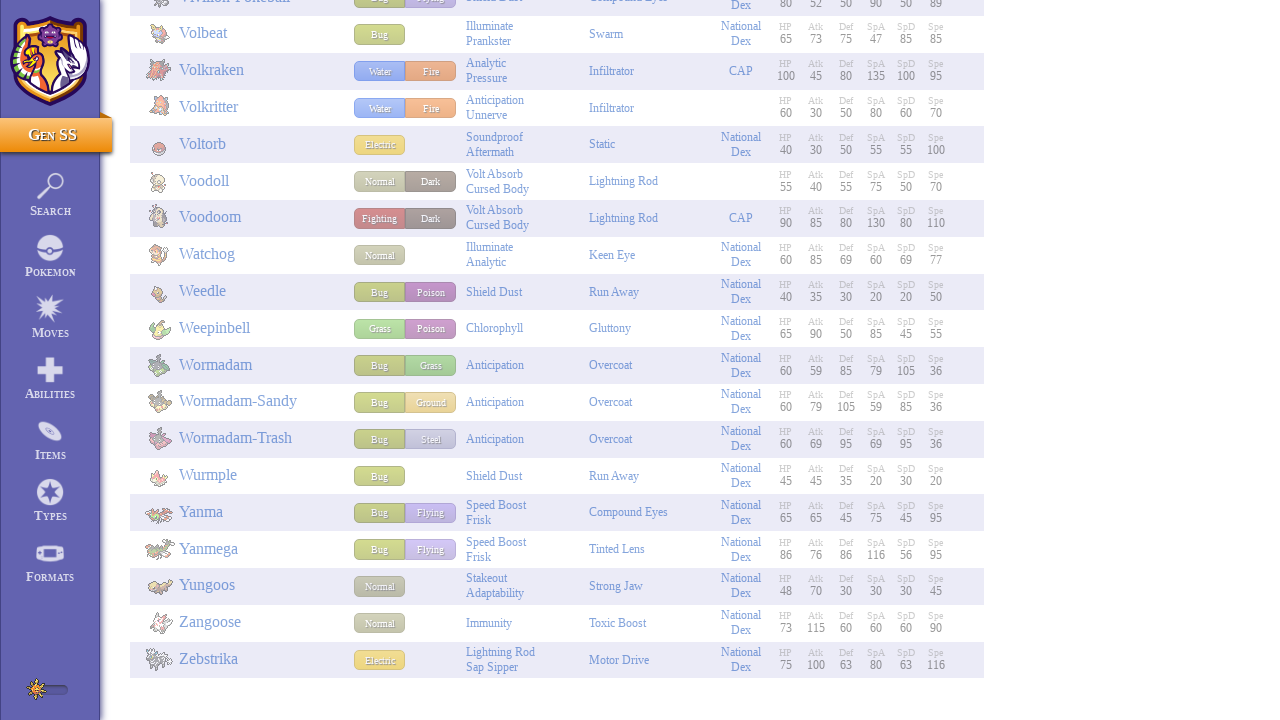

Scrolled to position 46740px to load more Pokemon entries
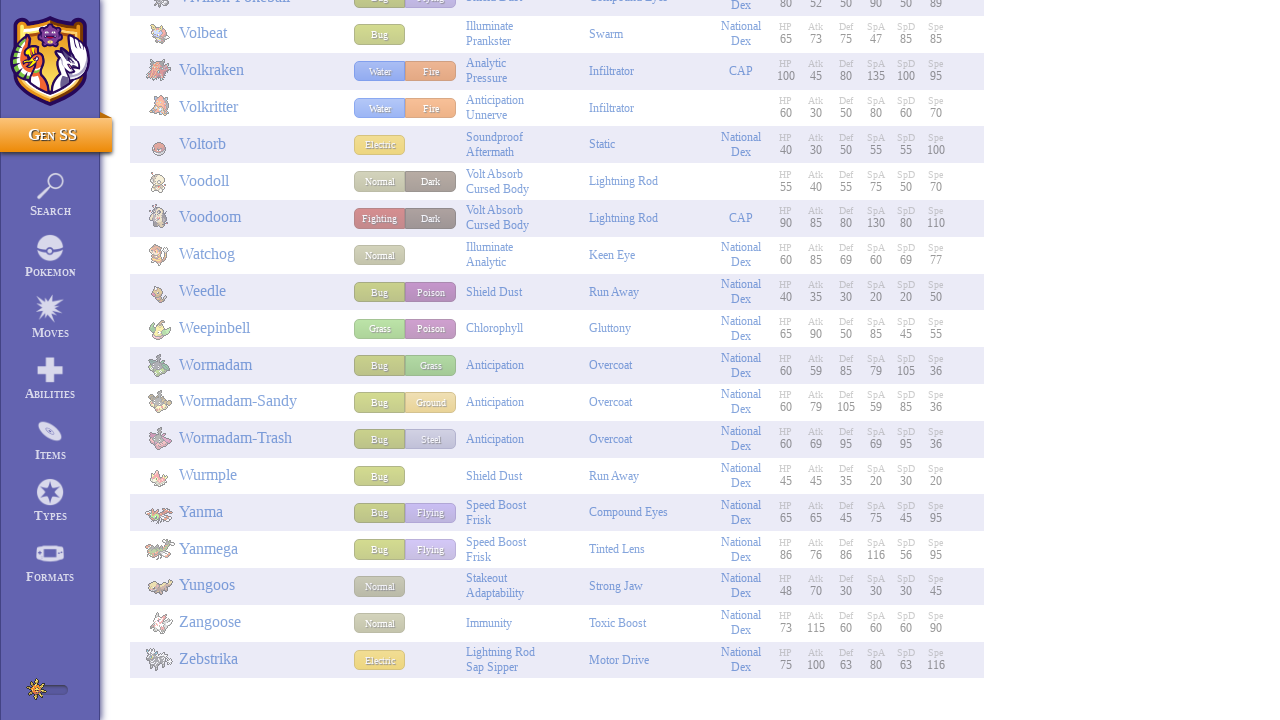

Paused 100ms to allow content to load
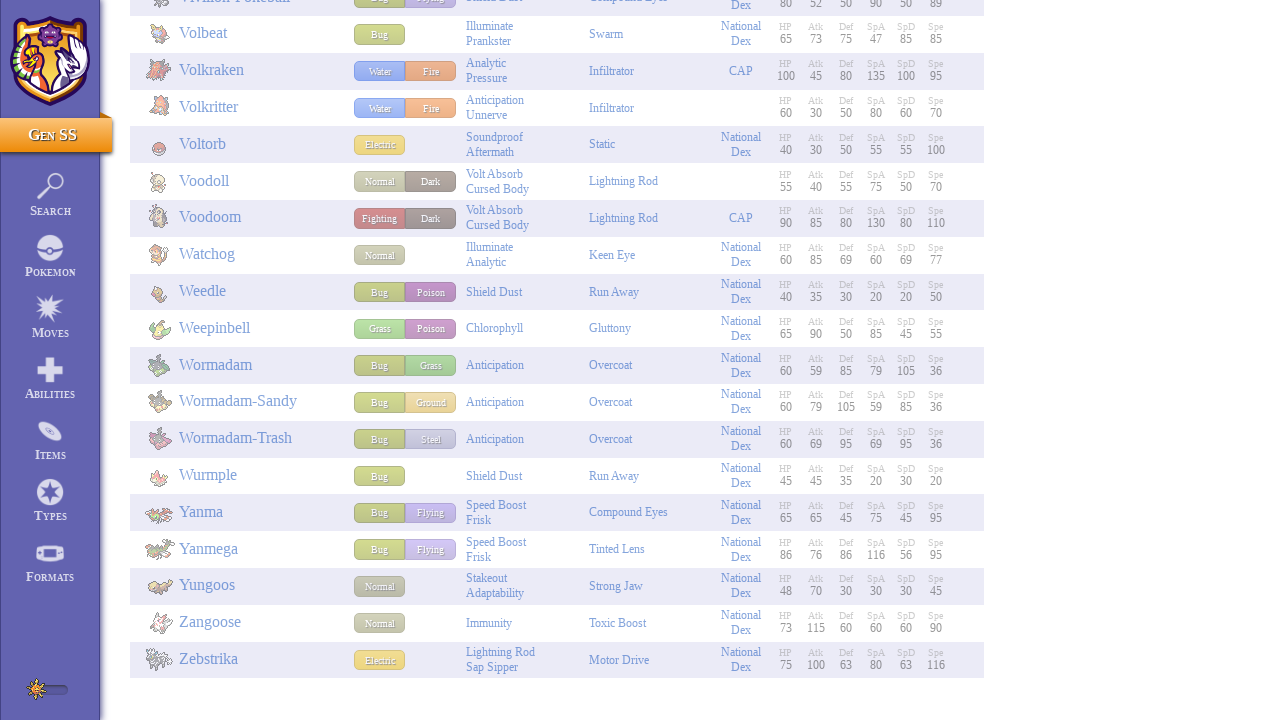

Scrolled to position 47310px to load more Pokemon entries
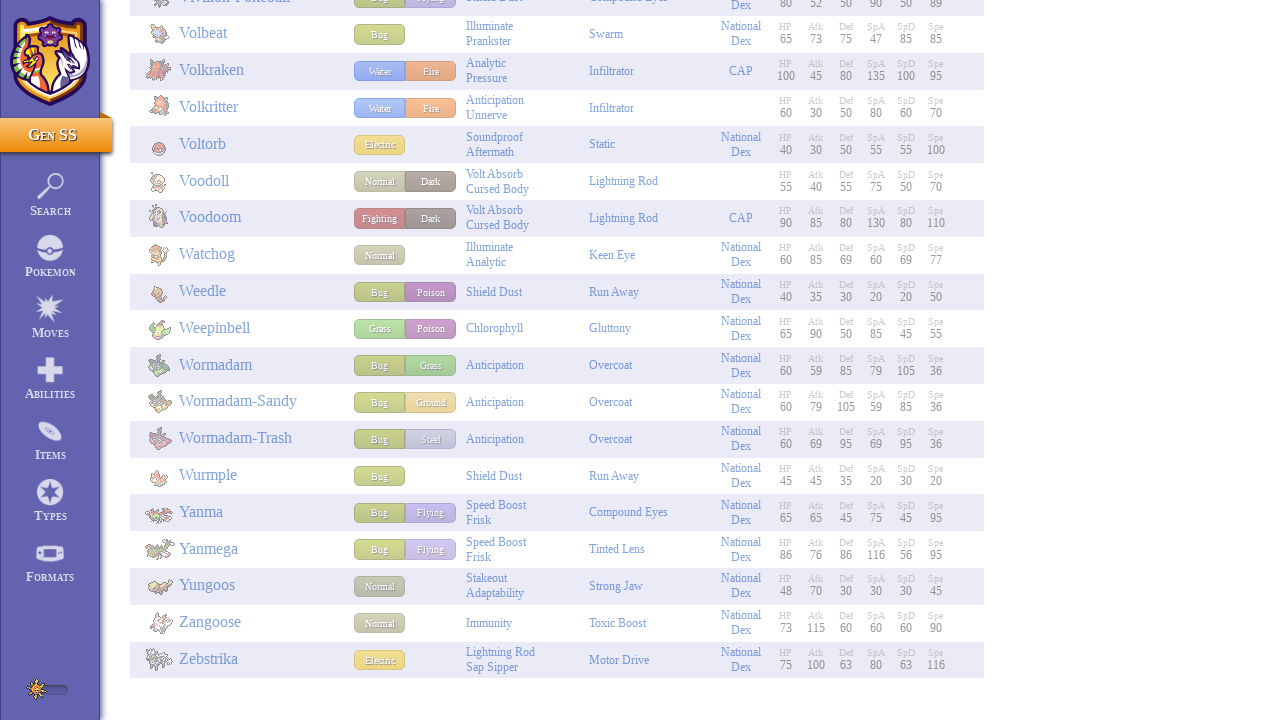

Paused 100ms to allow content to load
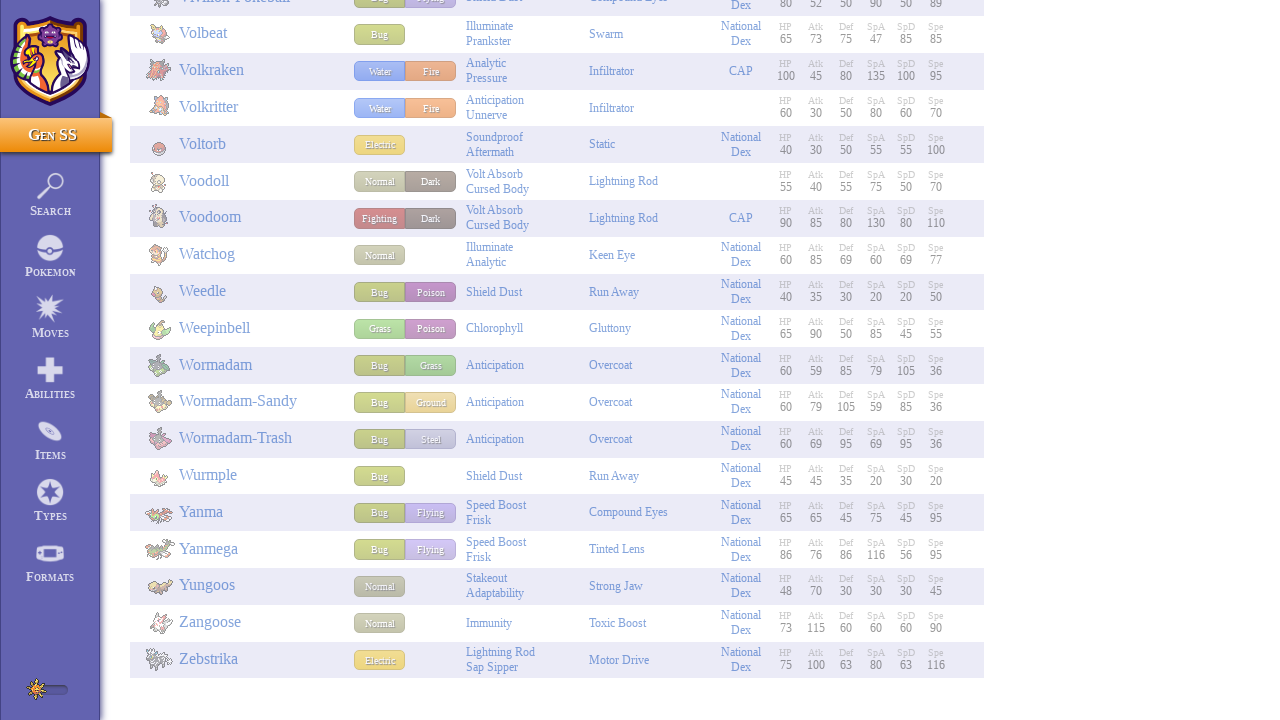

Scrolled to position 47880px to load more Pokemon entries
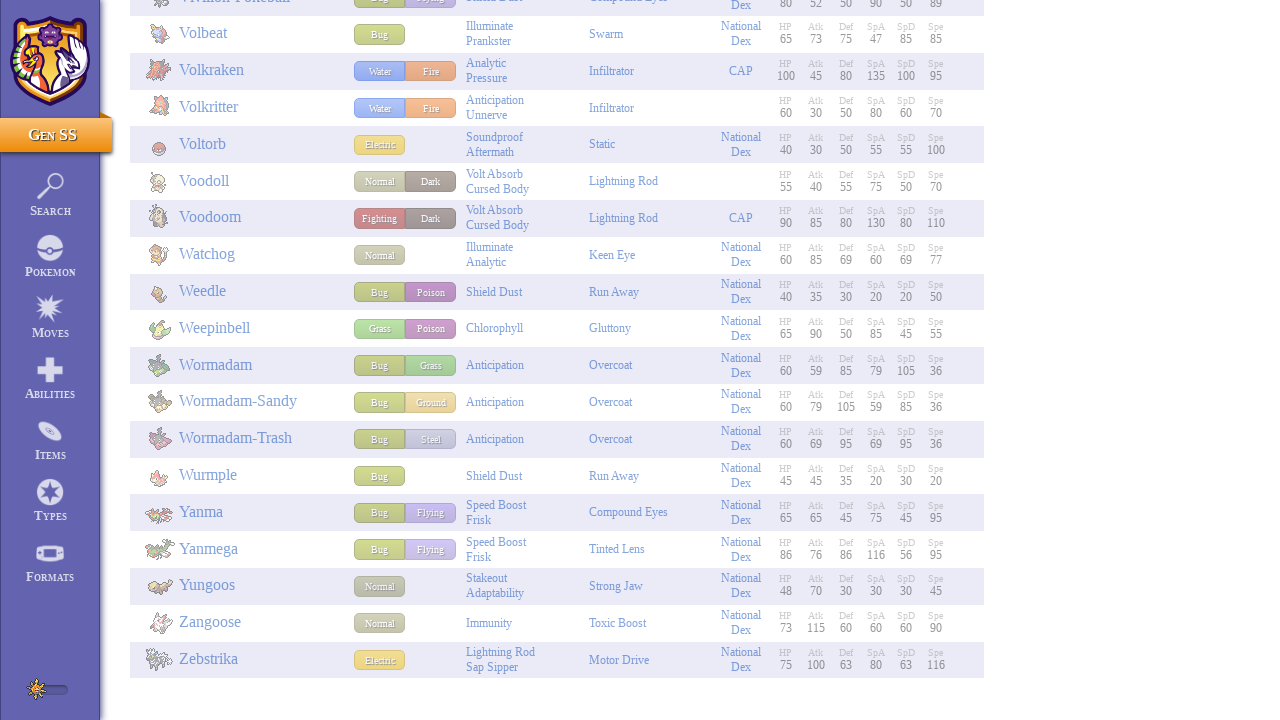

Paused 100ms to allow content to load
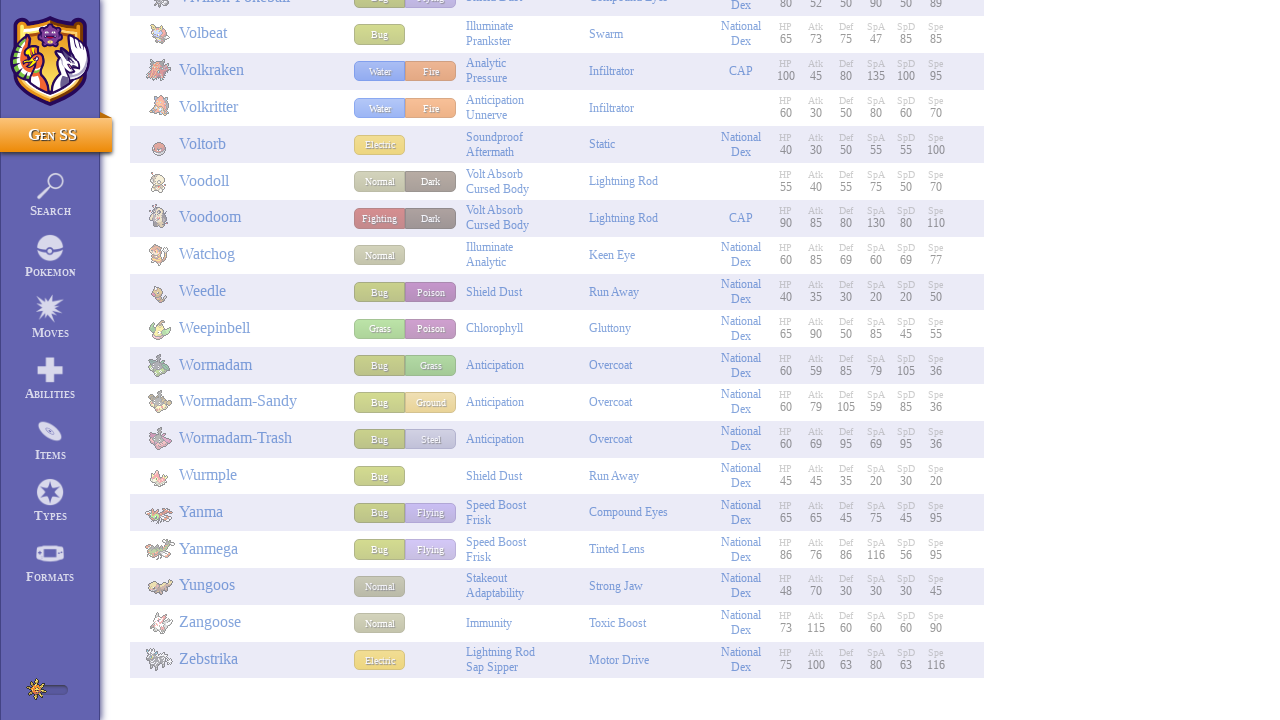

Scrolled to position 48450px to load more Pokemon entries
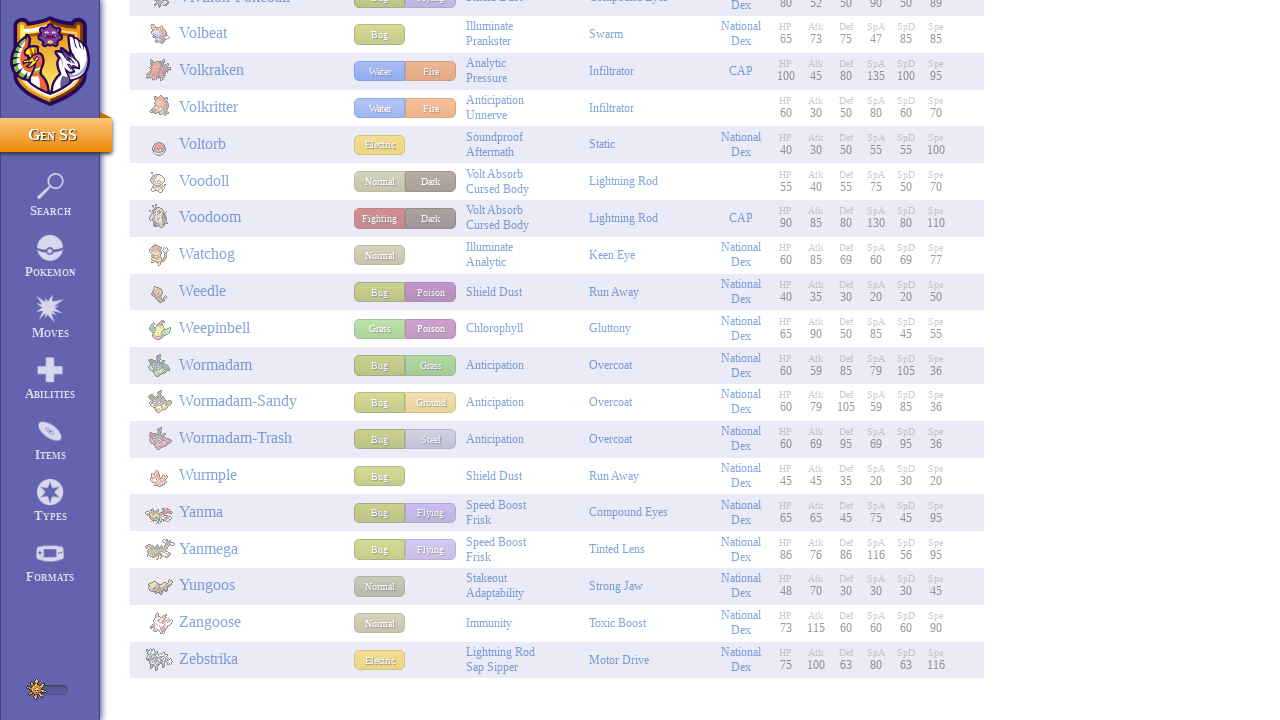

Paused 100ms to allow content to load
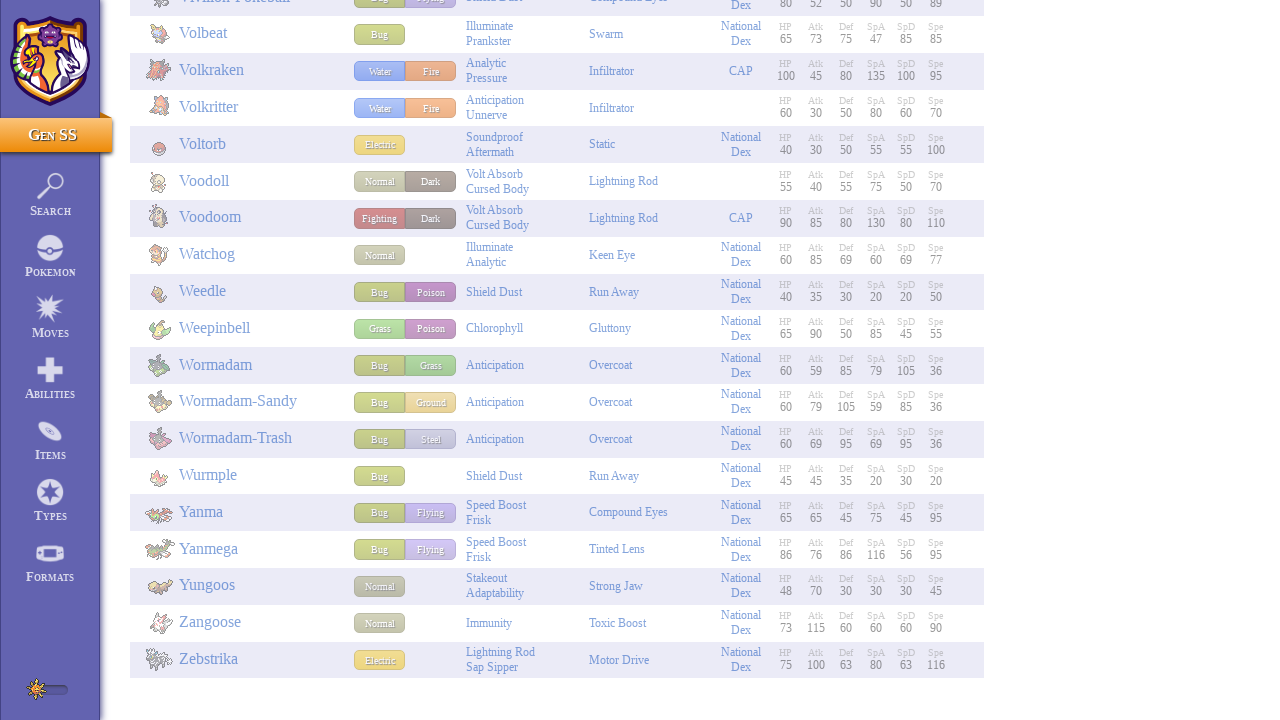

Scrolled to position 49020px to load more Pokemon entries
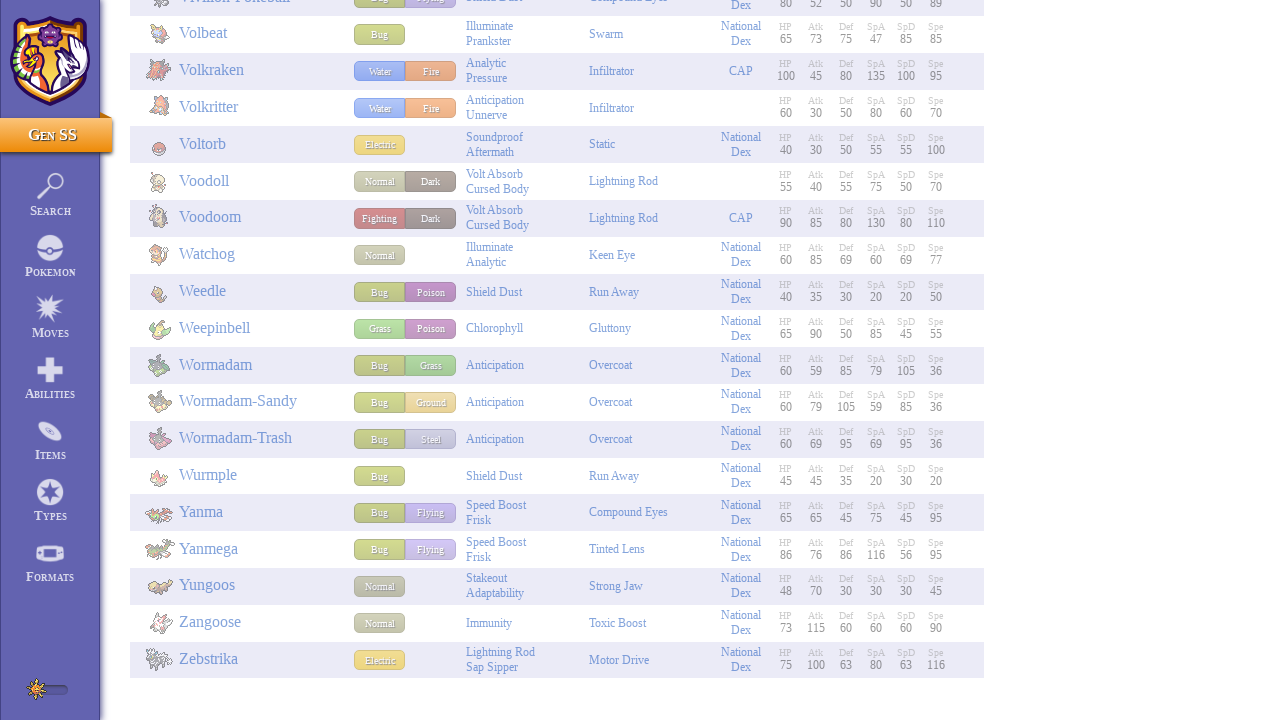

Paused 100ms to allow content to load
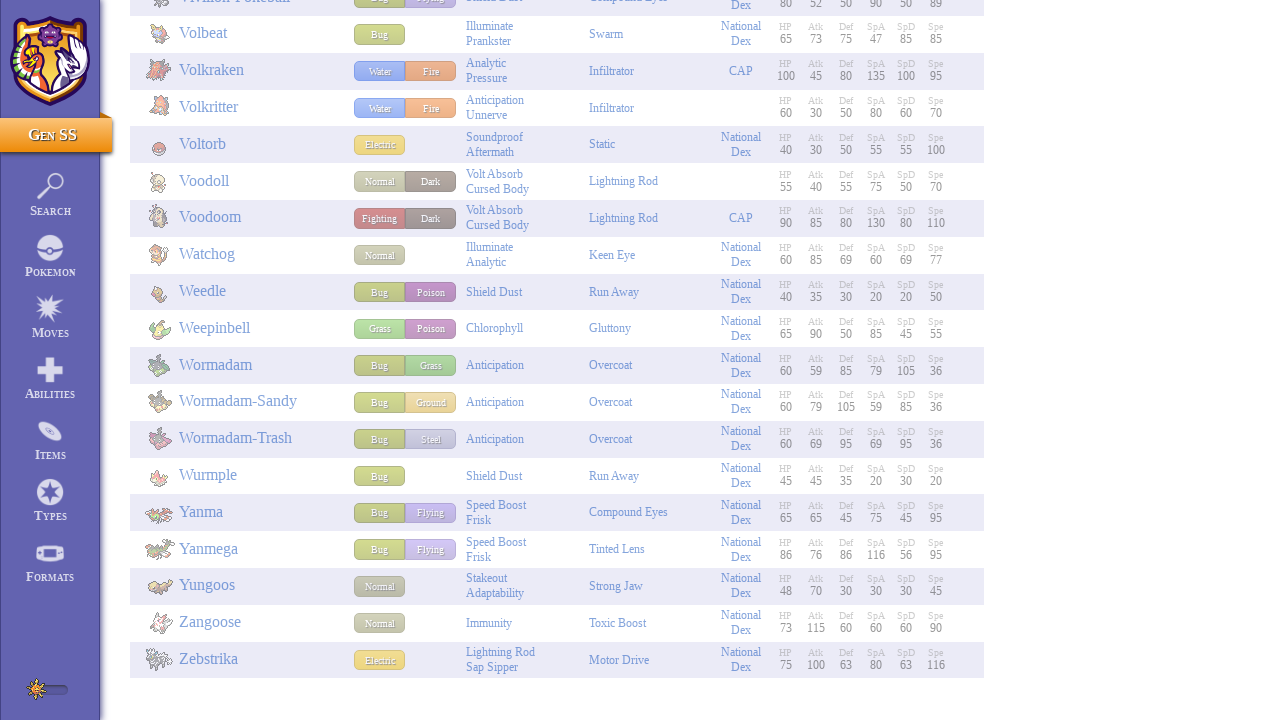

Scrolled to position 49590px to load more Pokemon entries
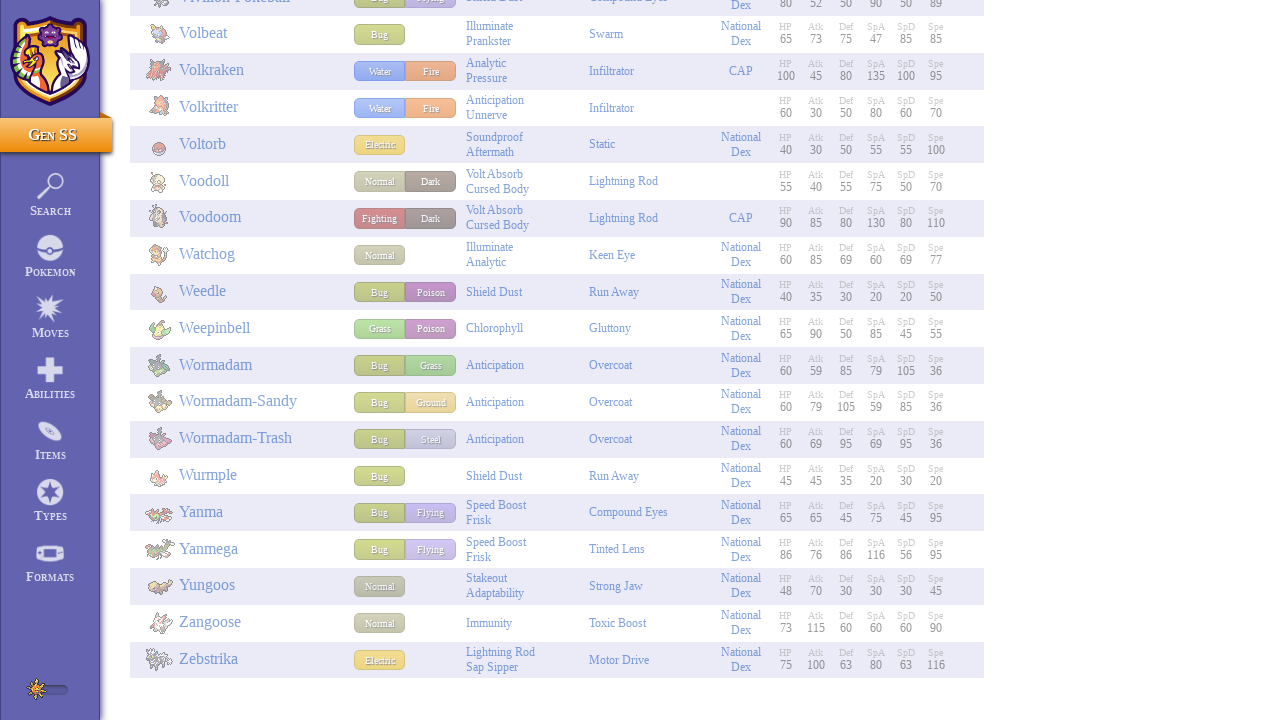

Paused 100ms to allow content to load
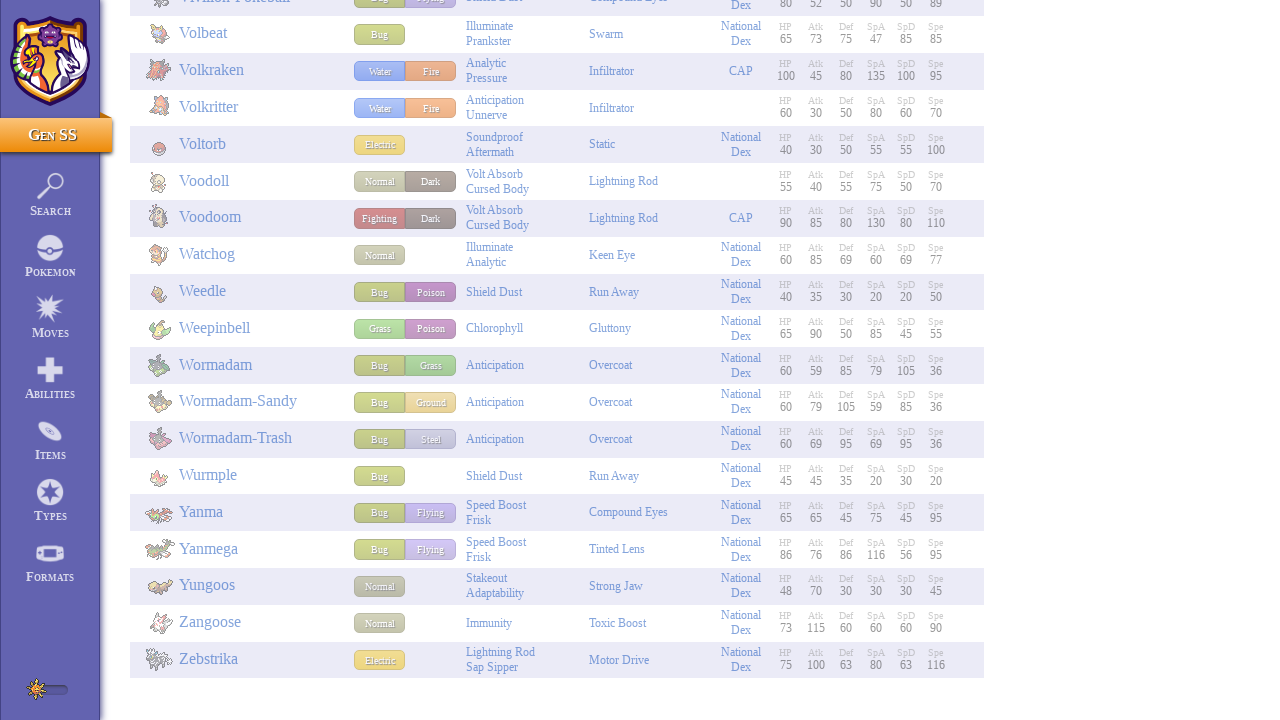

Scrolled to position 50160px to load more Pokemon entries
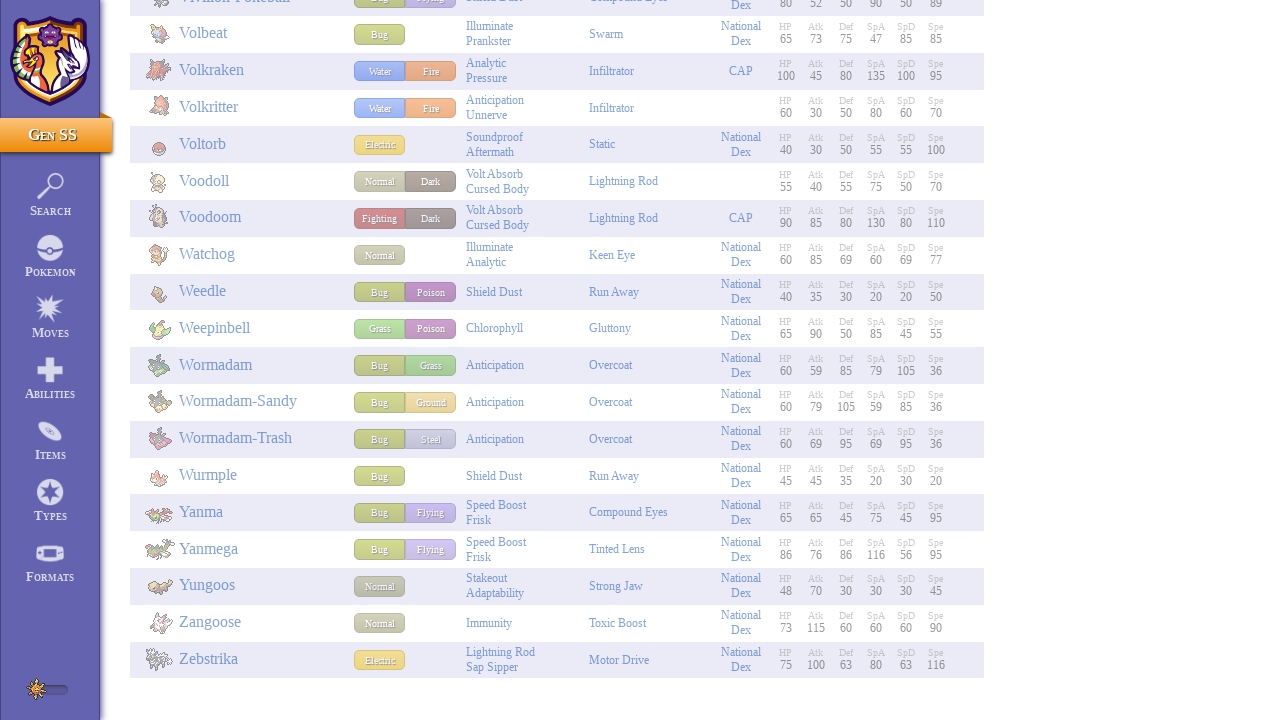

Paused 100ms to allow content to load
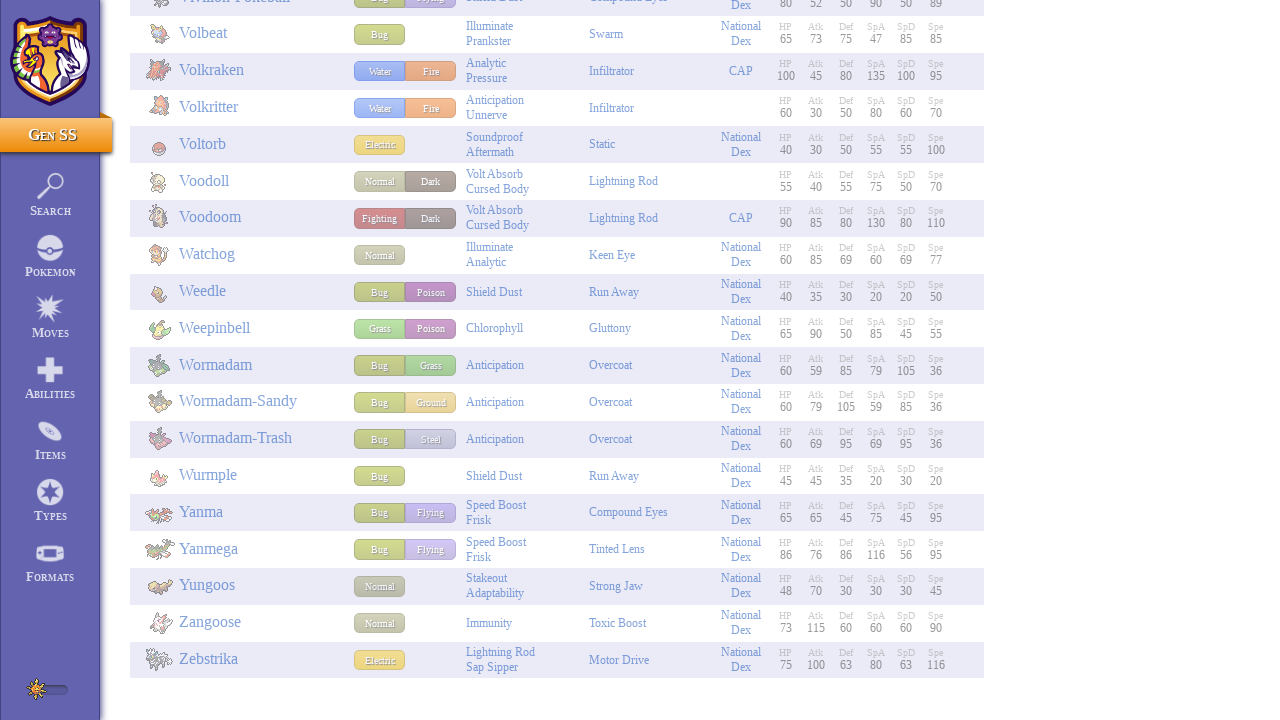

Scrolled to position 50730px to load more Pokemon entries
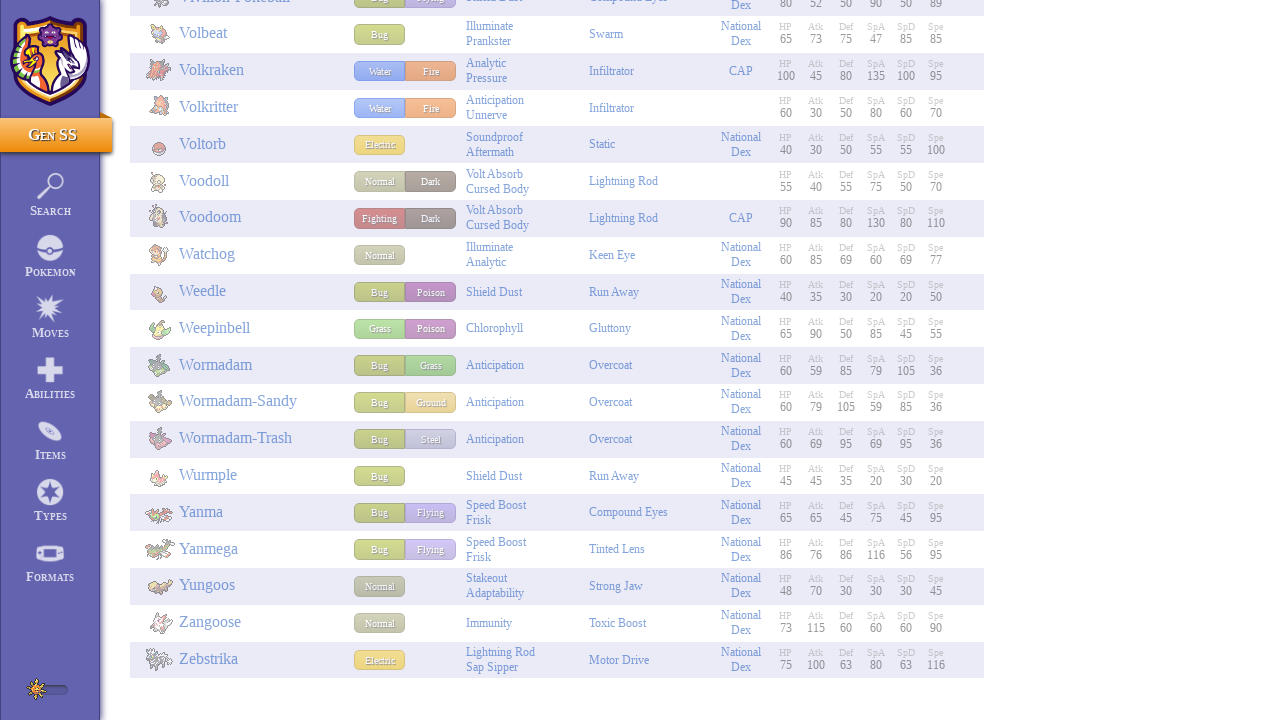

Paused 100ms to allow content to load
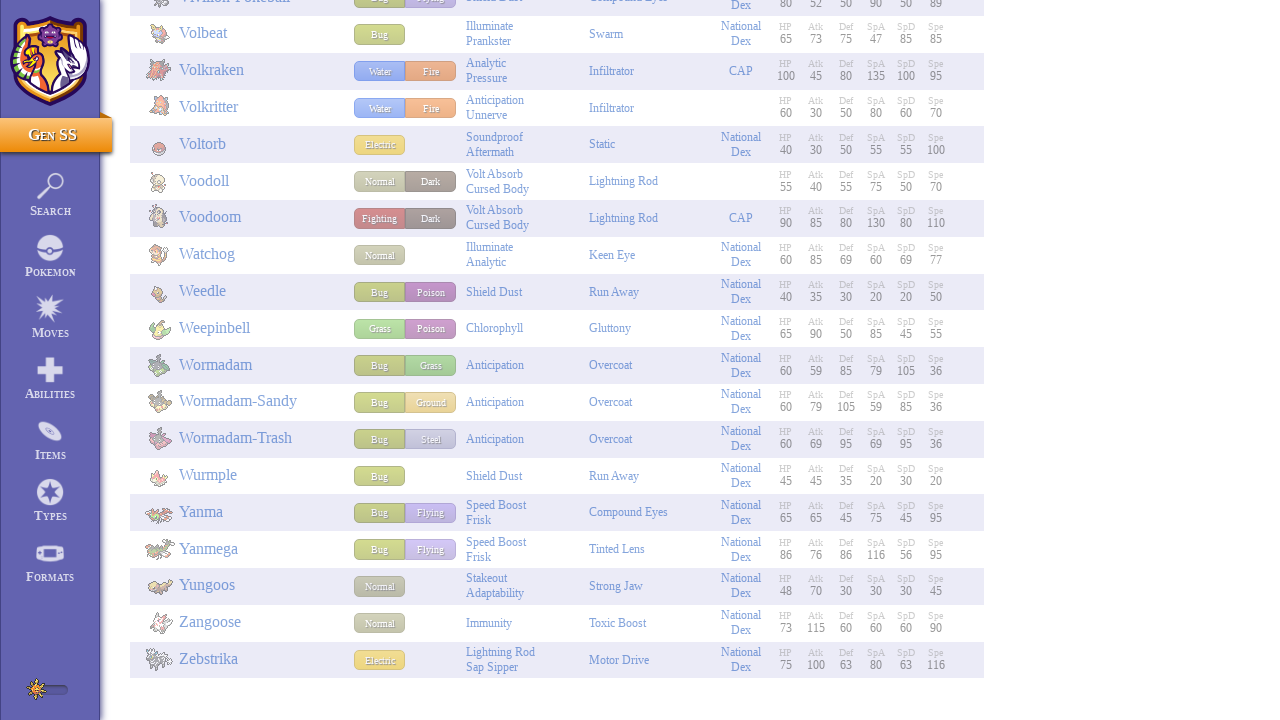

Scrolled to position 51300px to load more Pokemon entries
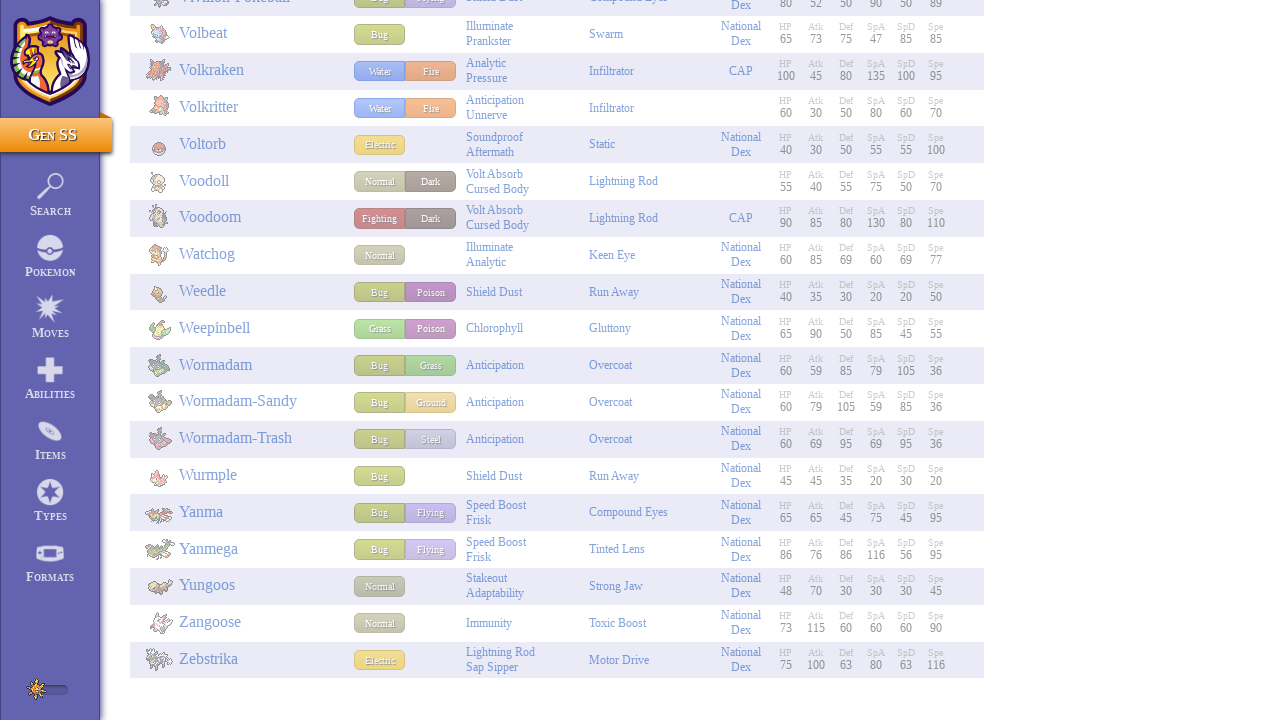

Paused 100ms to allow content to load
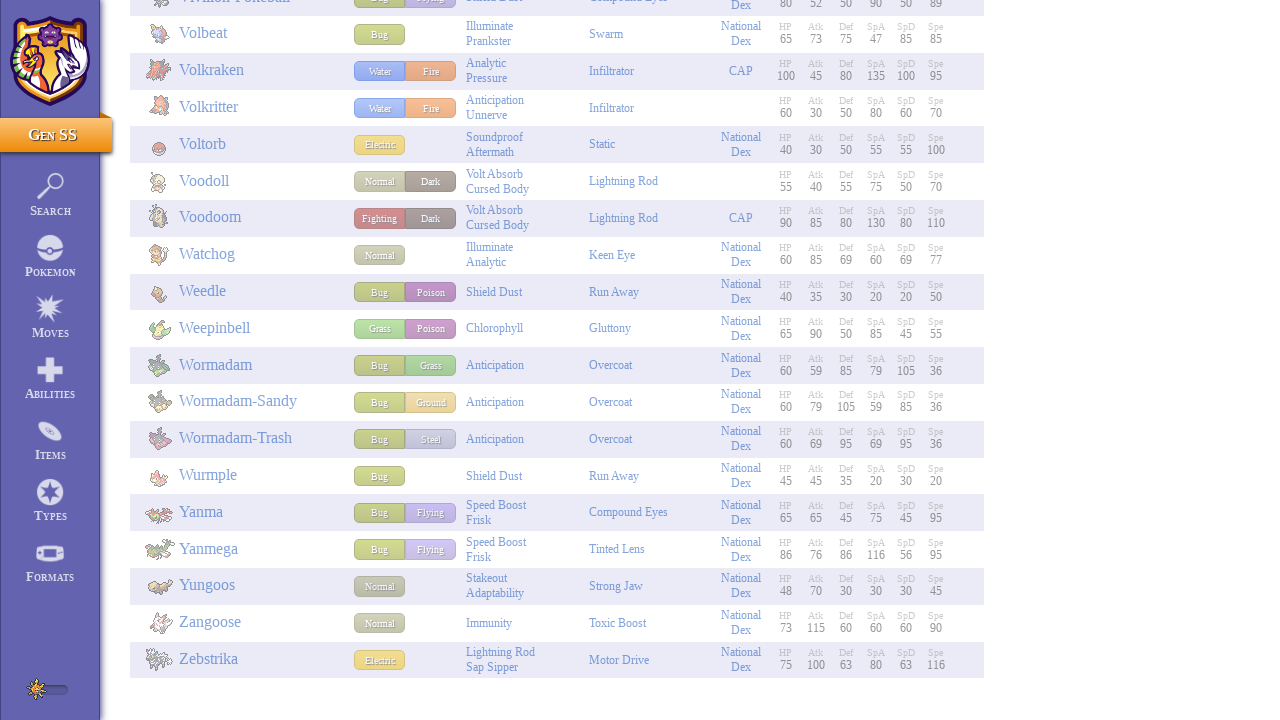

Scrolled to position 51870px to load more Pokemon entries
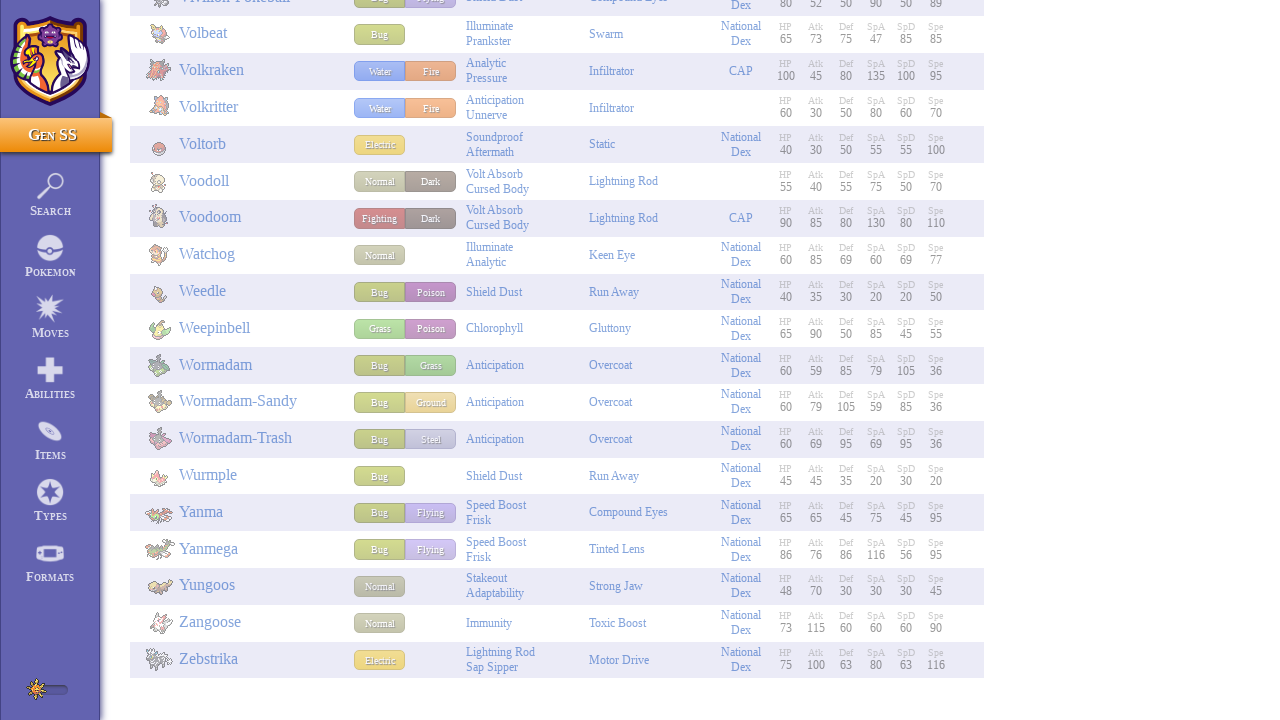

Paused 100ms to allow content to load
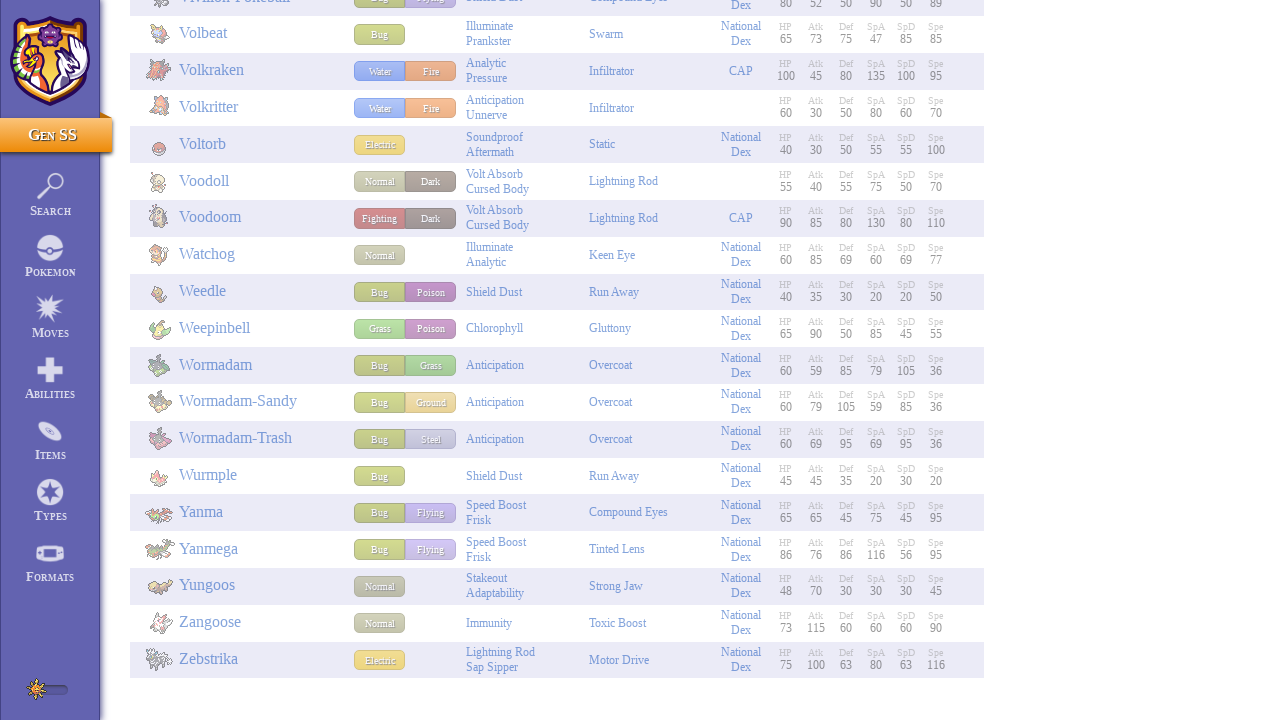

Scrolled to position 52440px to load more Pokemon entries
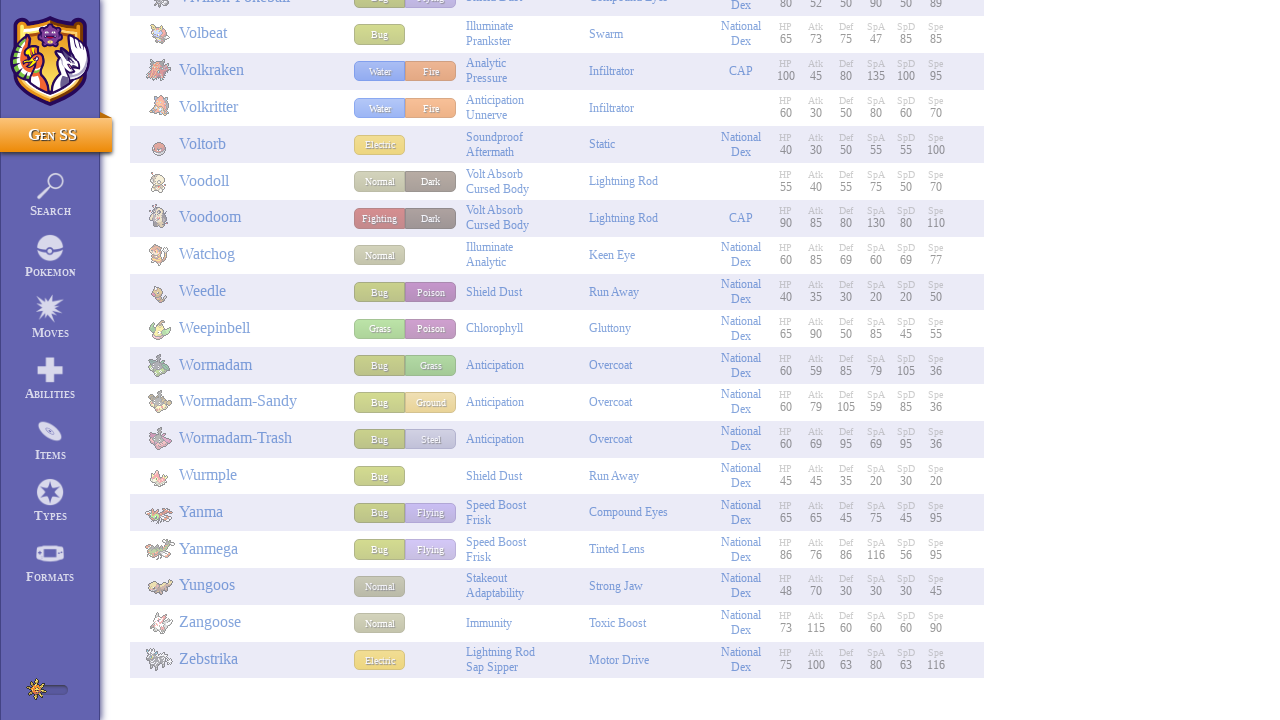

Paused 100ms to allow content to load
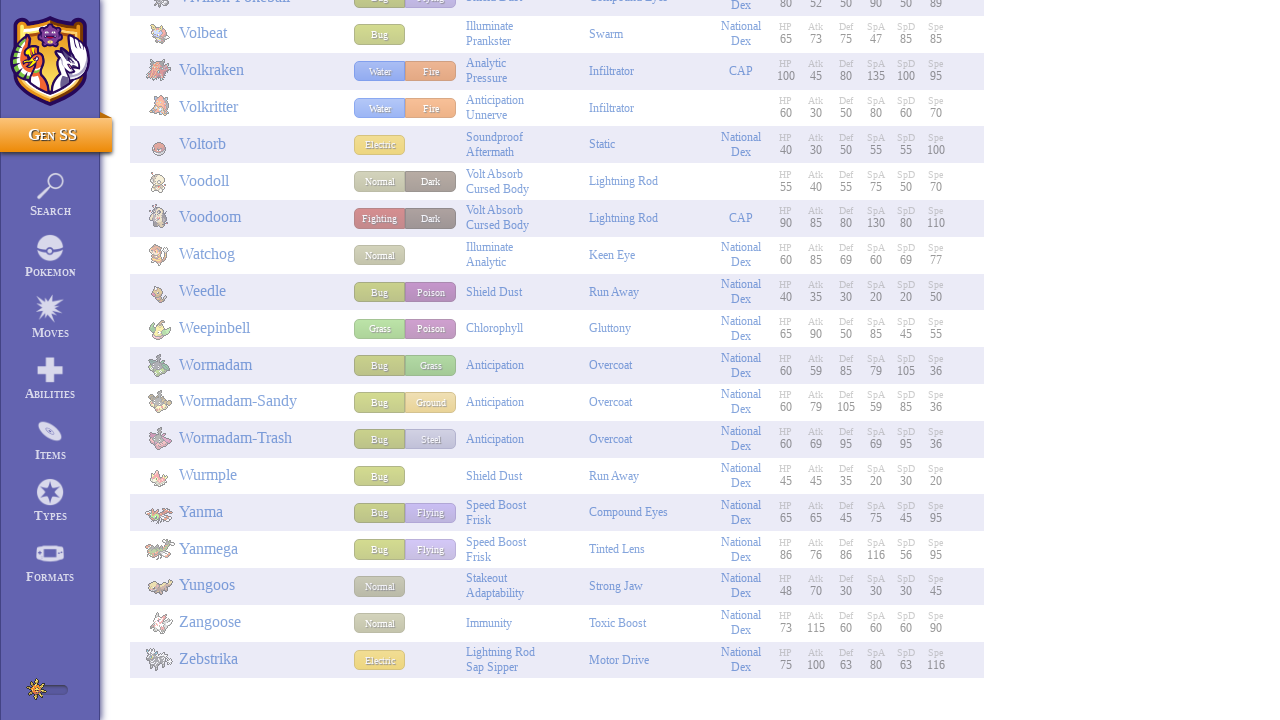

Scrolled to position 53010px to load more Pokemon entries
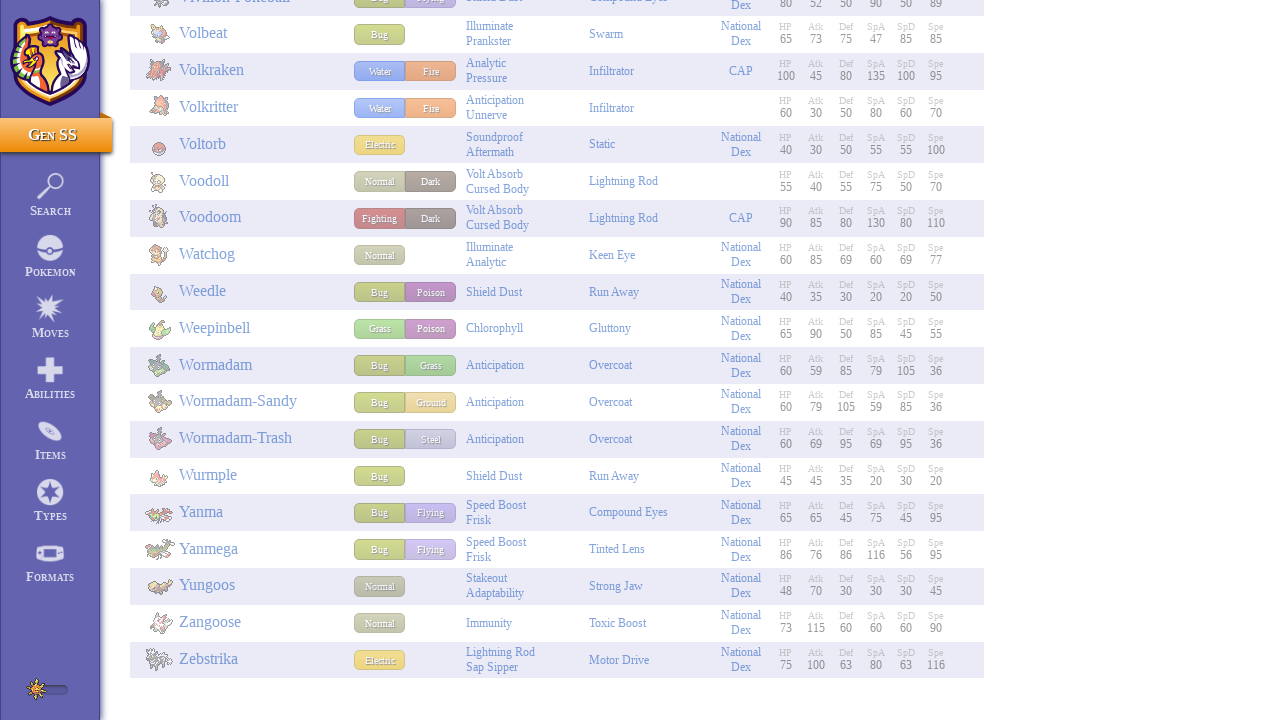

Paused 100ms to allow content to load
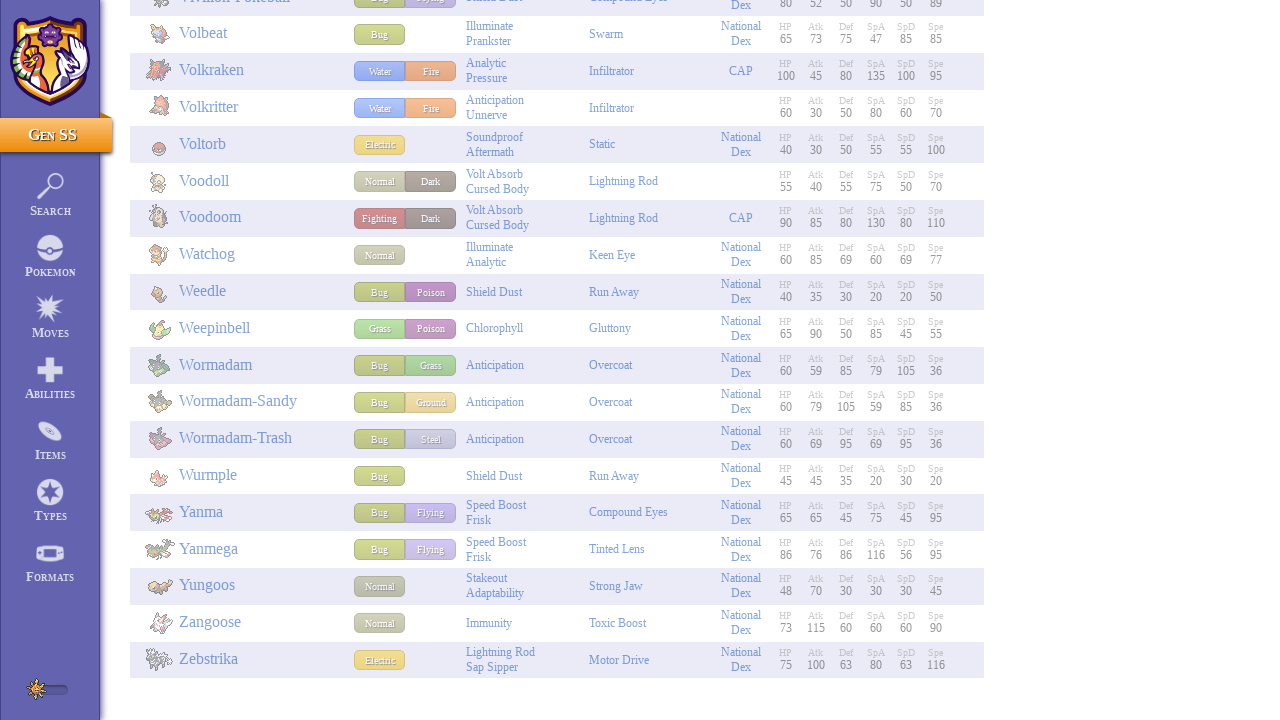

Scrolled to position 53580px to load more Pokemon entries
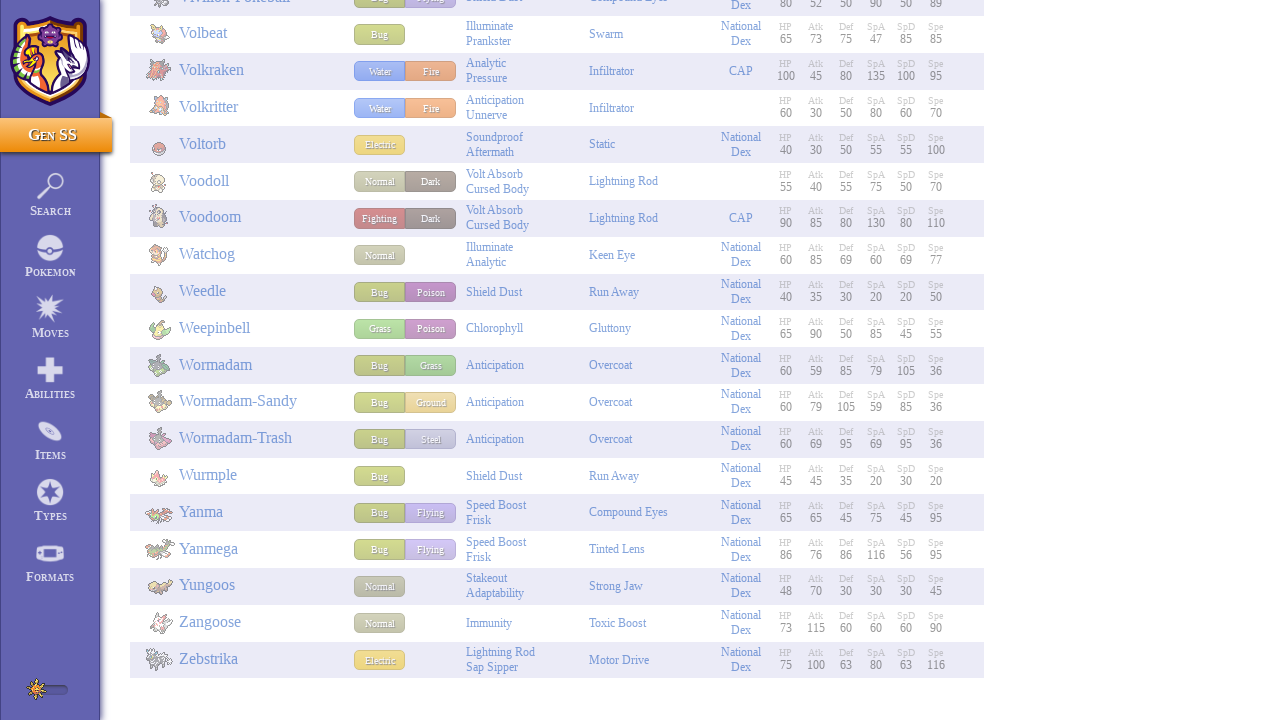

Paused 100ms to allow content to load
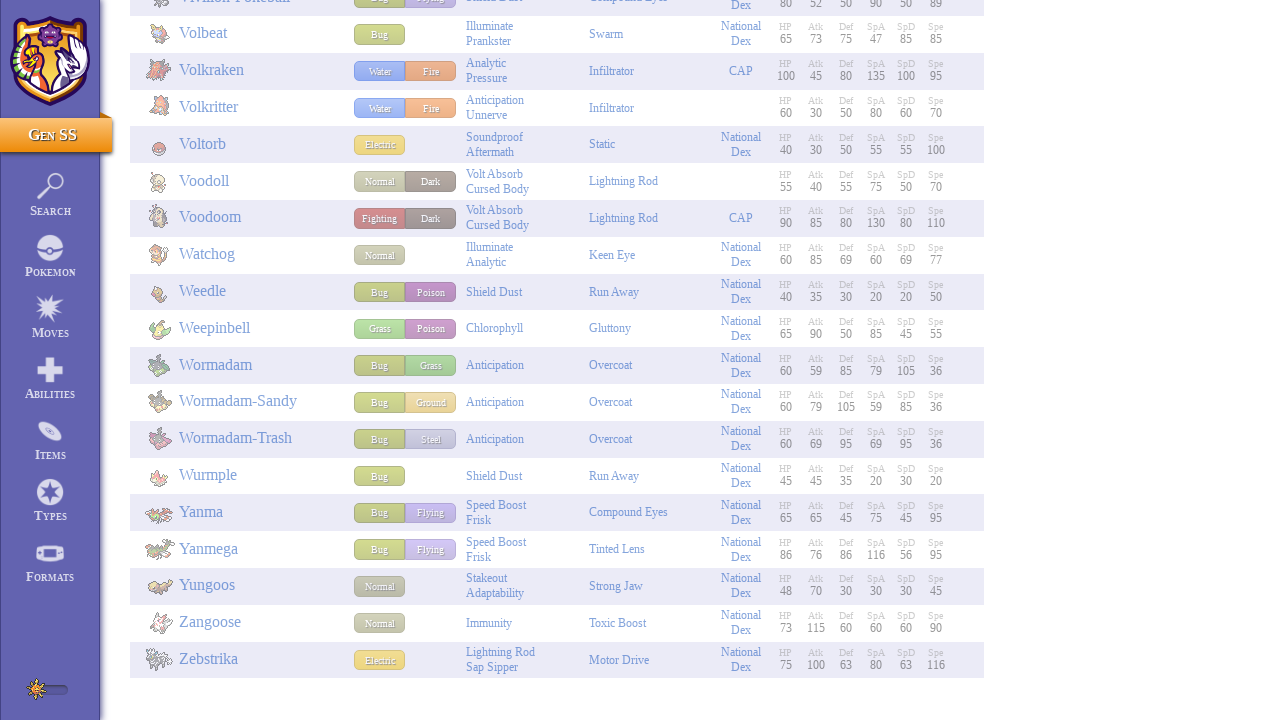

Scrolled to position 54150px to load more Pokemon entries
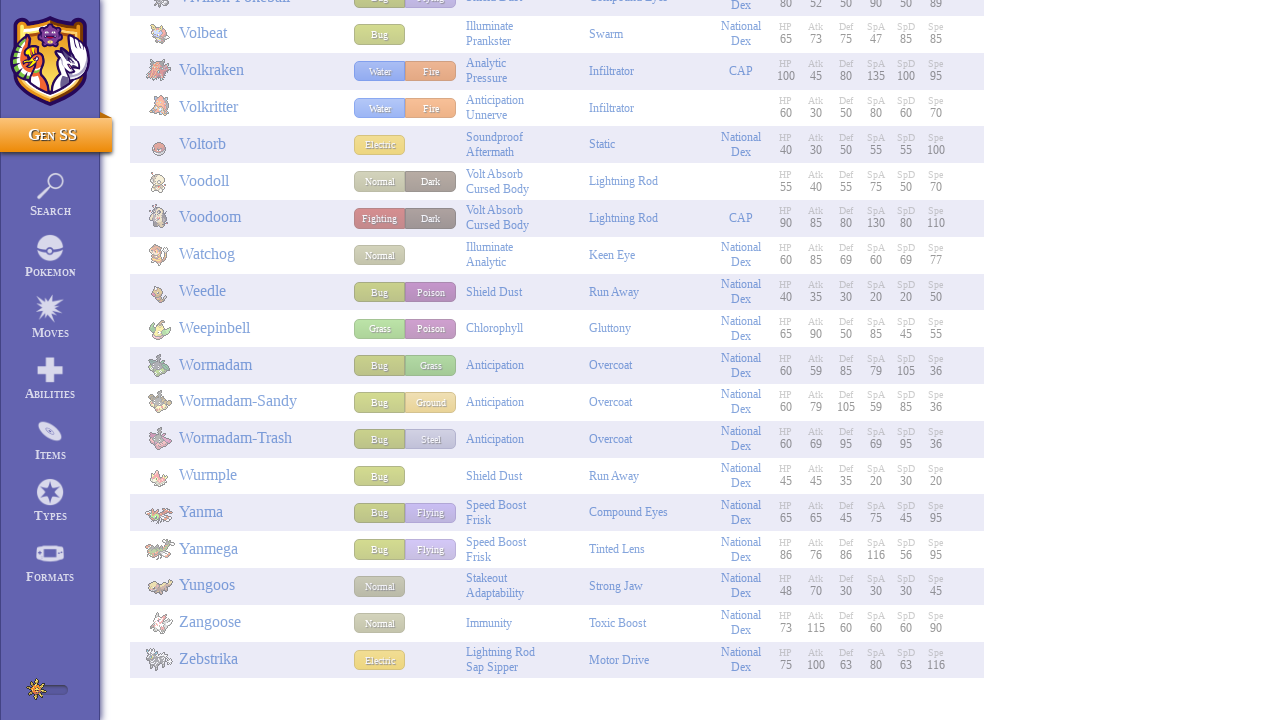

Paused 100ms to allow content to load
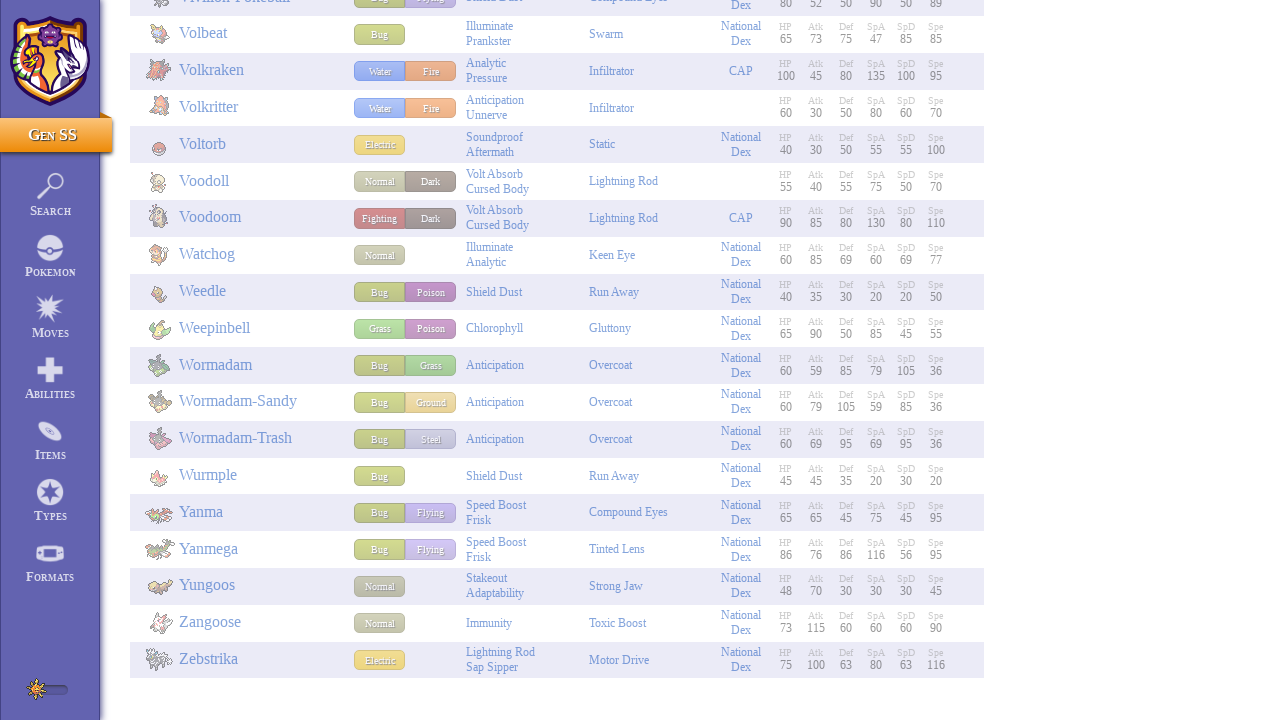

Scrolled to position 54720px to load more Pokemon entries
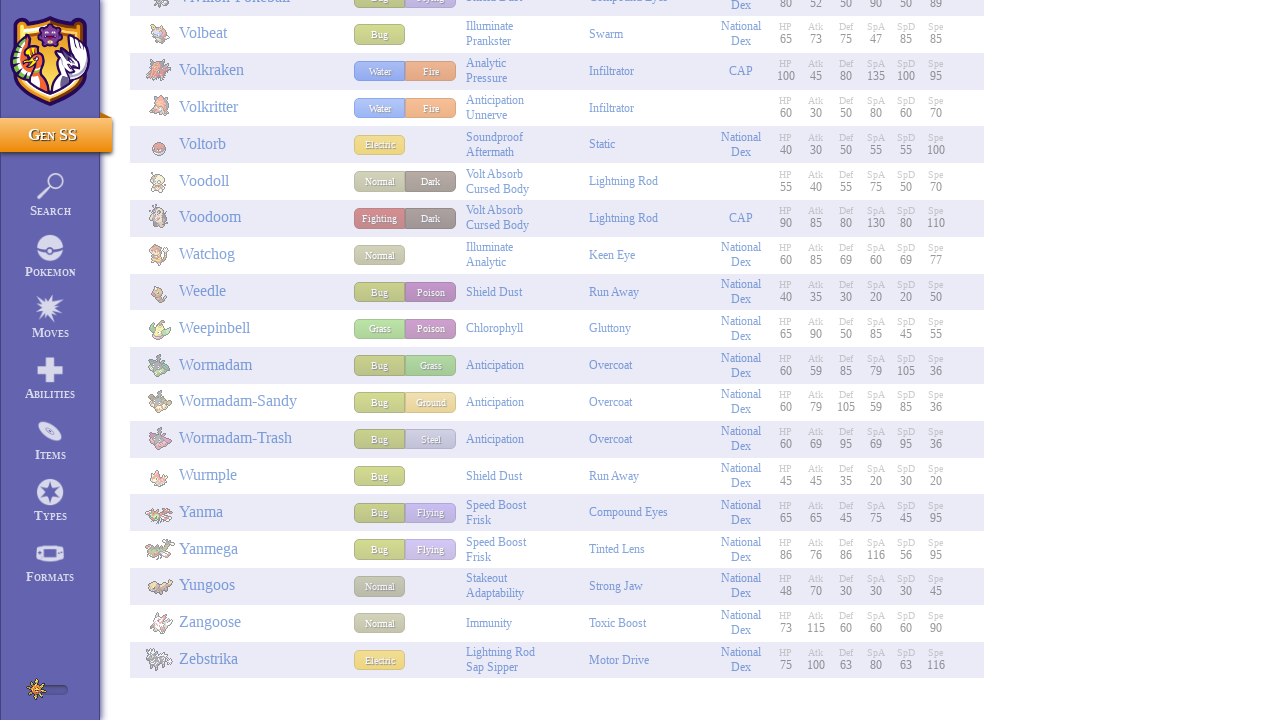

Paused 100ms to allow content to load
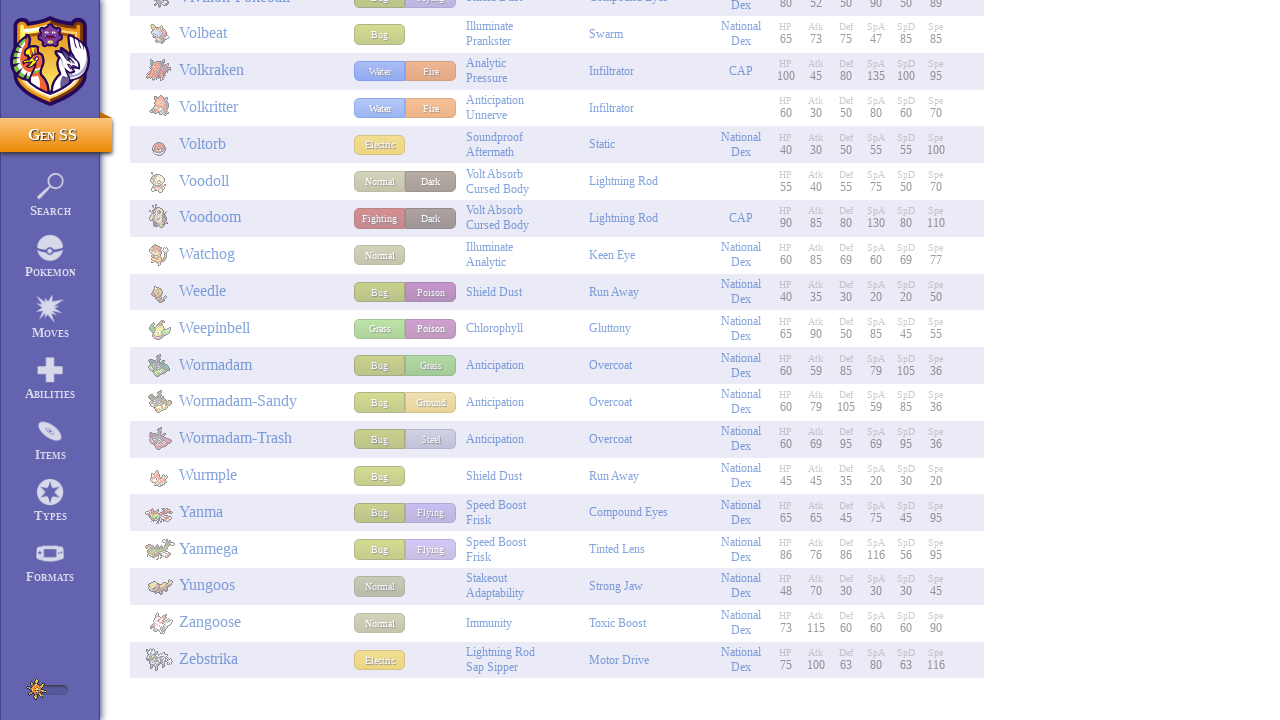

Scrolled to position 55290px to load more Pokemon entries
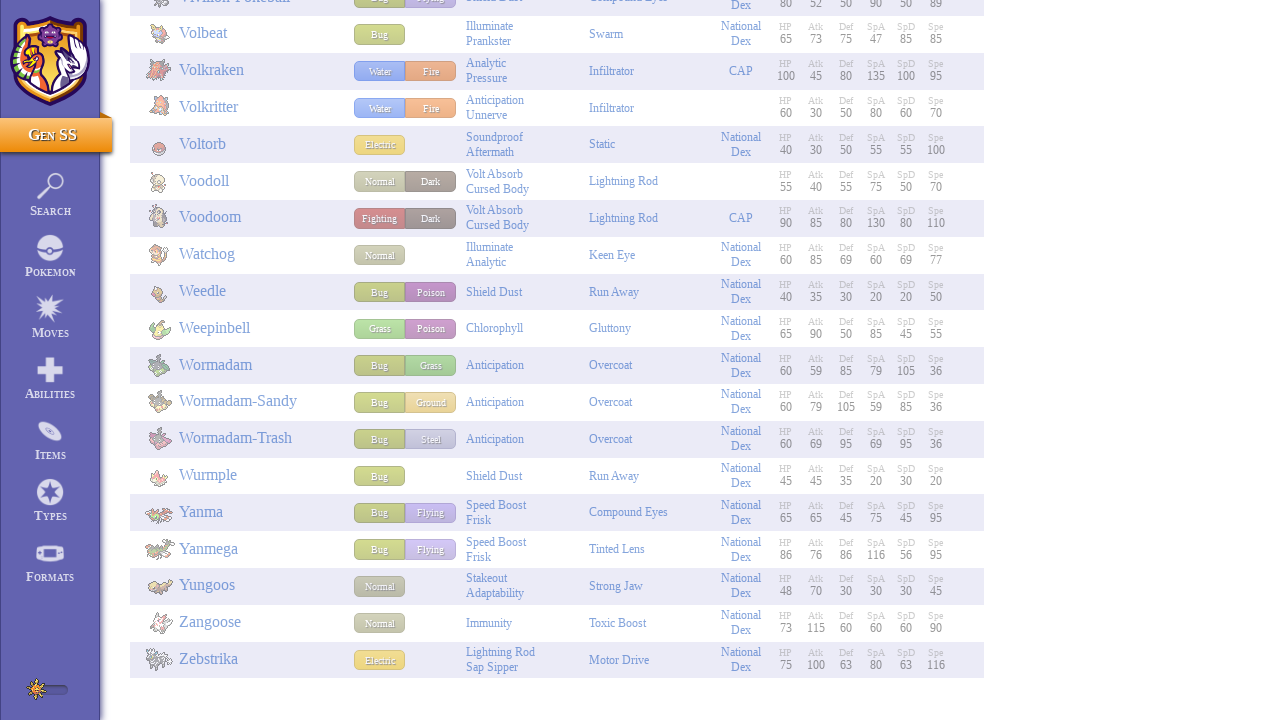

Paused 100ms to allow content to load
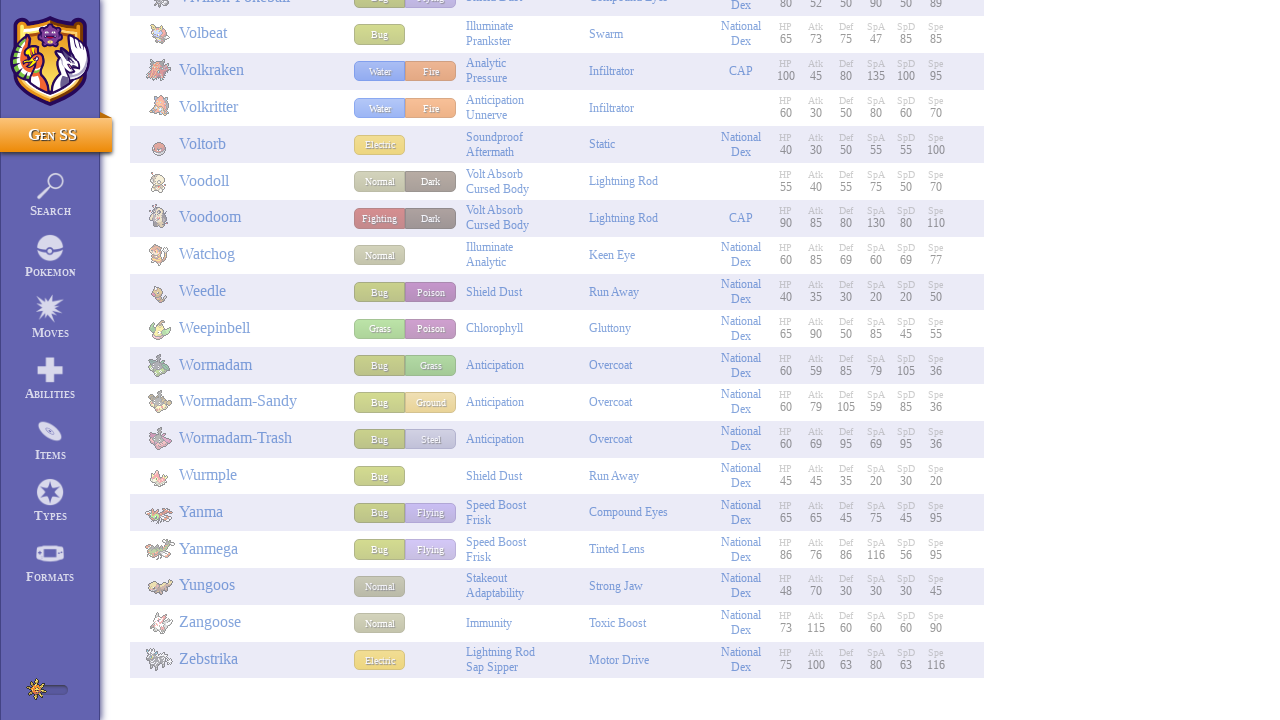

Scrolled to position 55860px to load more Pokemon entries
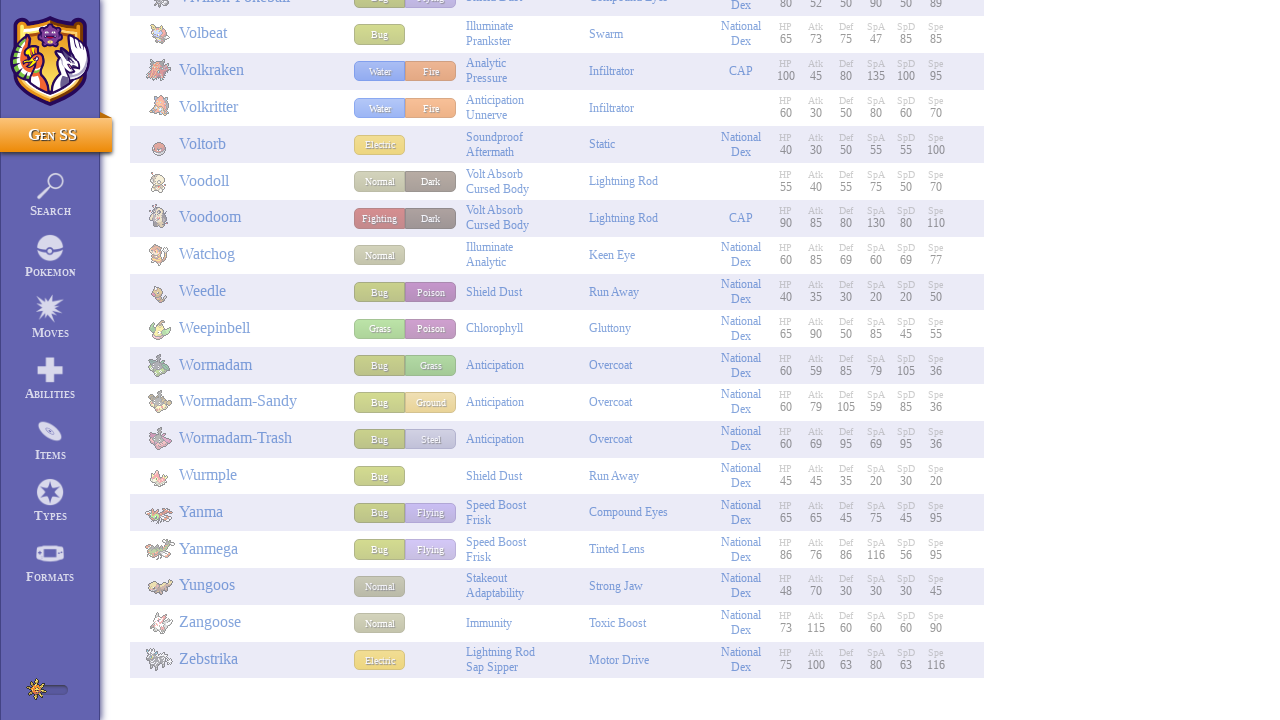

Paused 100ms to allow content to load
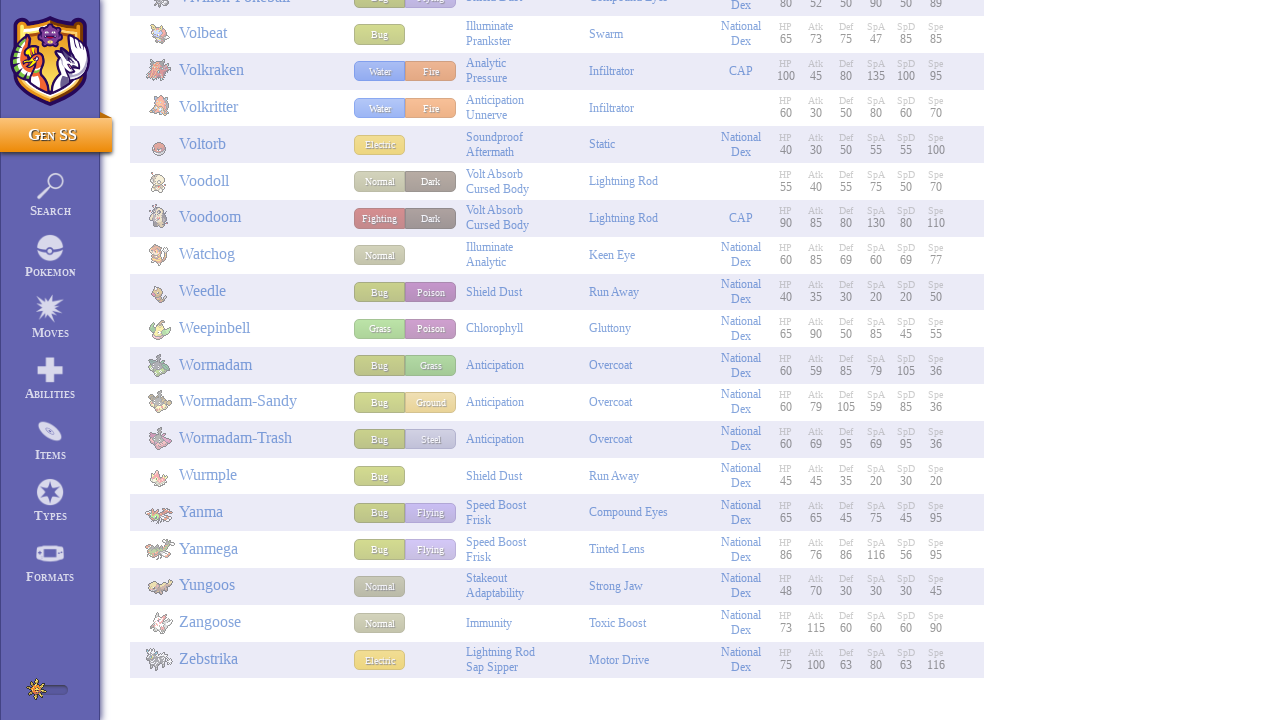

Scrolled to position 56430px to load more Pokemon entries
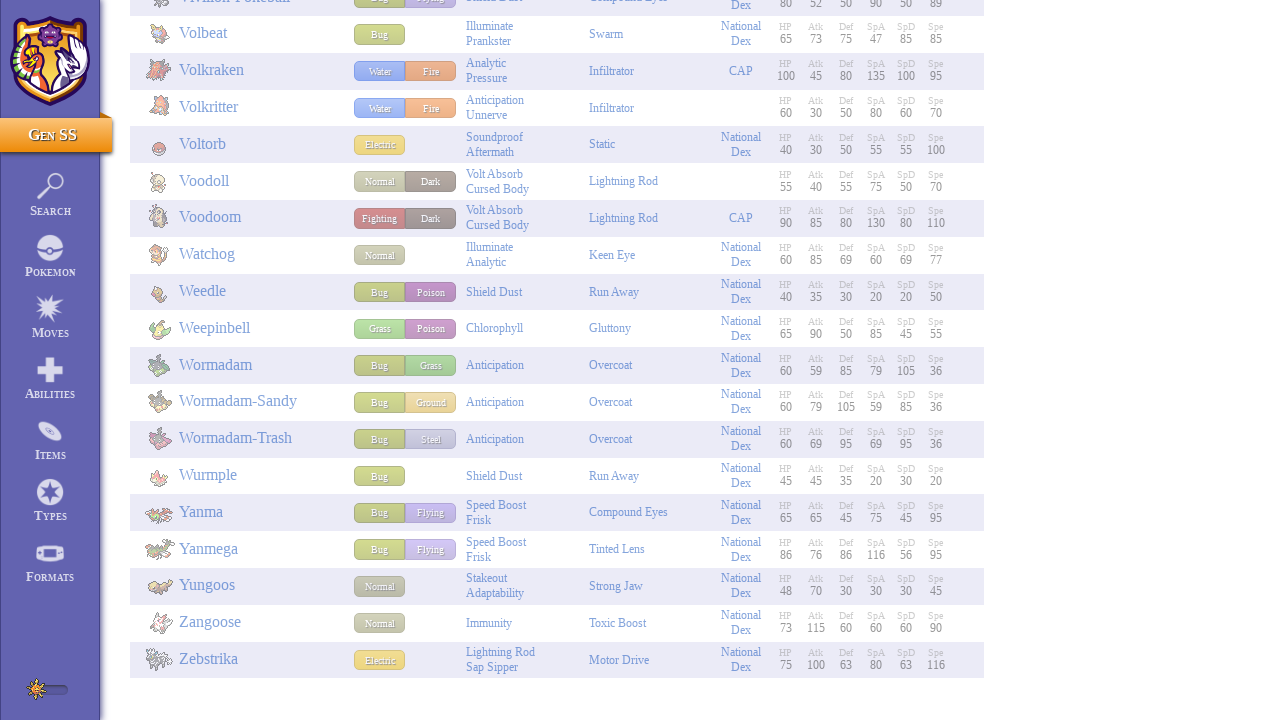

Paused 100ms to allow content to load
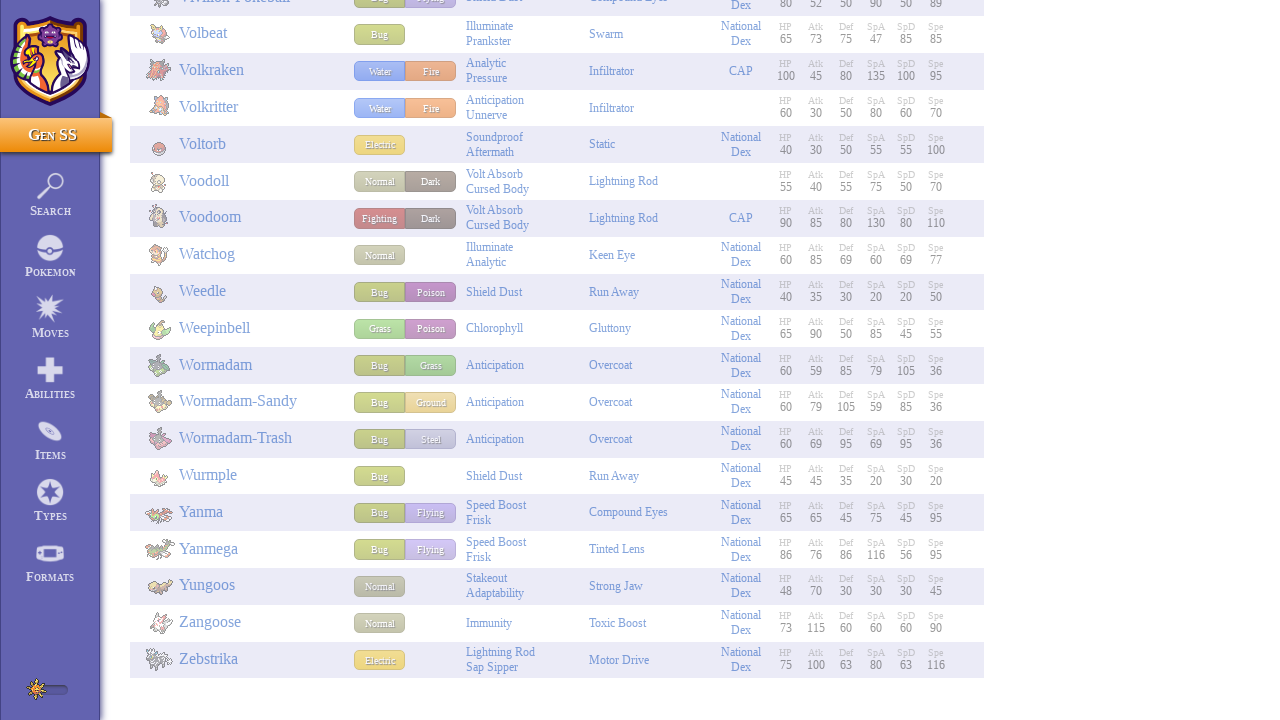

Scrolled to position 57000px to load more Pokemon entries
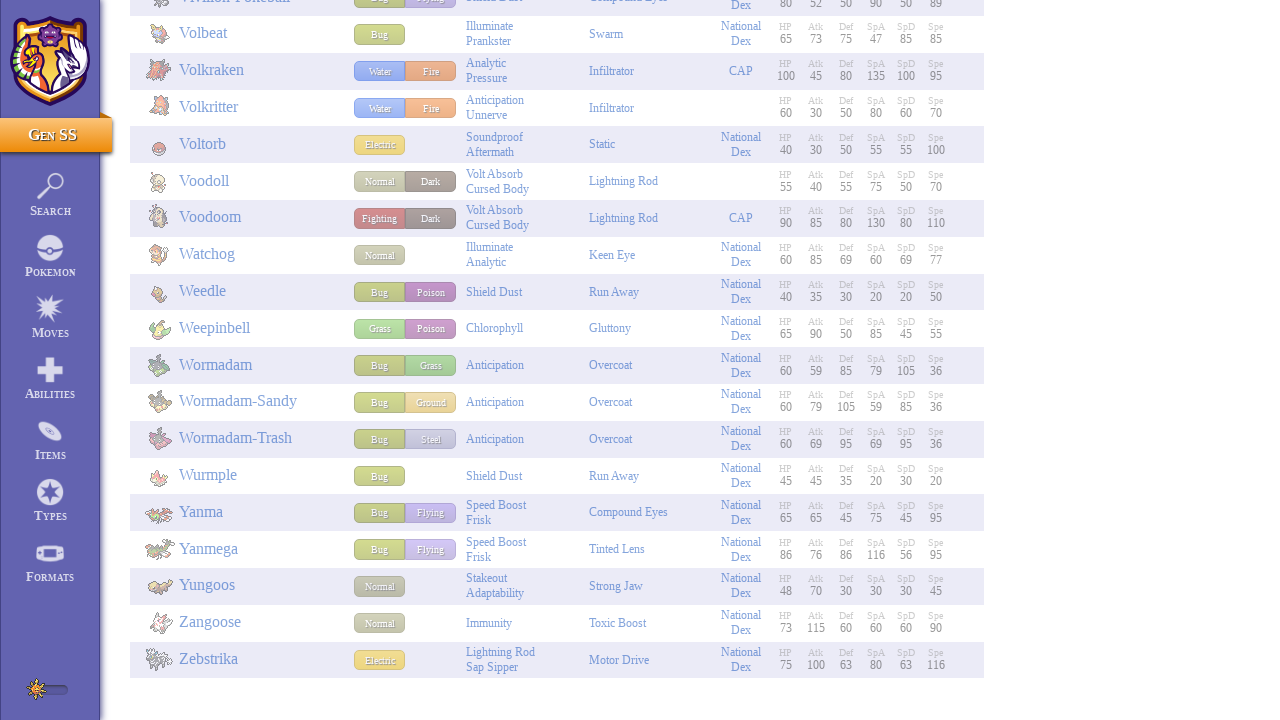

Paused 100ms to allow content to load
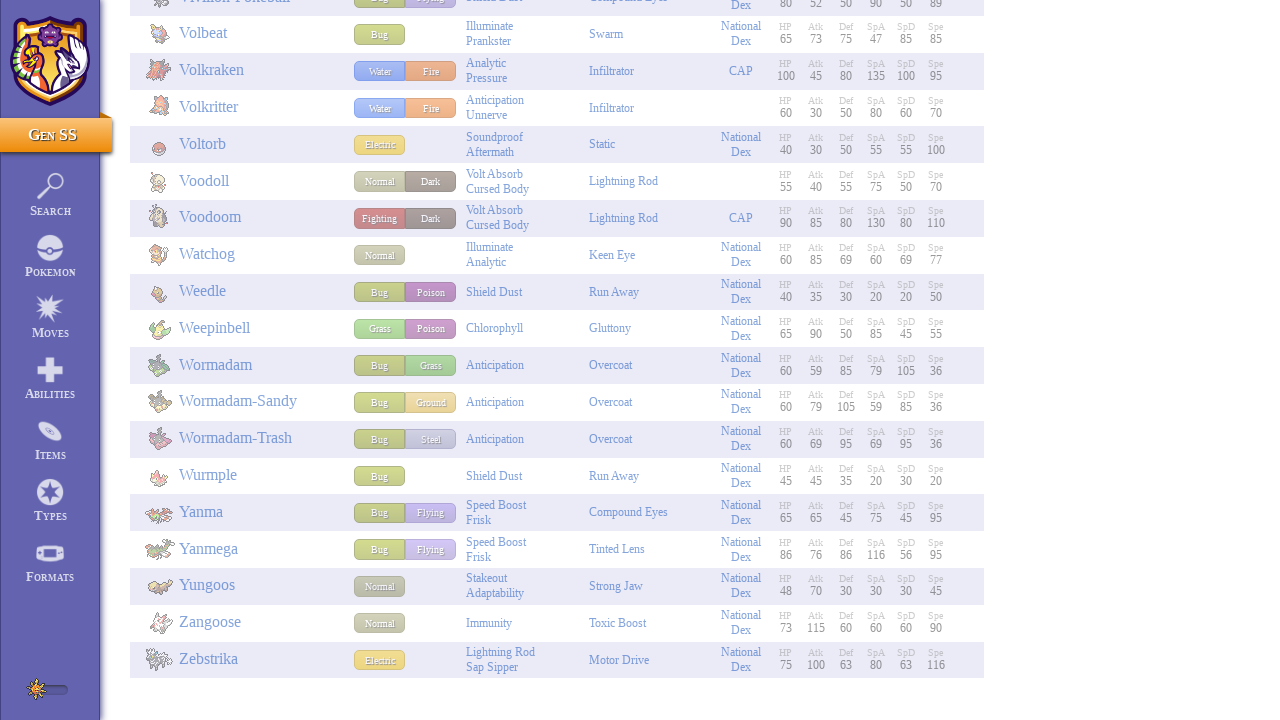

Scrolled to position 57570px to load more Pokemon entries
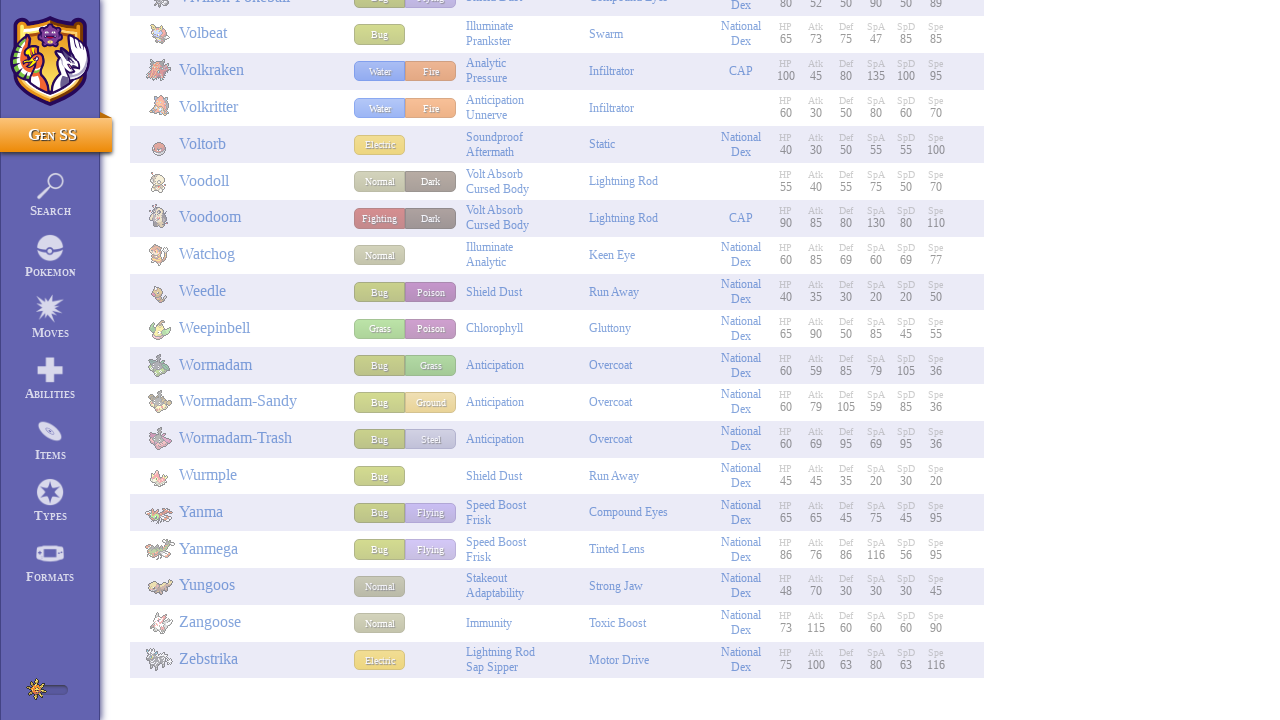

Paused 100ms to allow content to load
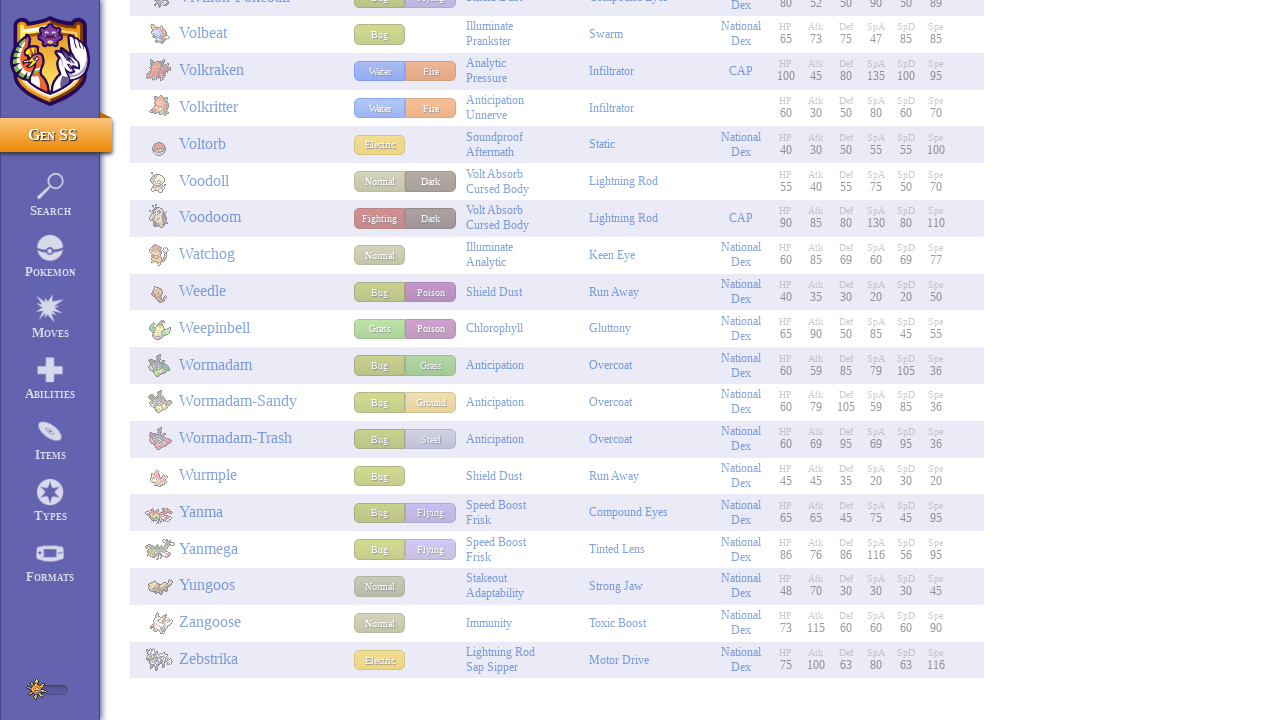

Scrolled to position 58140px to load more Pokemon entries
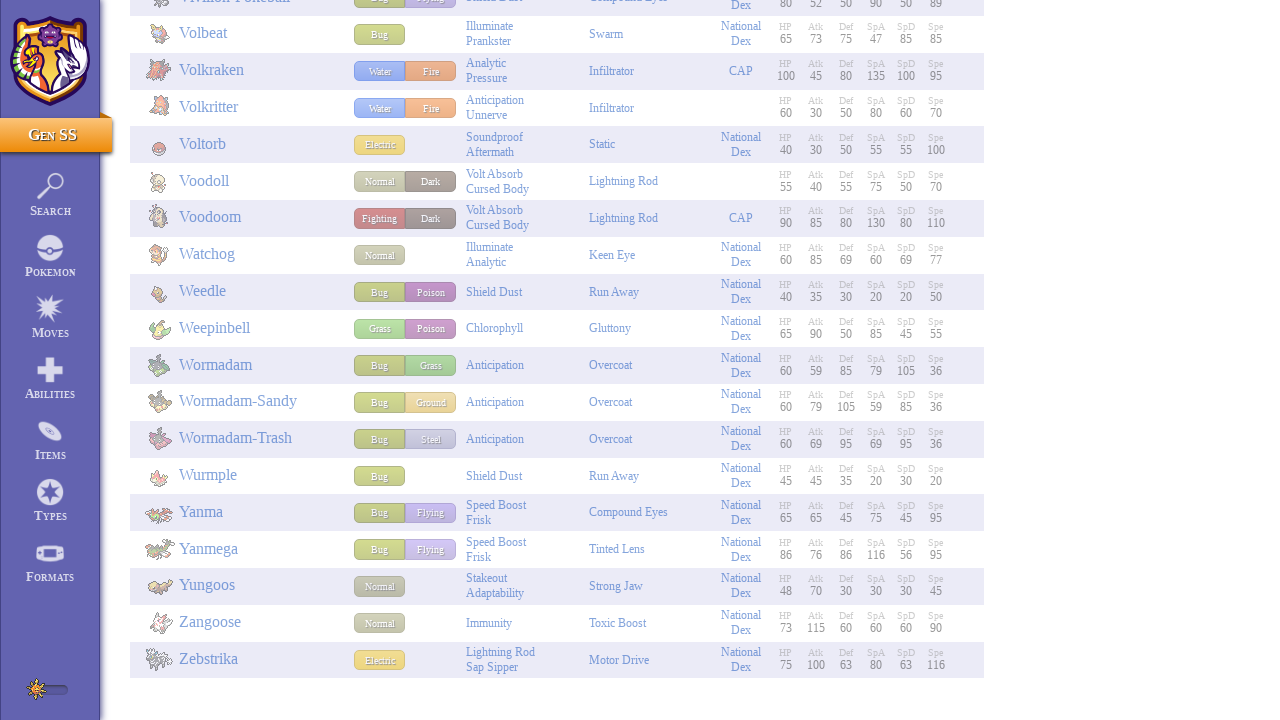

Paused 100ms to allow content to load
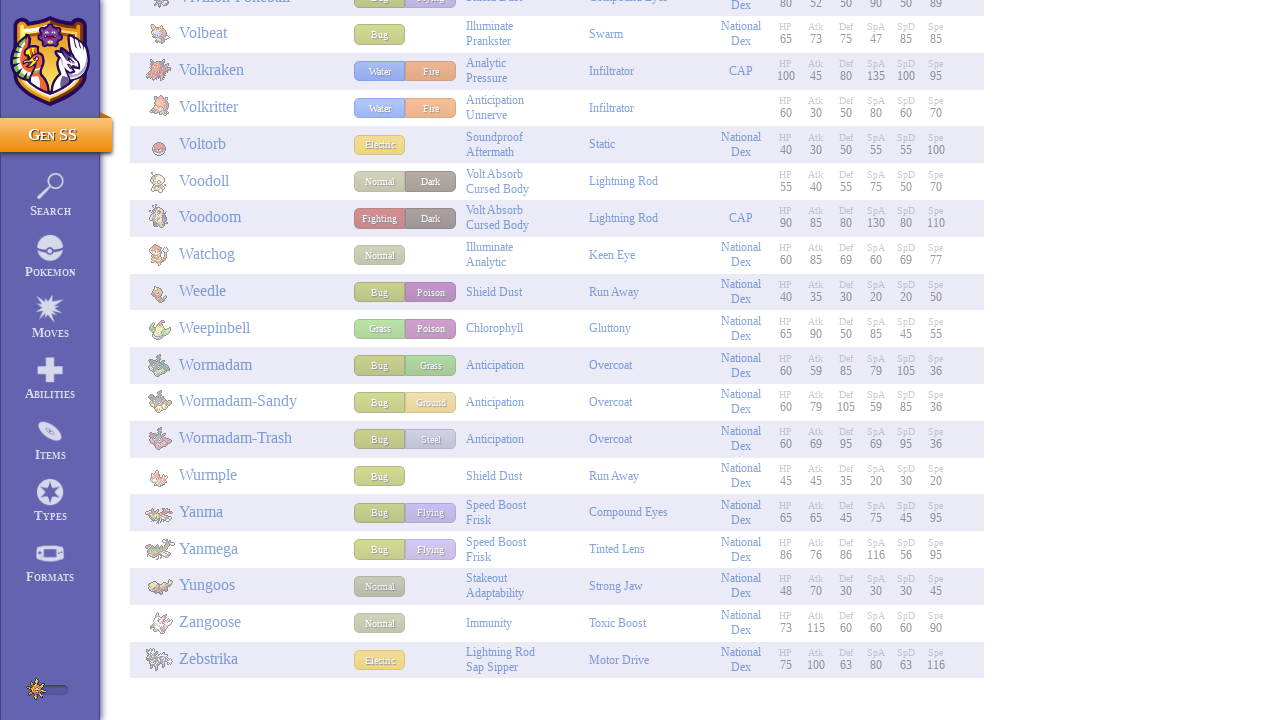

Scrolled to position 58710px to load more Pokemon entries
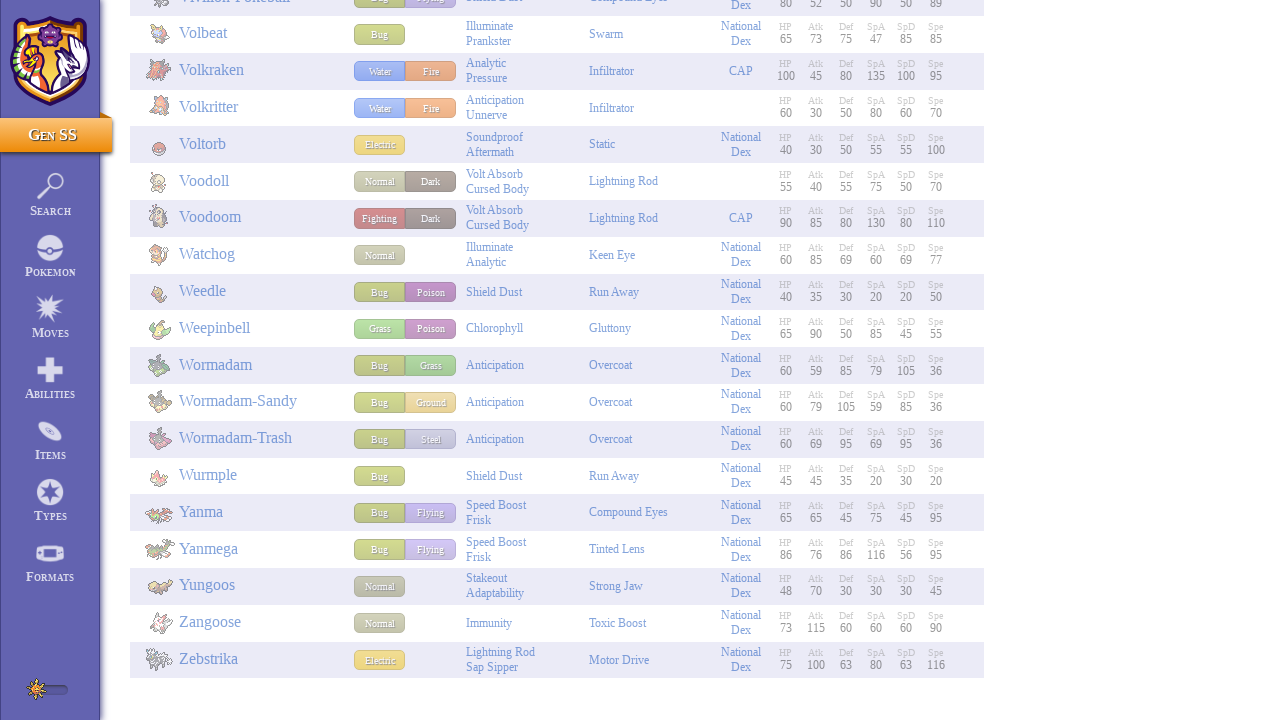

Paused 100ms to allow content to load
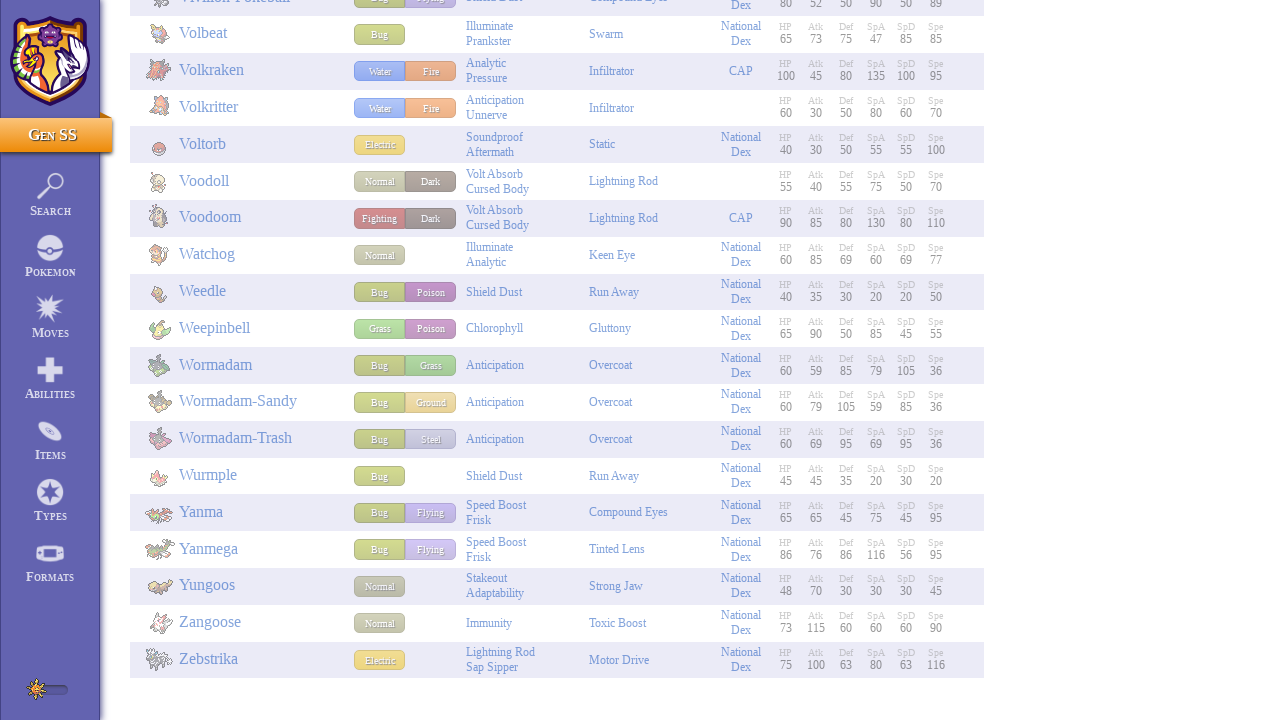

Scrolled to position 59280px to load more Pokemon entries
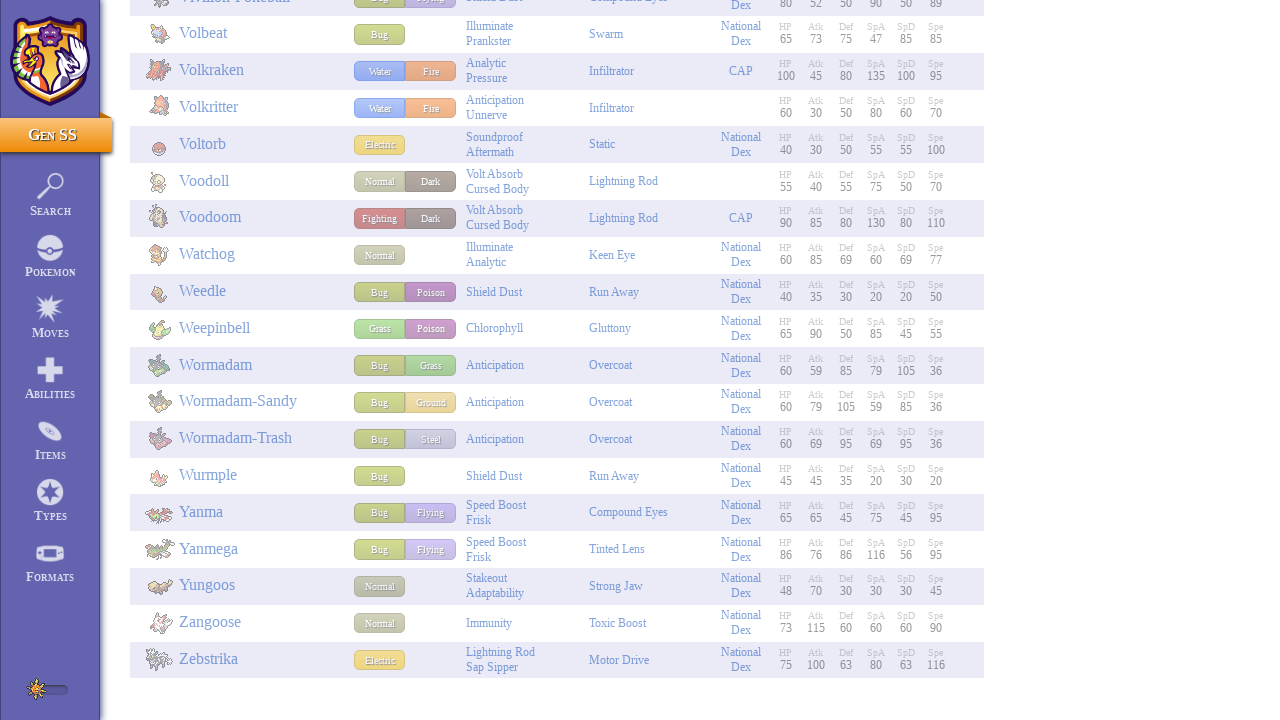

Paused 100ms to allow content to load
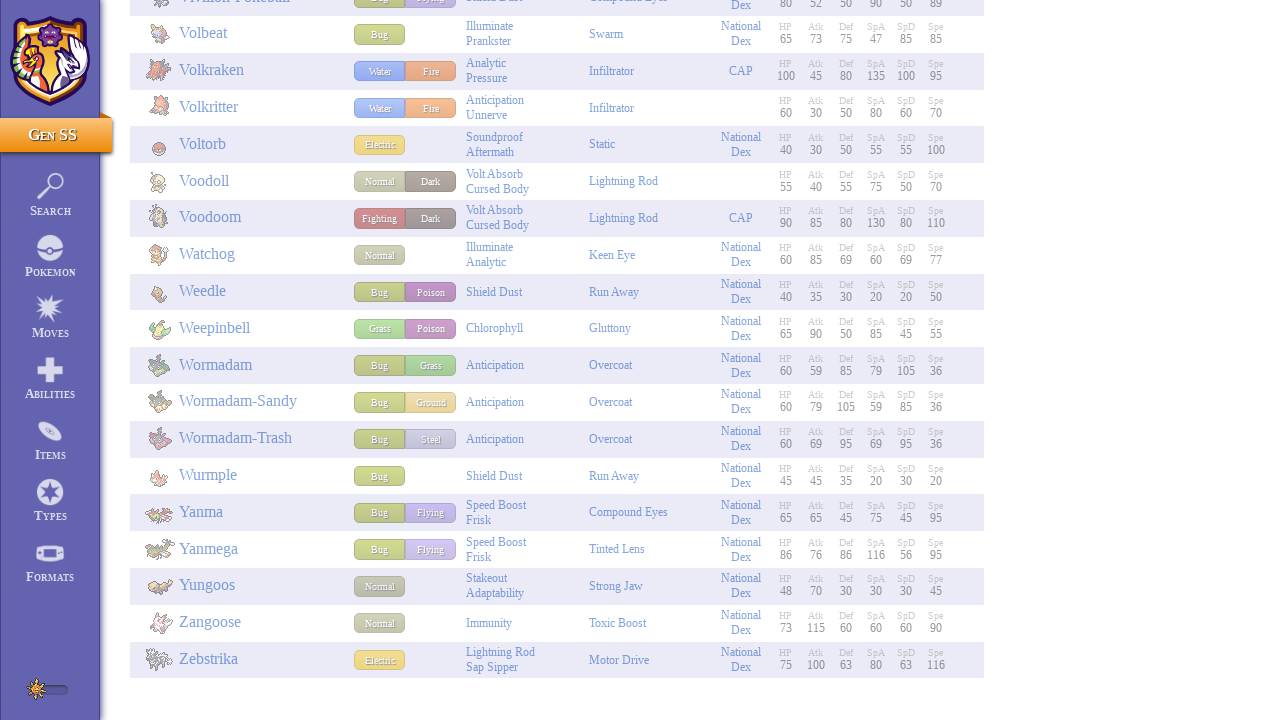

Scrolled to position 59850px to load more Pokemon entries
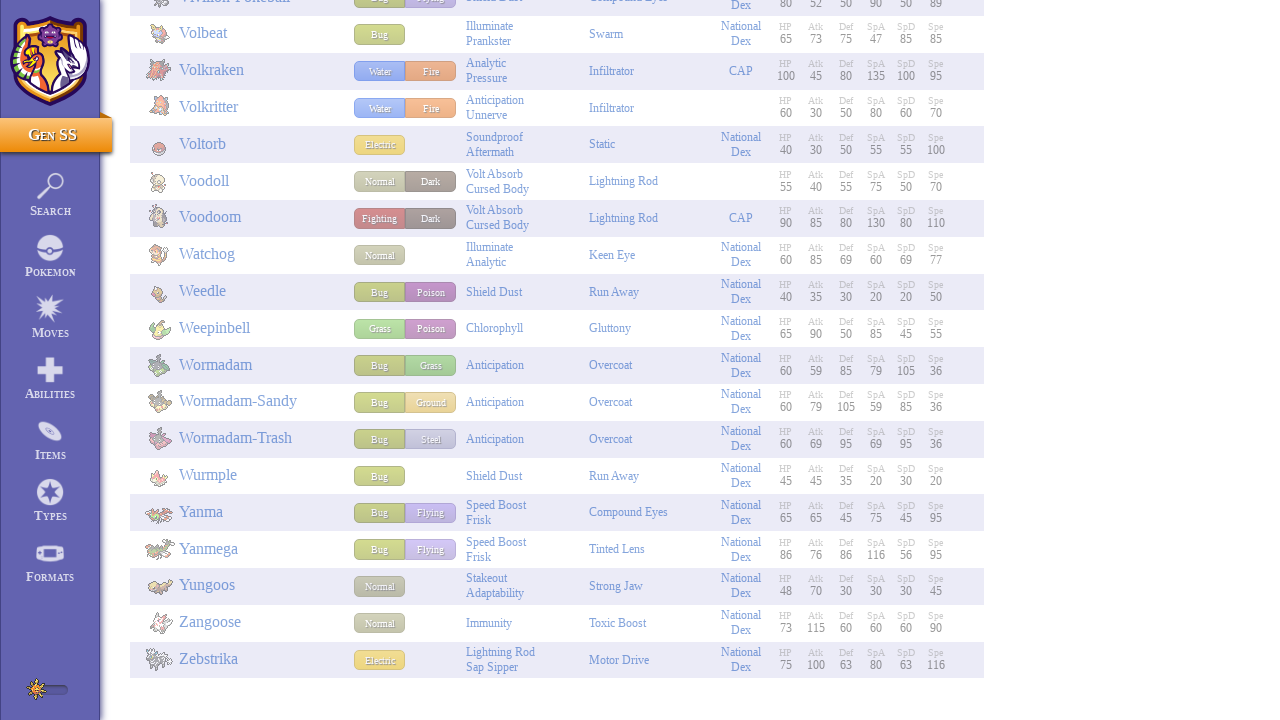

Paused 100ms to allow content to load
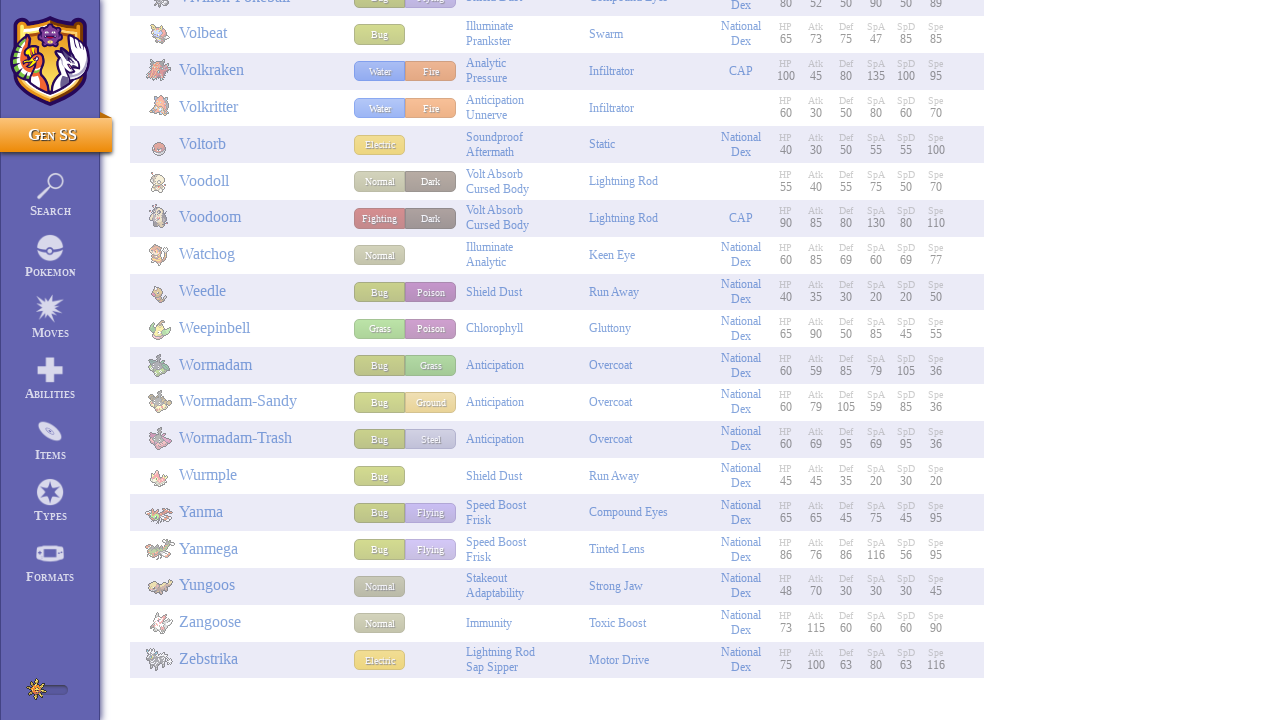

Scrolled to position 60420px to load more Pokemon entries
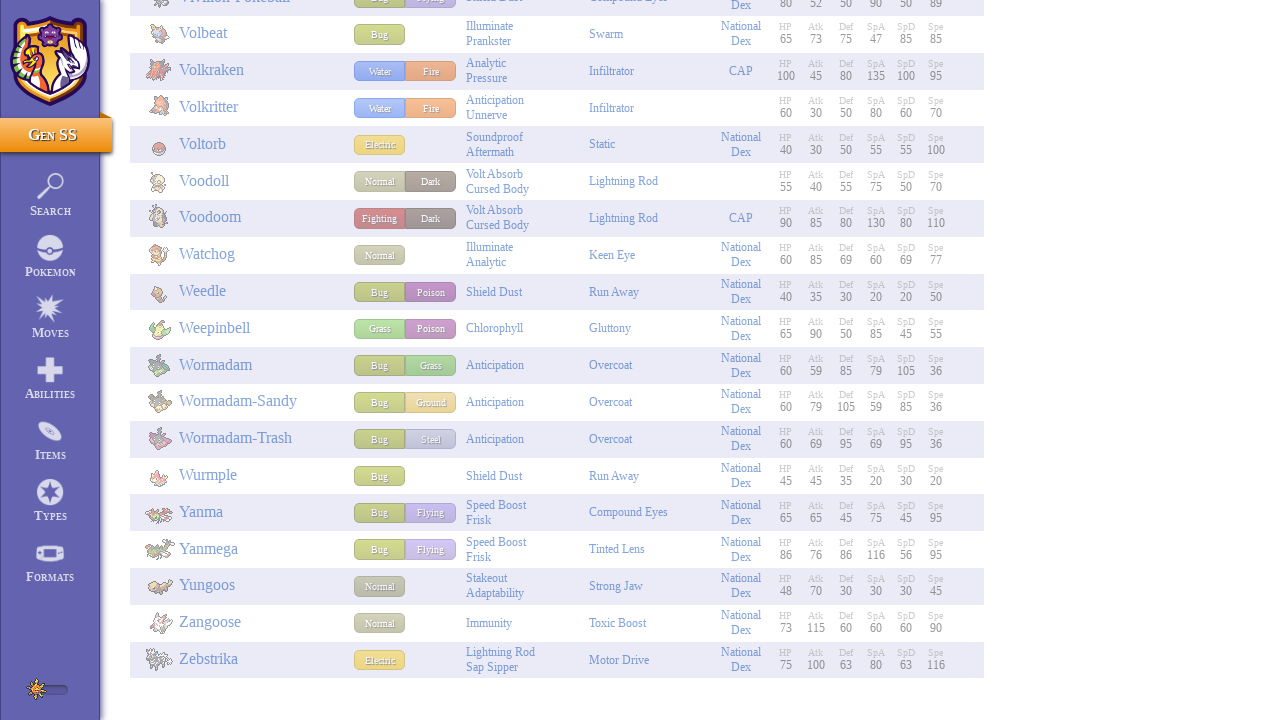

Paused 100ms to allow content to load
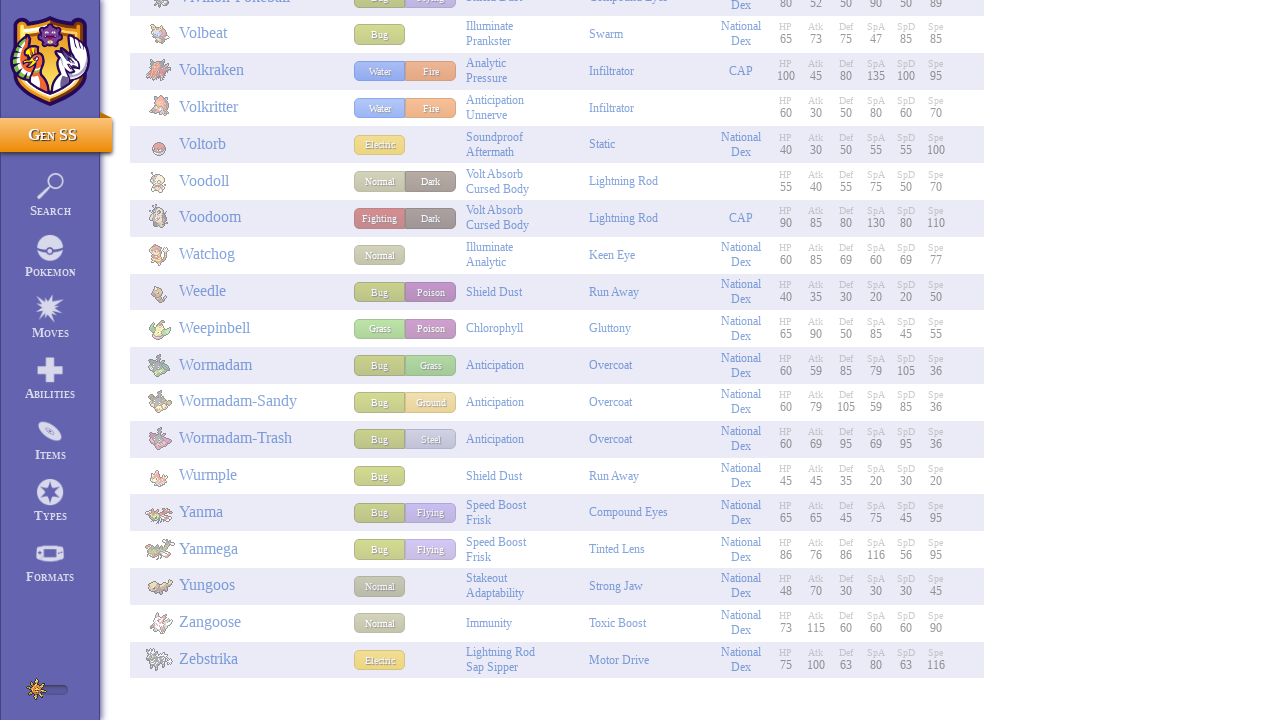

Scrolled to position 60990px to load more Pokemon entries
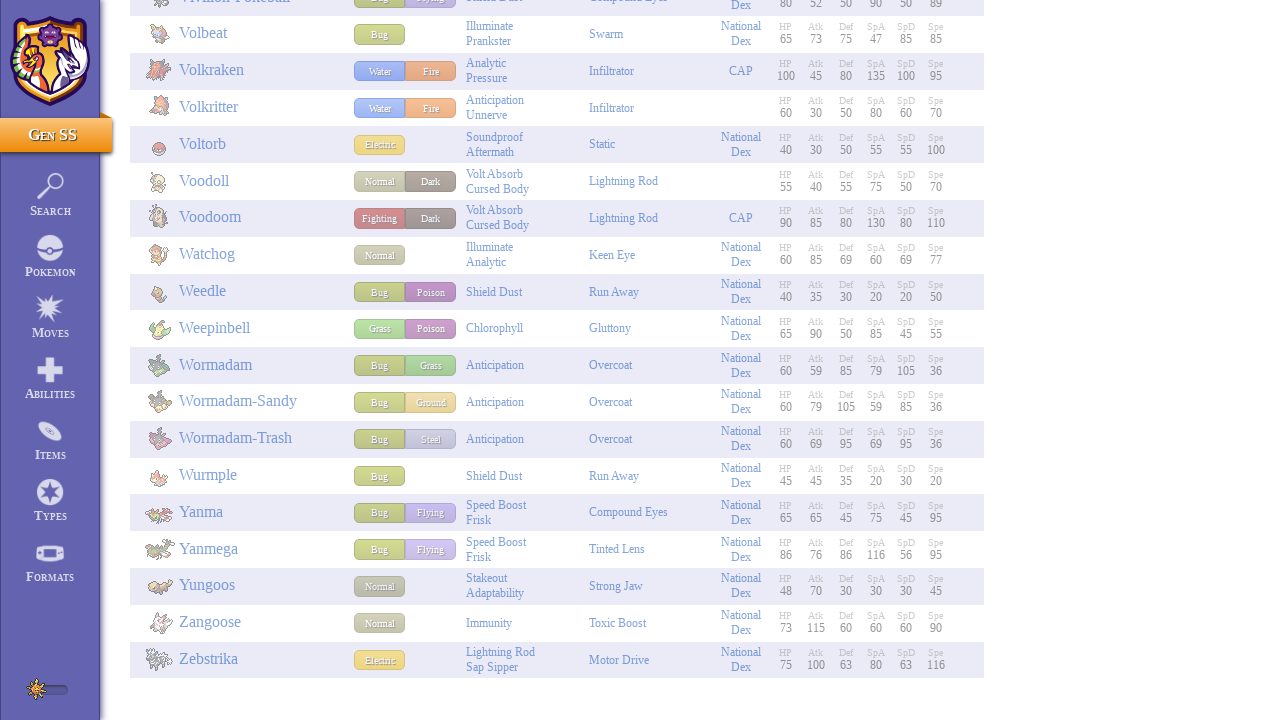

Paused 100ms to allow content to load
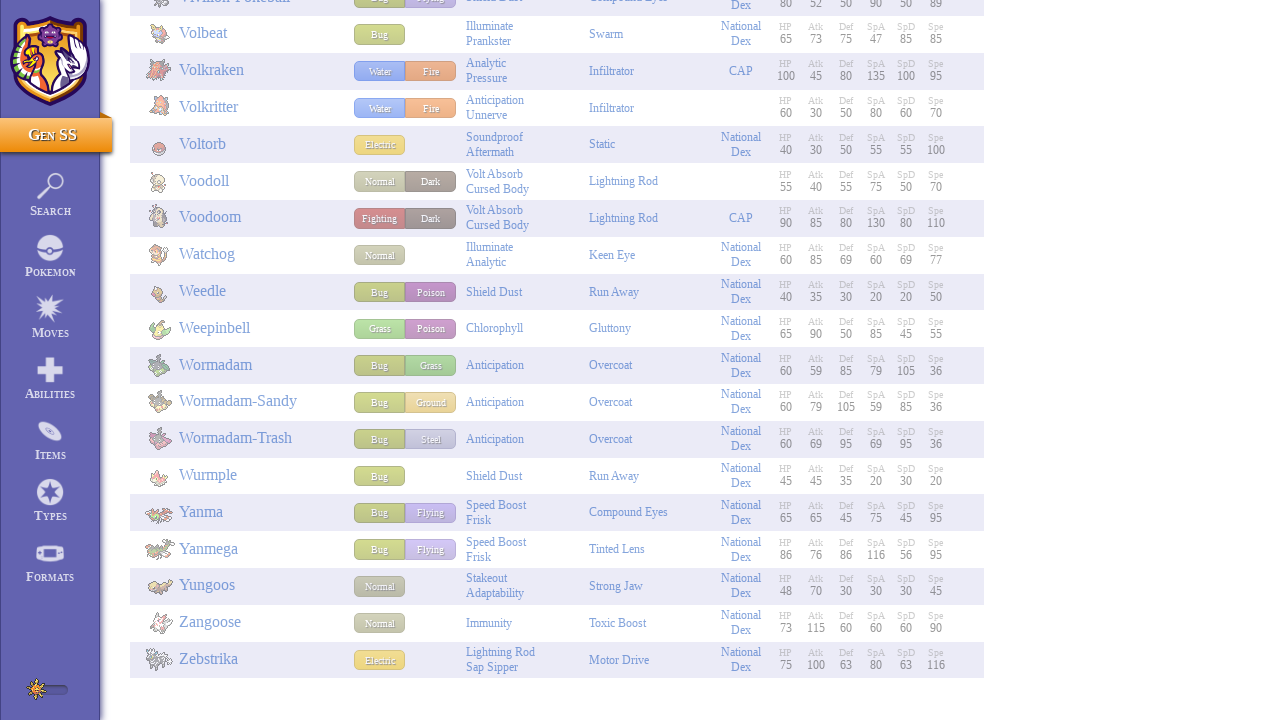

Scrolled to position 61560px to load more Pokemon entries
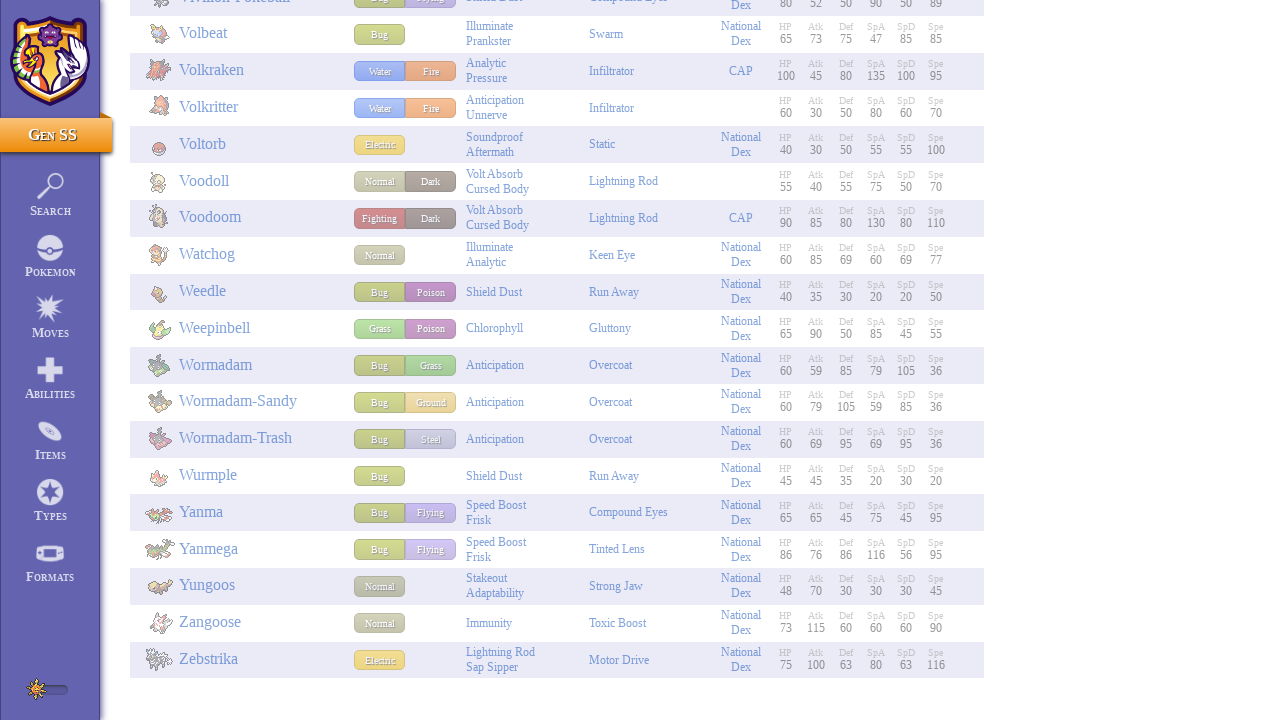

Paused 100ms to allow content to load
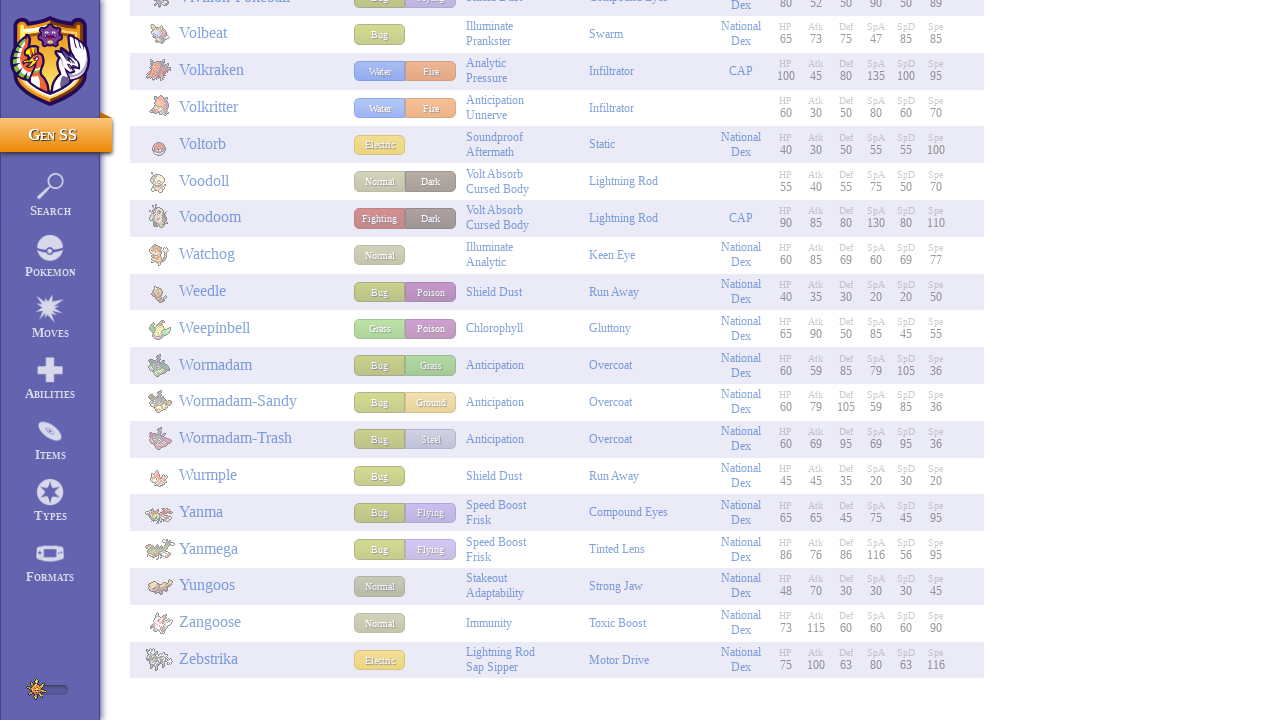

Scrolled to position 62130px to load more Pokemon entries
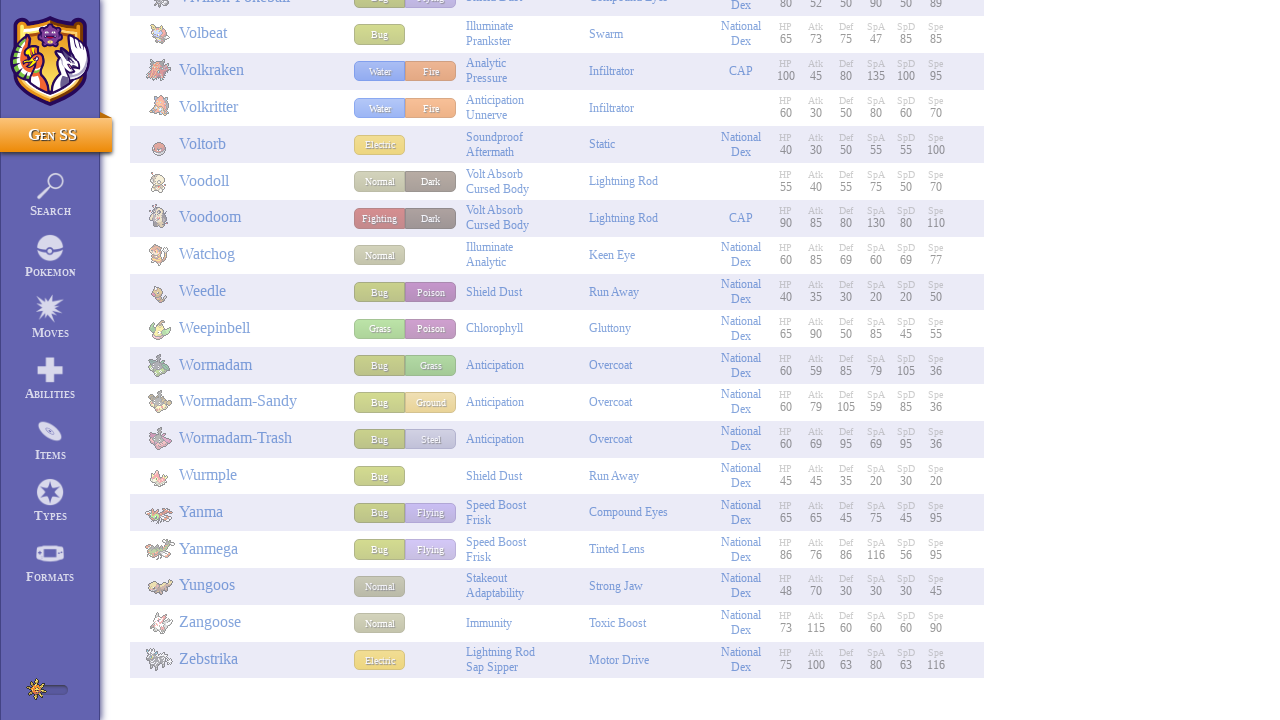

Paused 100ms to allow content to load
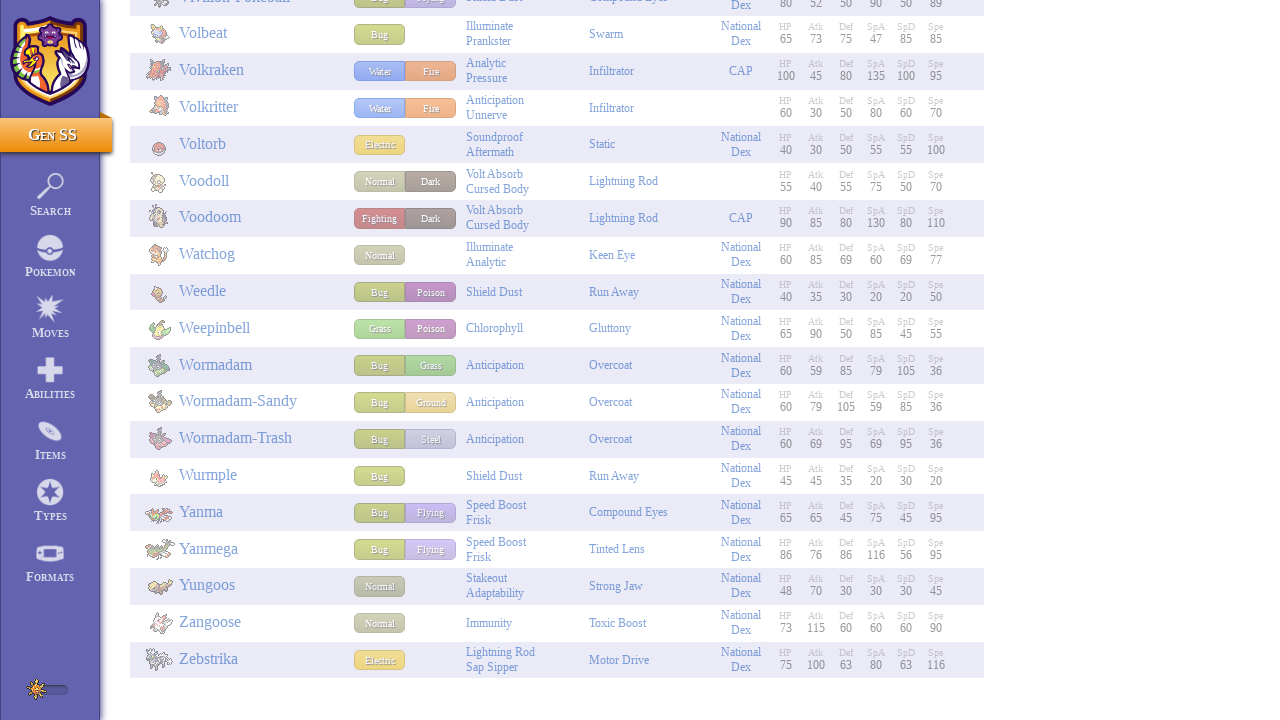

Scrolled to position 62700px to load more Pokemon entries
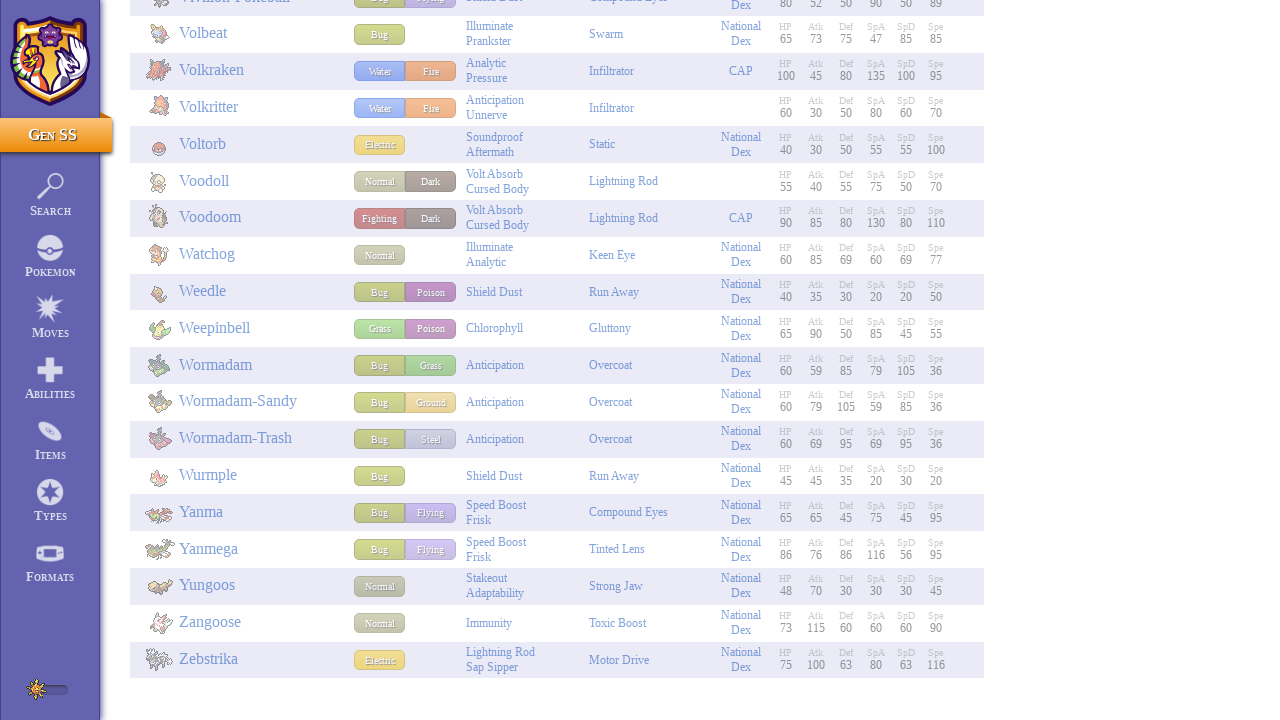

Paused 100ms to allow content to load
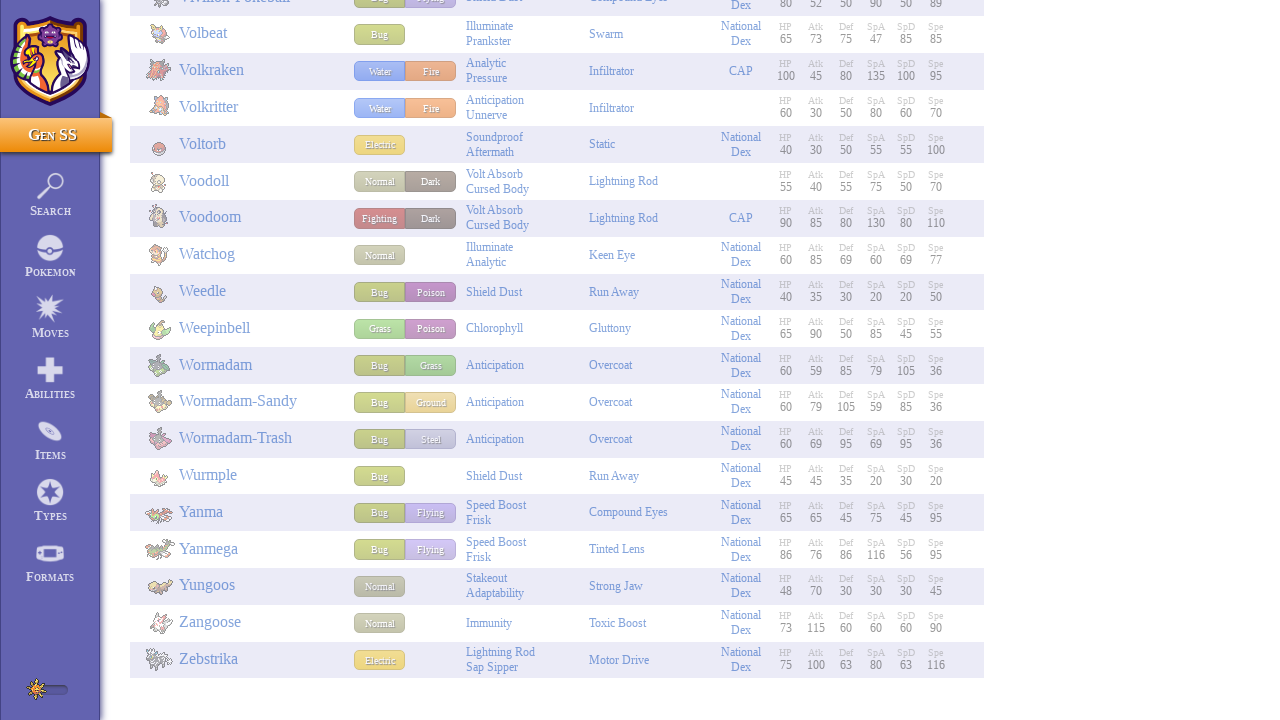

Scrolled to position 63270px to load more Pokemon entries
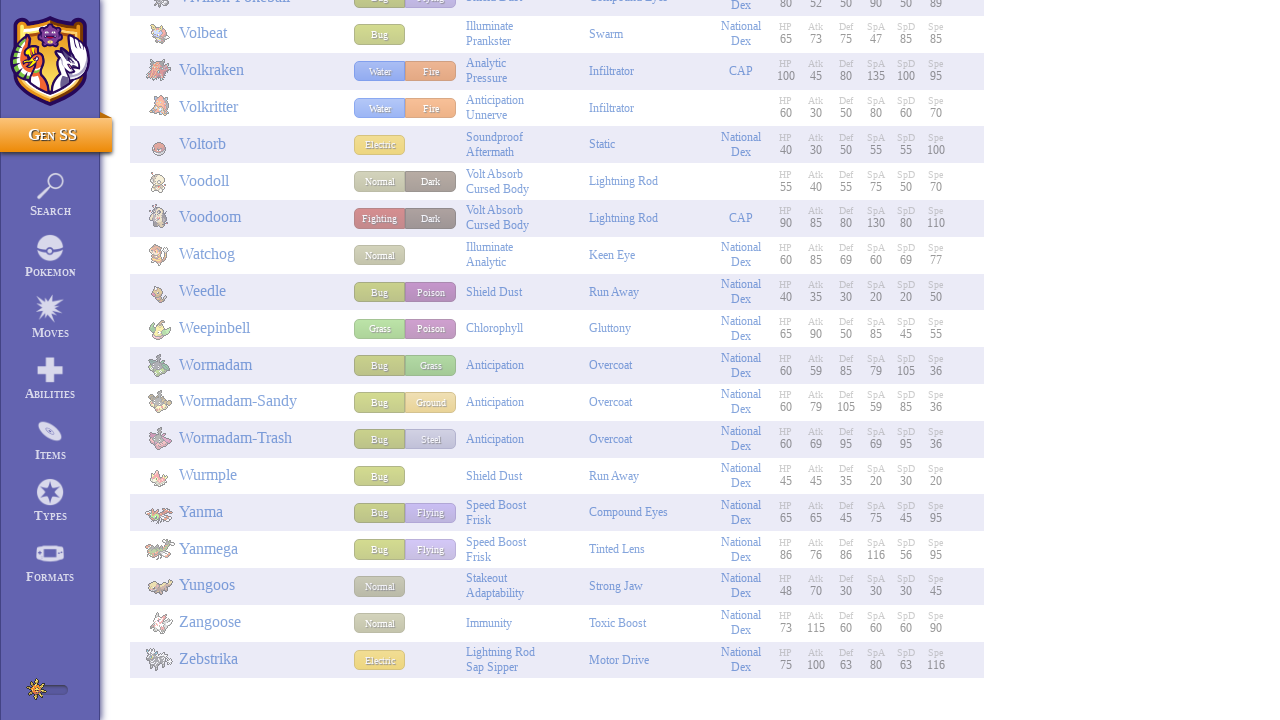

Paused 100ms to allow content to load
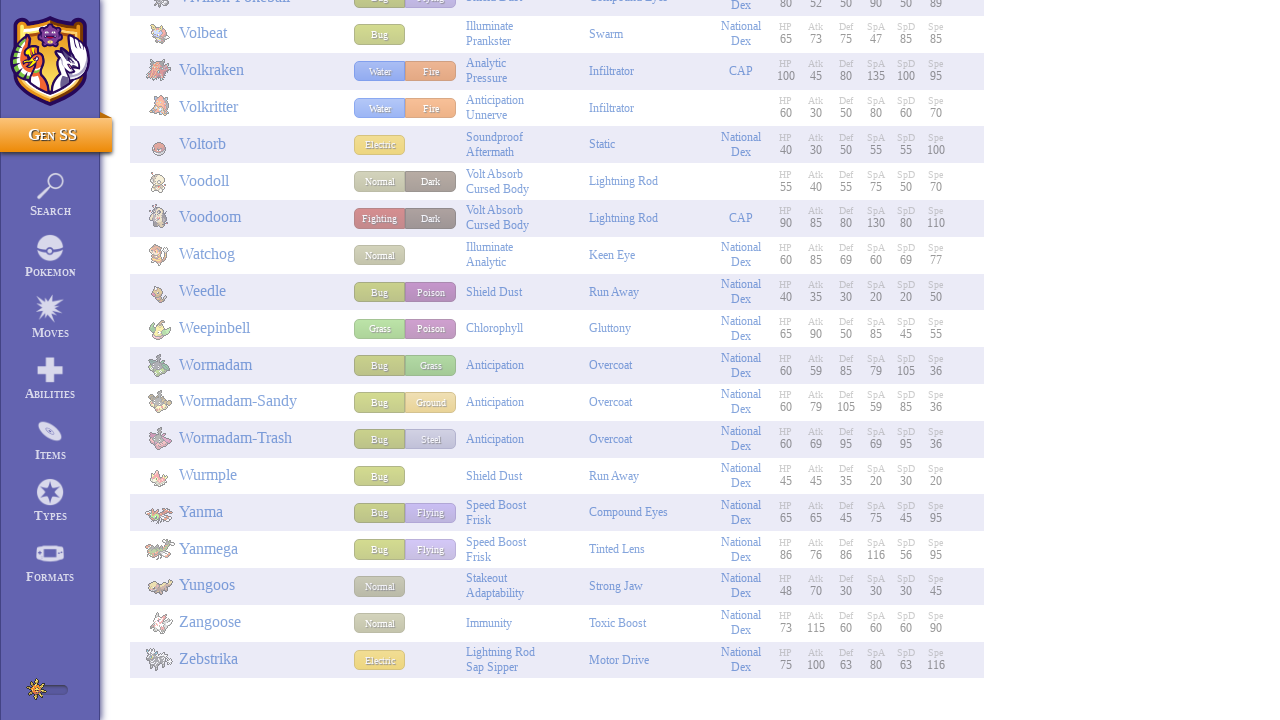

Scrolled to position 63840px to load more Pokemon entries
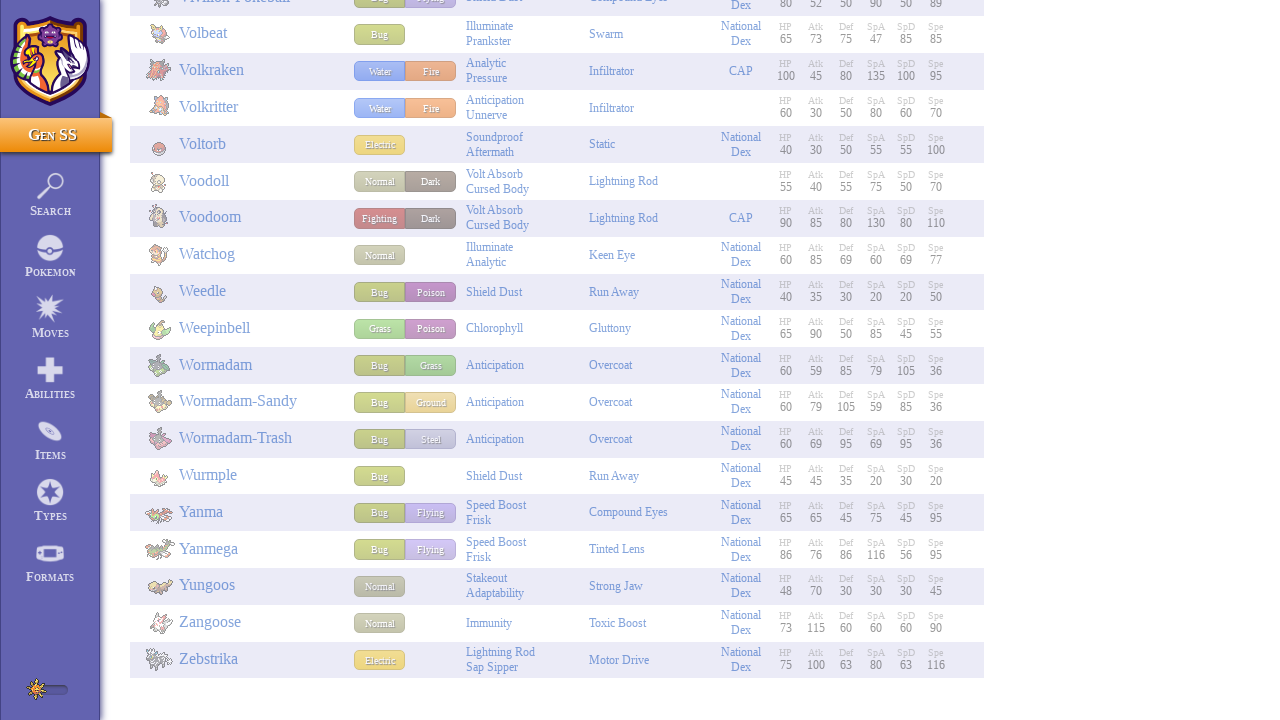

Paused 100ms to allow content to load
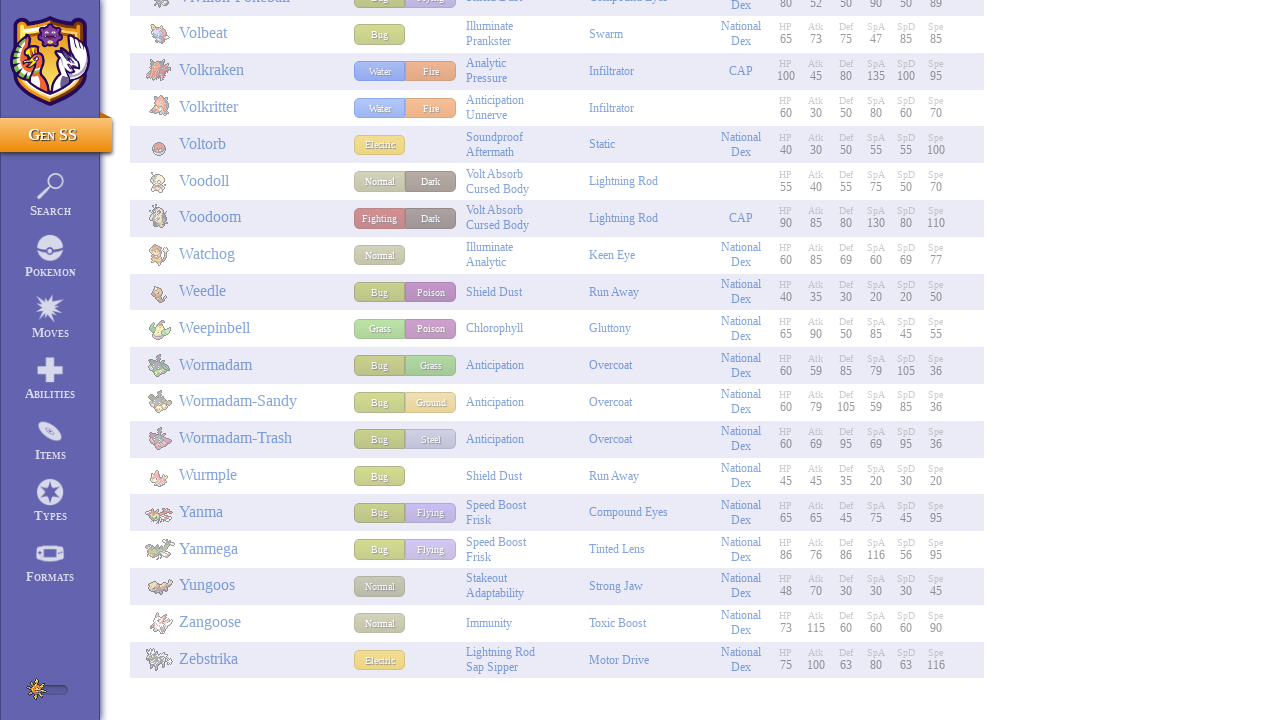

Scrolled to position 64410px to load more Pokemon entries
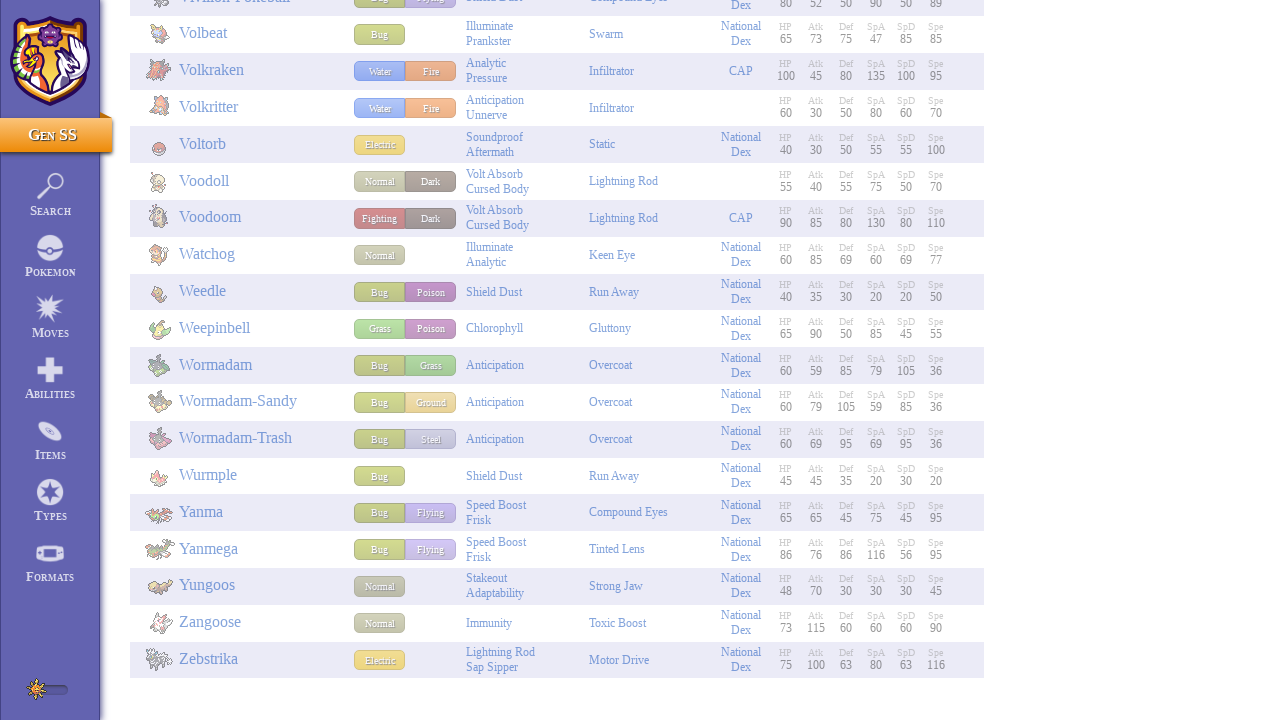

Paused 100ms to allow content to load
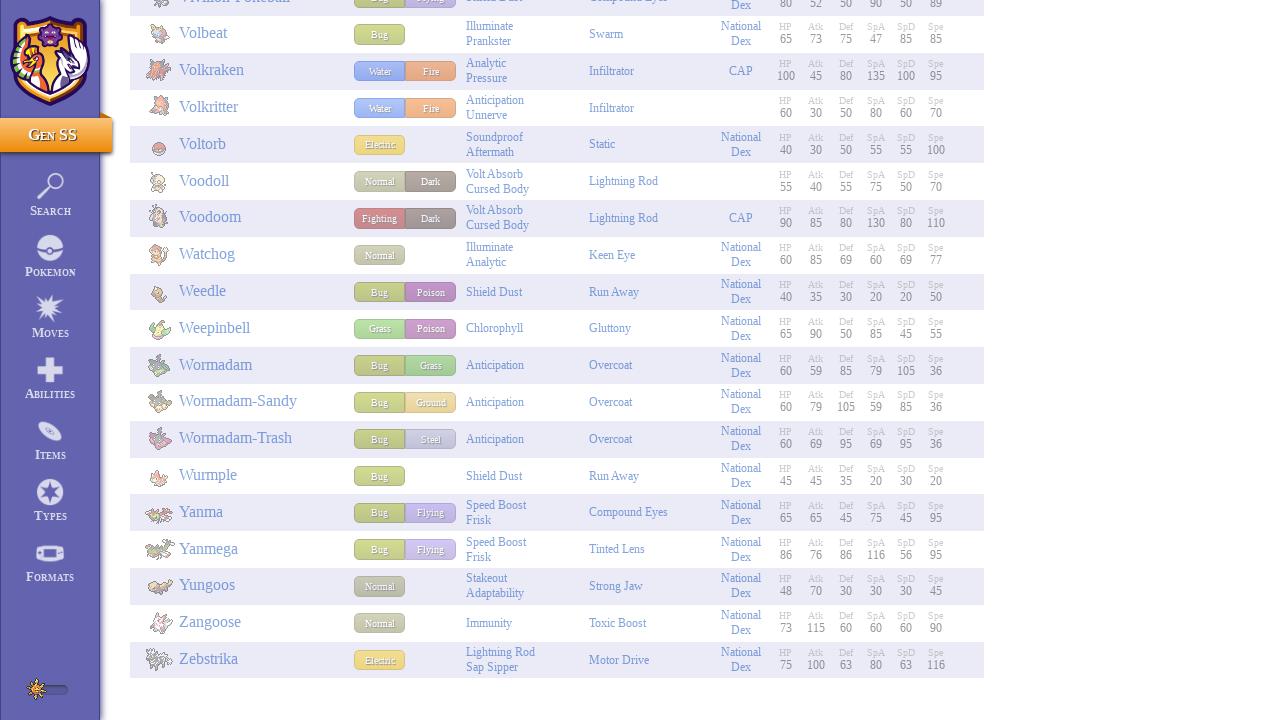

Scrolled to position 64980px to load more Pokemon entries
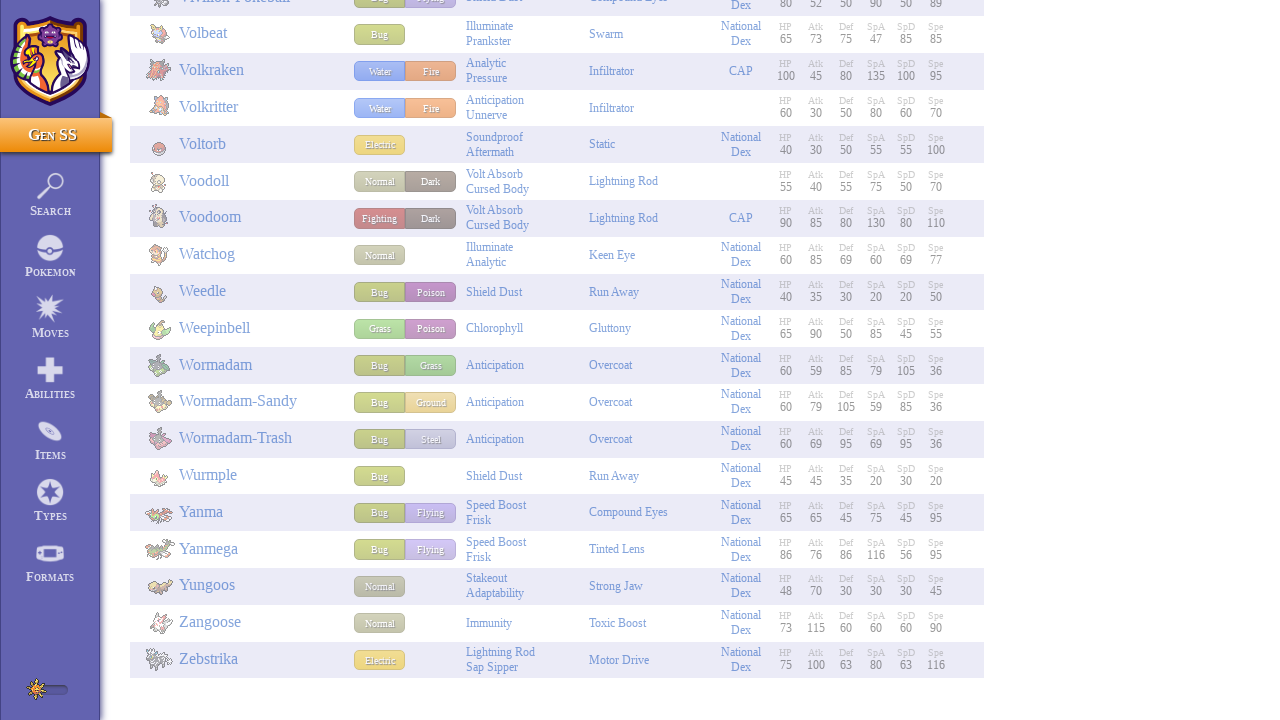

Paused 100ms to allow content to load
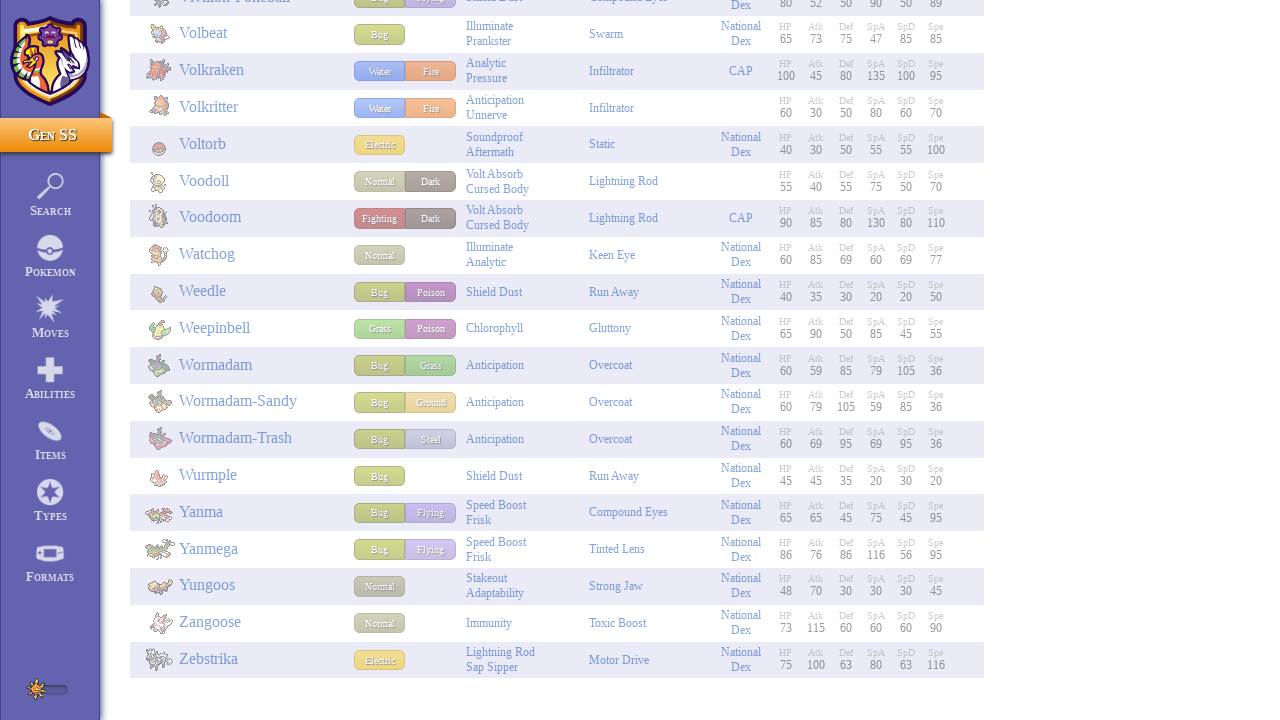

Scrolled to position 65550px to load more Pokemon entries
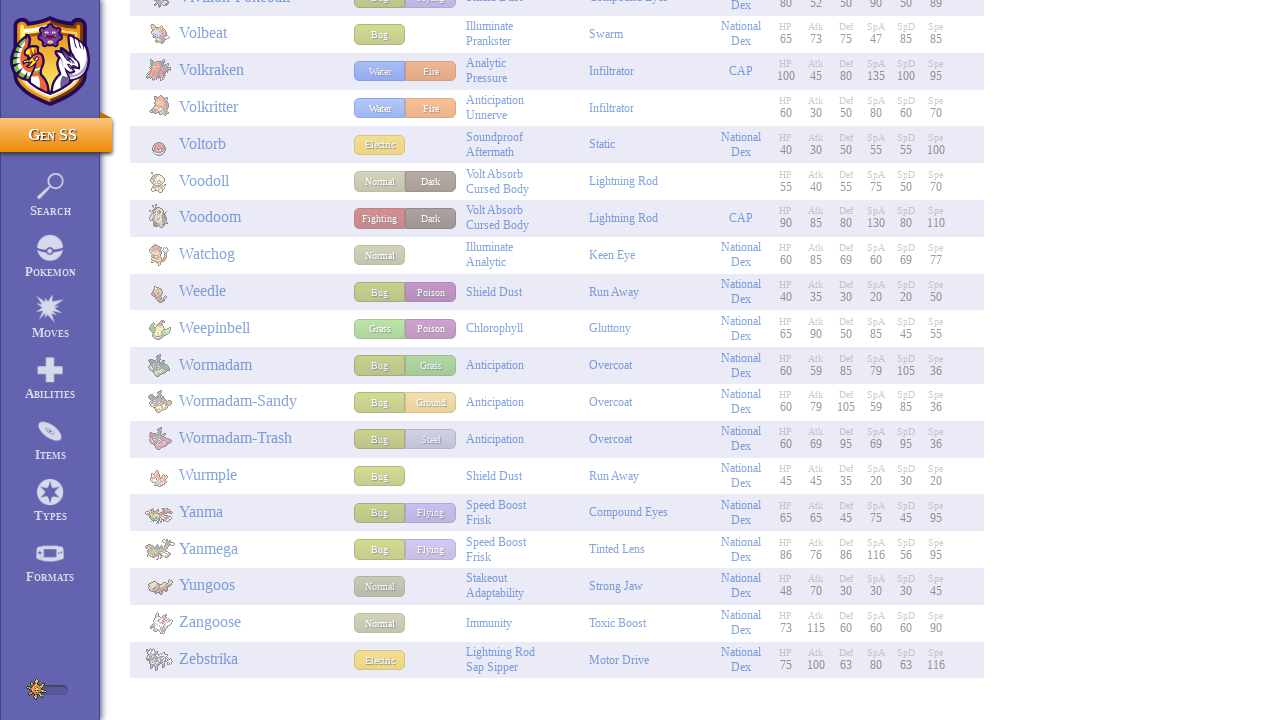

Paused 100ms to allow content to load
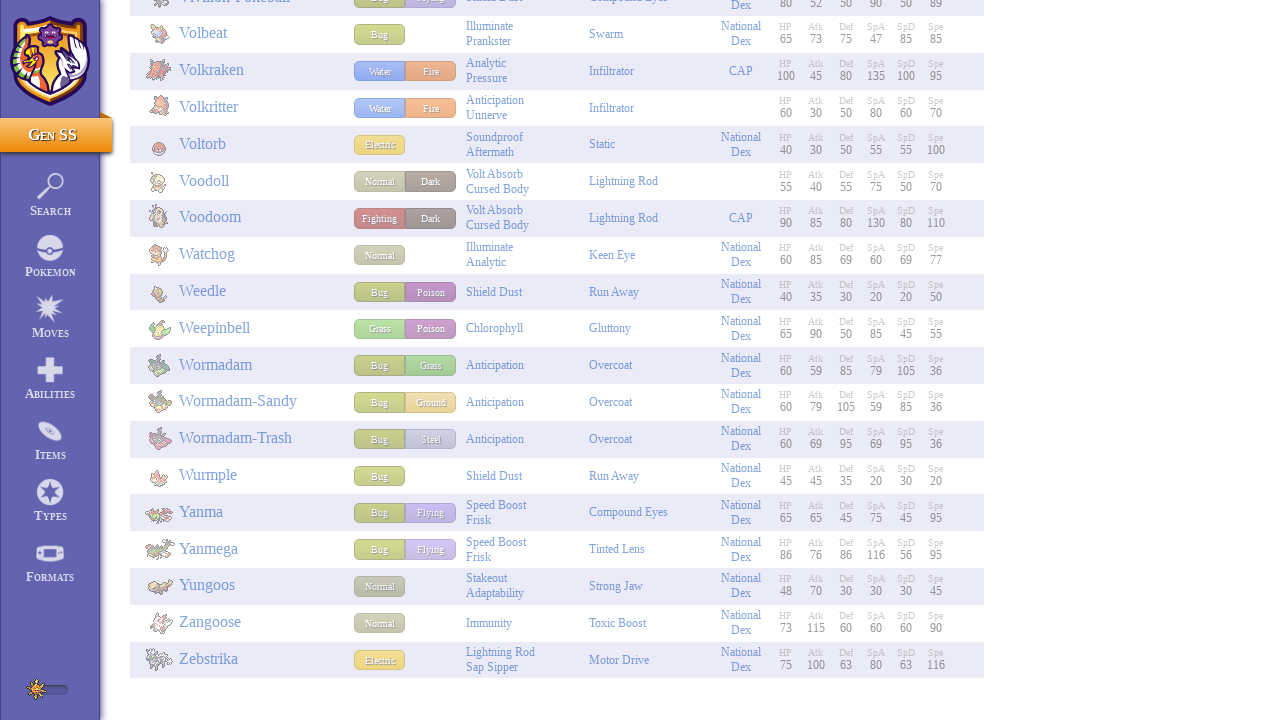

Scrolled to position 66120px to load more Pokemon entries
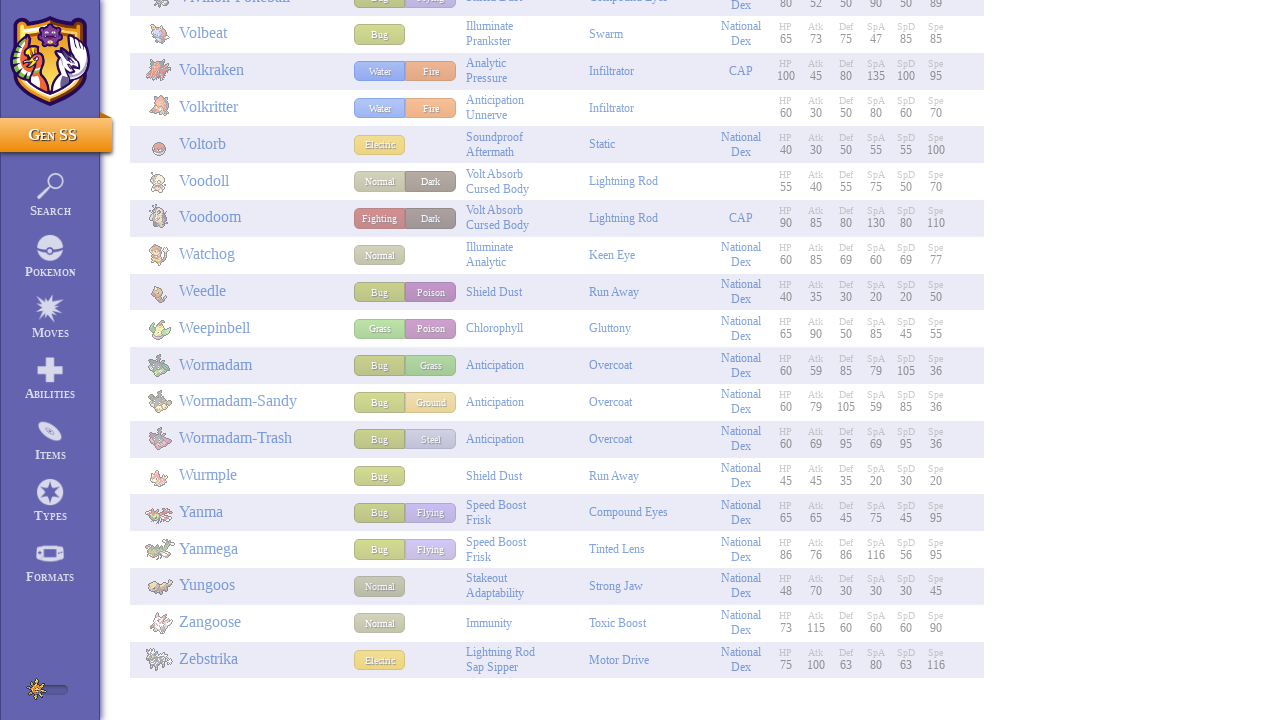

Paused 100ms to allow content to load
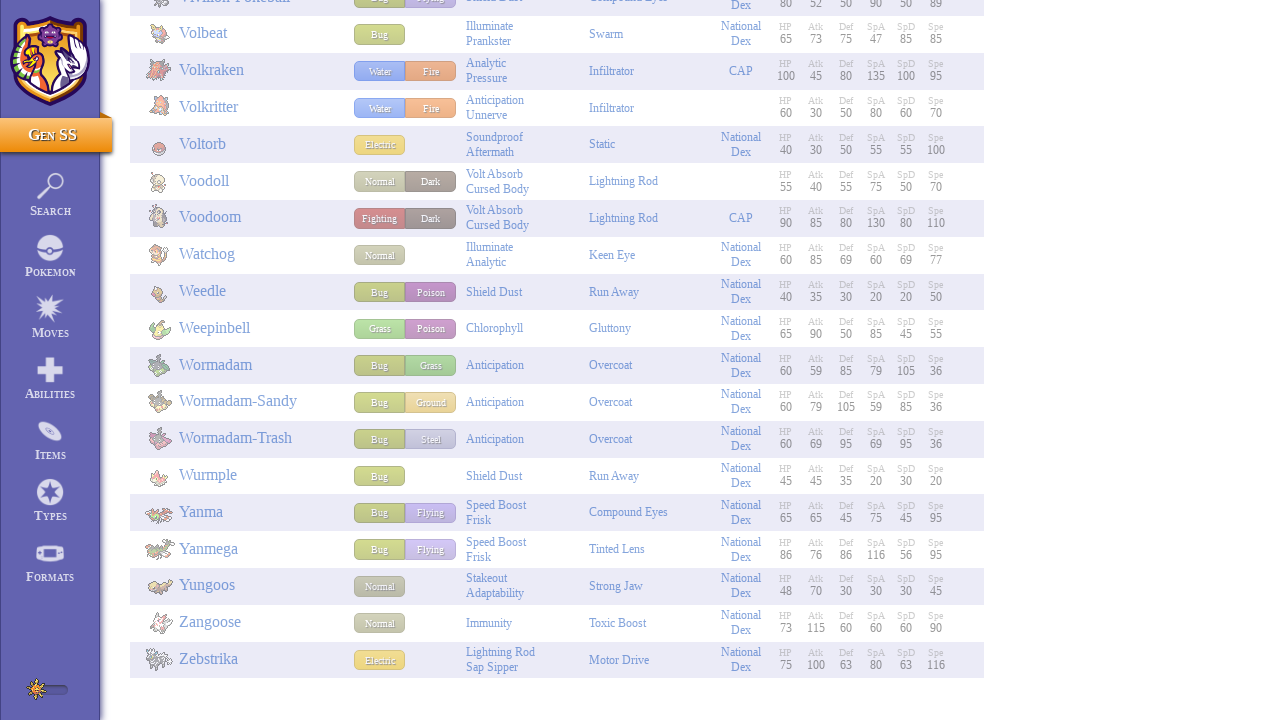

Scrolled to position 66690px to load more Pokemon entries
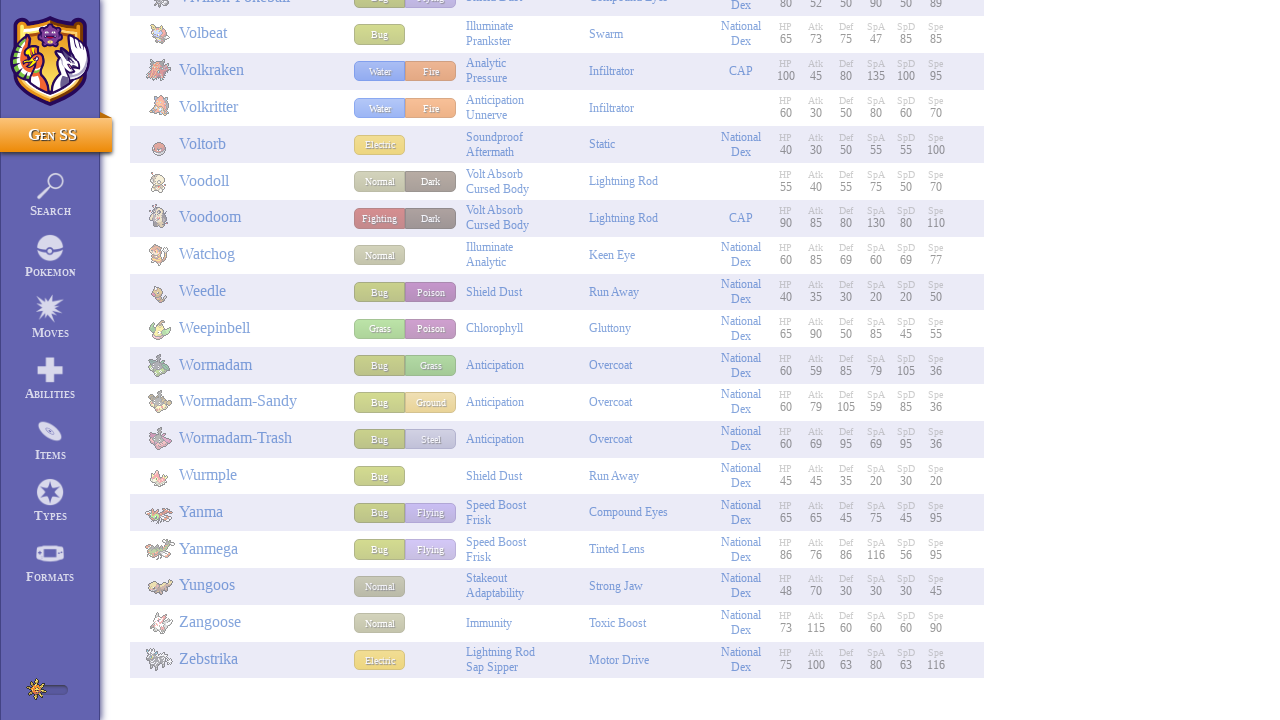

Paused 100ms to allow content to load
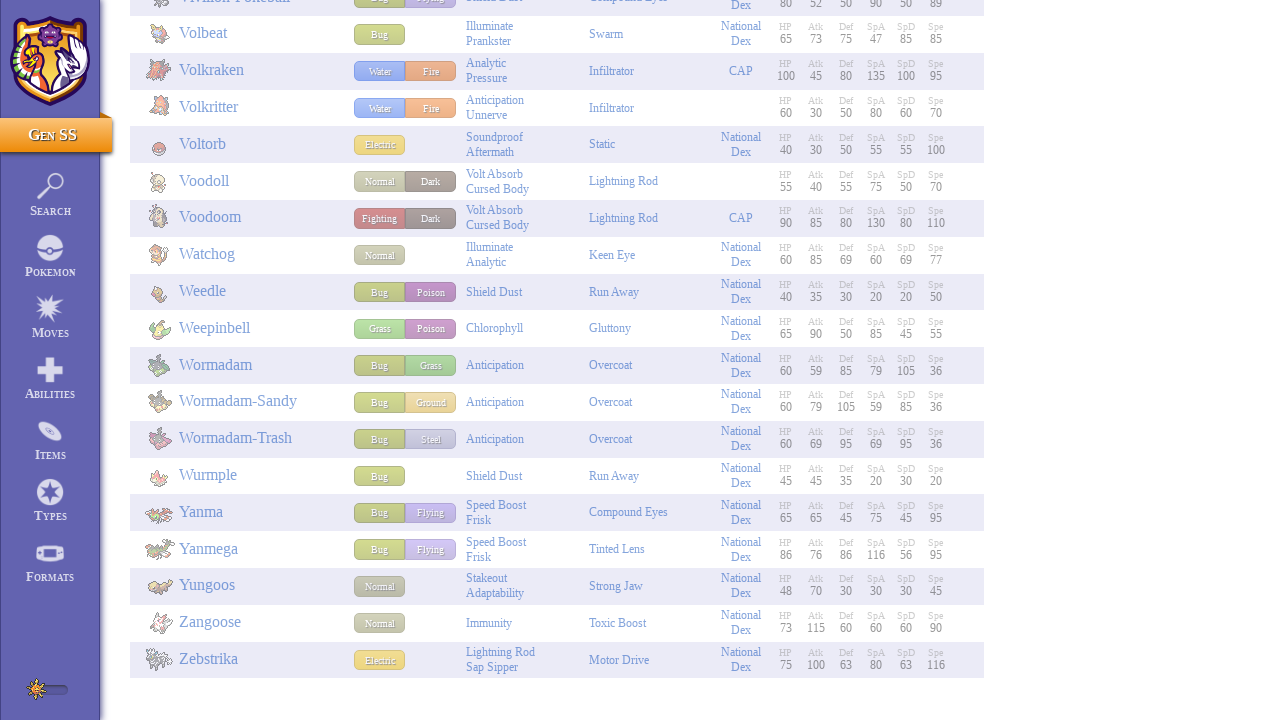

Scrolled to position 67260px to load more Pokemon entries
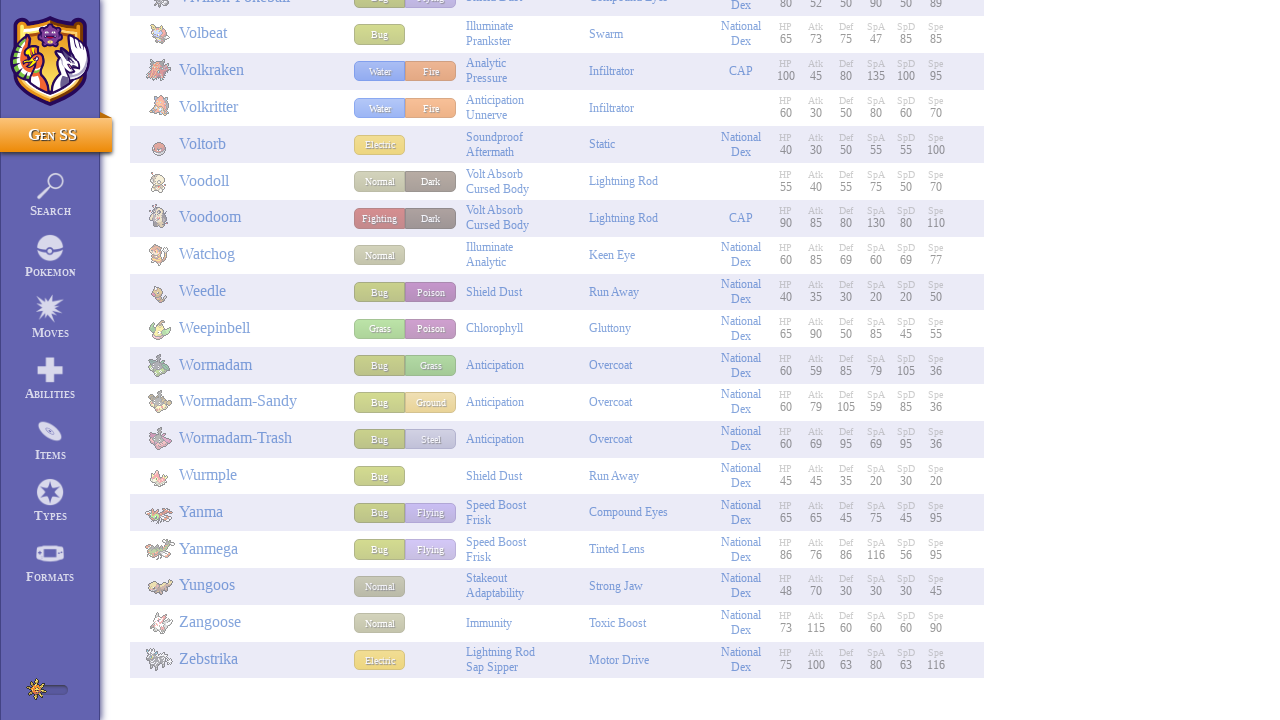

Paused 100ms to allow content to load
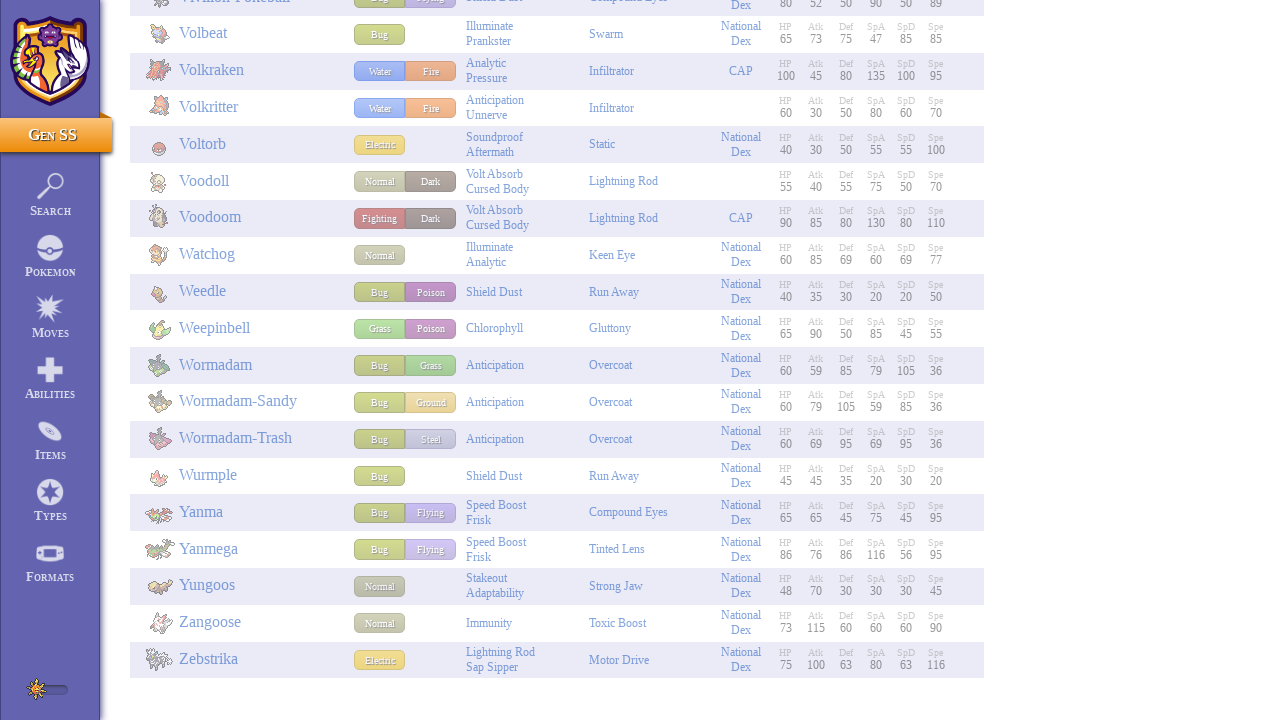

Scrolled to position 67830px to load more Pokemon entries
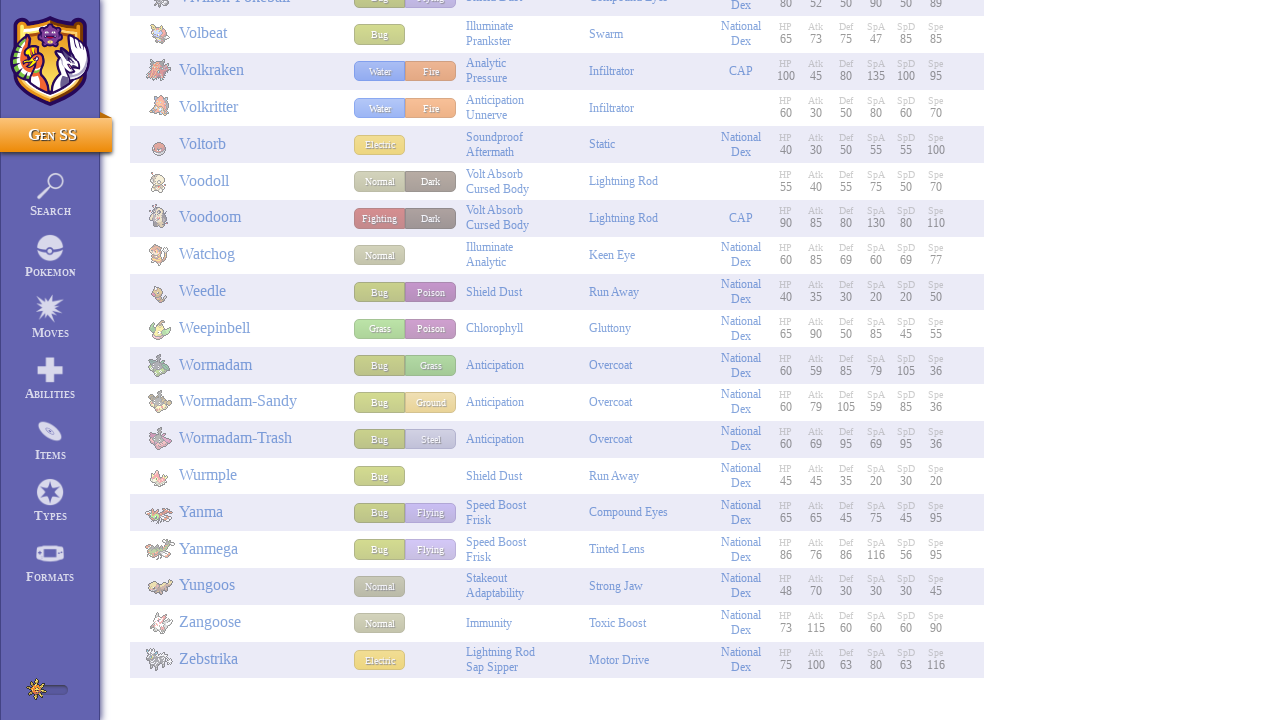

Paused 100ms to allow content to load
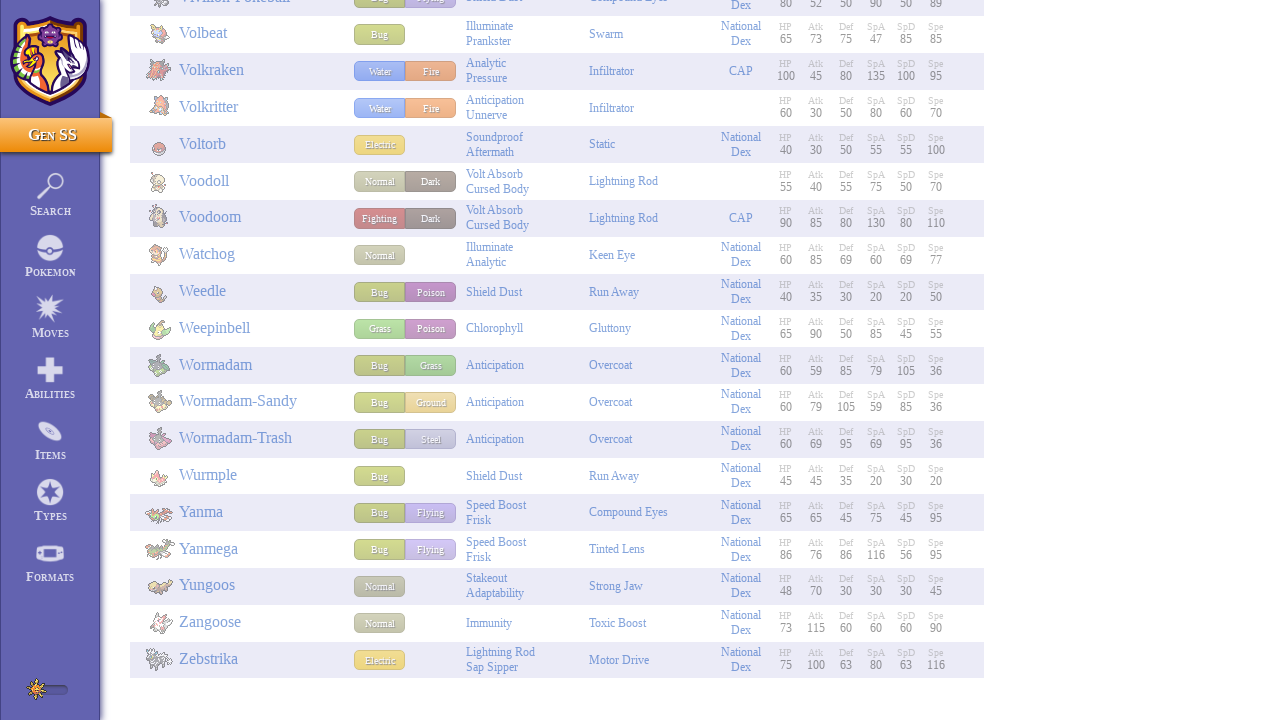

Scrolled to position 68400px to load more Pokemon entries
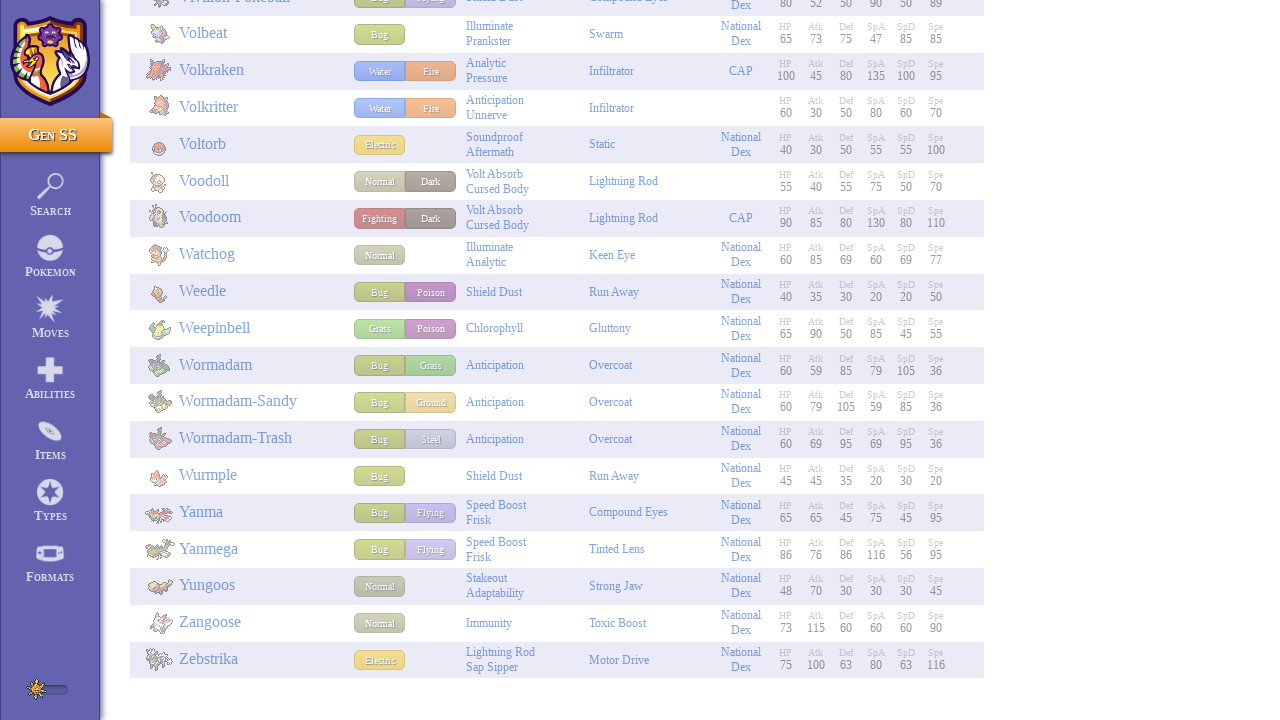

Paused 100ms to allow content to load
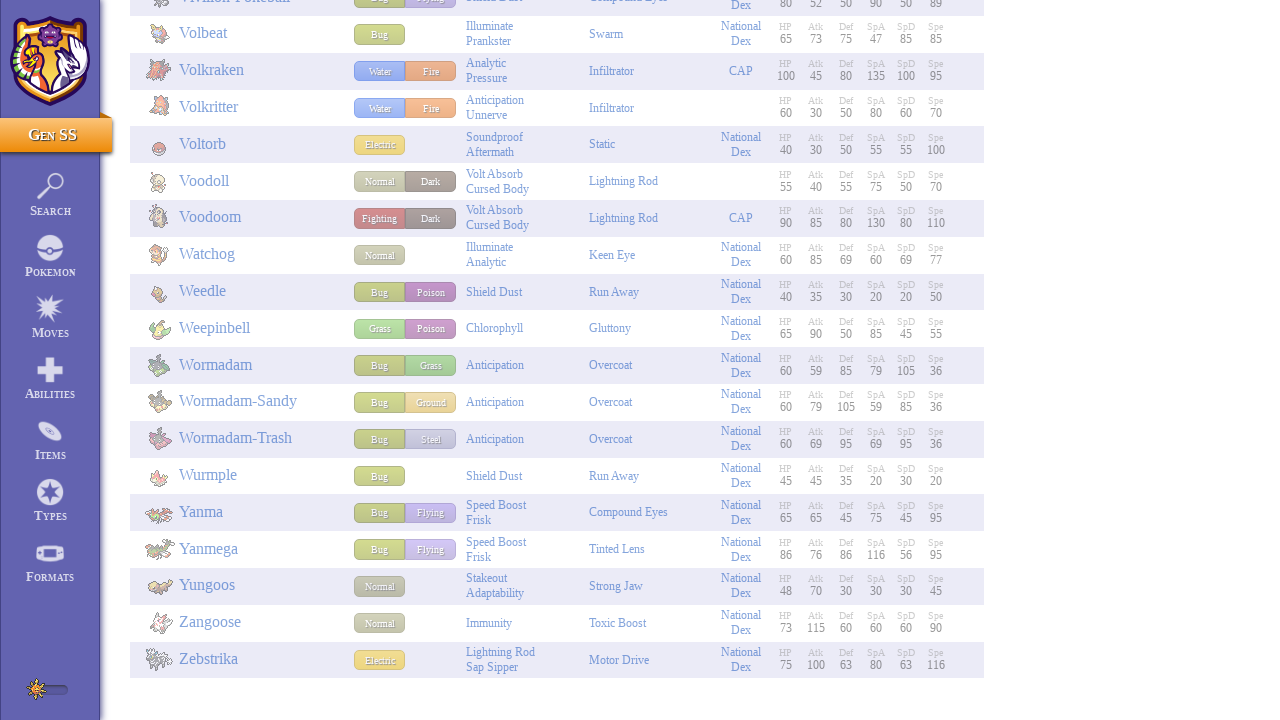

Verified Pokemon entries are visible after scrolling through entire page
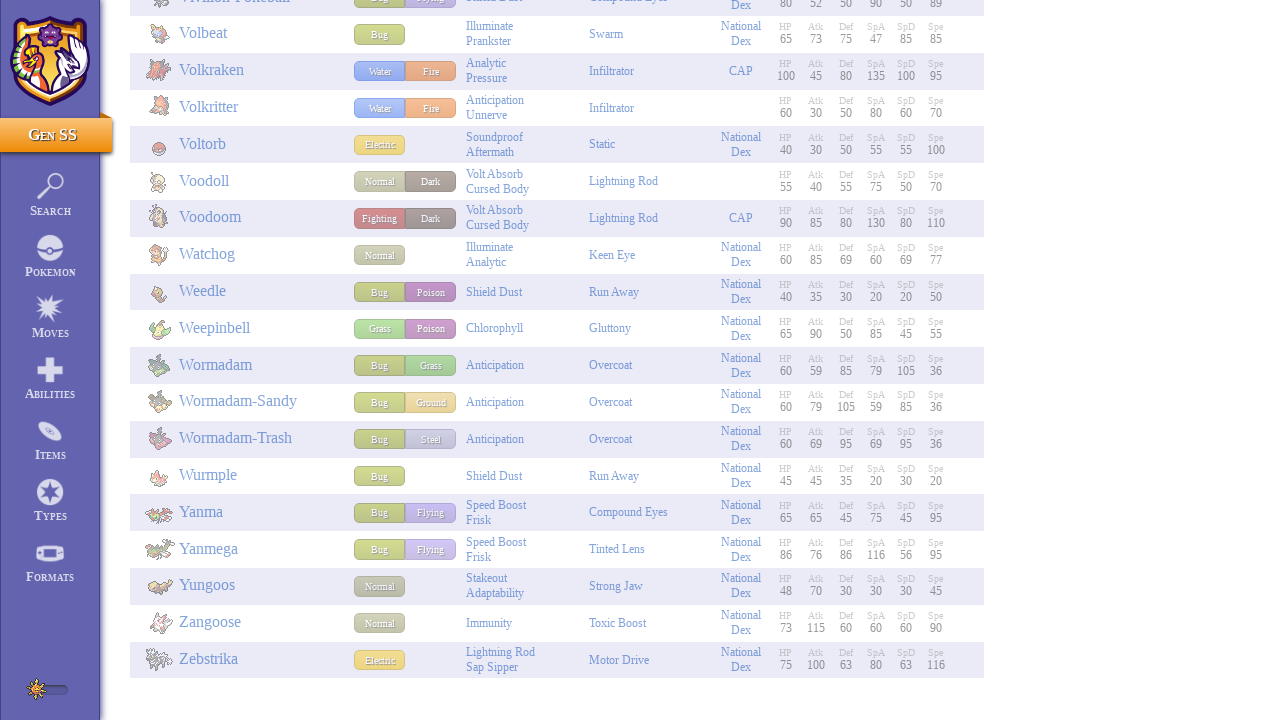

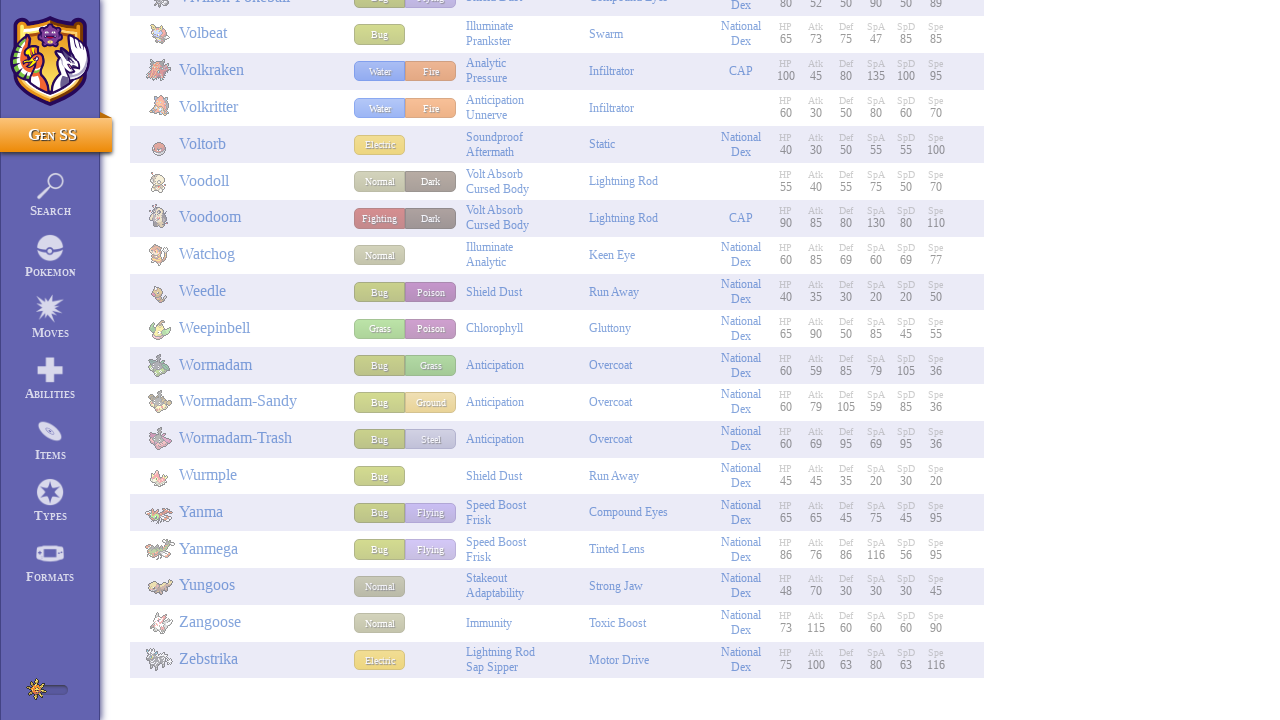